Tests infinite scroll functionality by scrolling down the page multiple times, waiting for new content to load, and verifying that quote elements appear in the DOM after each scroll action.

Starting URL: https://quotes.toscrape.com/scroll

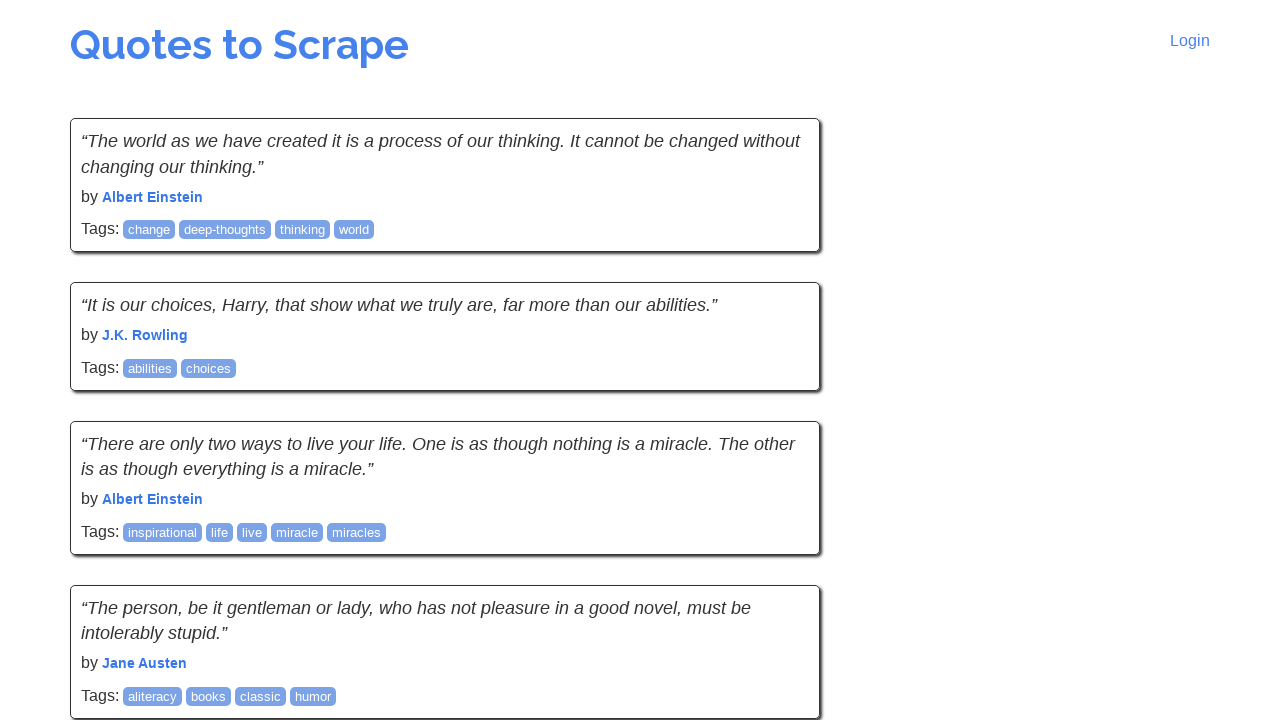

Waited for initial quotes to load
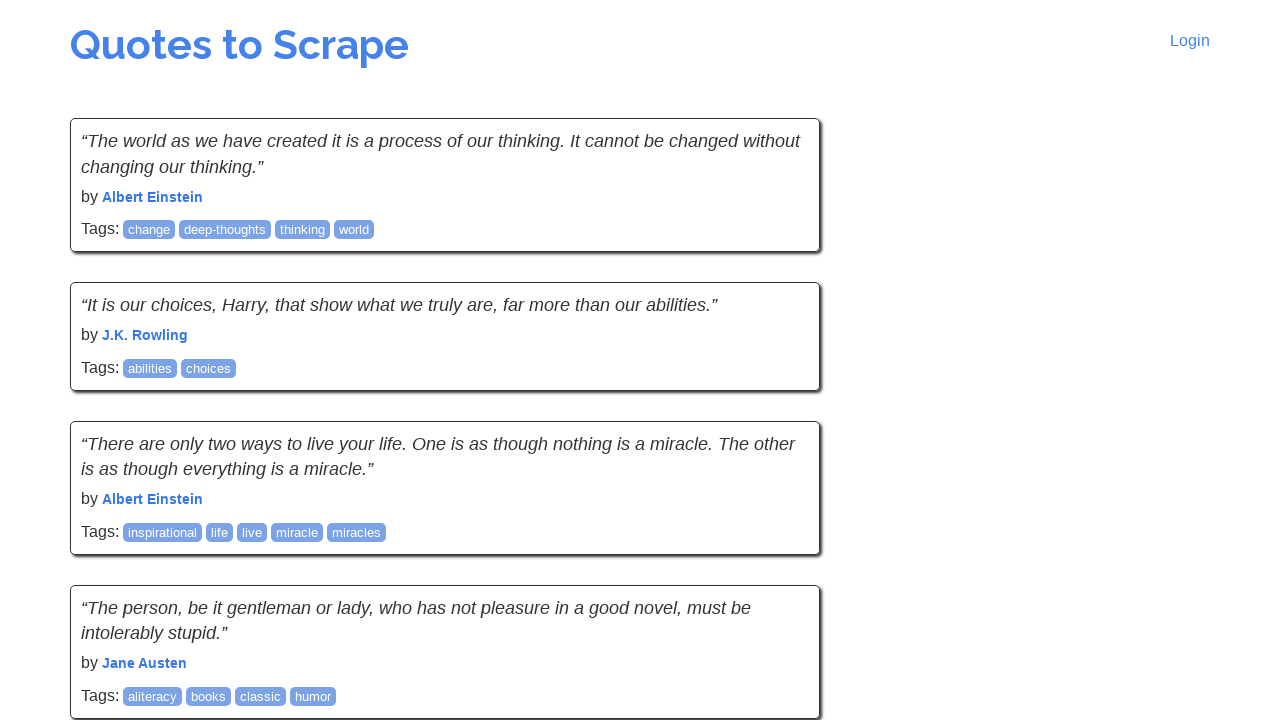

Retrieved initial page height
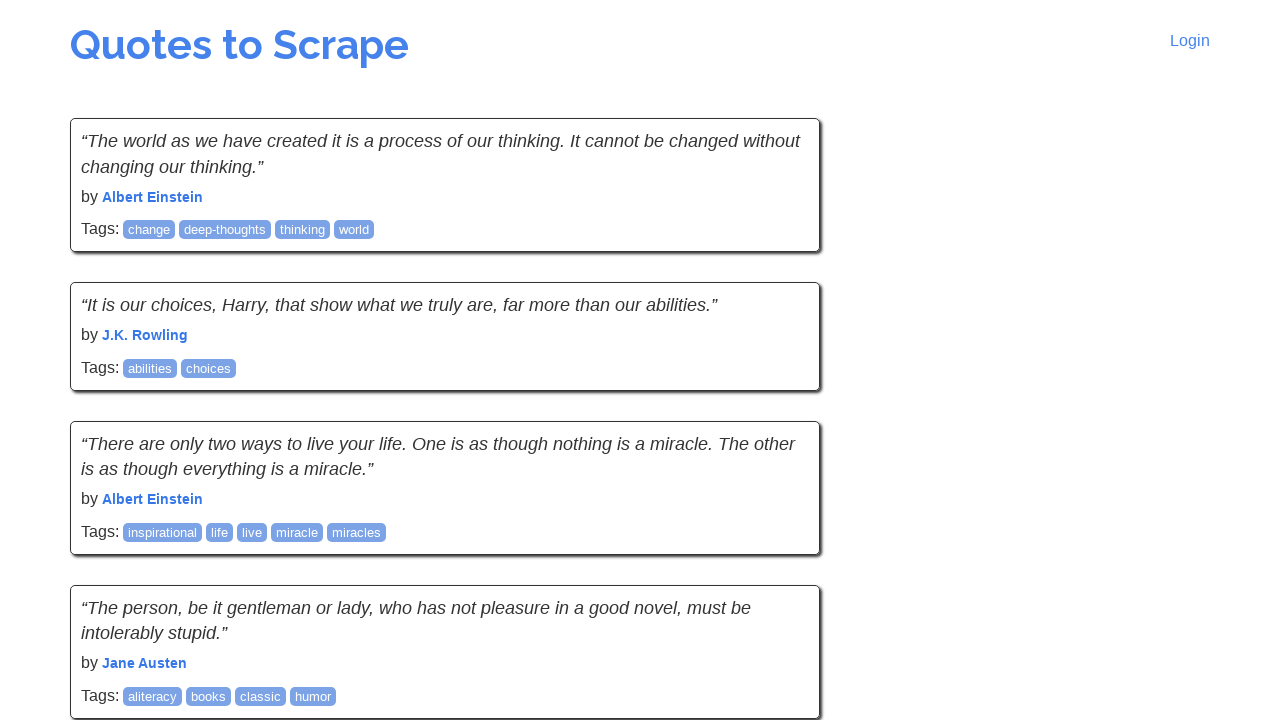

Retrieved initial quote count: 10
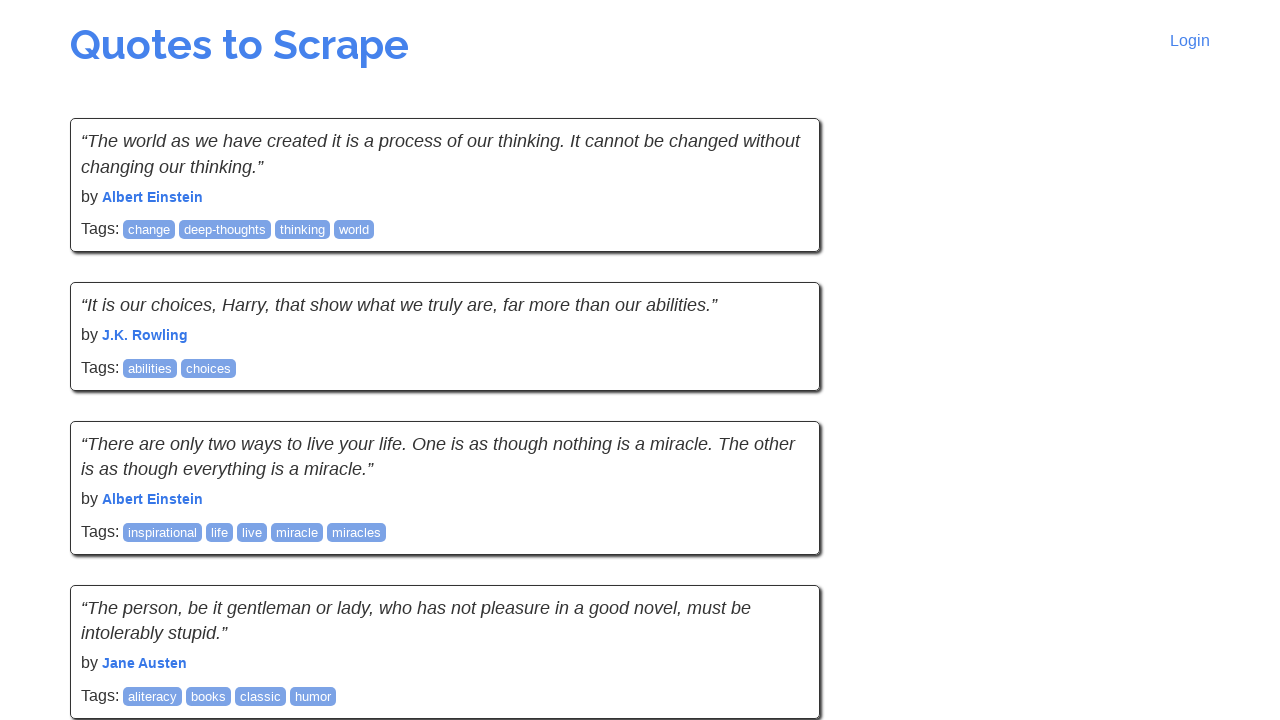

Network became idle
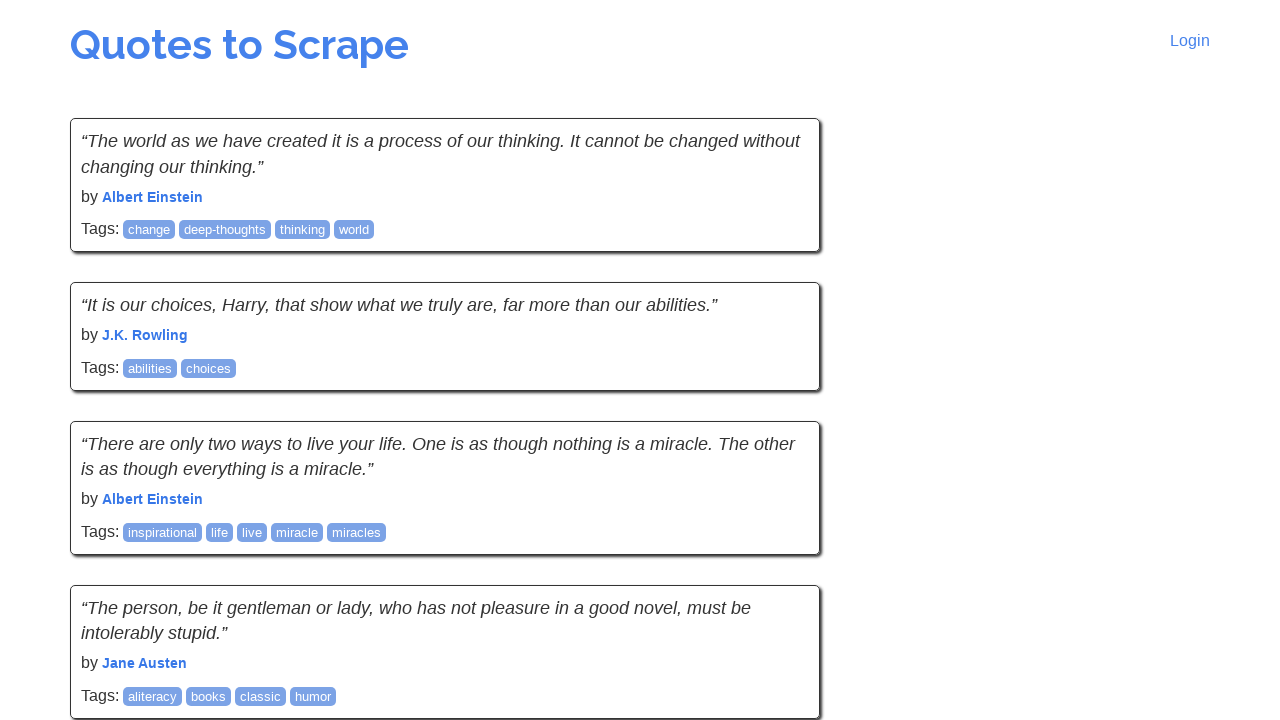

Retrieved current scroll position: 0
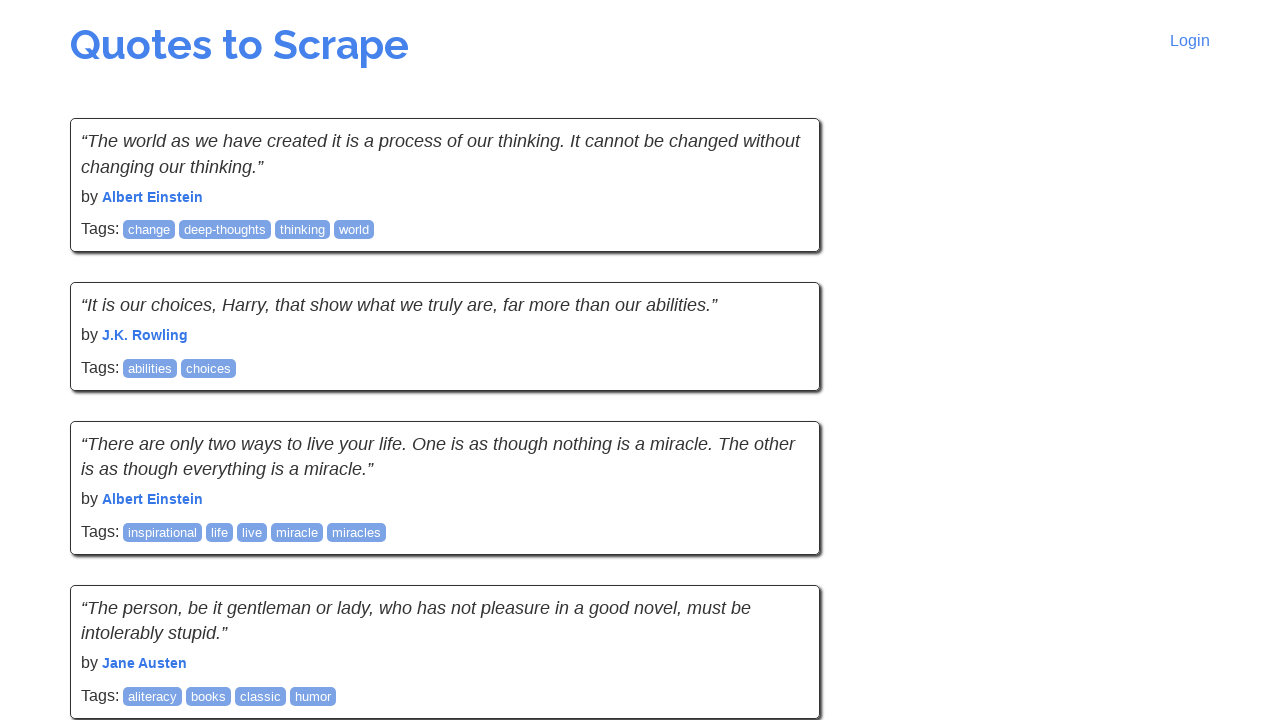

Retrieved current page height: 1605
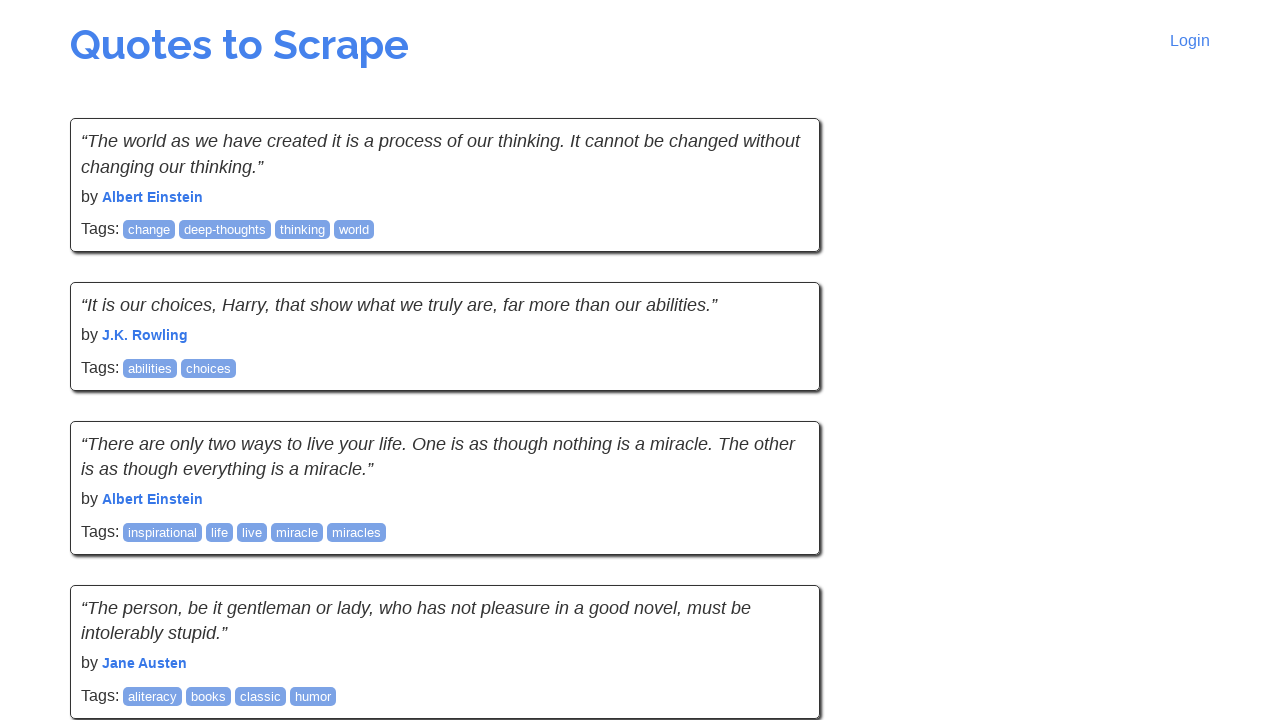

Scrolled down using mouse wheel
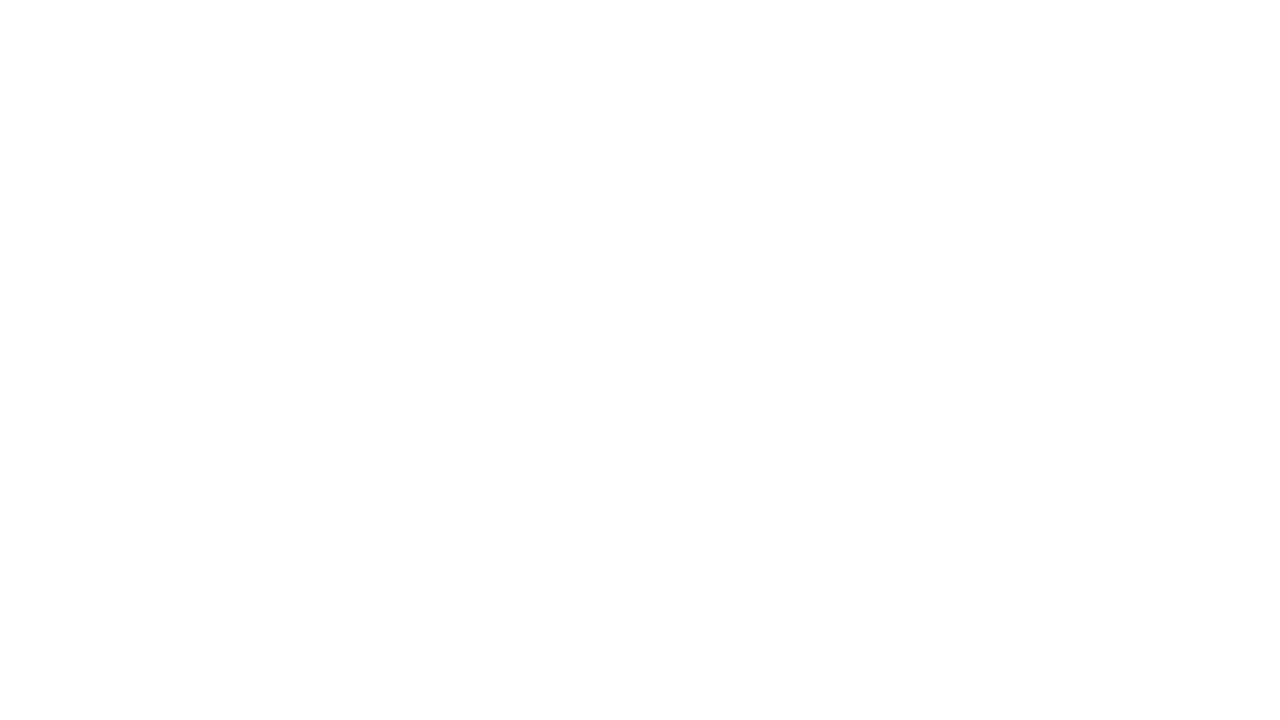

Waited 2 seconds for content to load
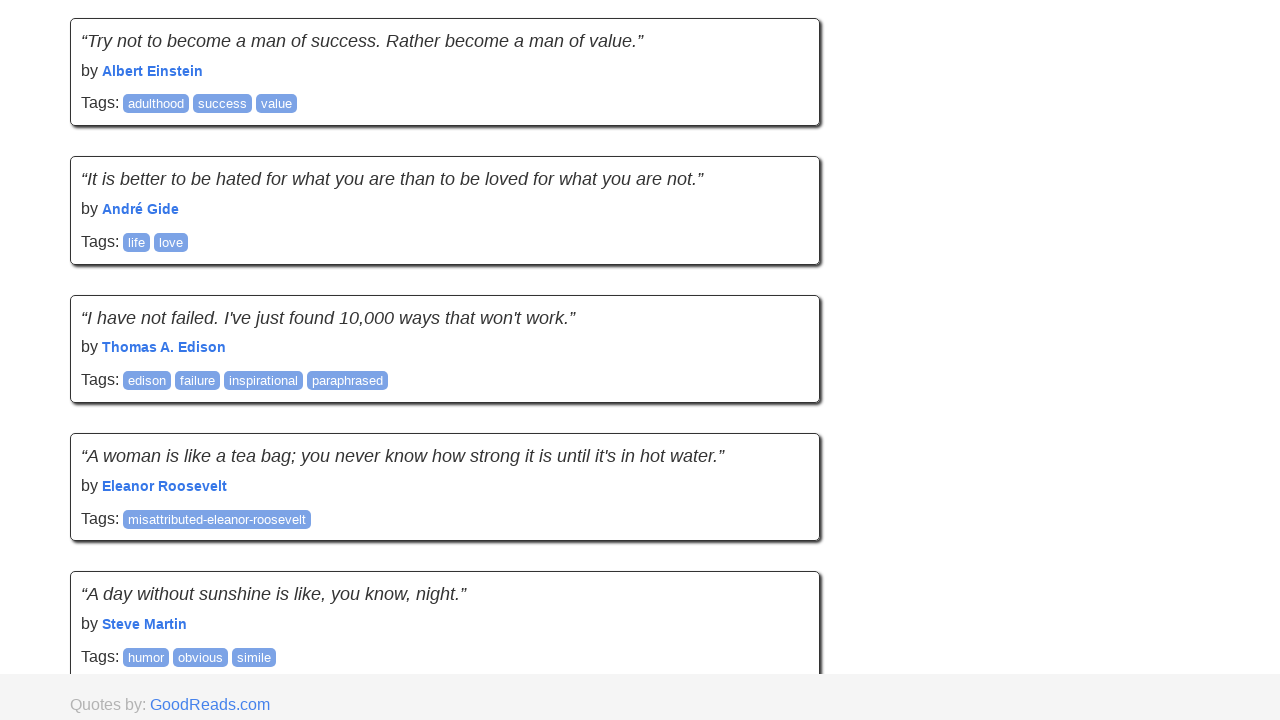

Retrieved new scroll position: 895
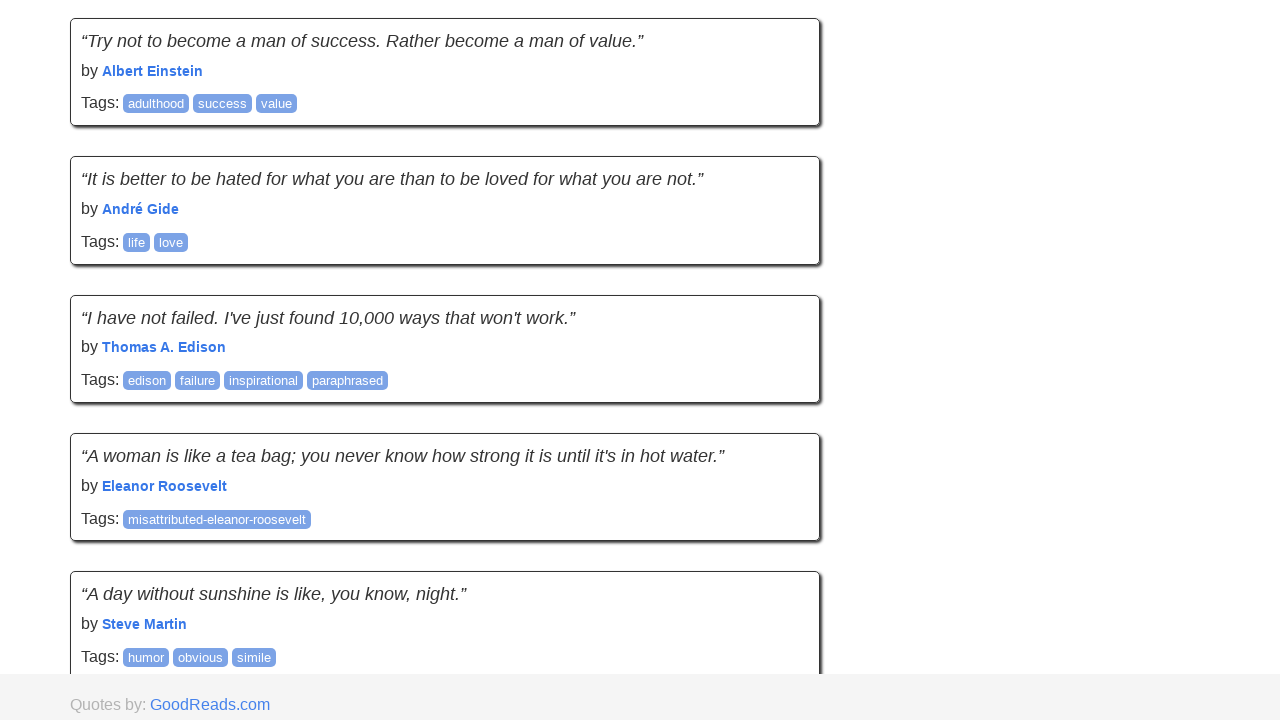

Retrieved new page height: 1605
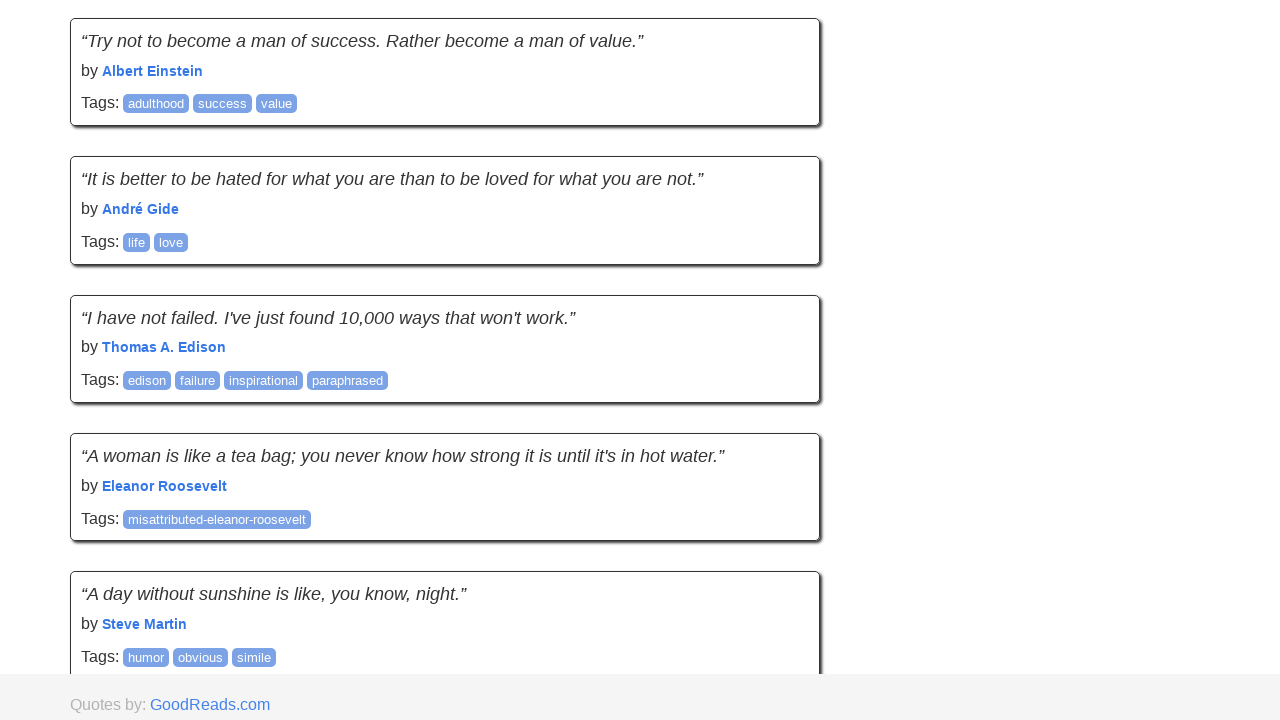

Verified quote elements are present
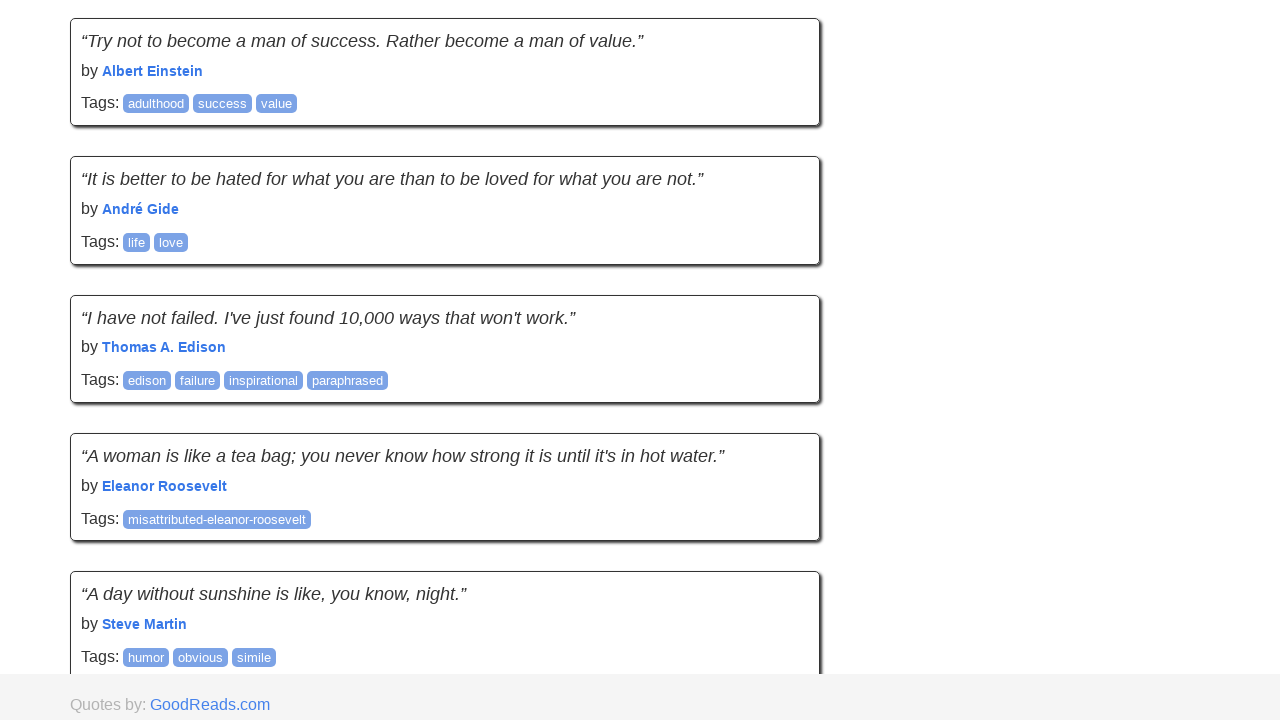

Scroll 1: Found 10 quotes
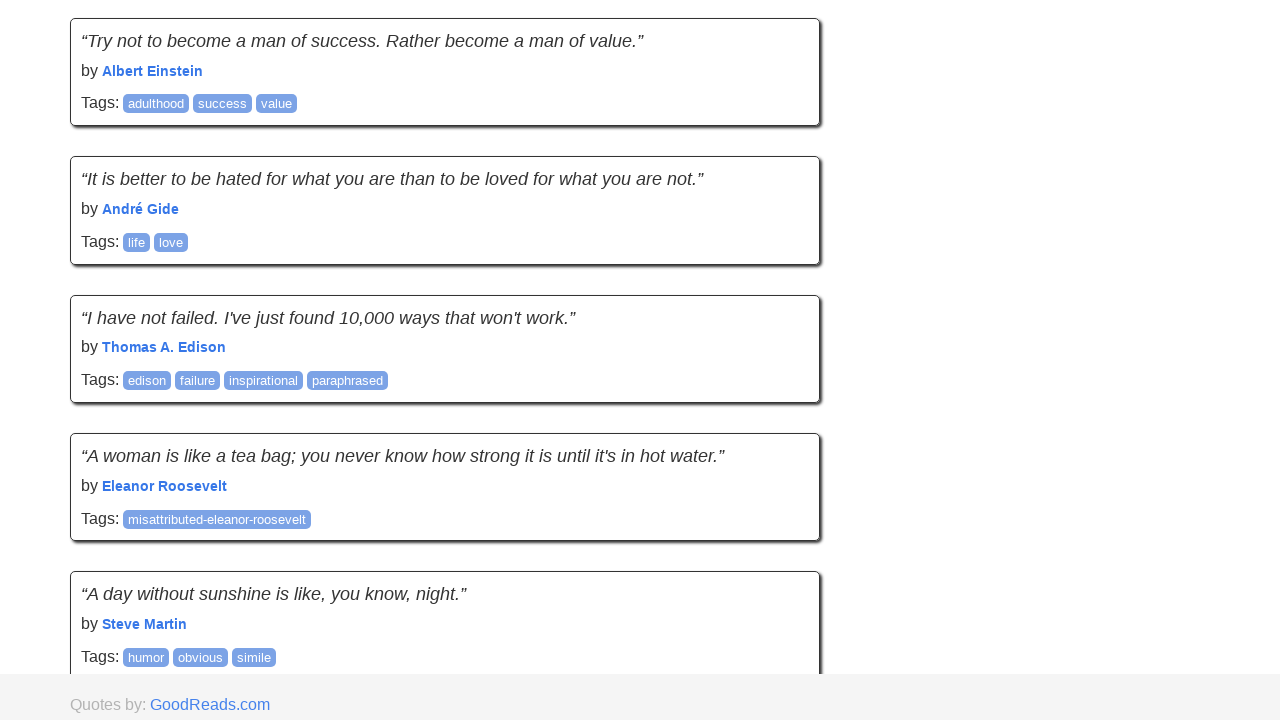

No new quotes loaded. Attempt 1/5
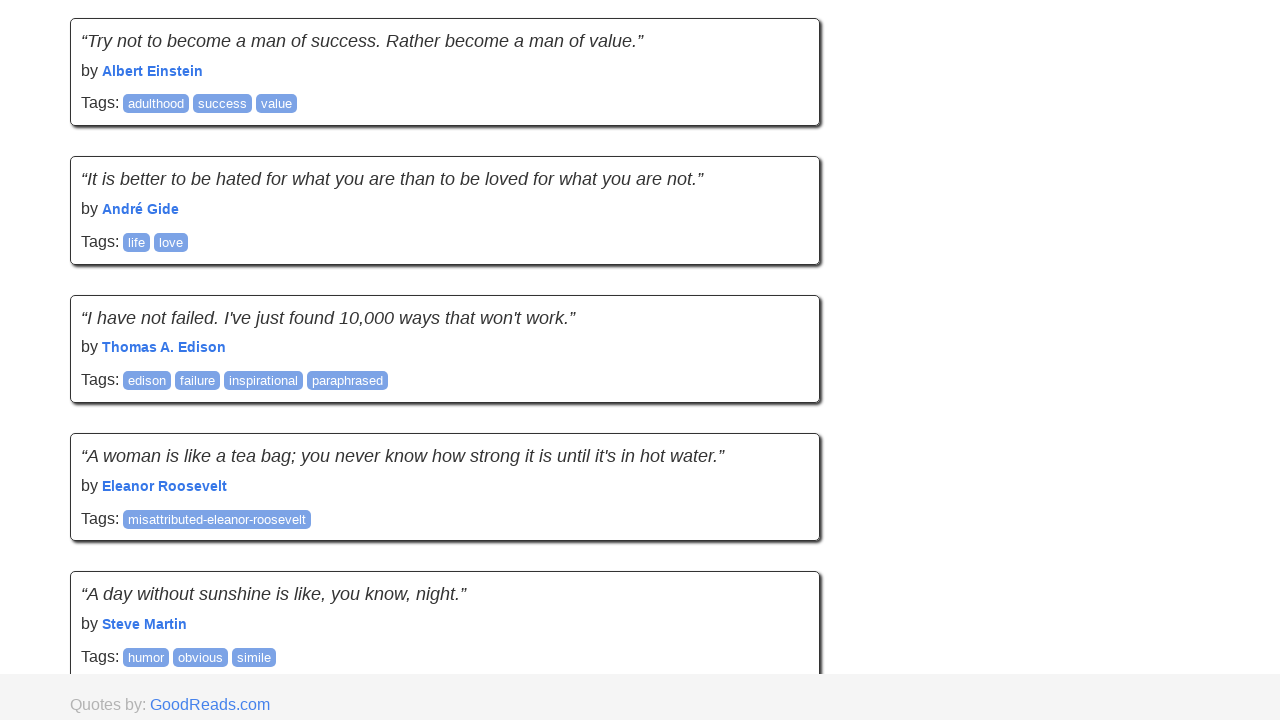

Network became idle
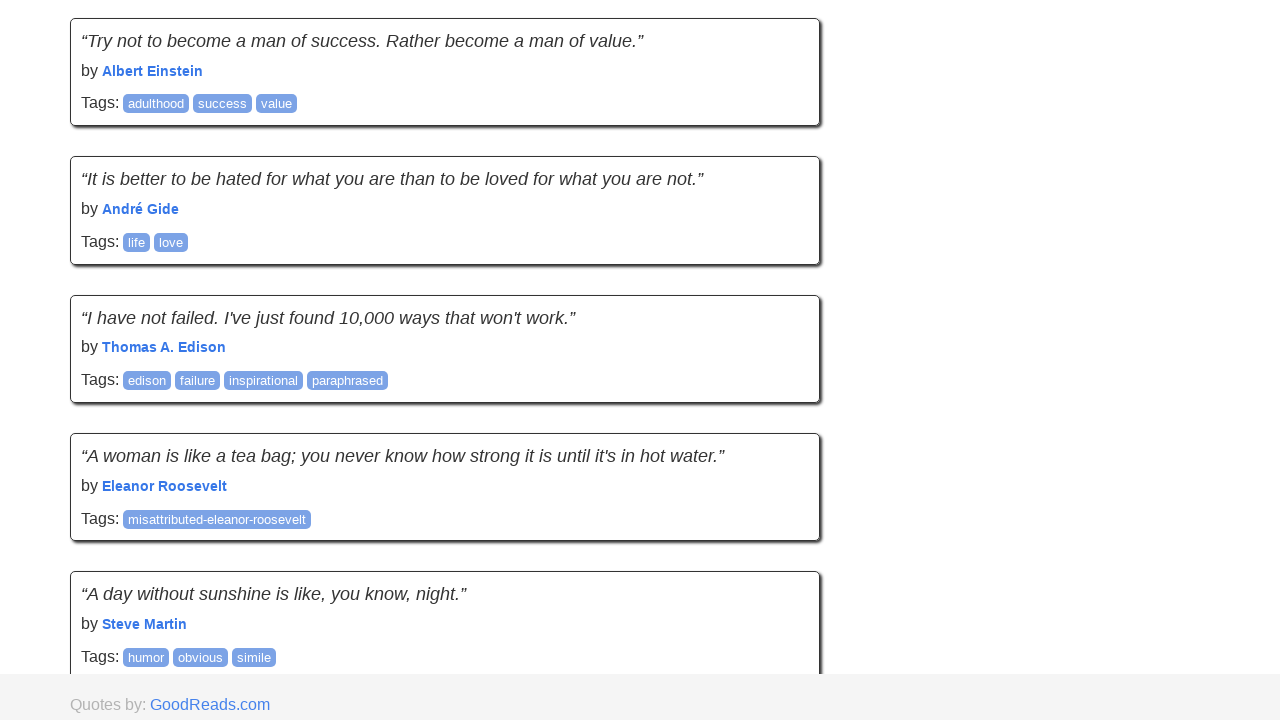

Retrieved current scroll position: 895
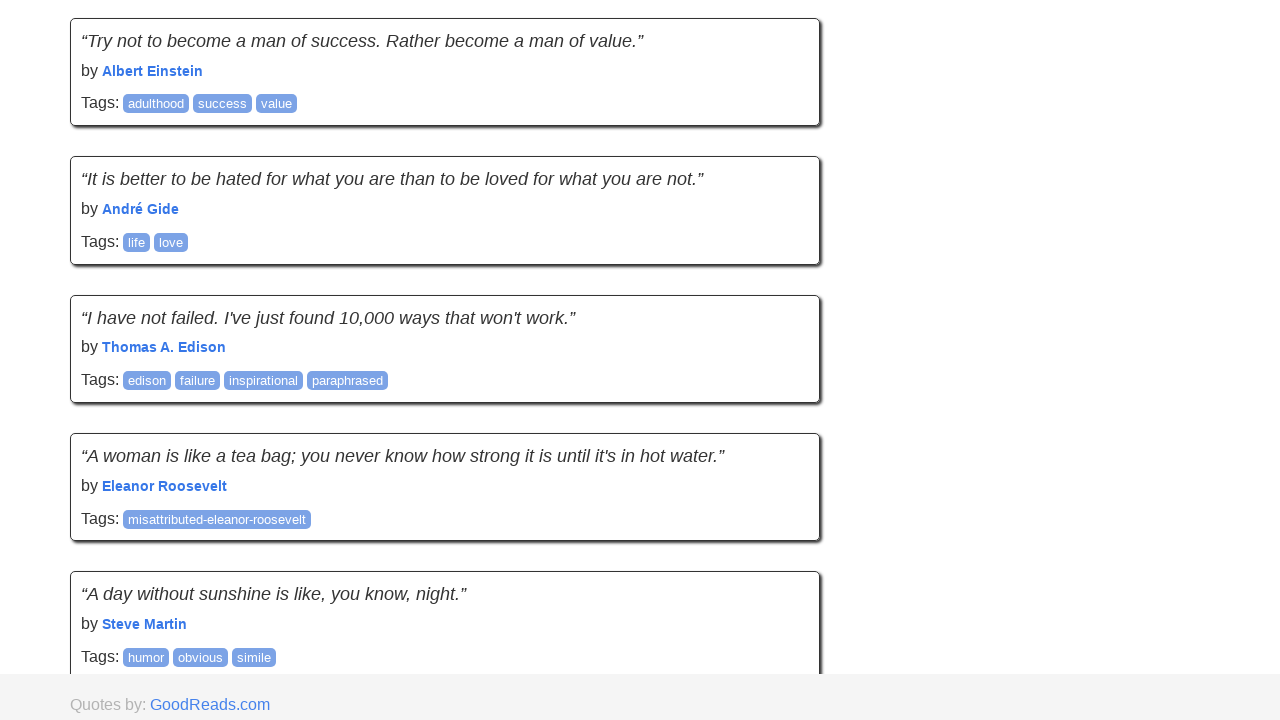

Retrieved current page height: 1605
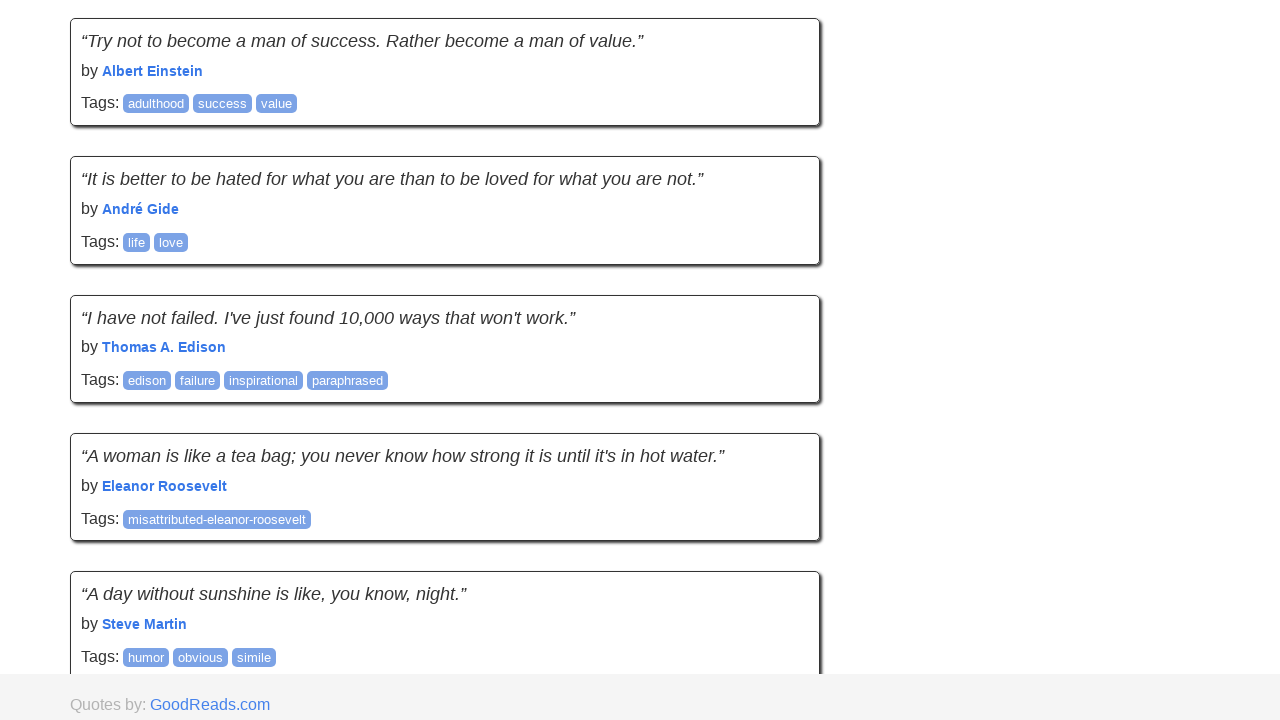

Scrolled down using mouse wheel
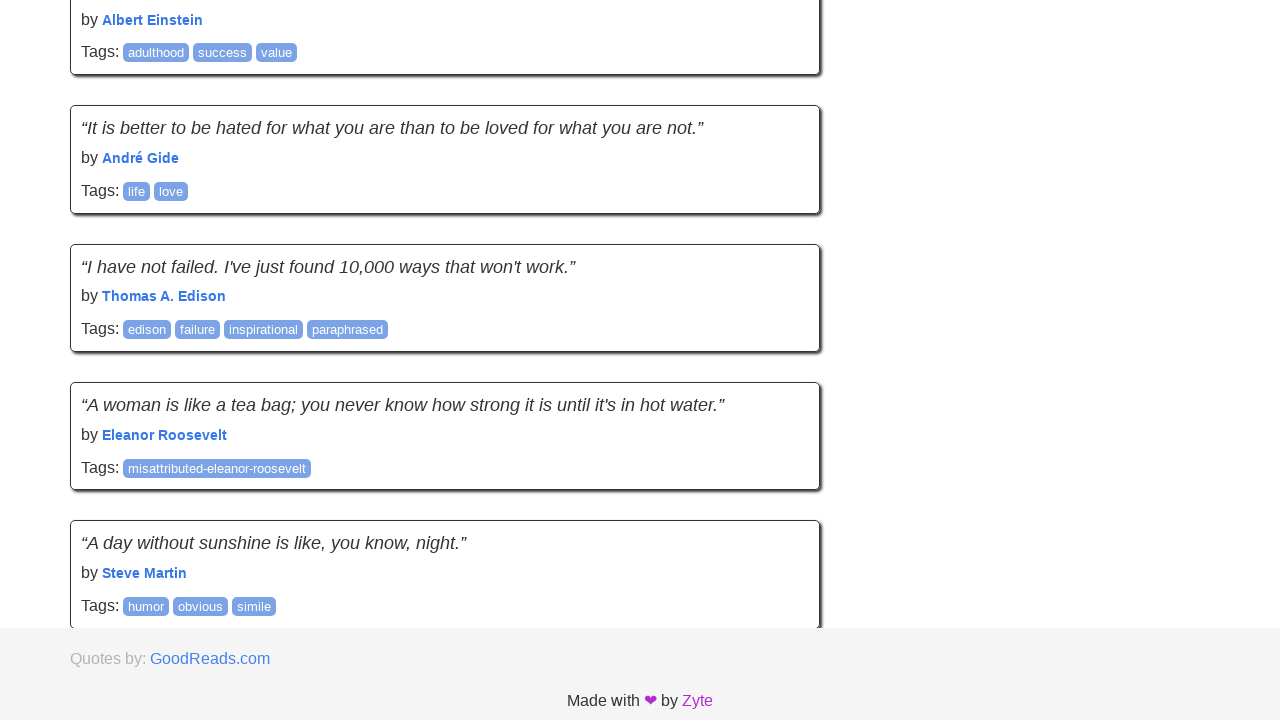

Waited 2 seconds for content to load
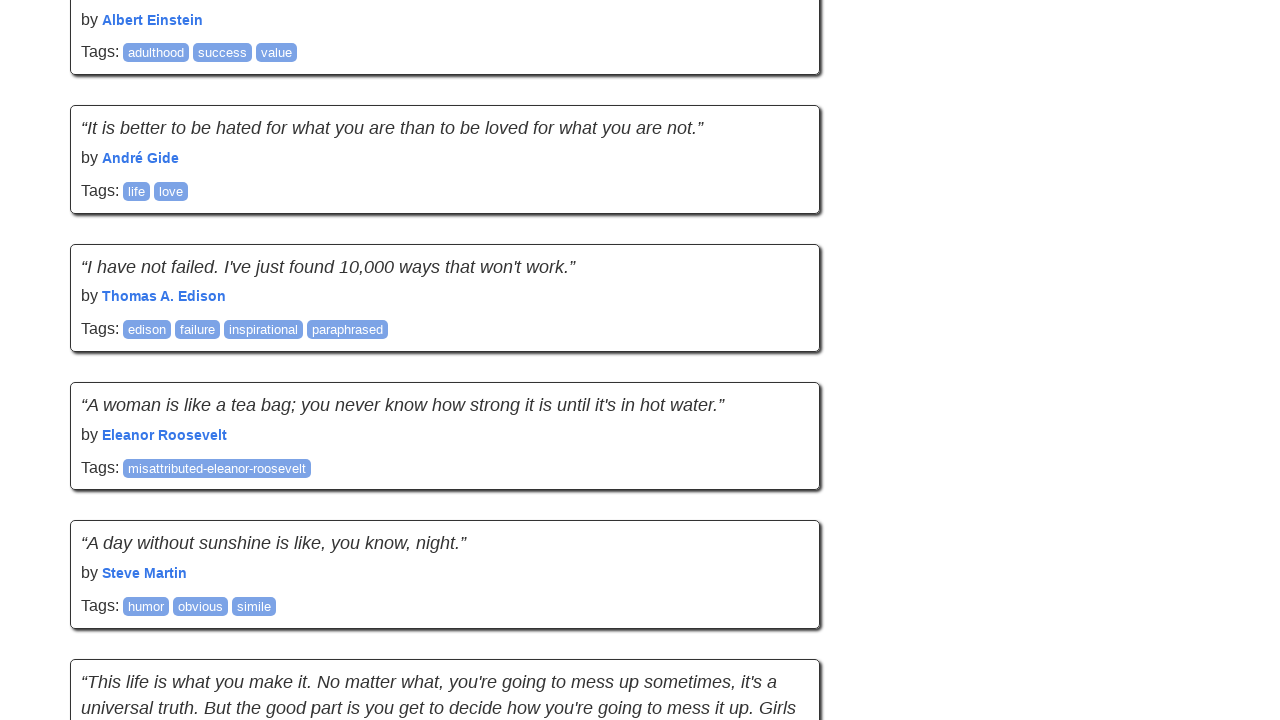

Retrieved new scroll position: 946
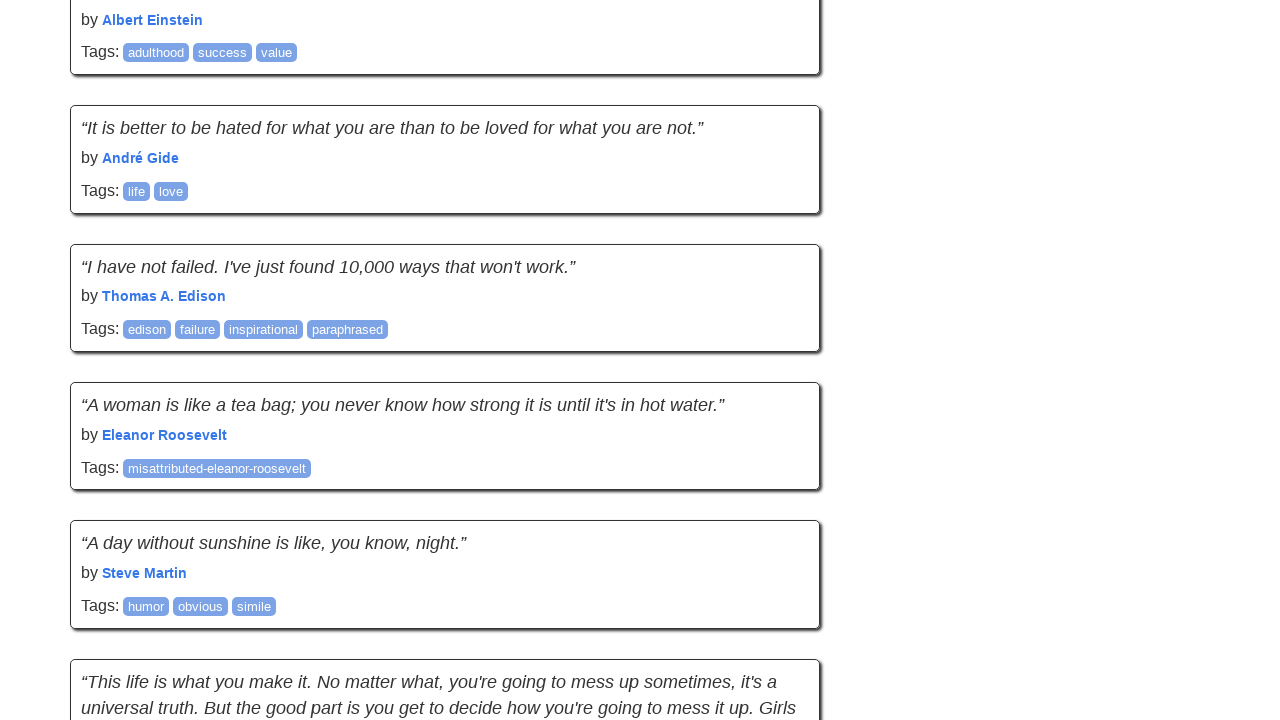

Retrieved new page height: 3554
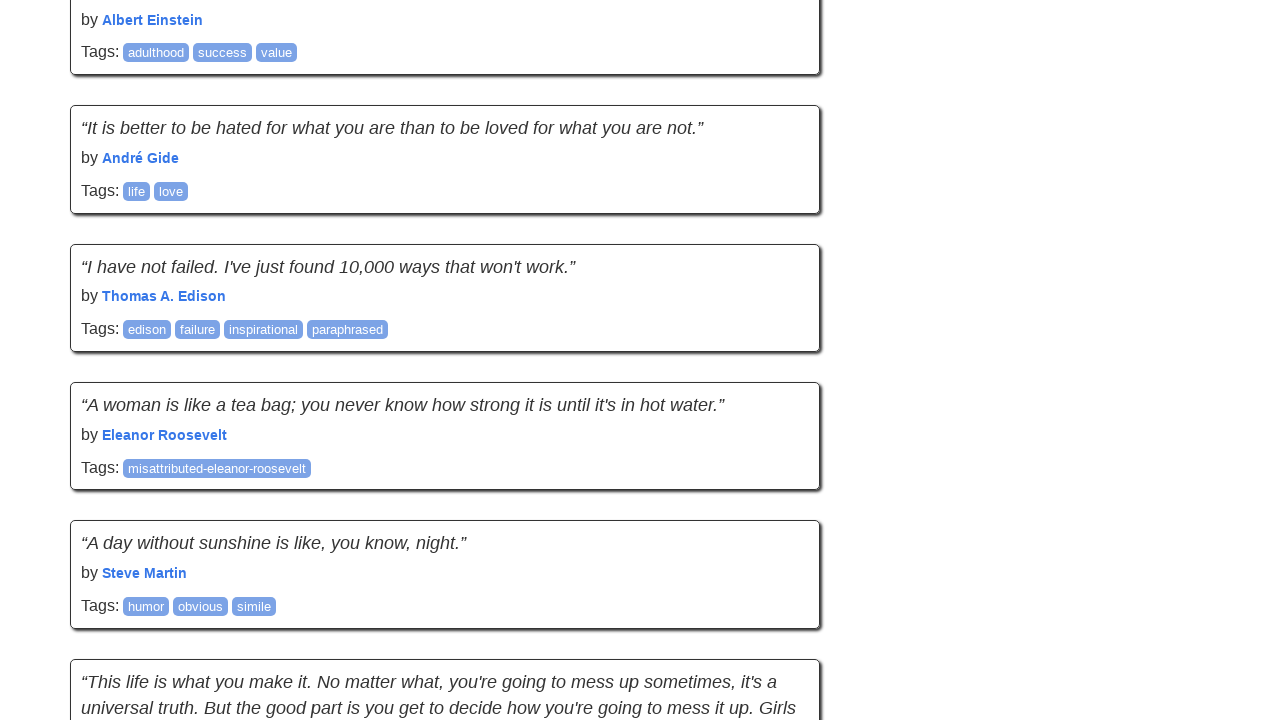

Verified quote elements are present
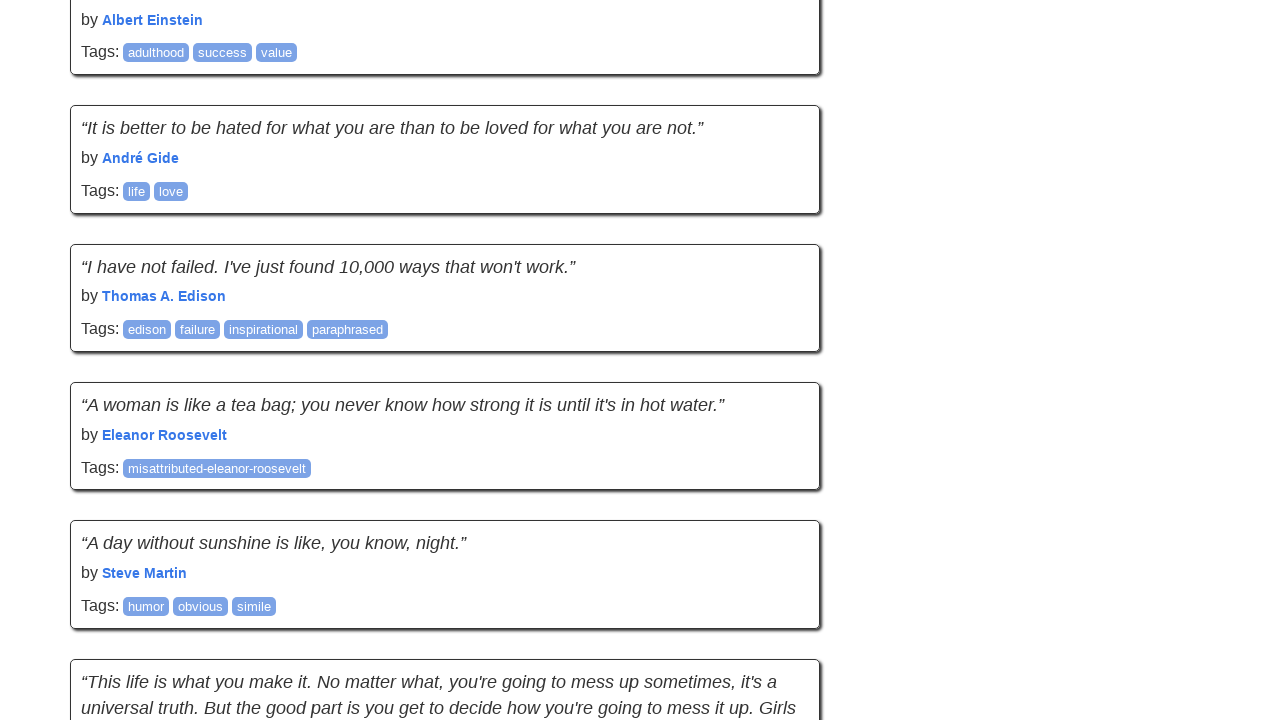

Scroll 2: Found 20 quotes
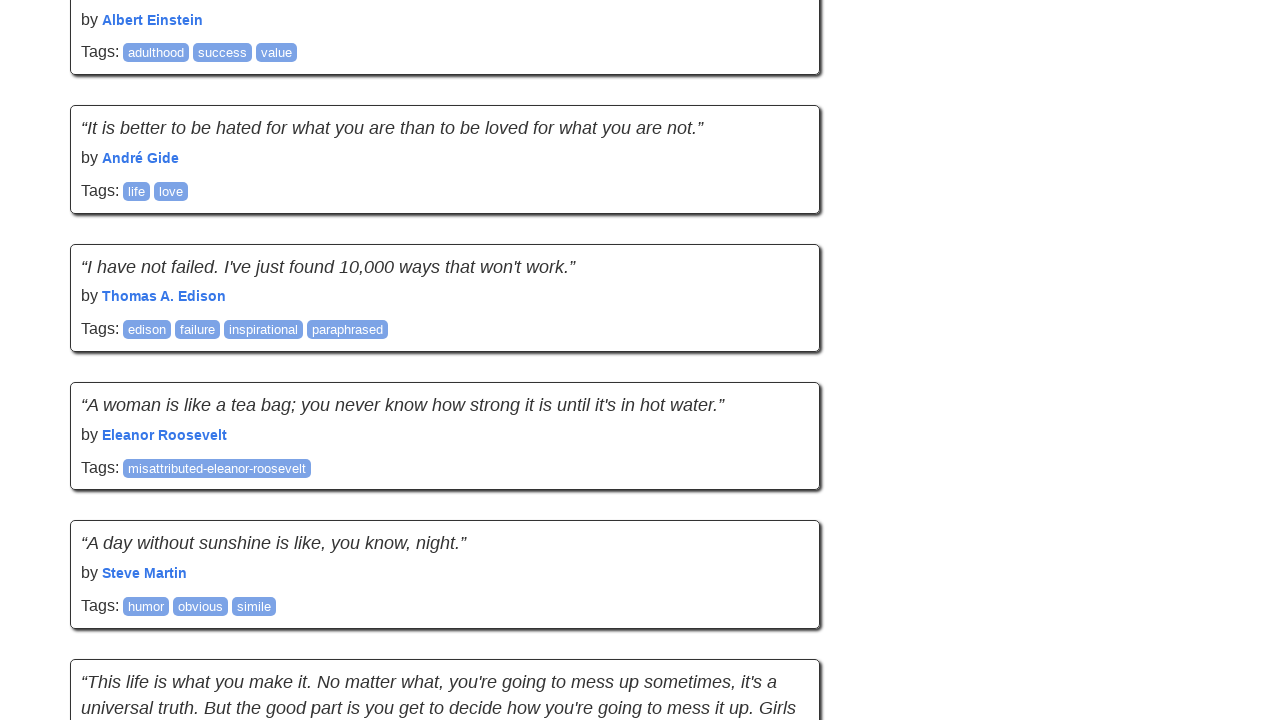

Network became idle
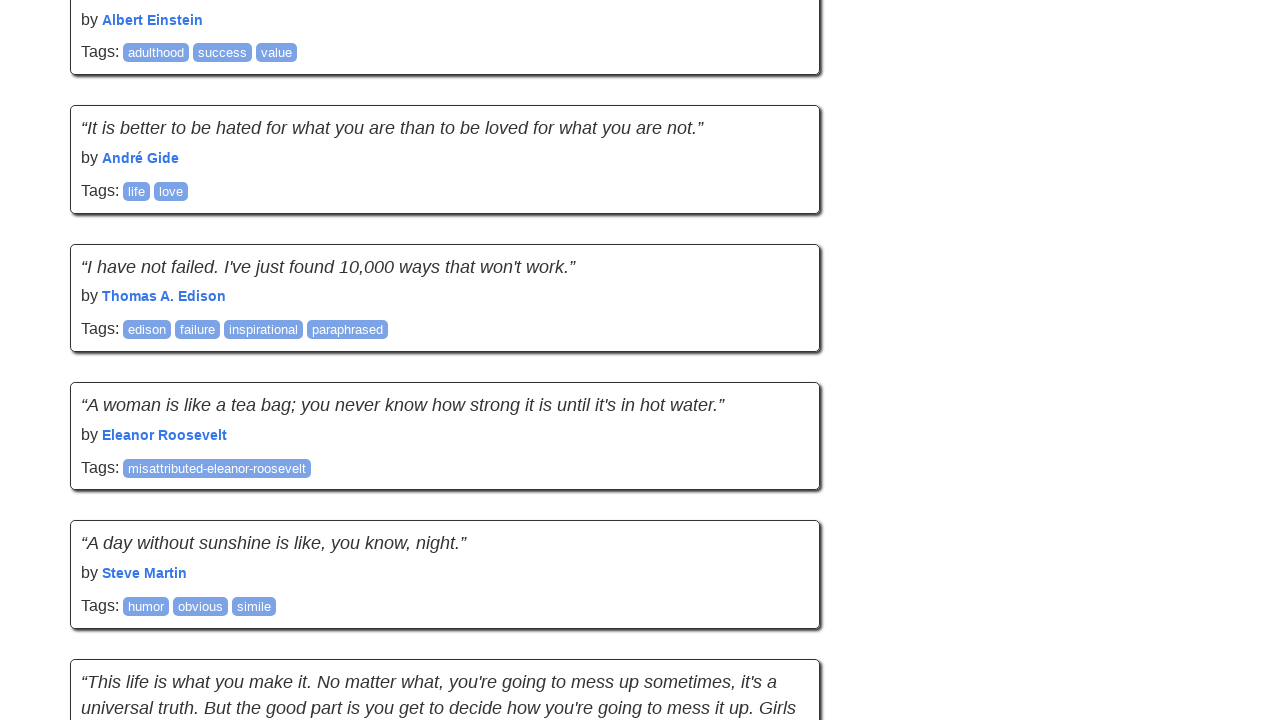

Retrieved current scroll position: 946
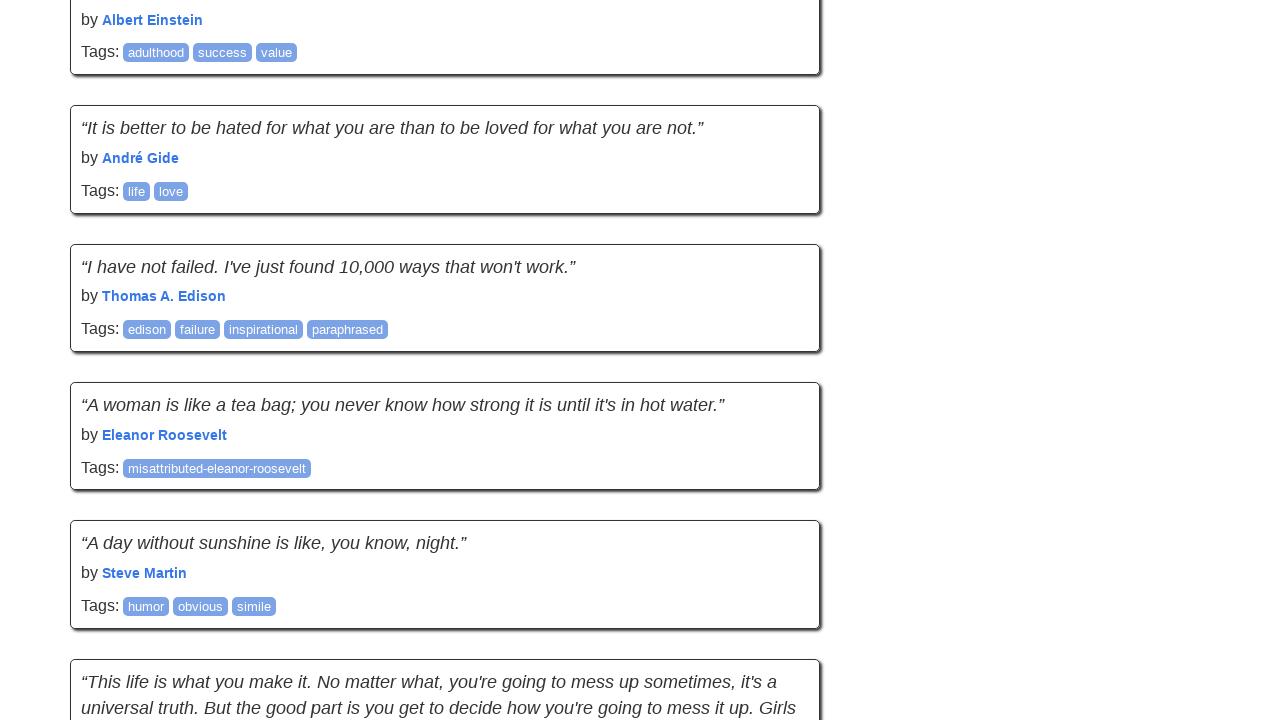

Retrieved current page height: 3554
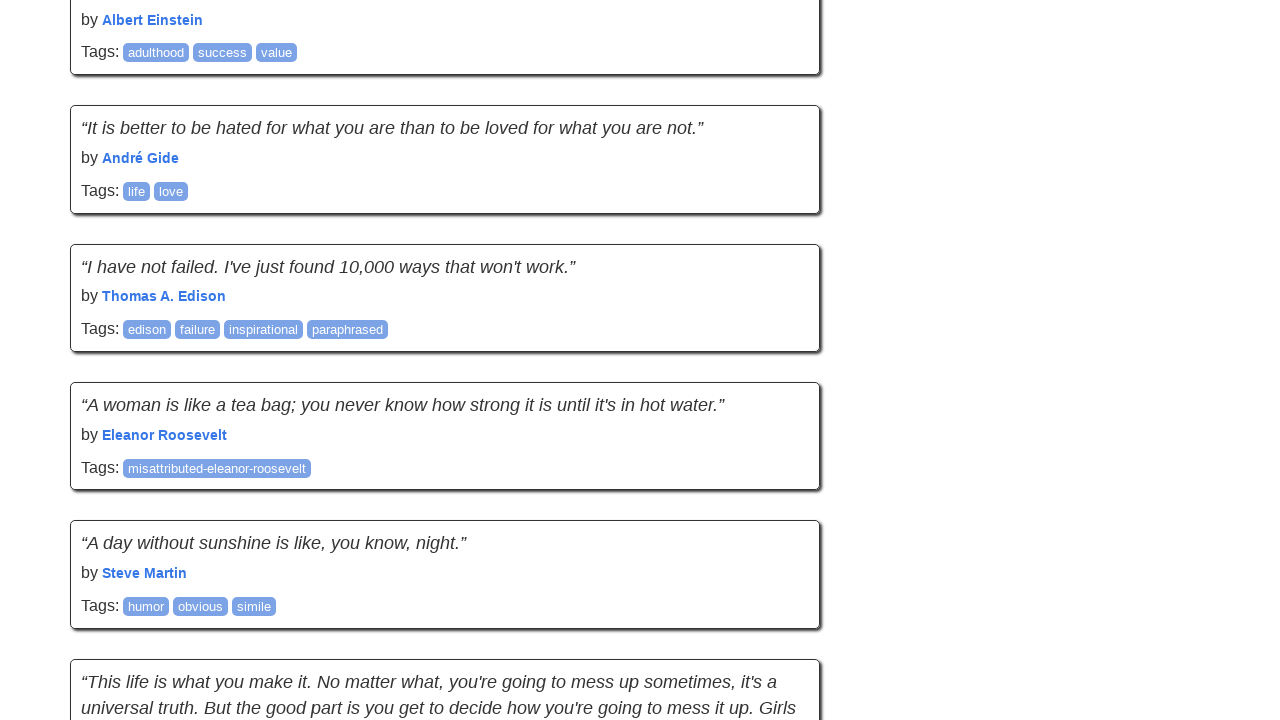

Scrolled down using mouse wheel
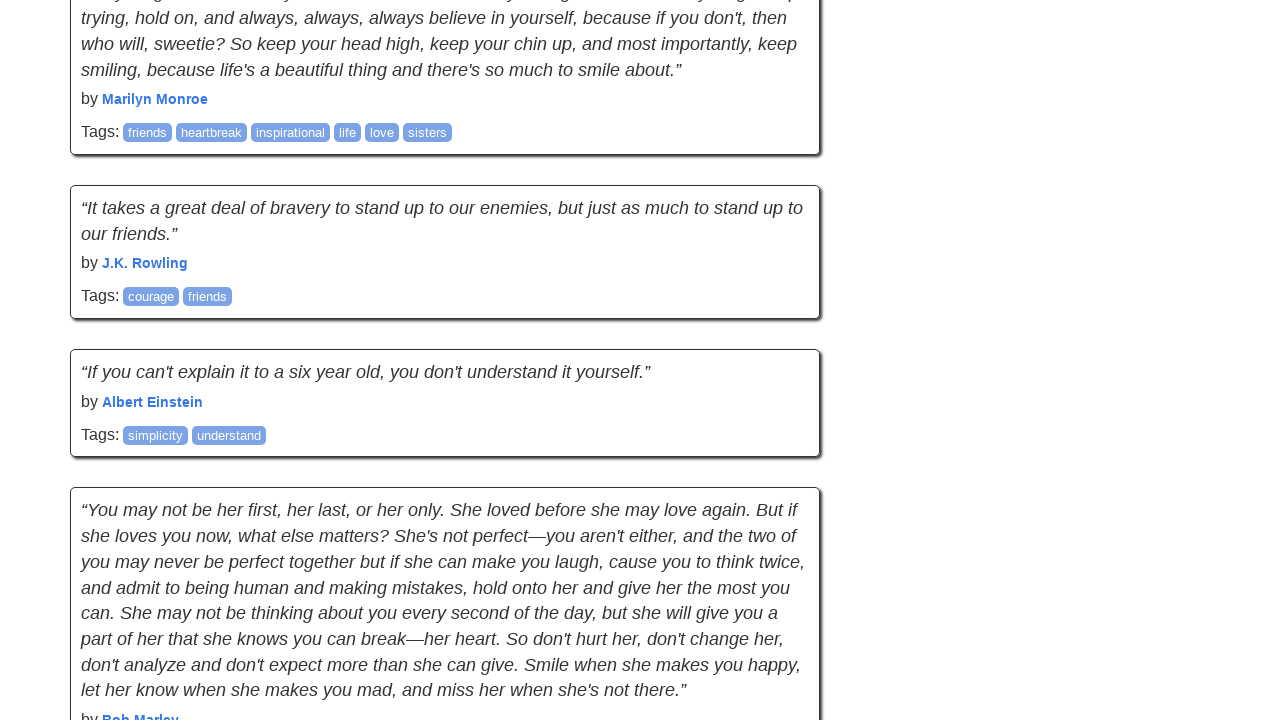

Waited 2 seconds for content to load
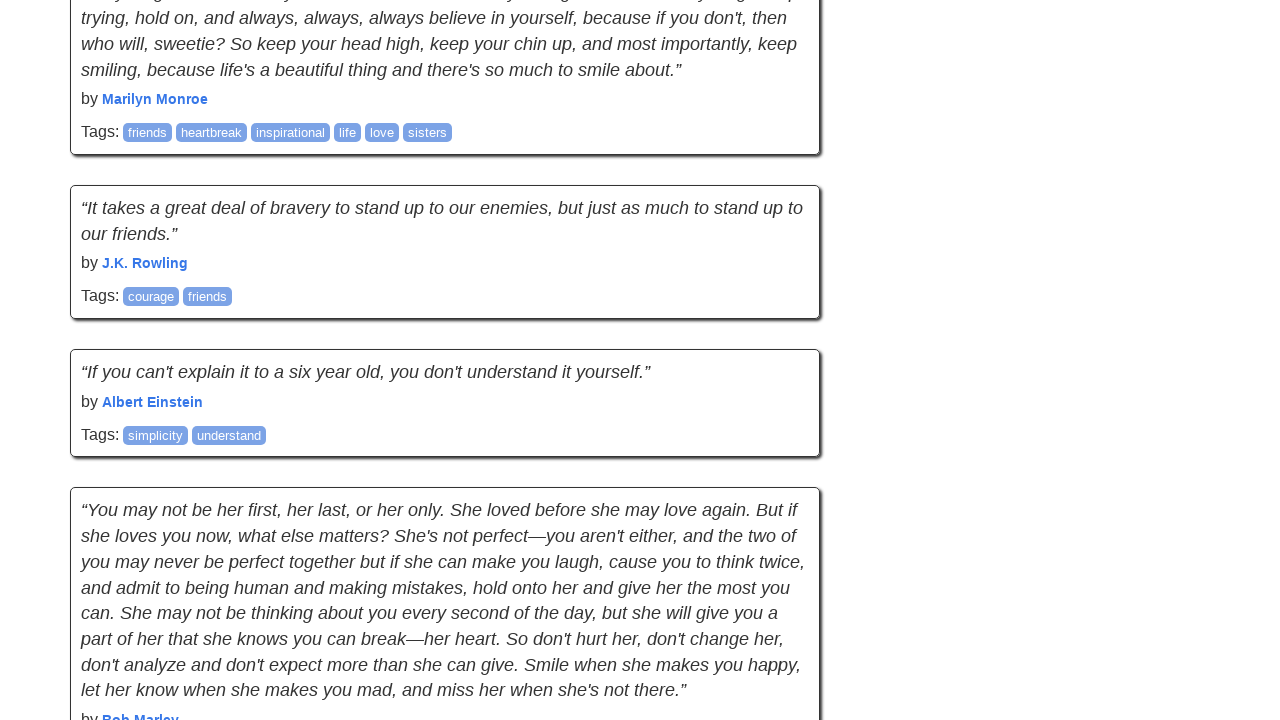

Retrieved new scroll position: 1841
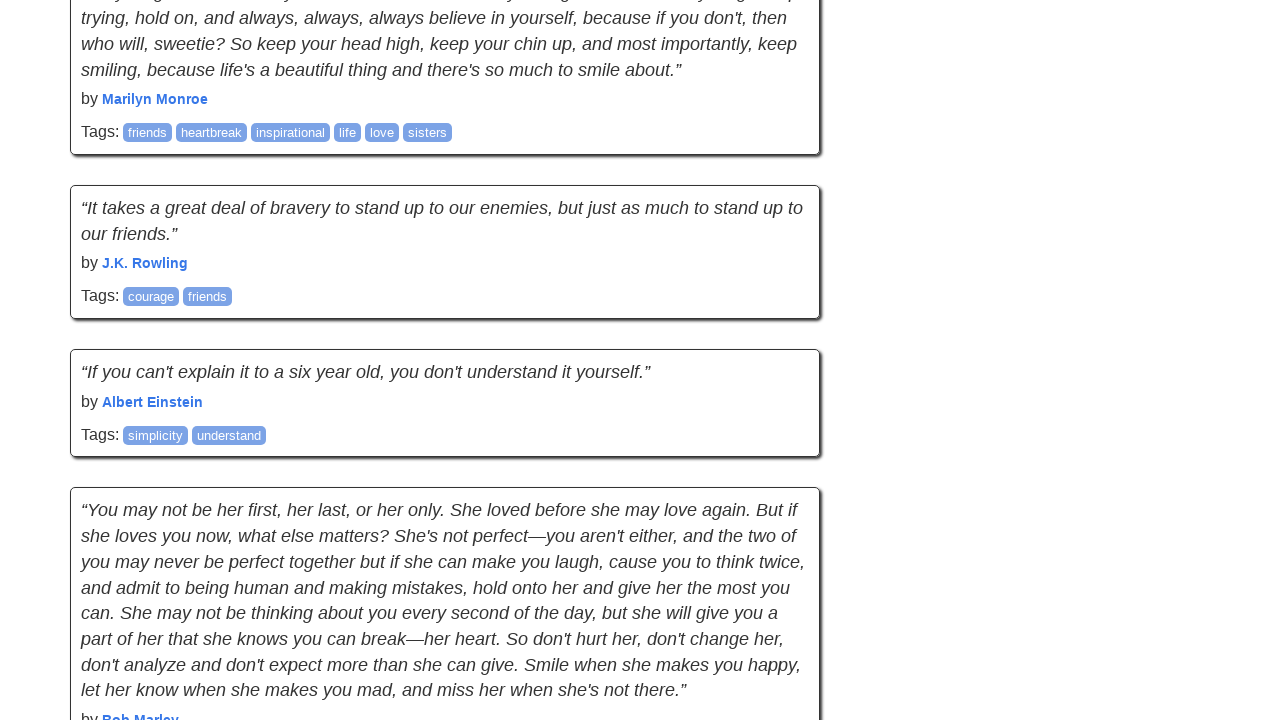

Retrieved new page height: 3554
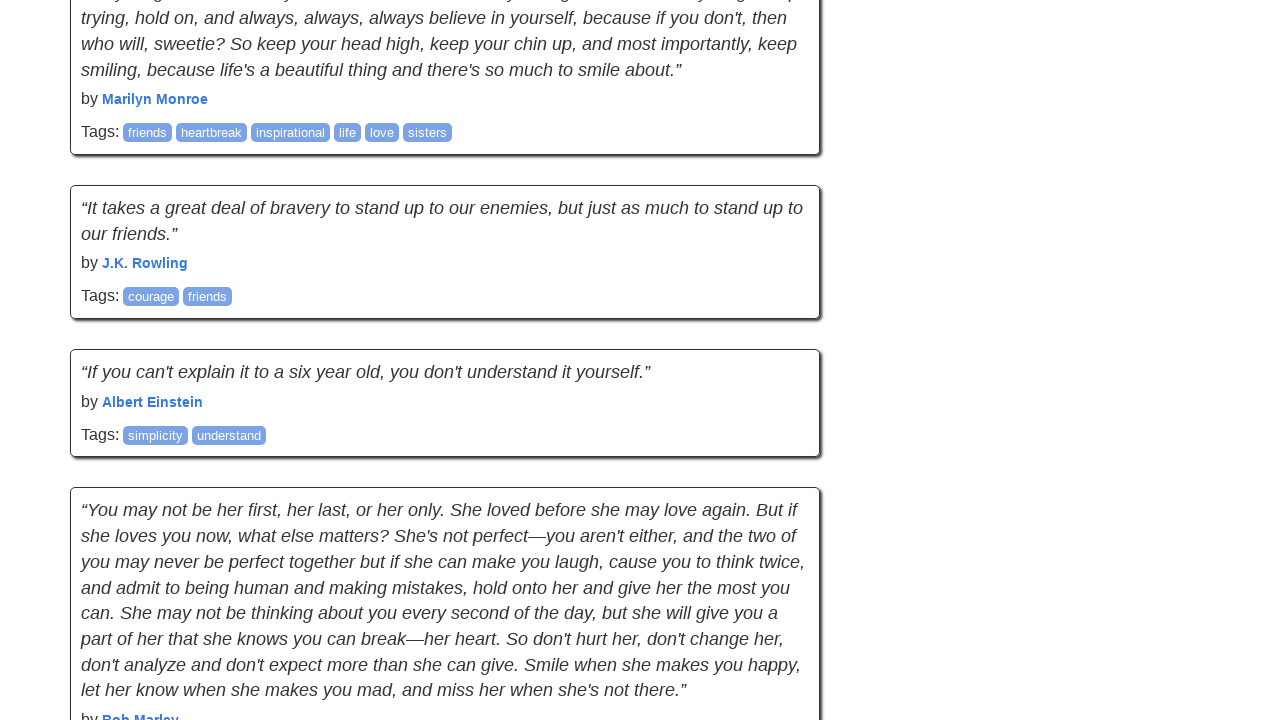

Verified quote elements are present
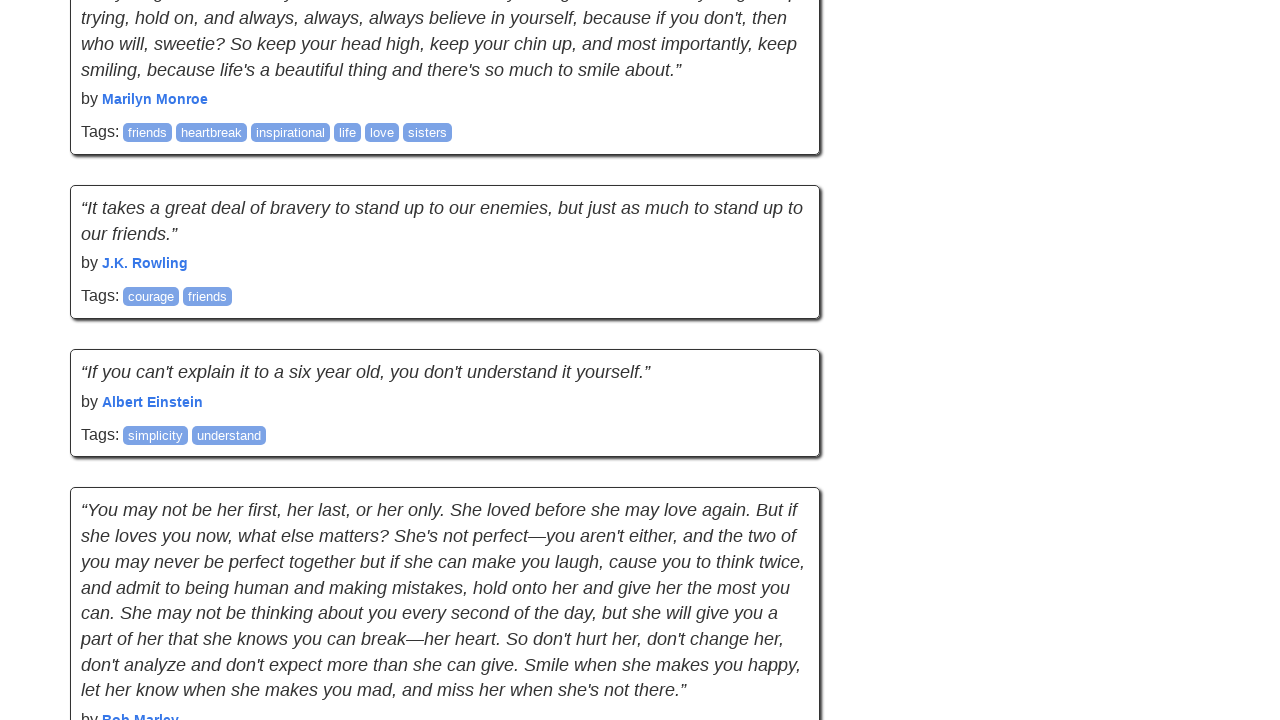

Scroll 3: Found 20 quotes
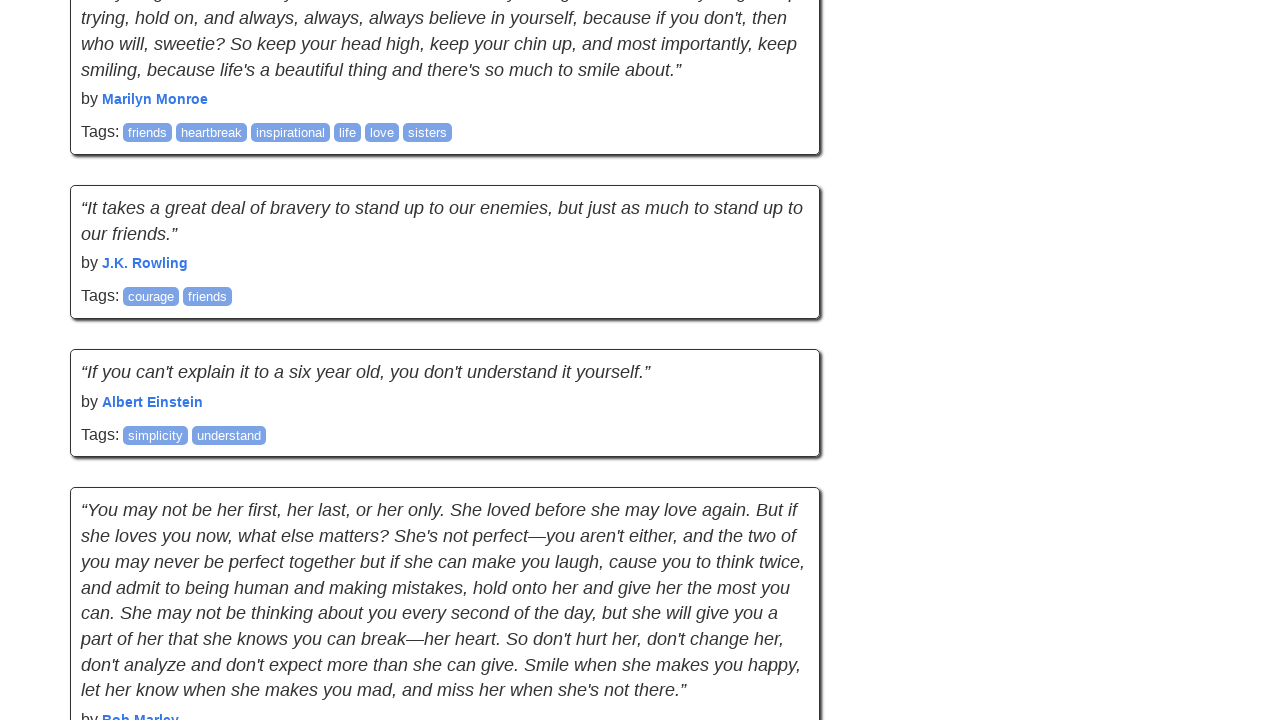

No new quotes loaded. Attempt 1/5
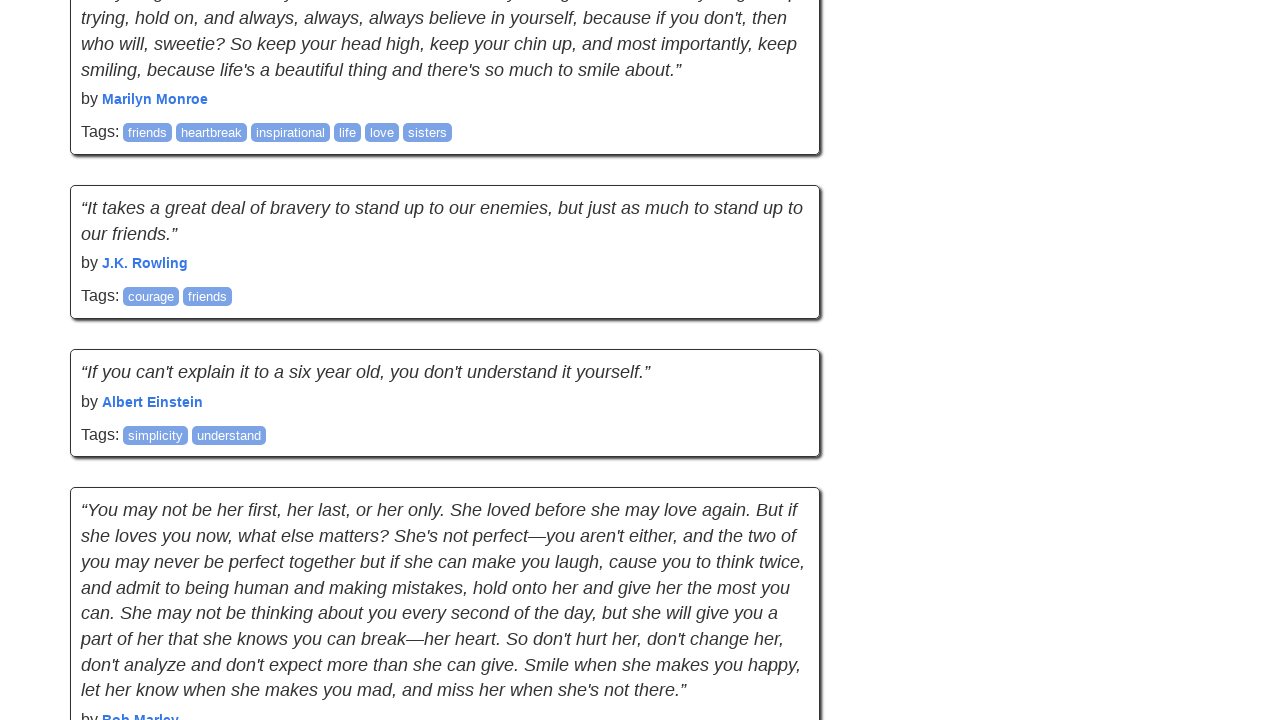

Network became idle
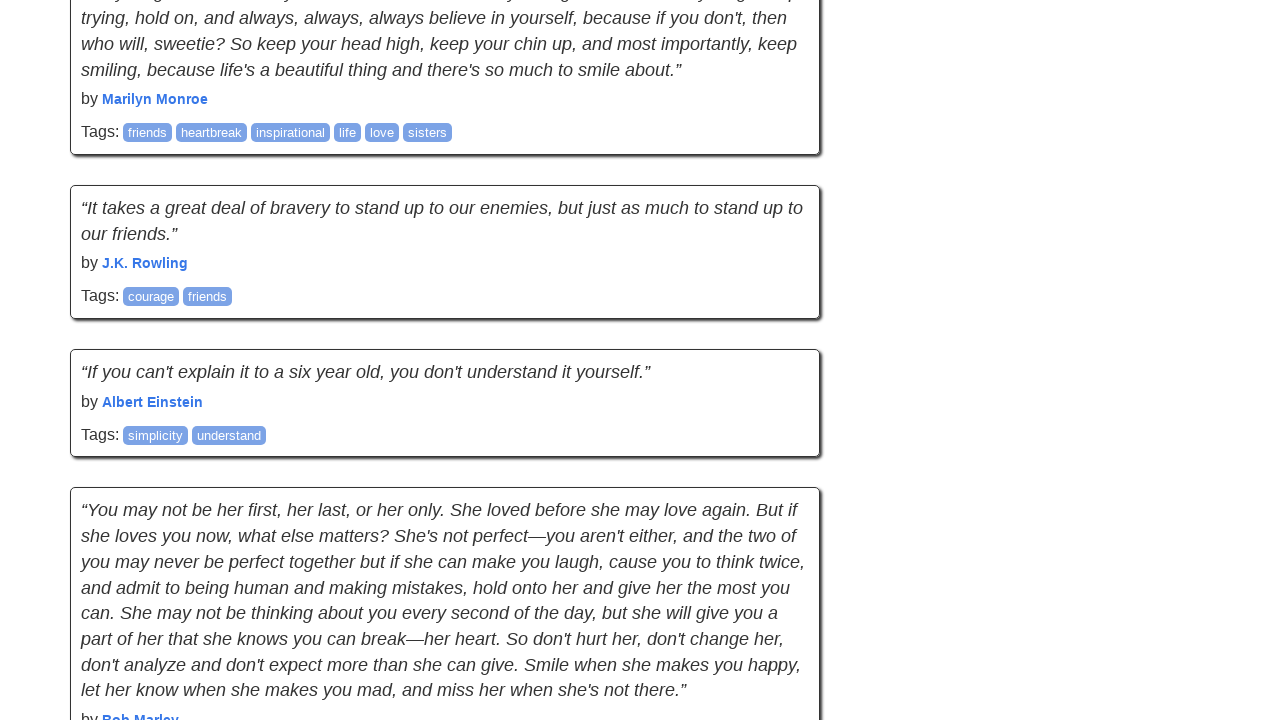

Retrieved current scroll position: 1841
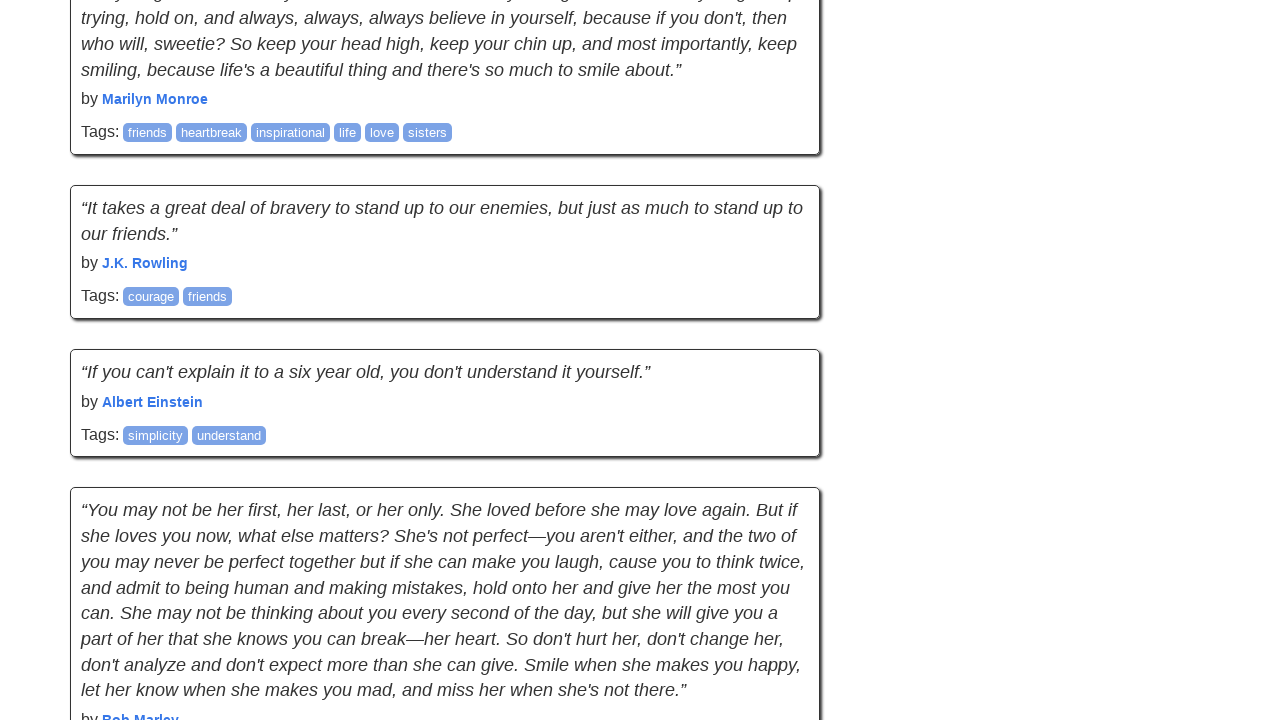

Retrieved current page height: 3554
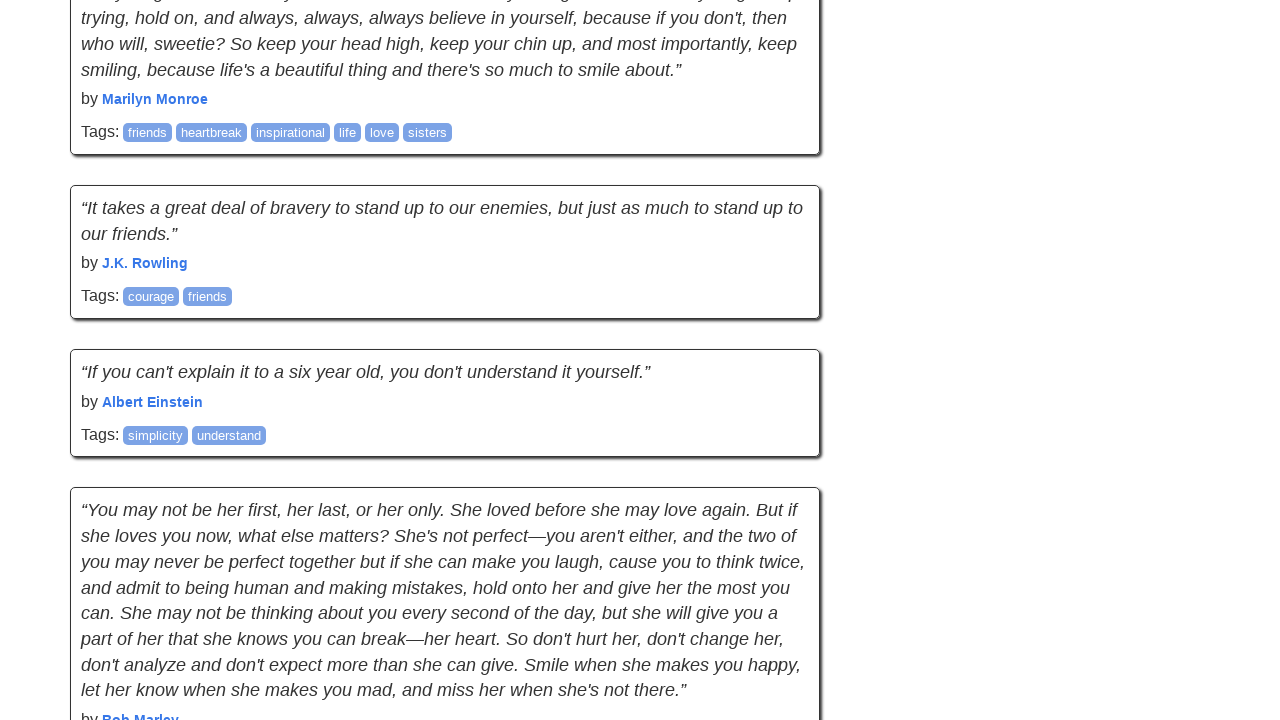

Scrolled down using mouse wheel
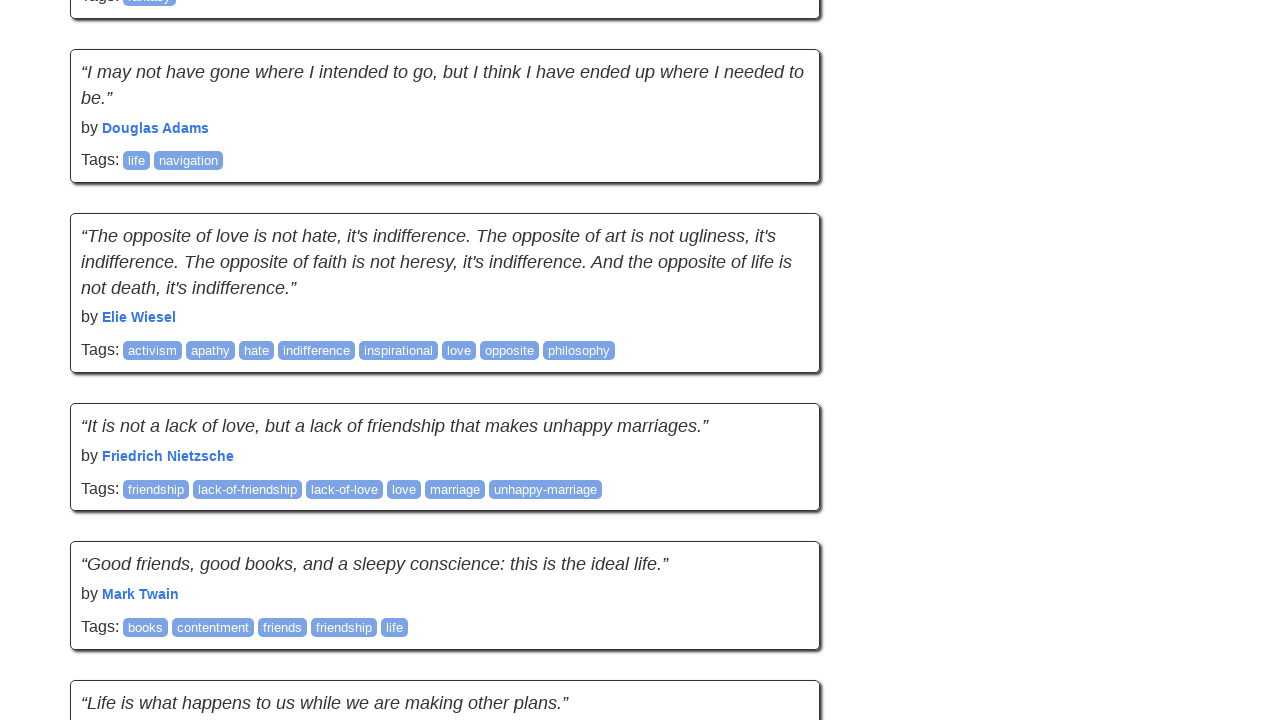

Waited 2 seconds for content to load
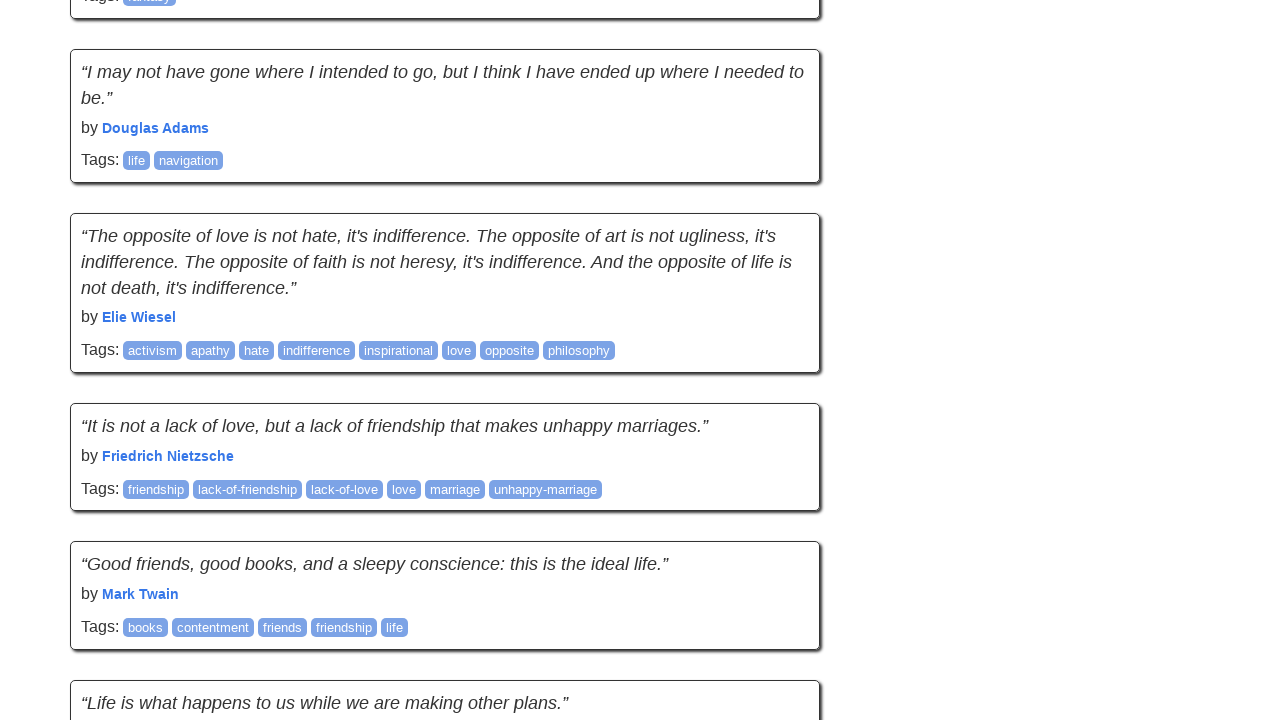

Retrieved new scroll position: 2736
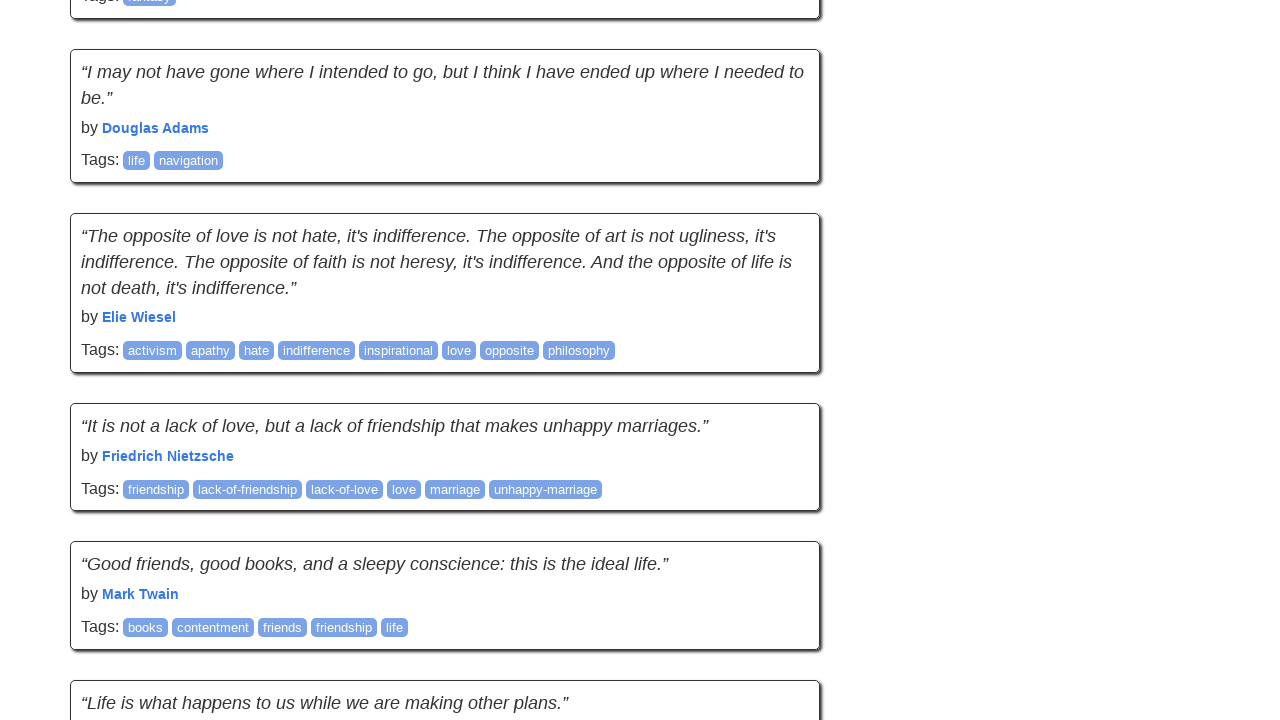

Retrieved new page height: 3554
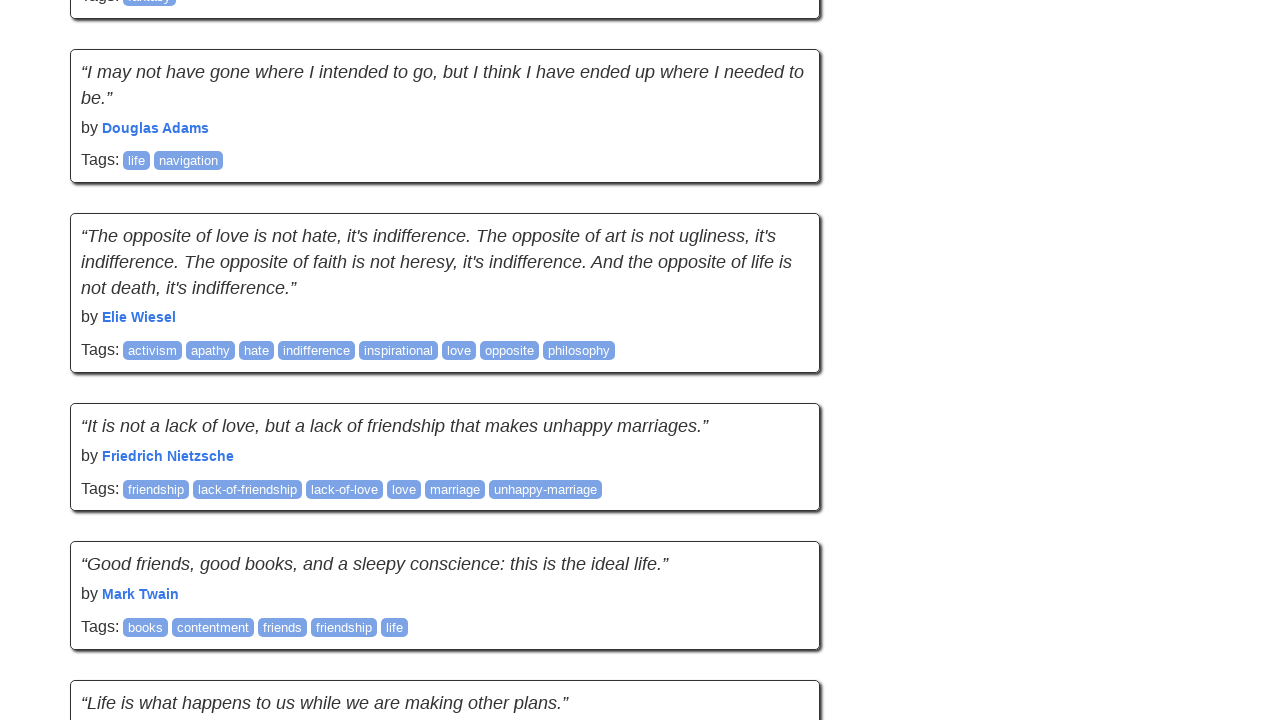

Verified quote elements are present
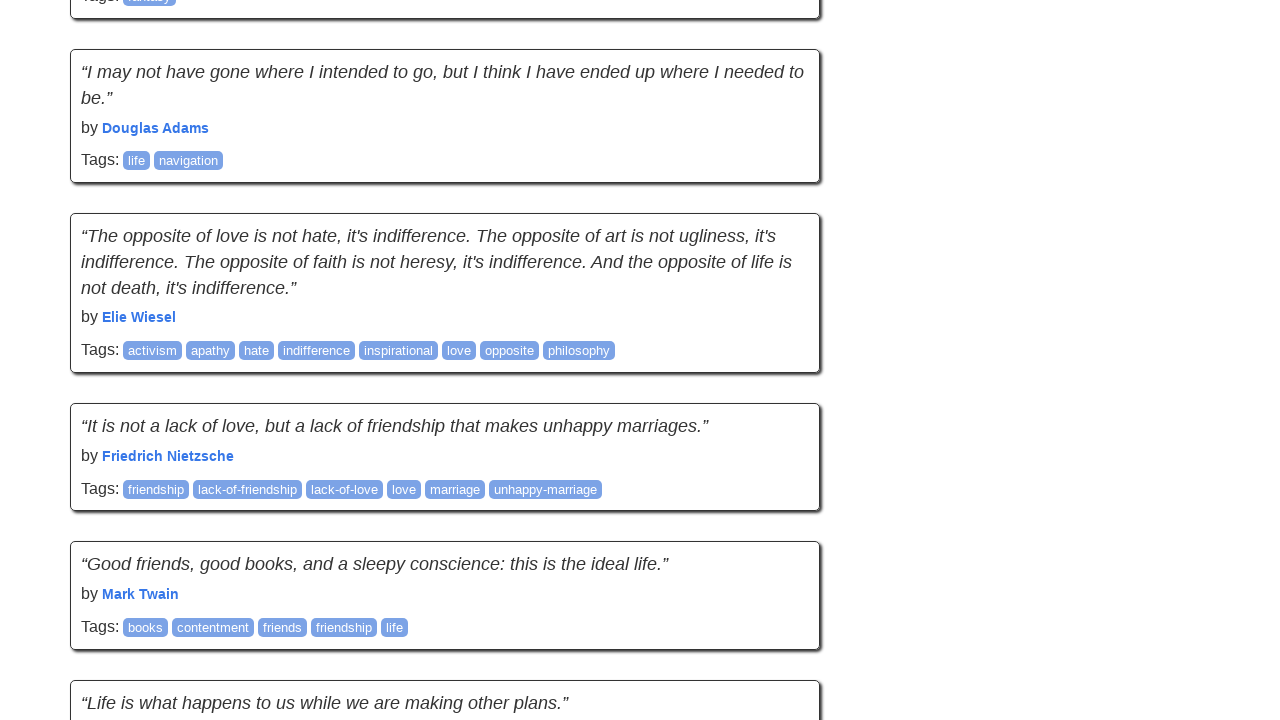

Scroll 4: Found 20 quotes
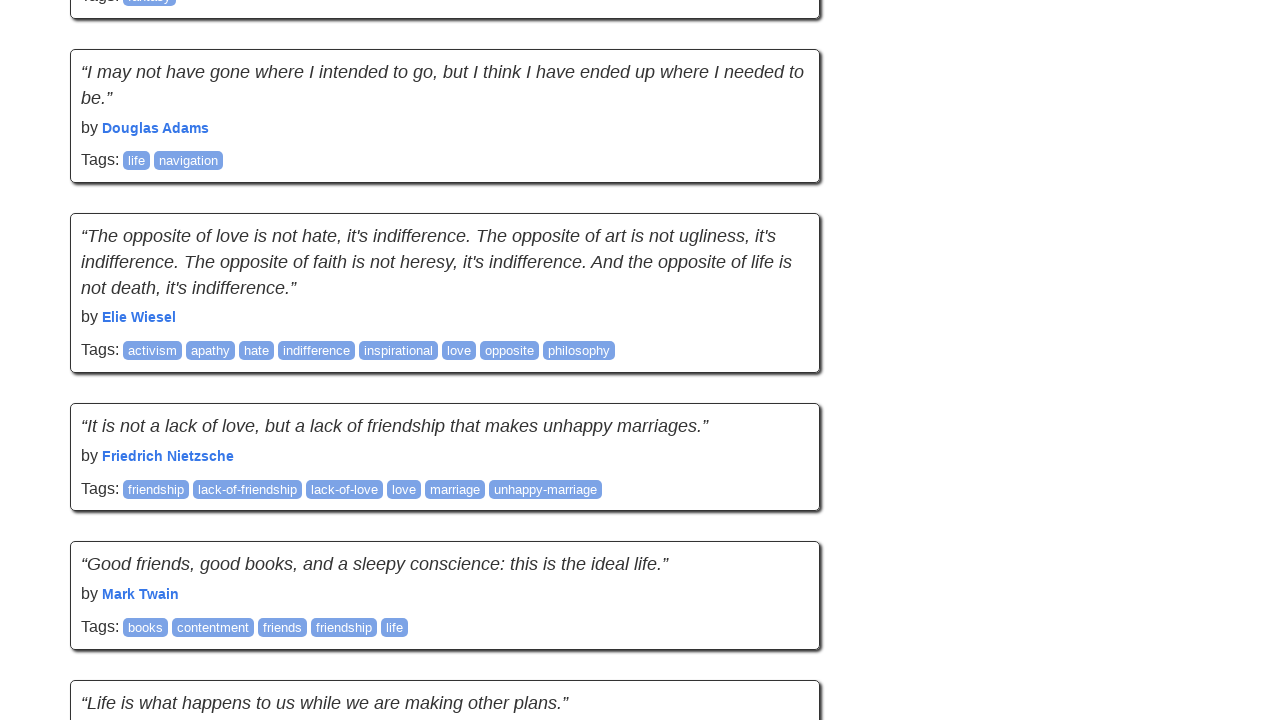

No new quotes loaded. Attempt 2/5
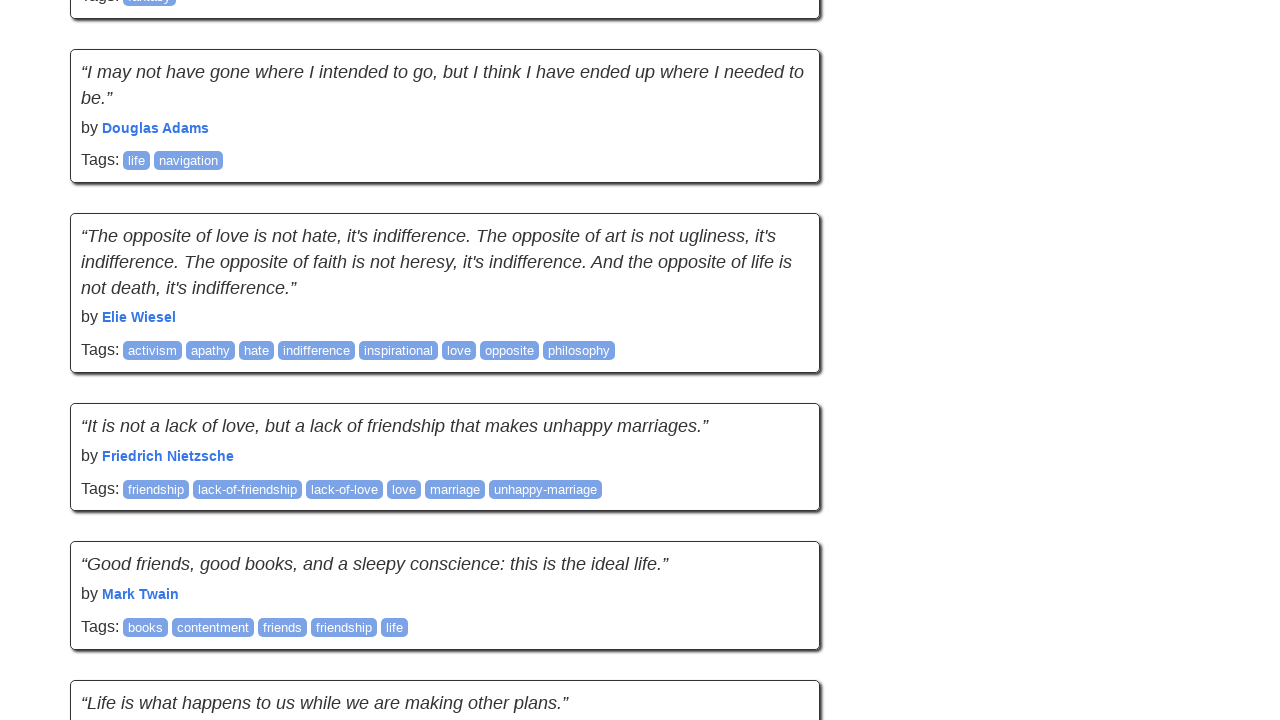

Network became idle
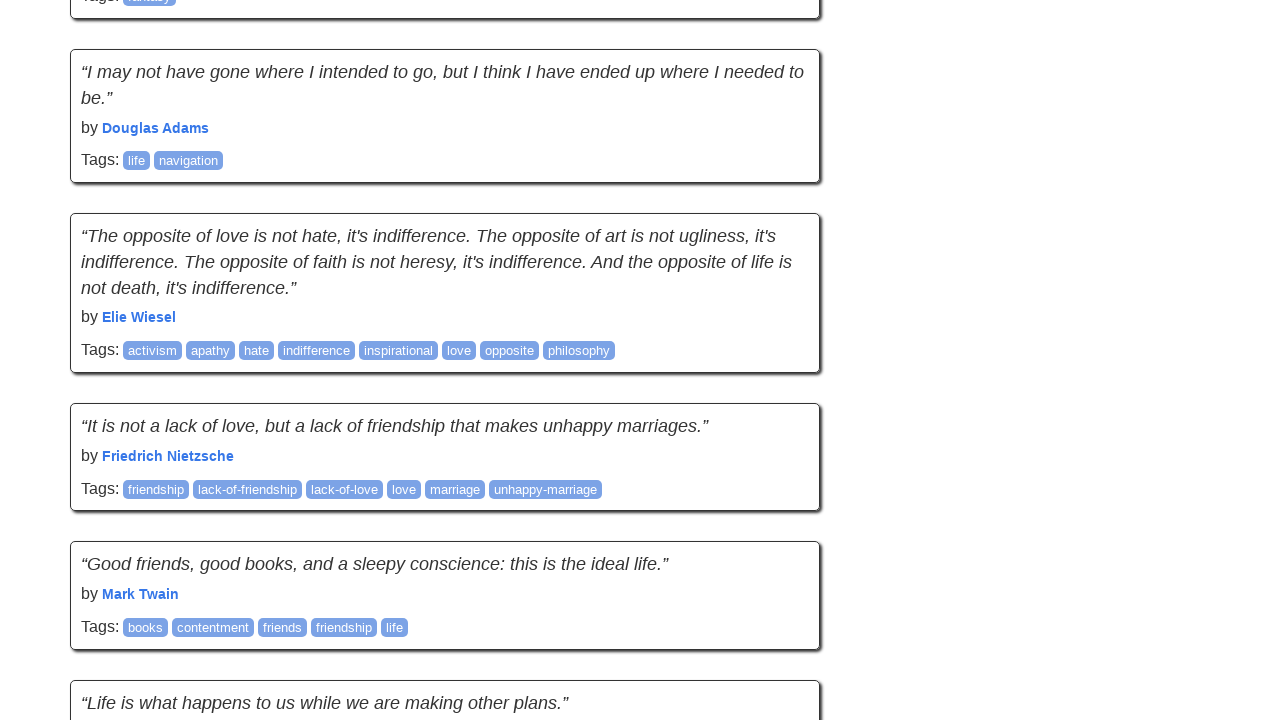

Retrieved current scroll position: 2736
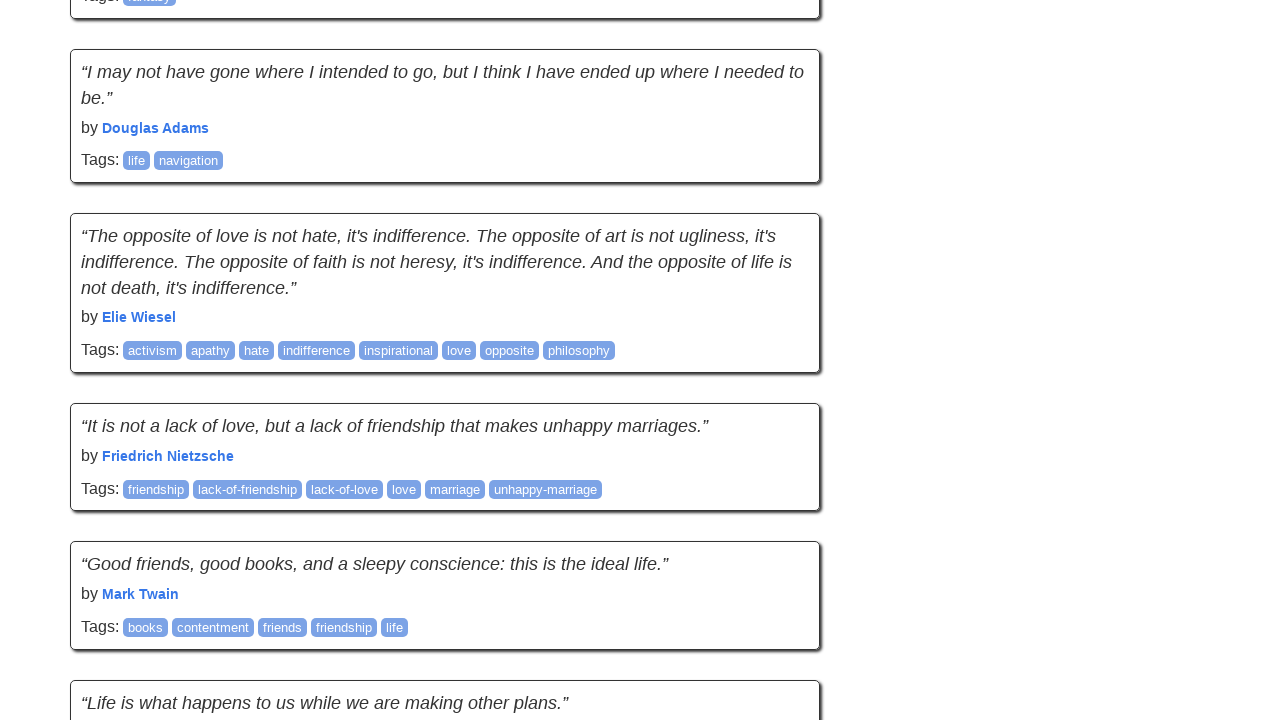

Retrieved current page height: 3554
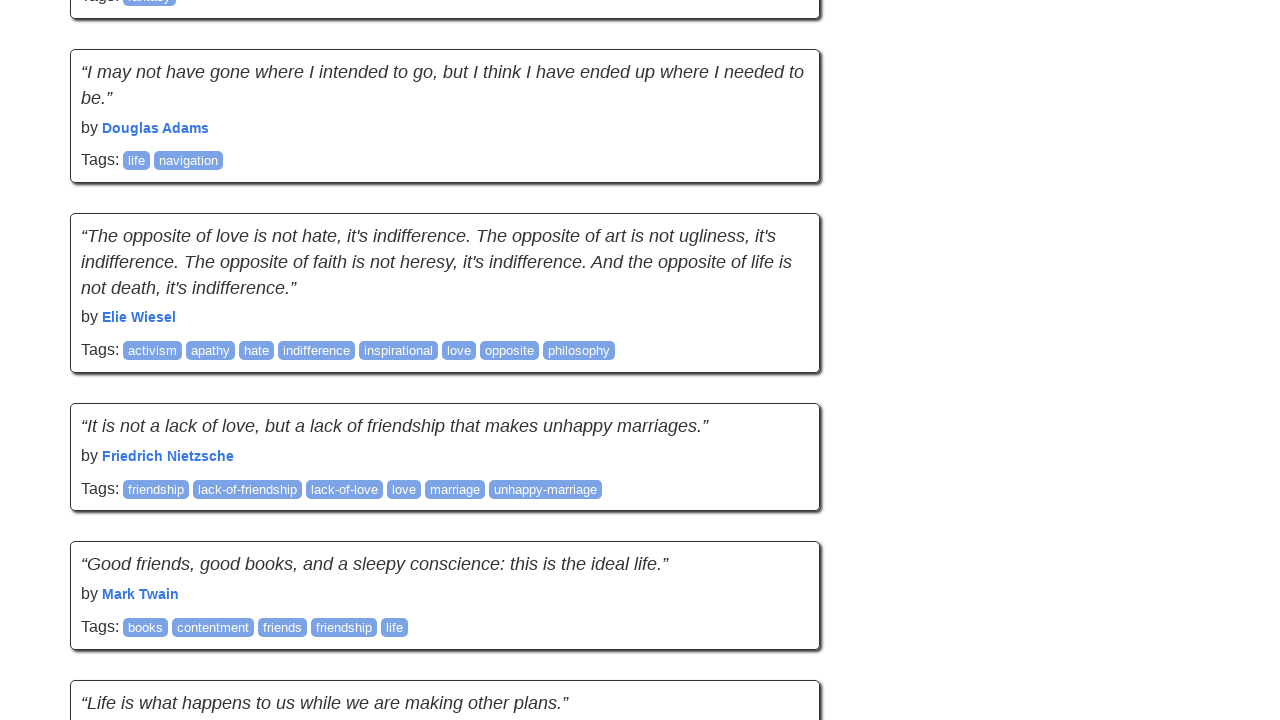

Scrolled down using mouse wheel
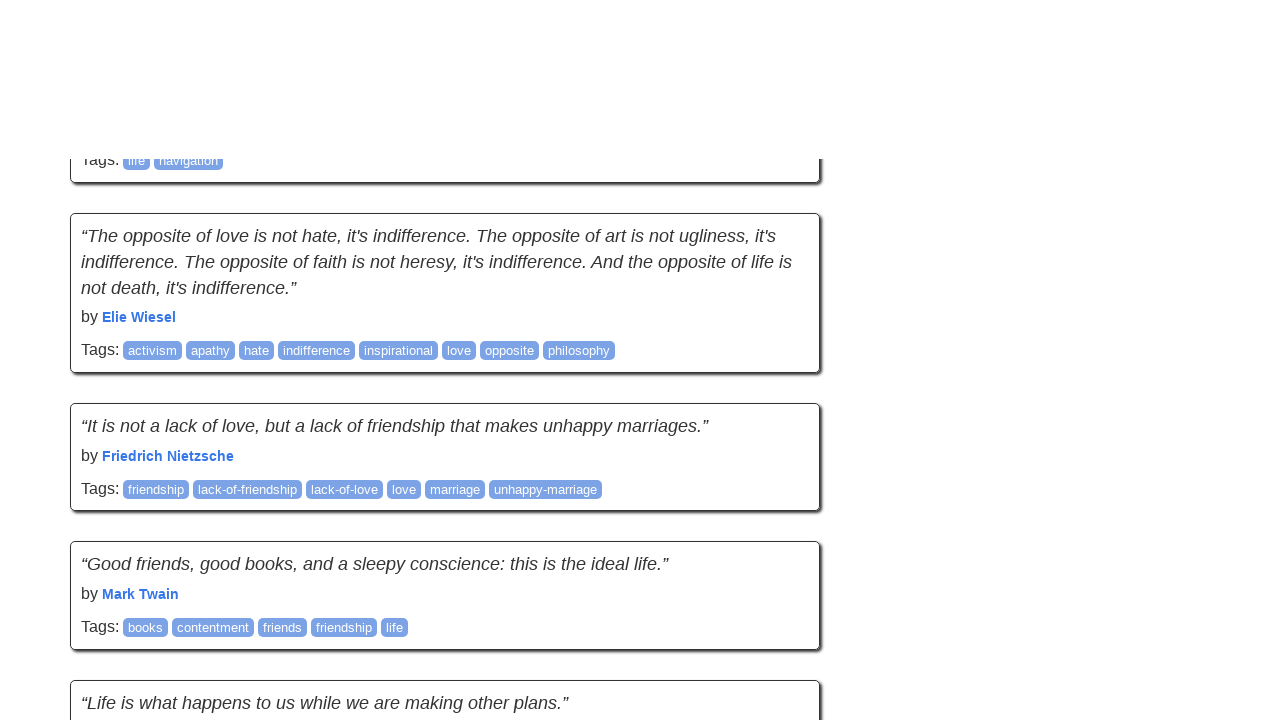

Waited 2 seconds for content to load
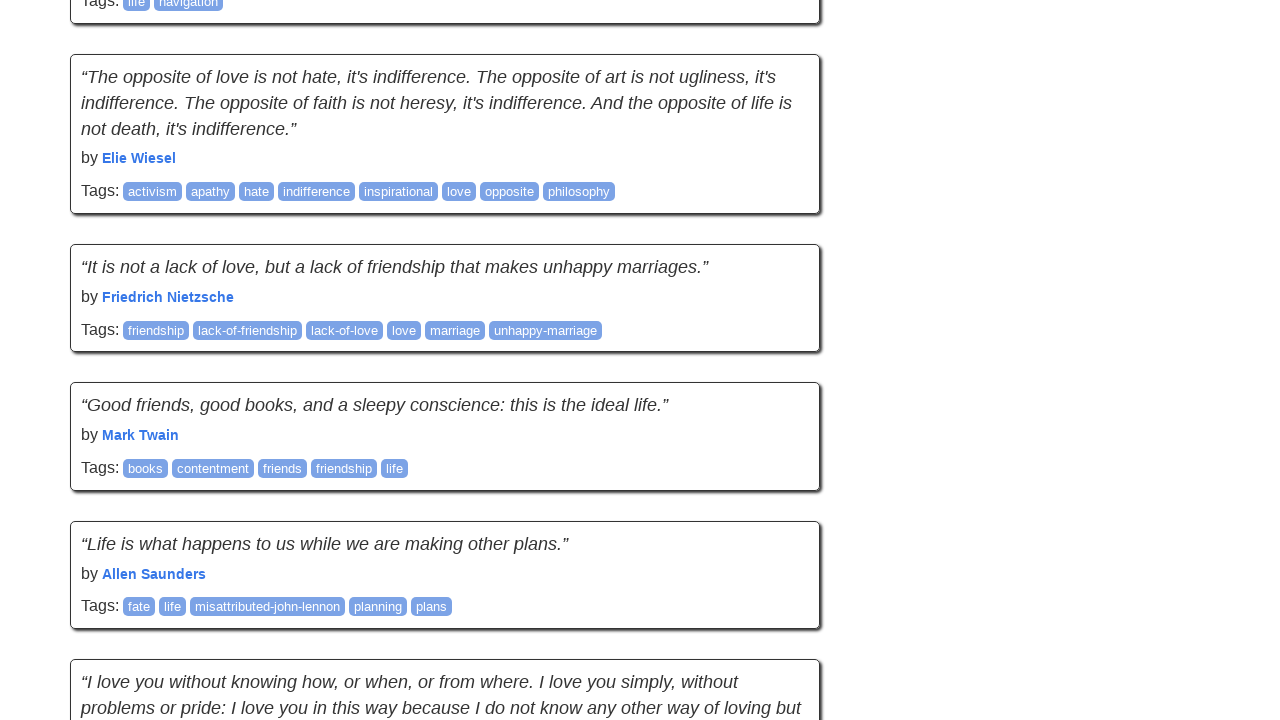

Retrieved new scroll position: 2895
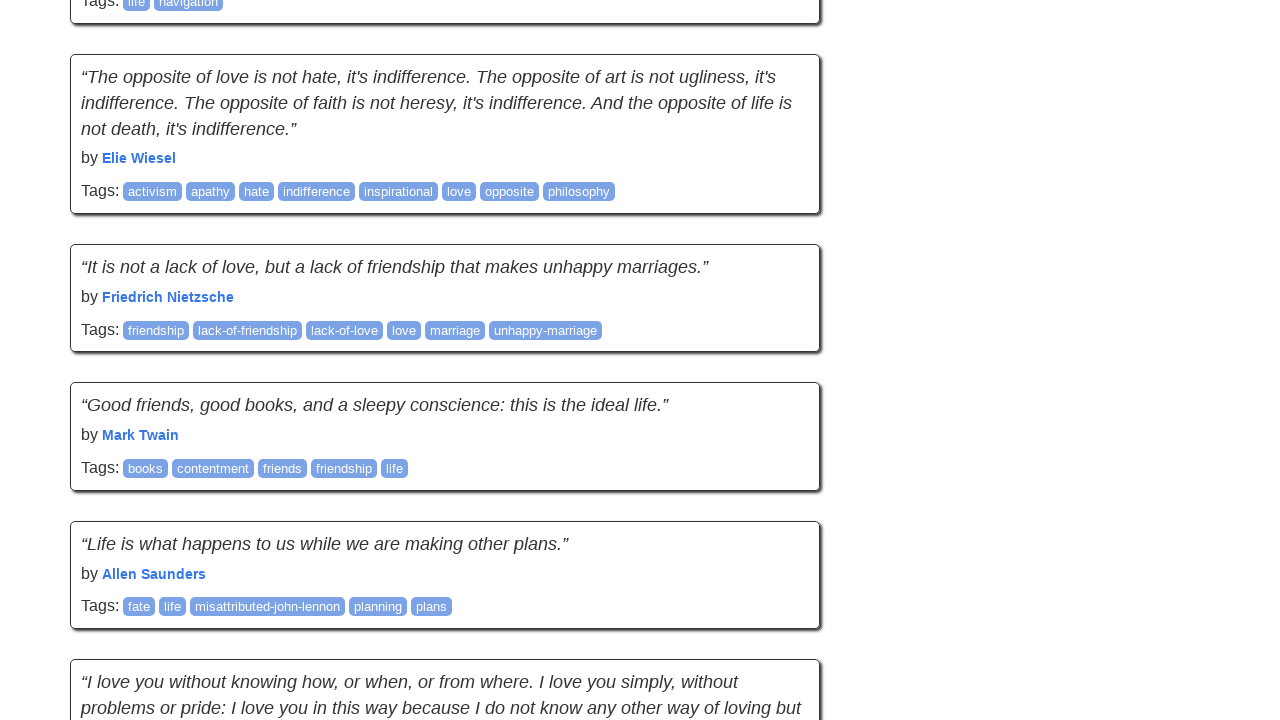

Retrieved new page height: 5118
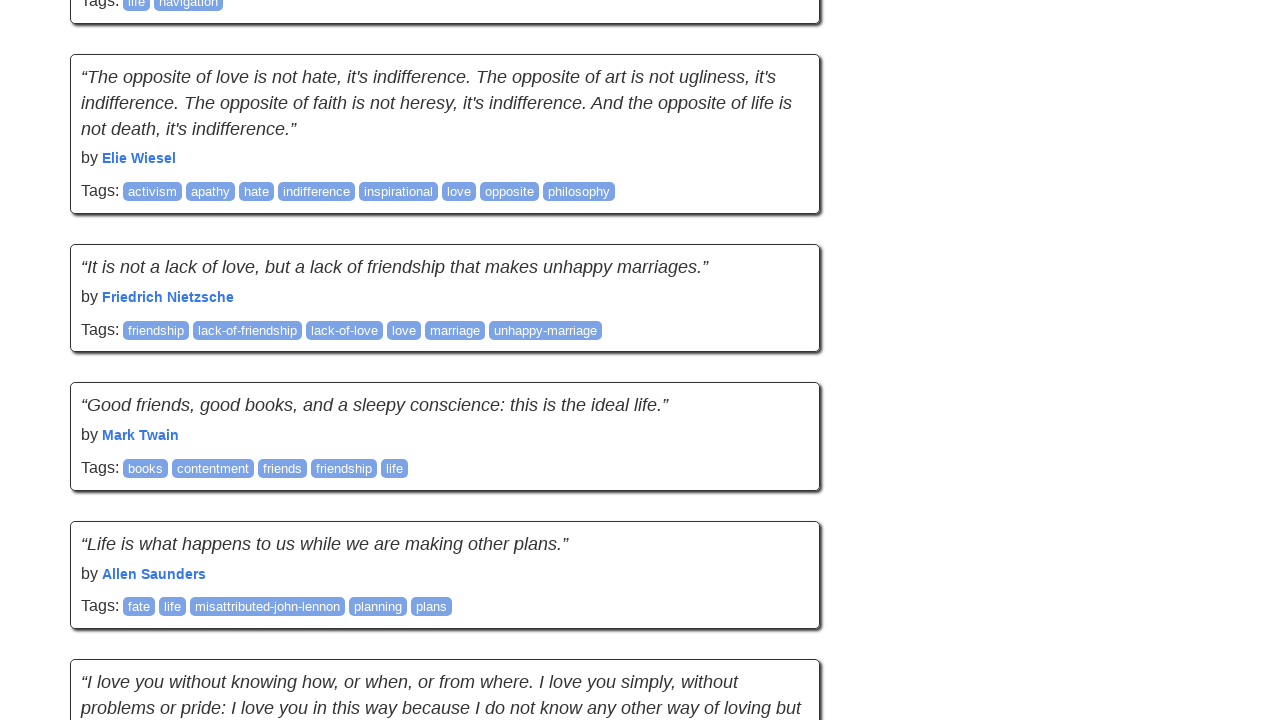

Verified quote elements are present
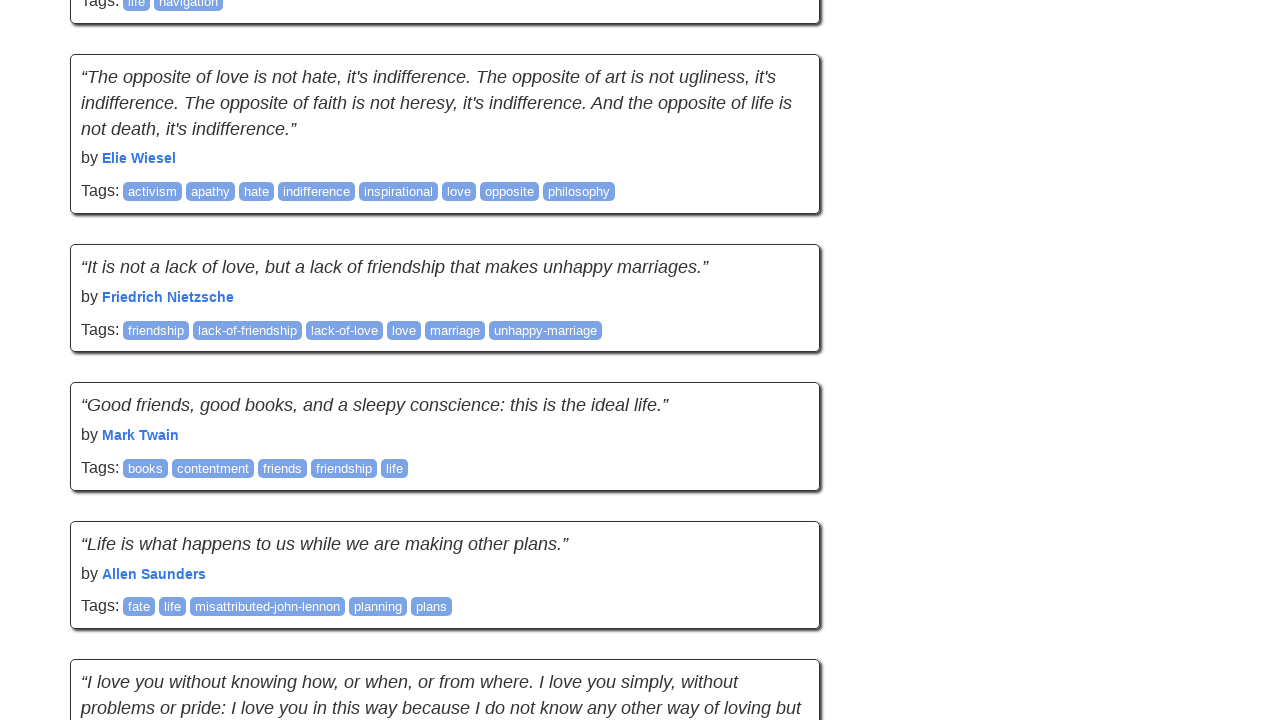

Scroll 5: Found 30 quotes
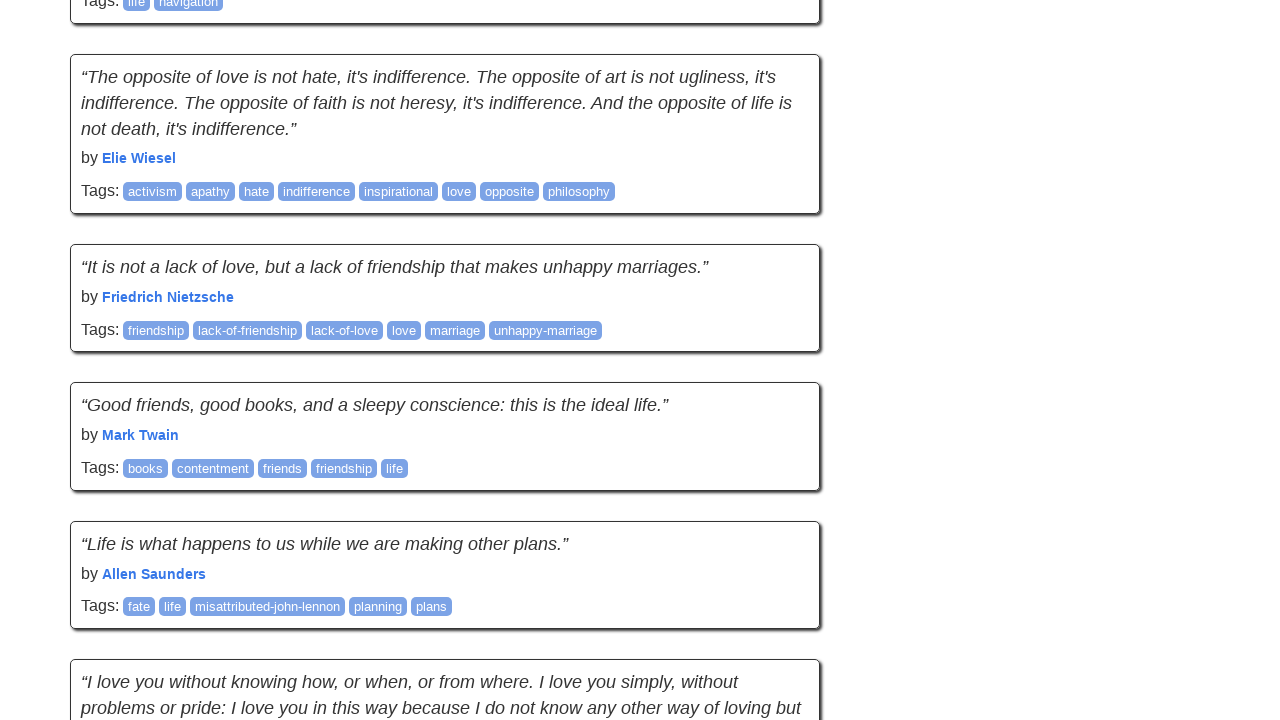

Network became idle
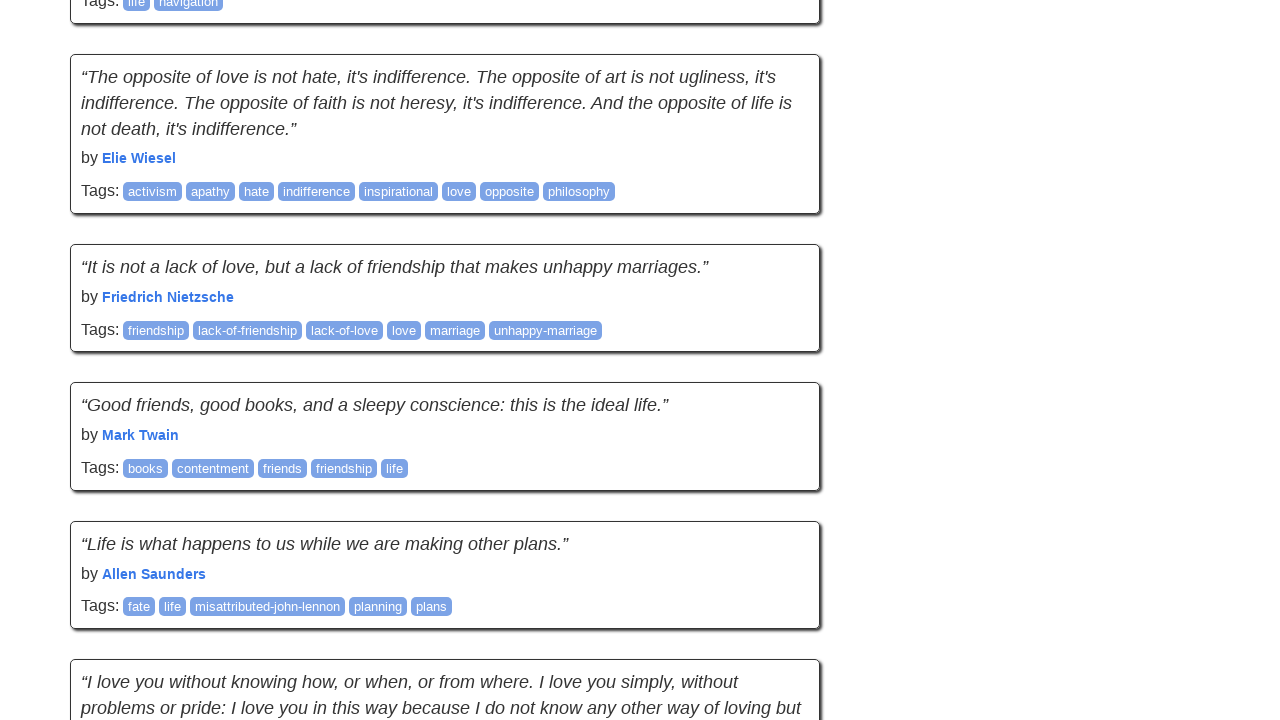

Retrieved current scroll position: 2895
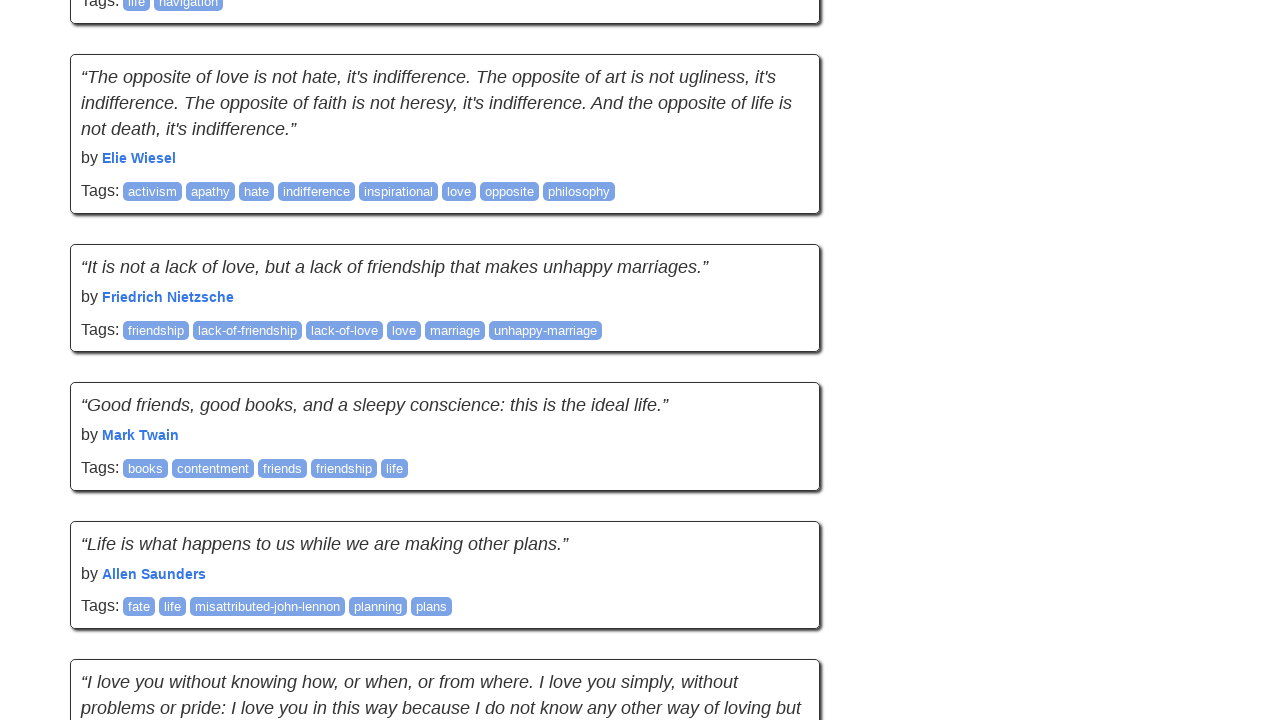

Retrieved current page height: 5118
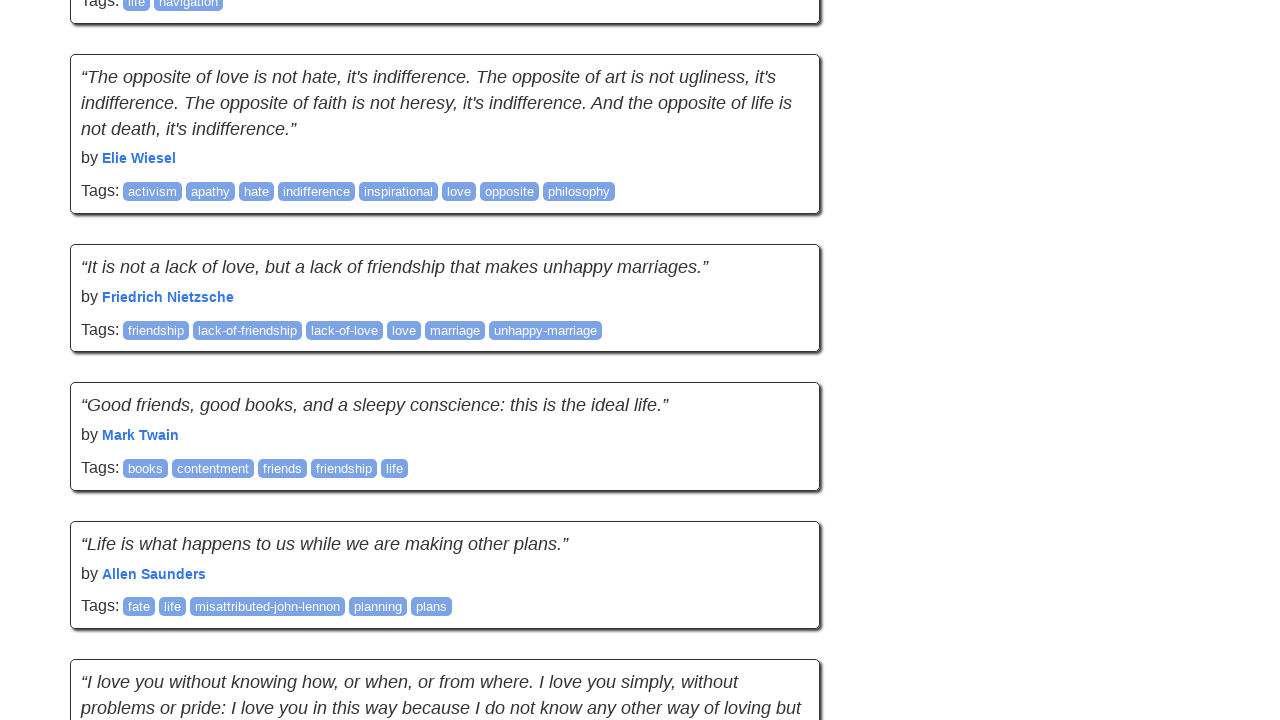

Scrolled down using mouse wheel
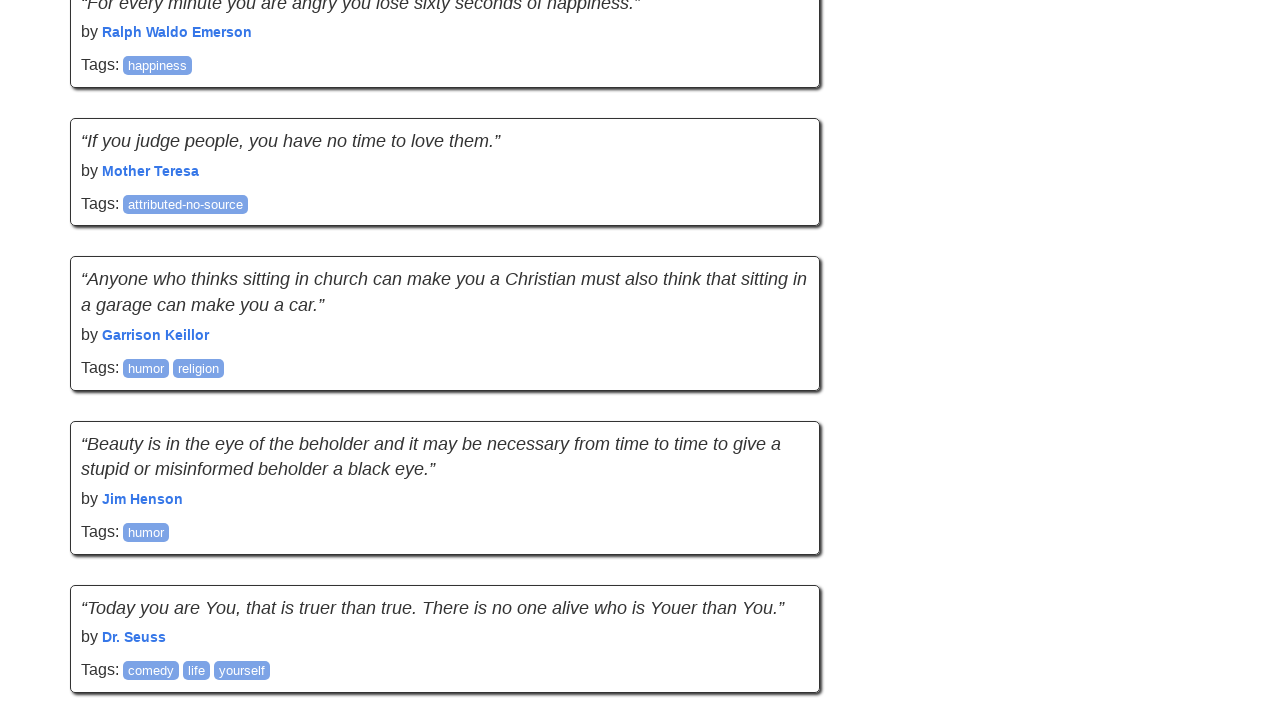

Waited 2 seconds for content to load
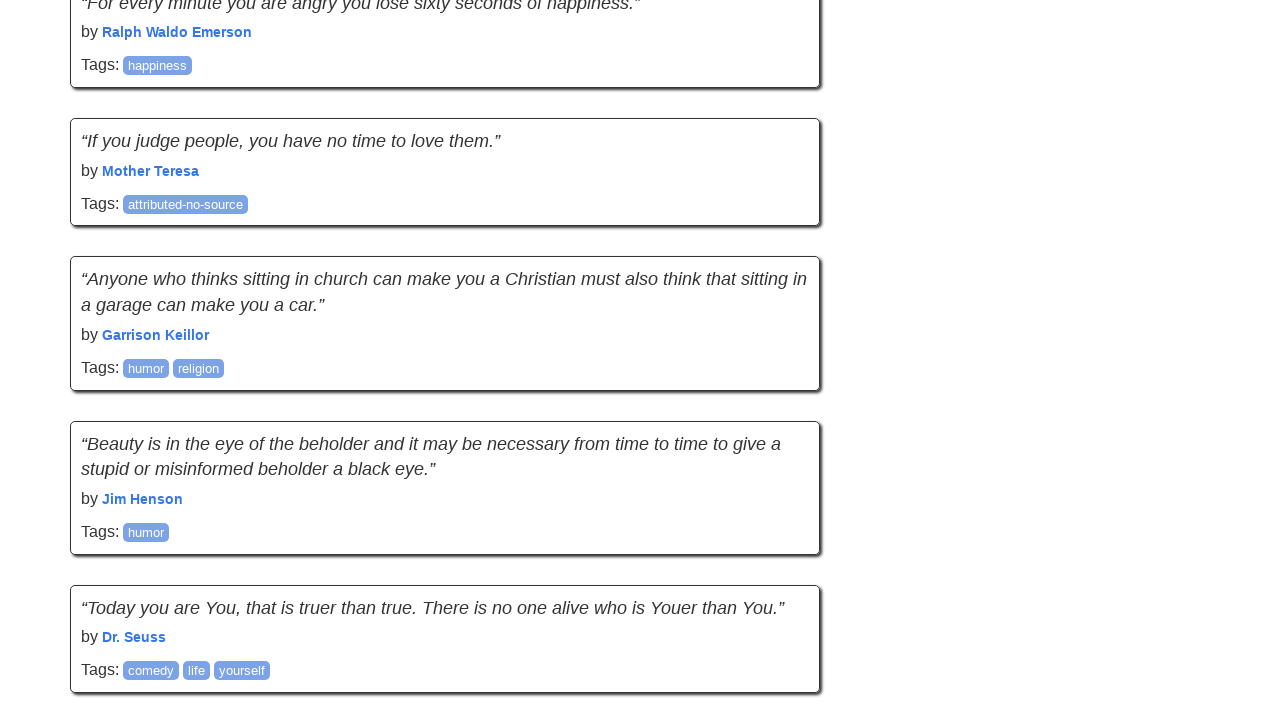

Retrieved new scroll position: 3790
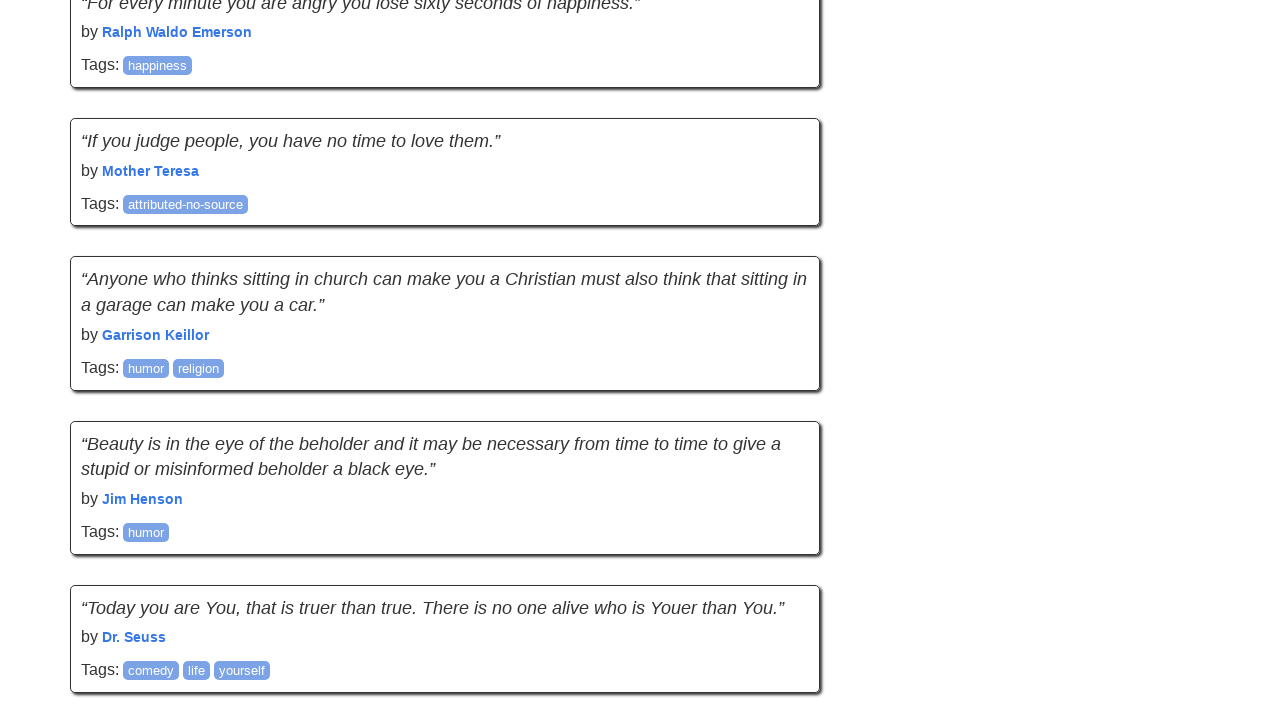

Retrieved new page height: 5118
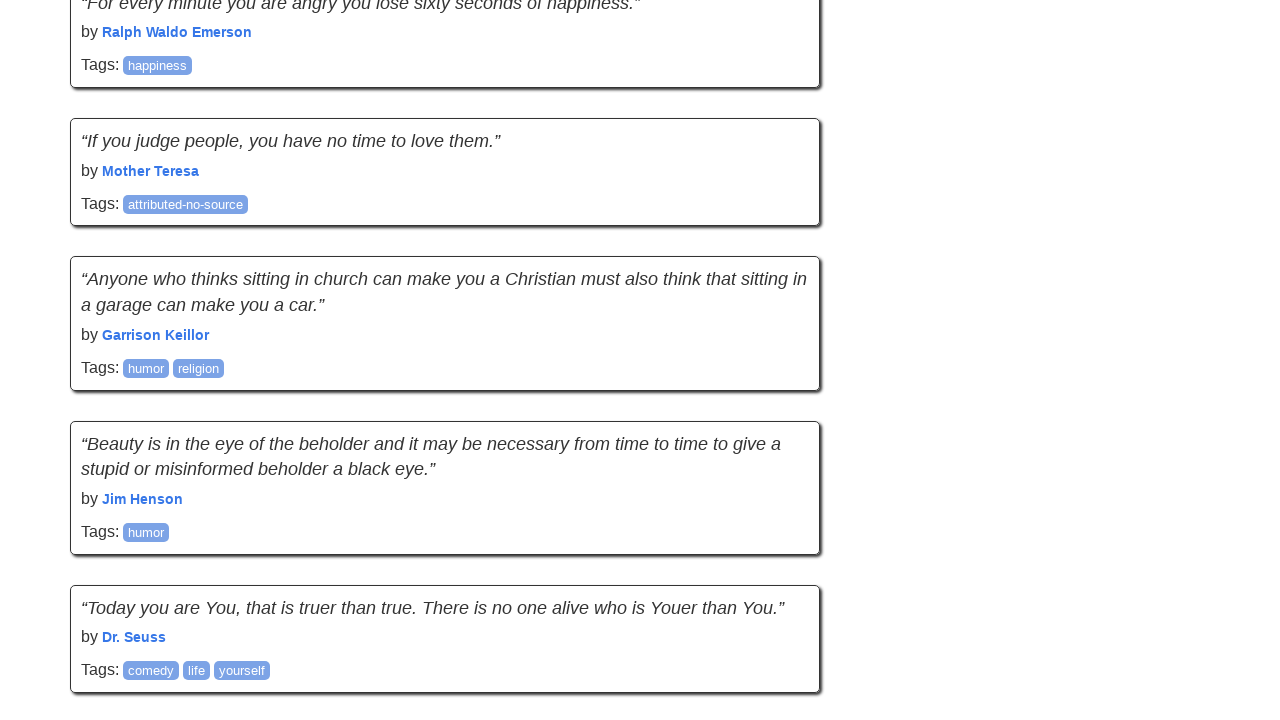

Verified quote elements are present
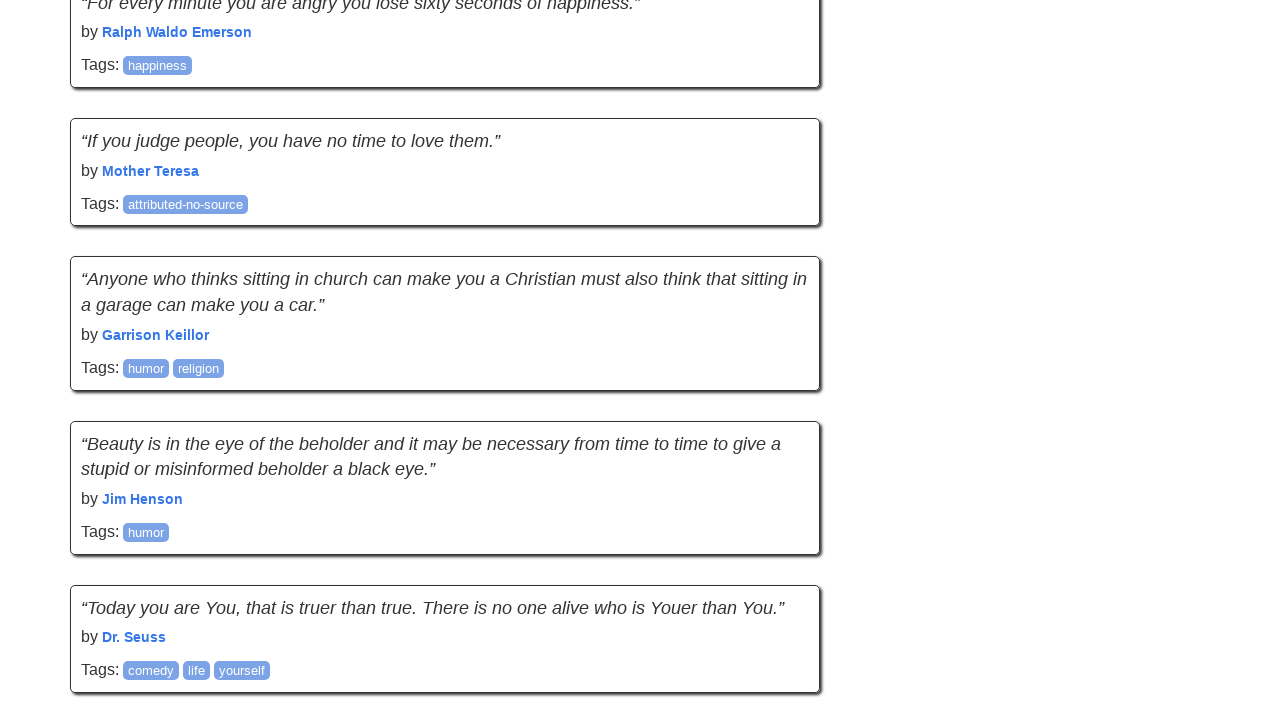

Scroll 6: Found 30 quotes
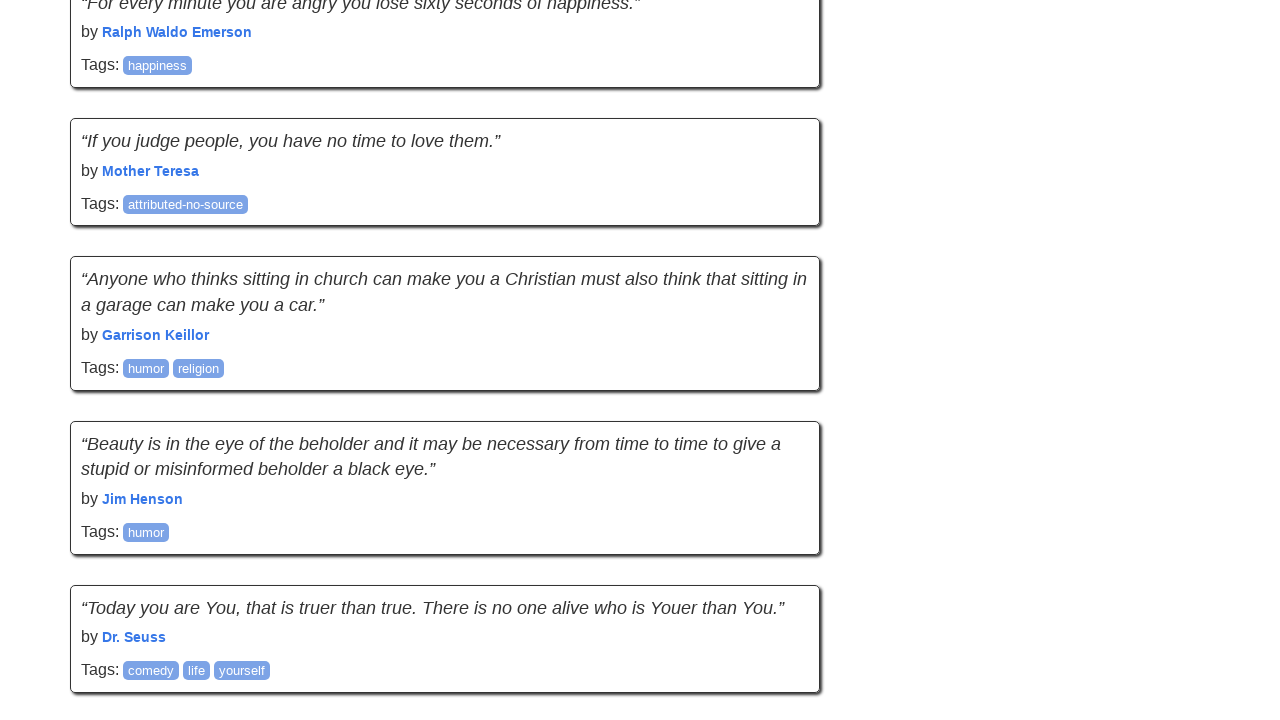

No new quotes loaded. Attempt 1/5
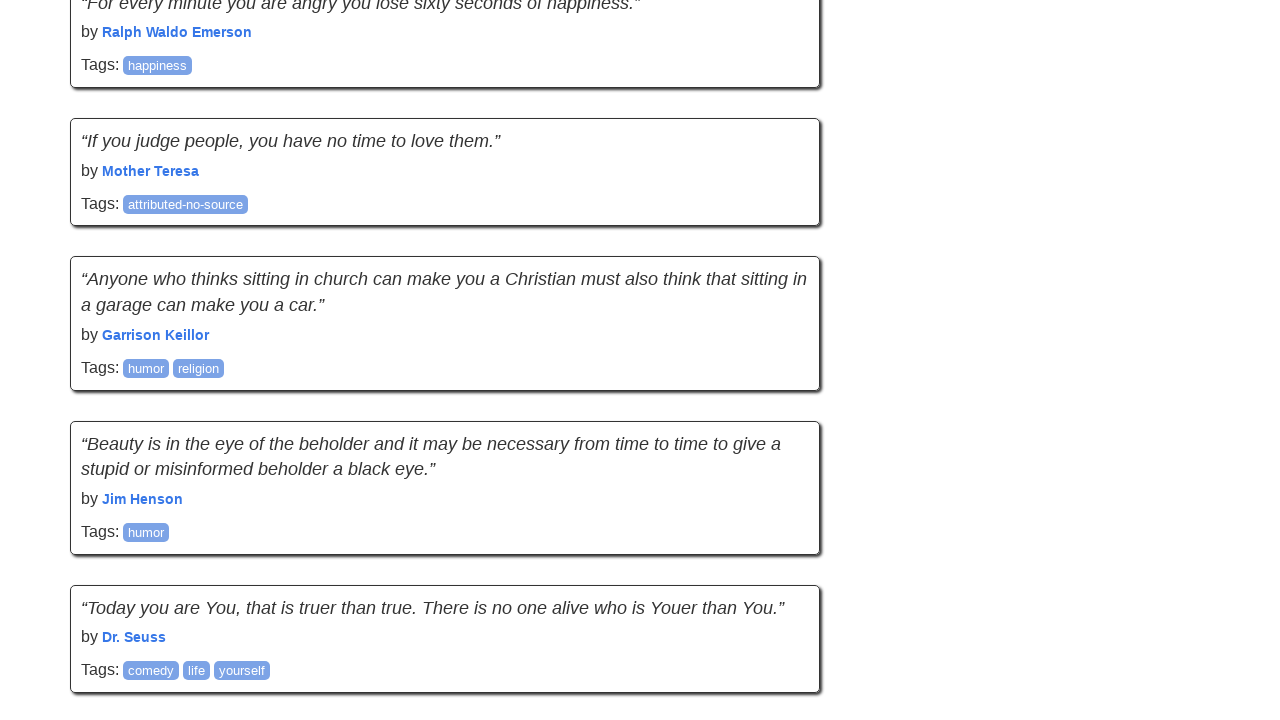

Network became idle
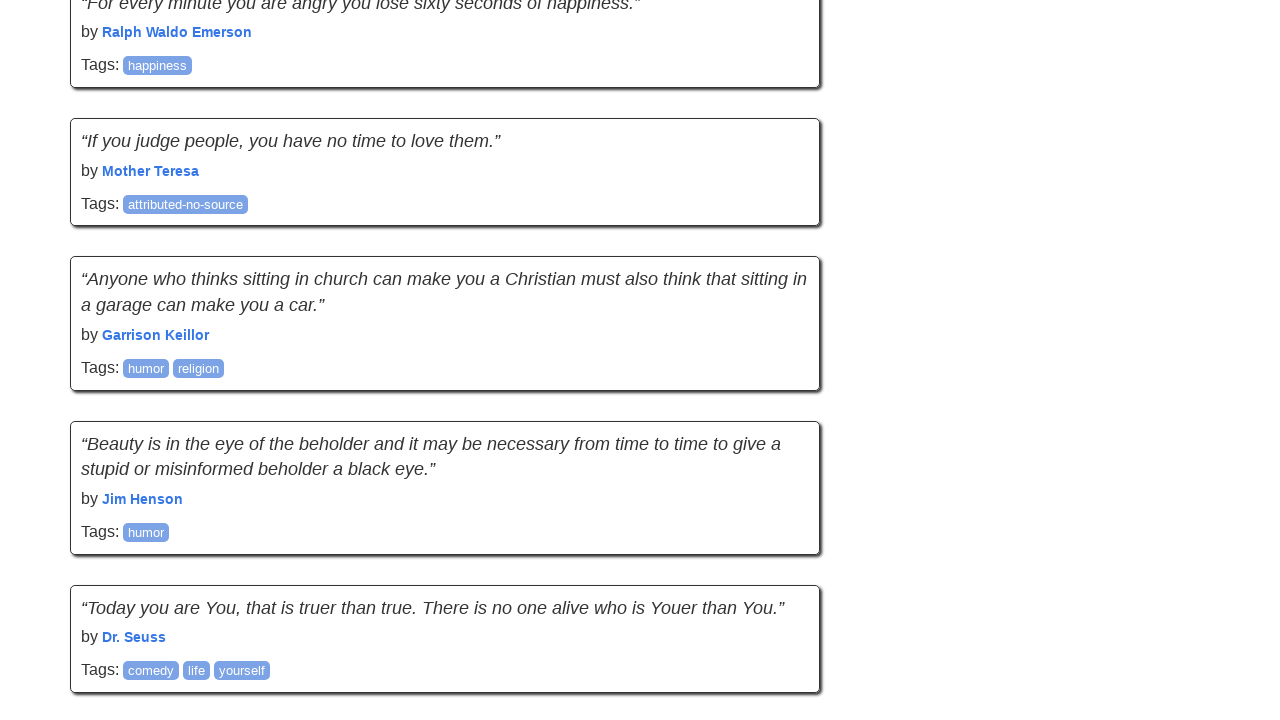

Retrieved current scroll position: 3790
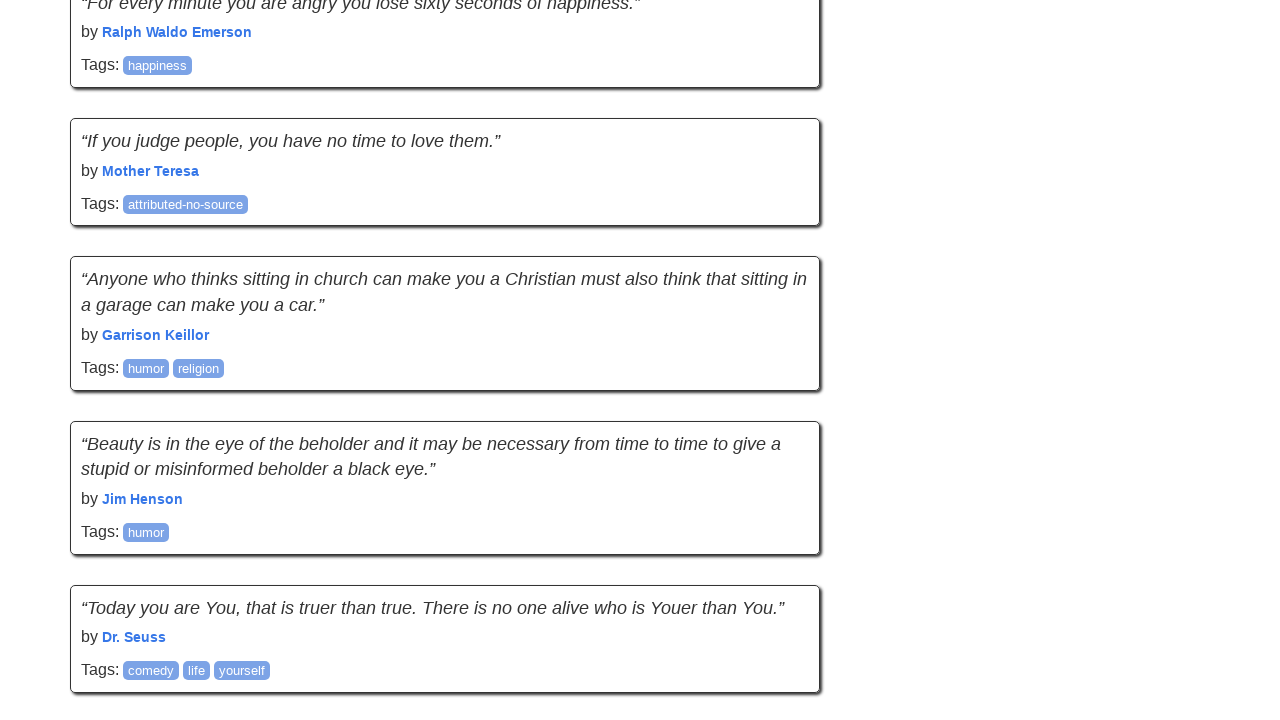

Retrieved current page height: 5118
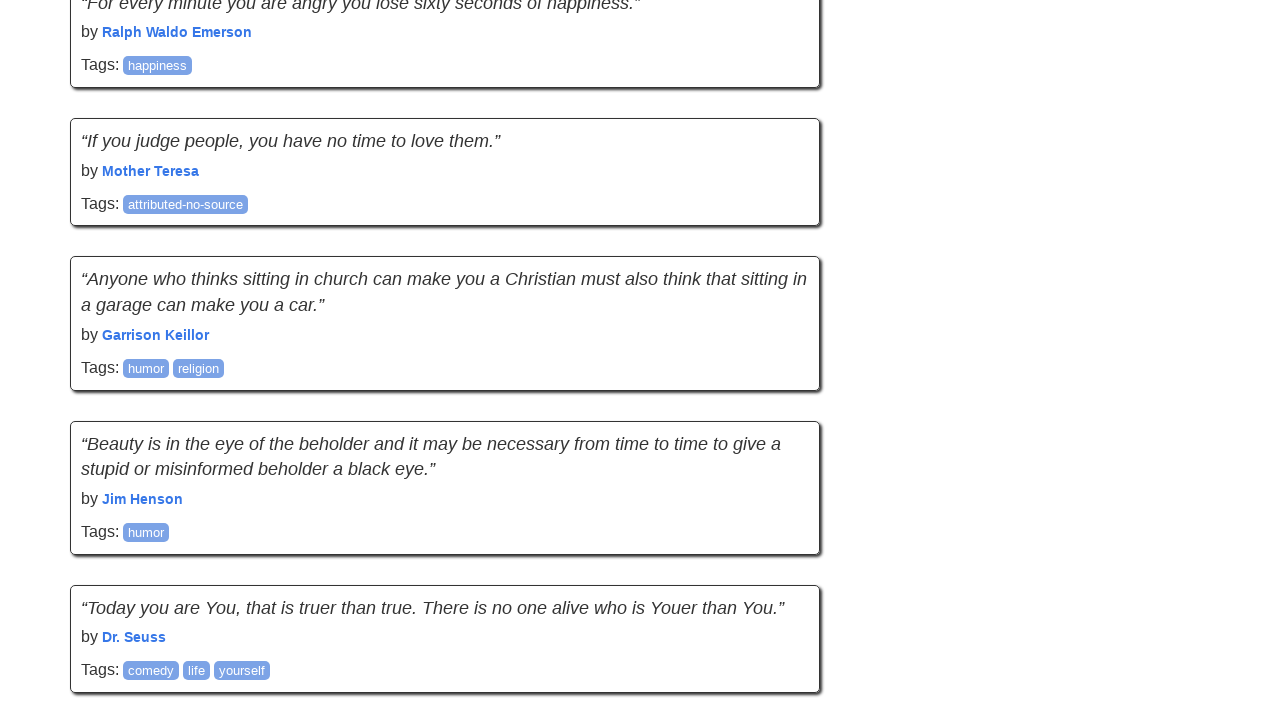

Scrolled down using mouse wheel
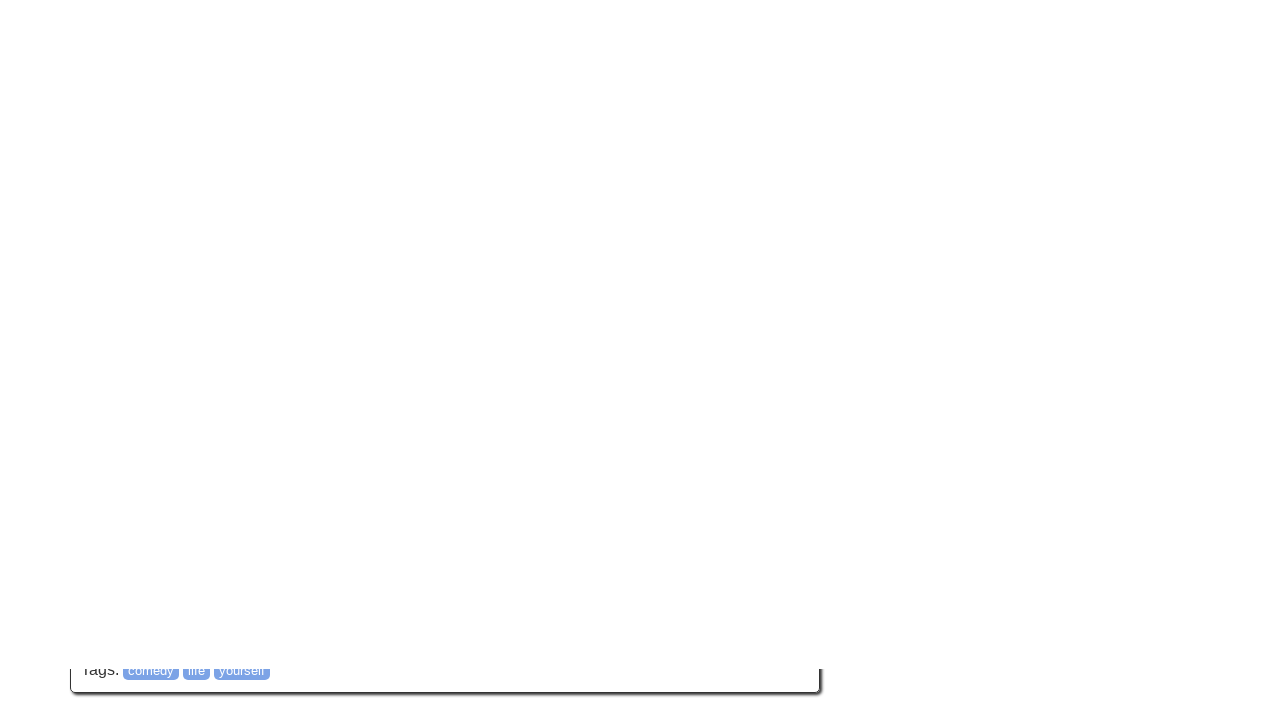

Waited 2 seconds for content to load
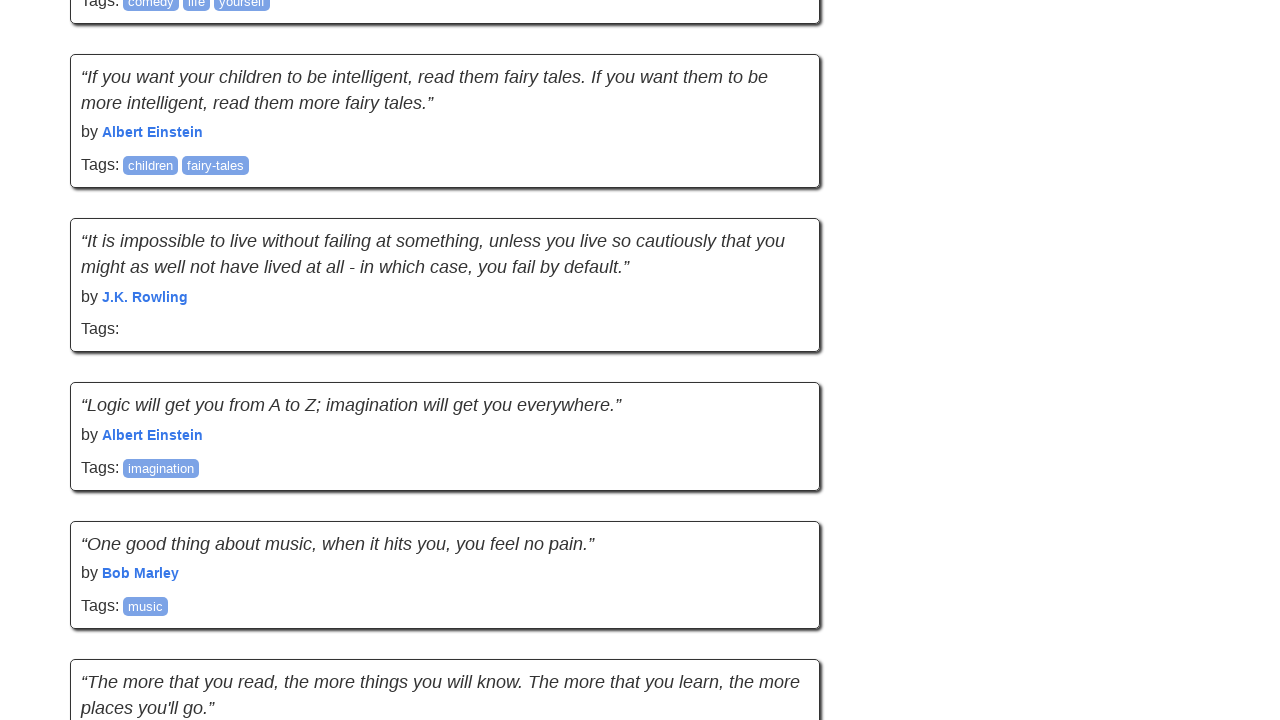

Retrieved new scroll position: 4459
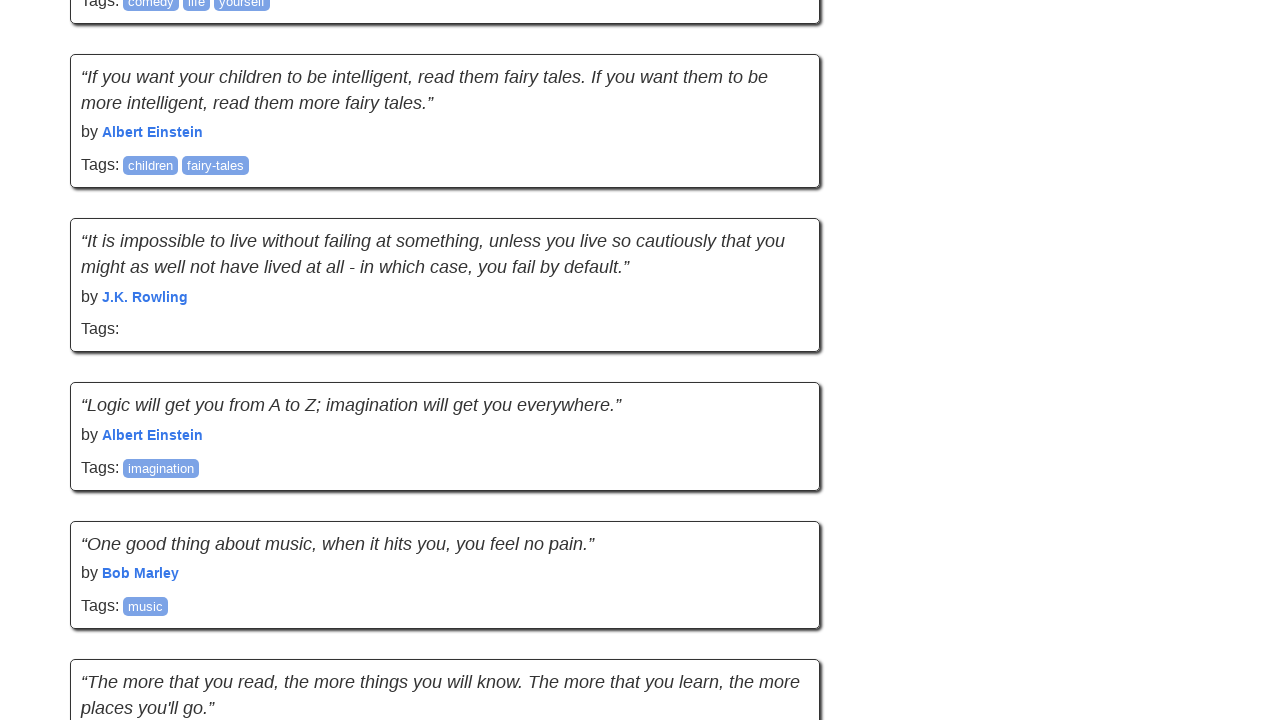

Retrieved new page height: 6553
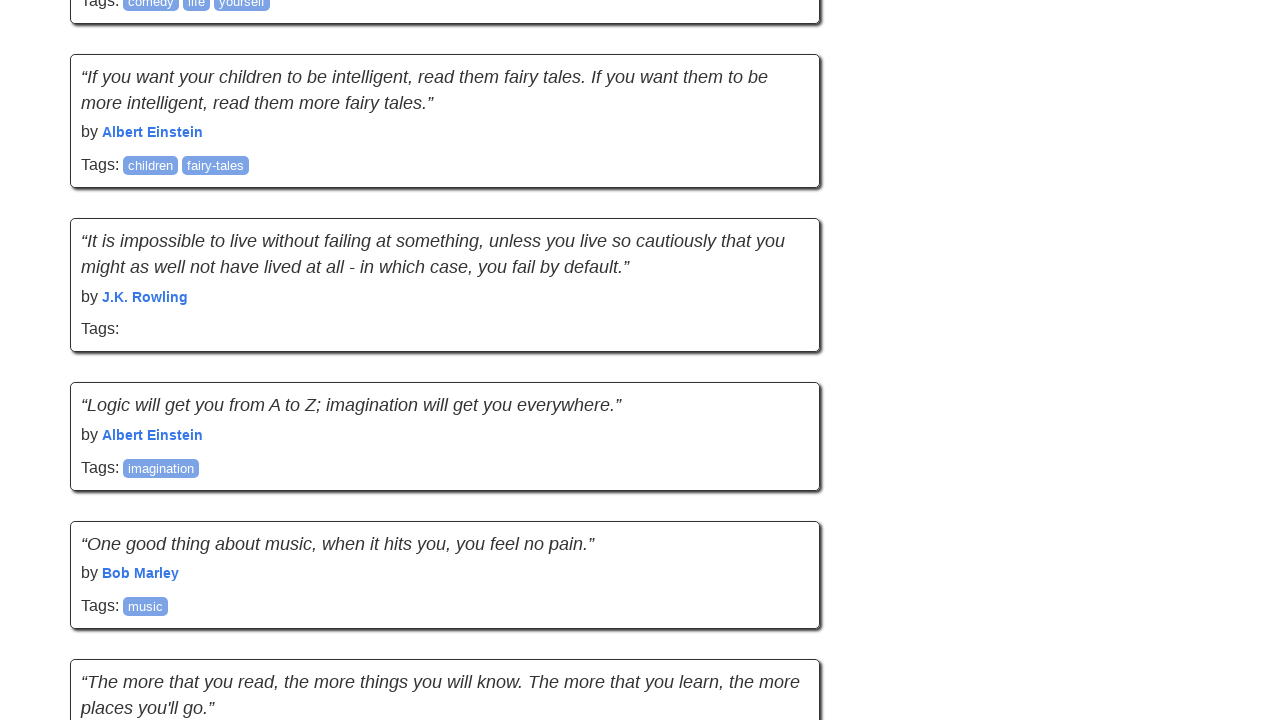

Verified quote elements are present
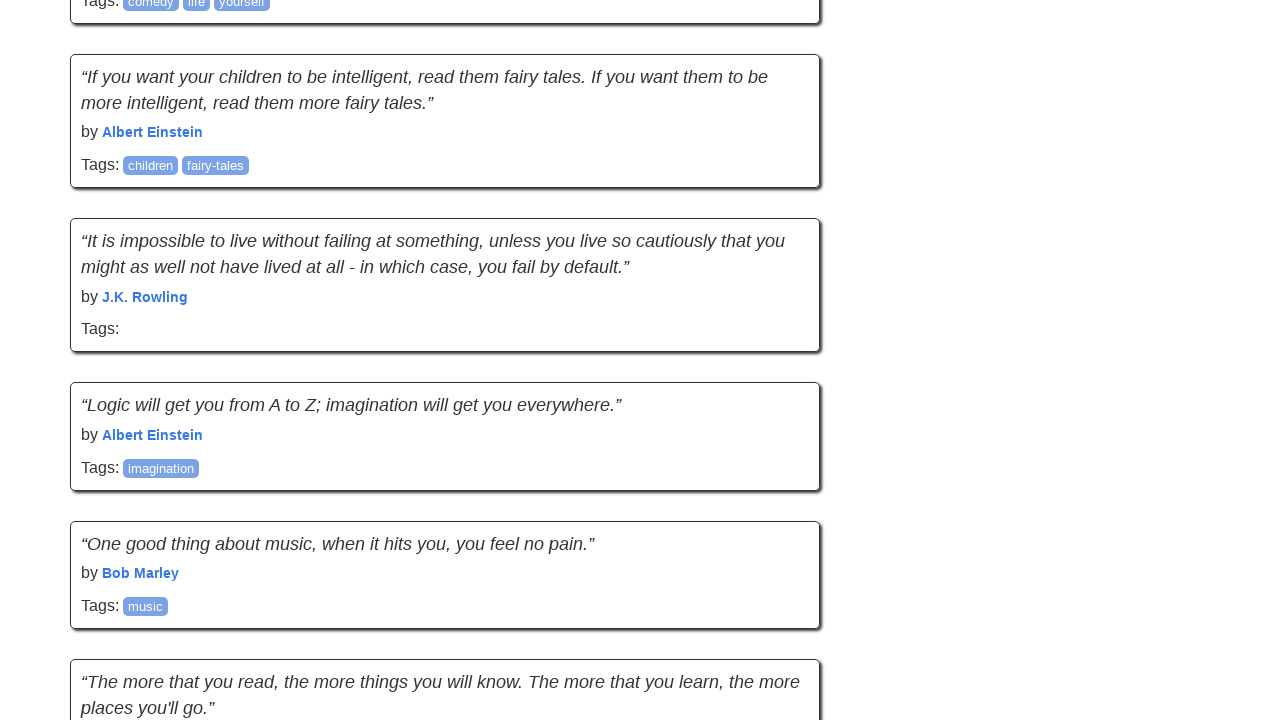

Scroll 7: Found 40 quotes
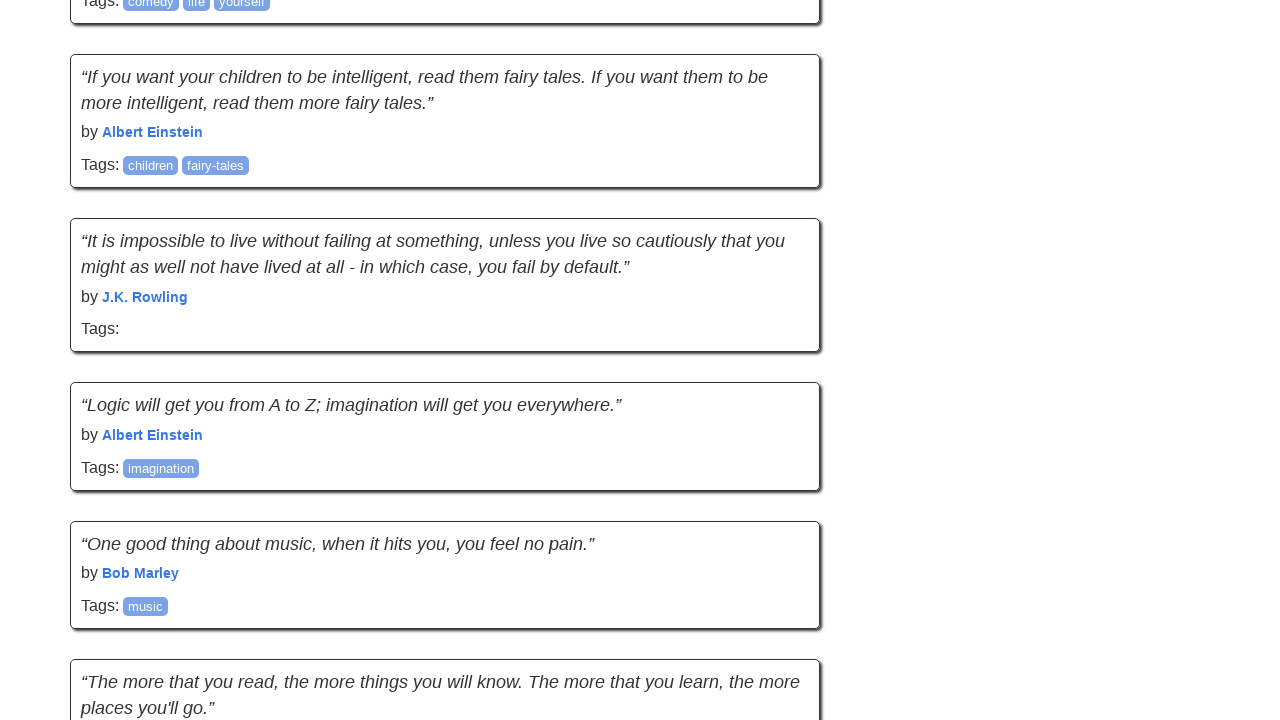

Network became idle
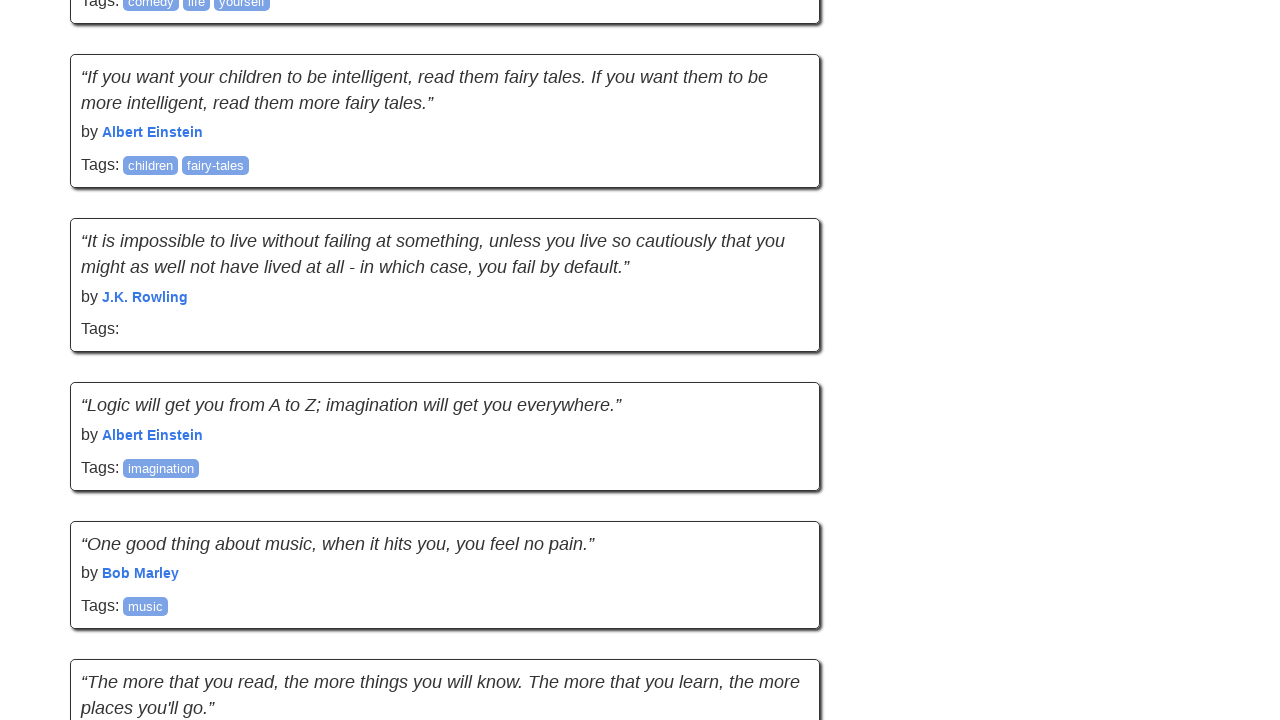

Retrieved current scroll position: 4459
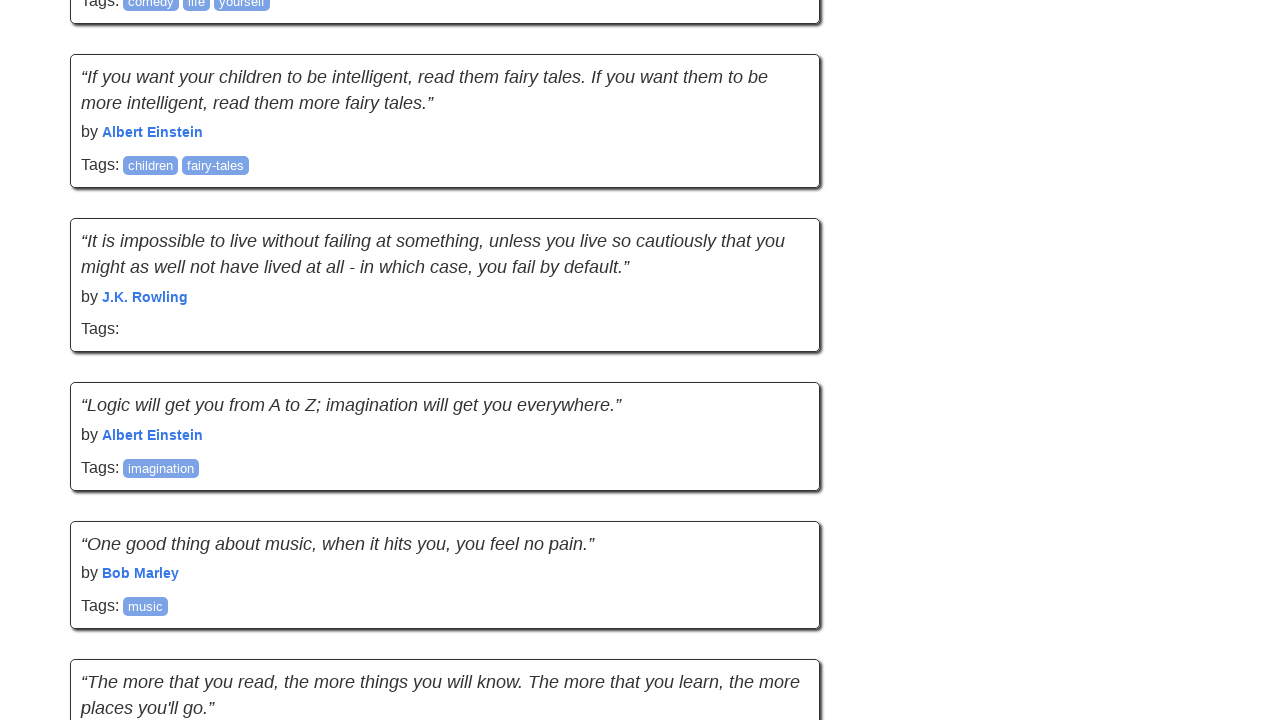

Retrieved current page height: 6553
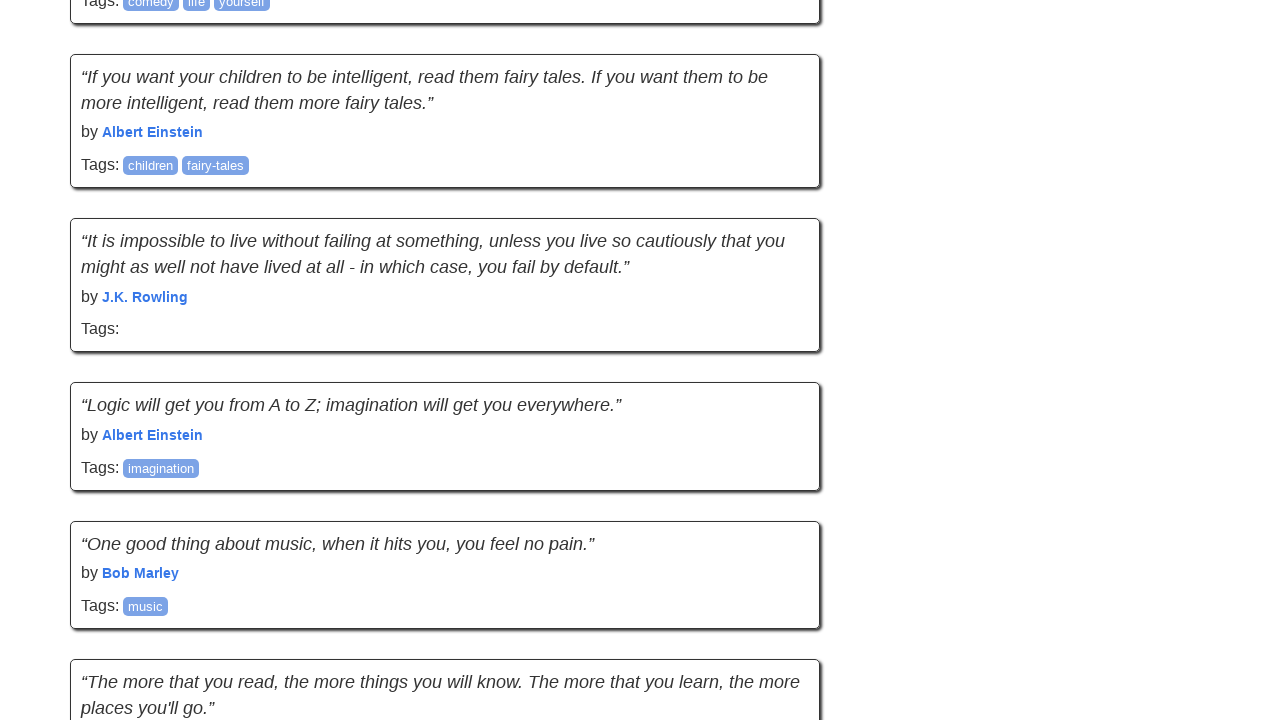

Scrolled down using mouse wheel
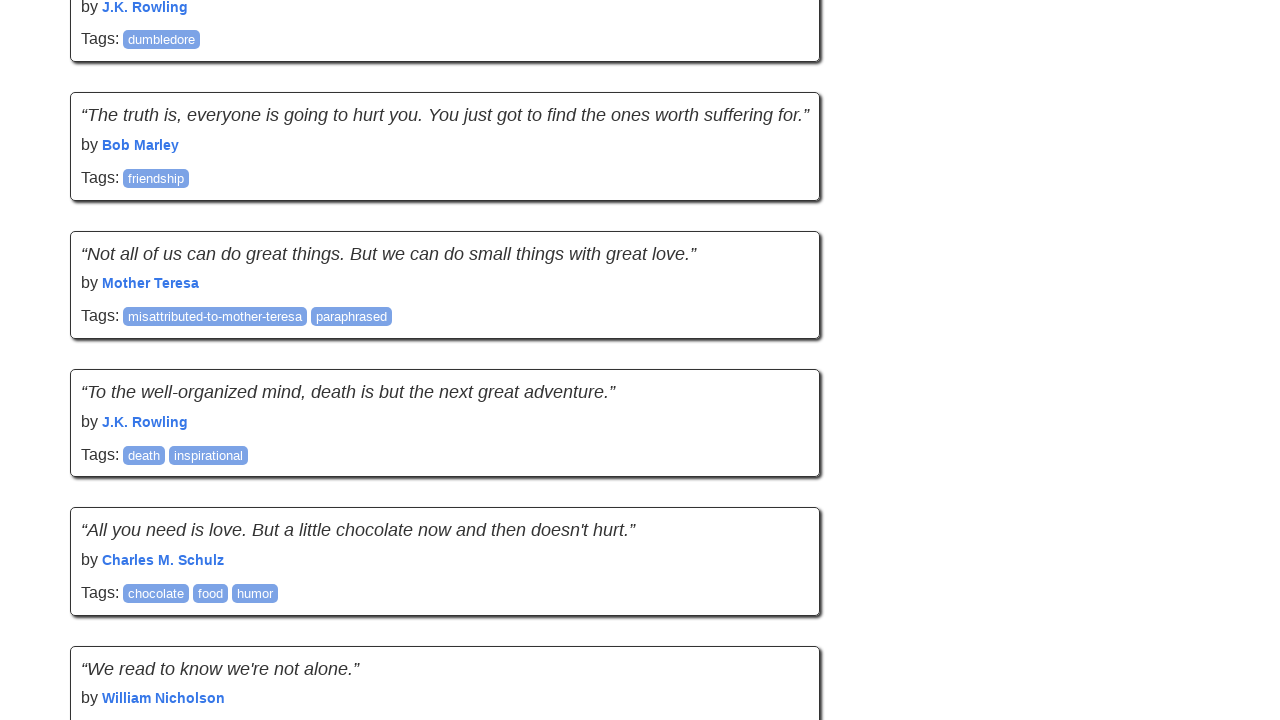

Waited 2 seconds for content to load
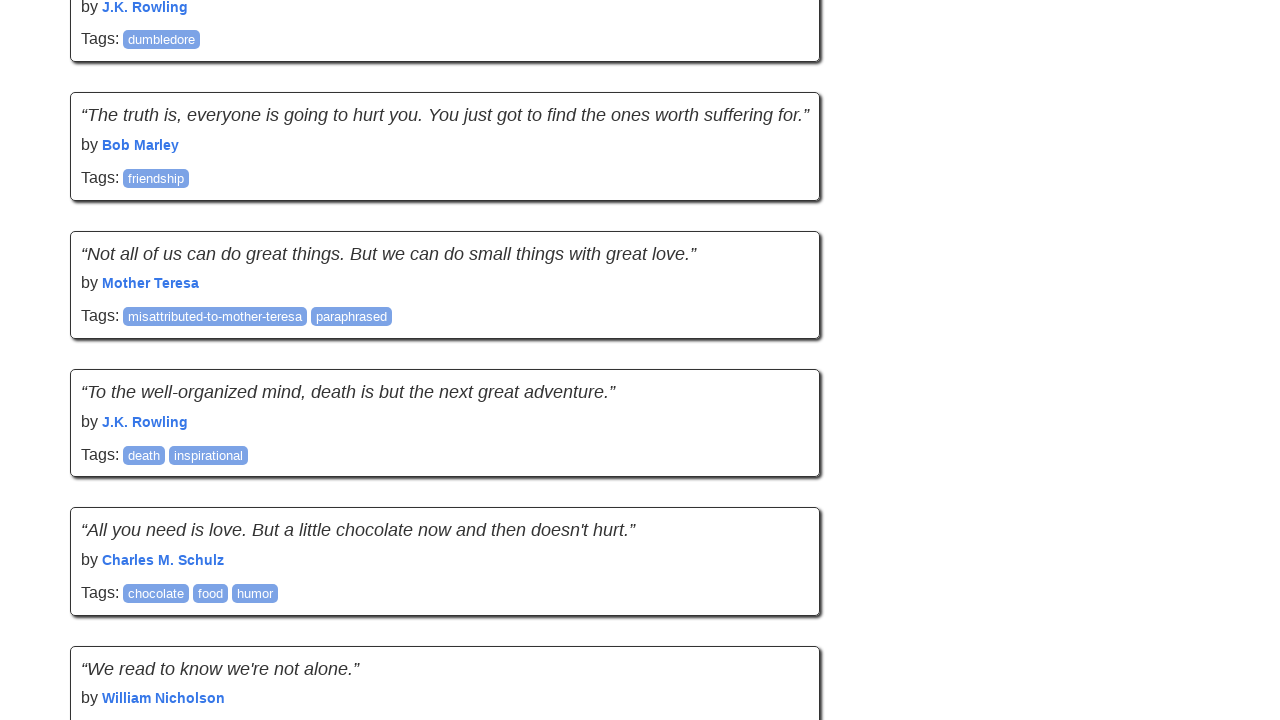

Retrieved new scroll position: 5354
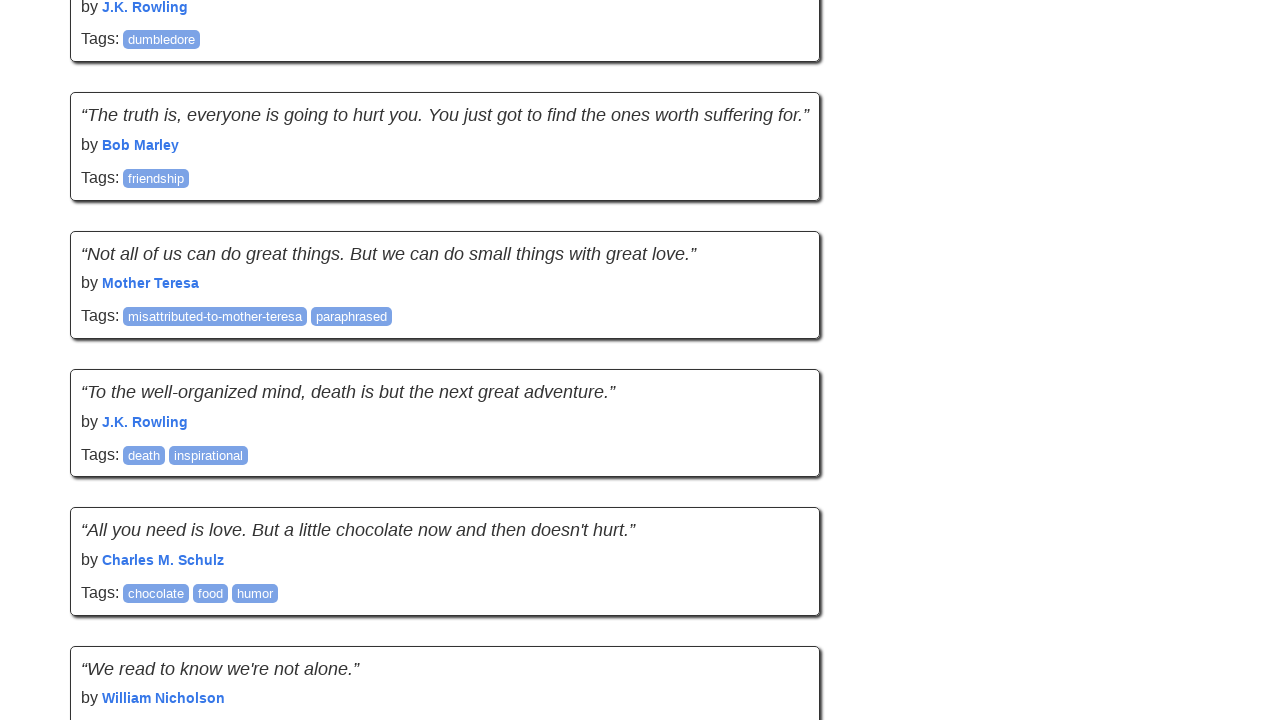

Retrieved new page height: 6553
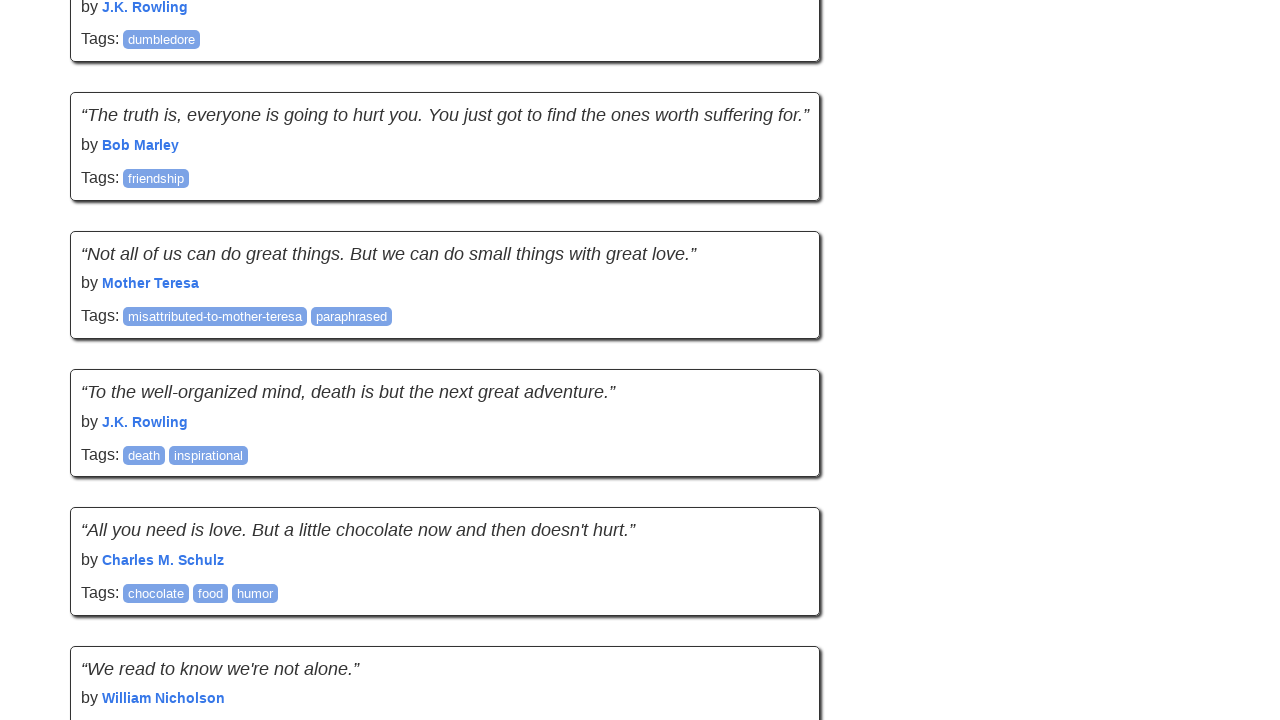

Verified quote elements are present
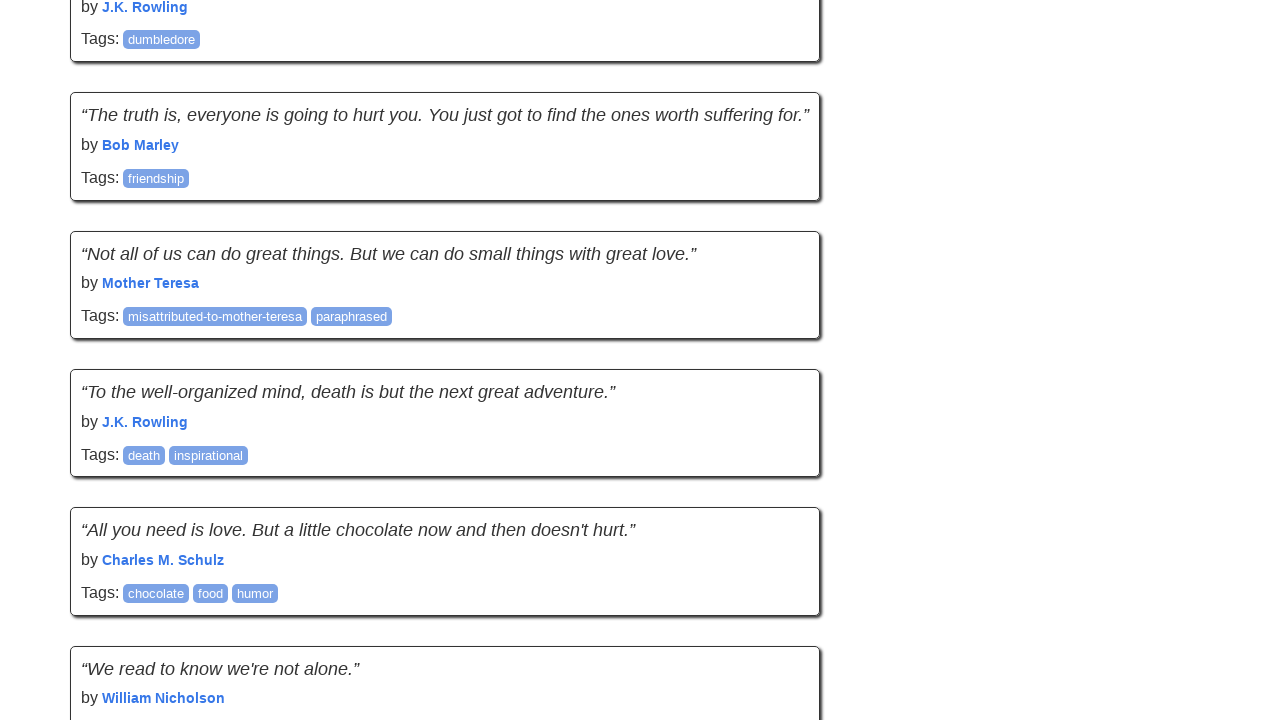

Scroll 8: Found 40 quotes
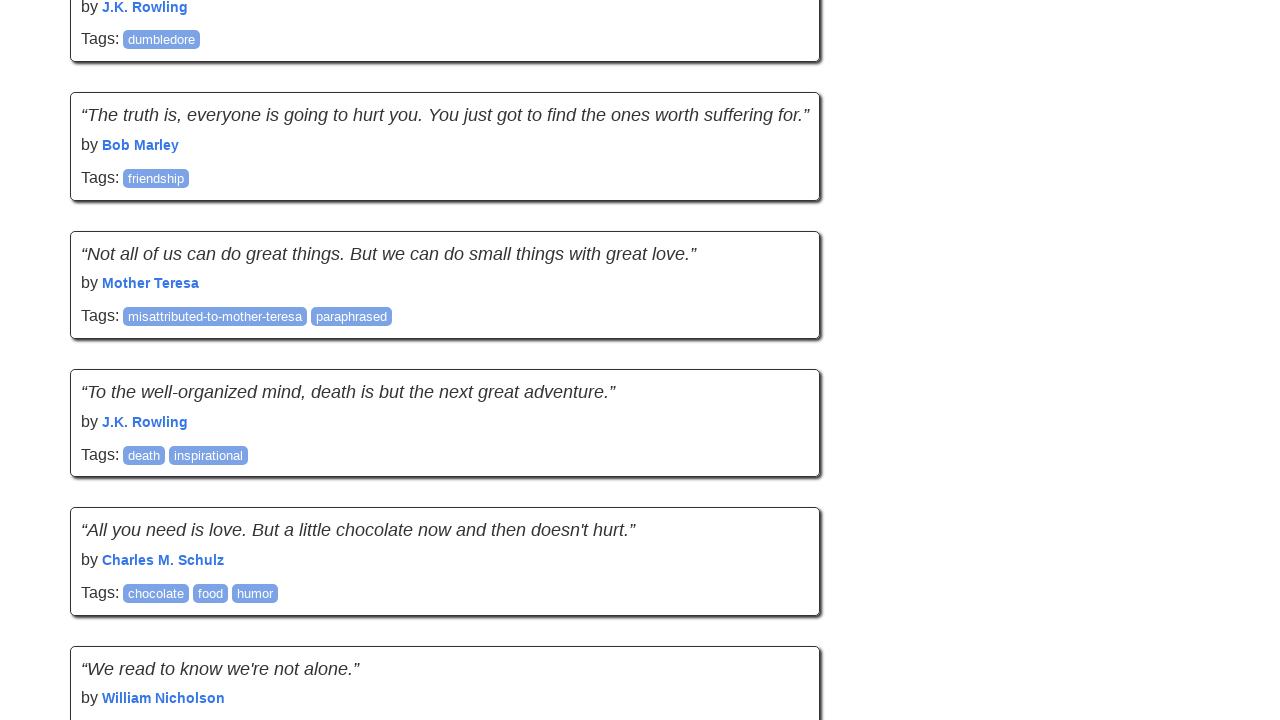

No new quotes loaded. Attempt 1/5
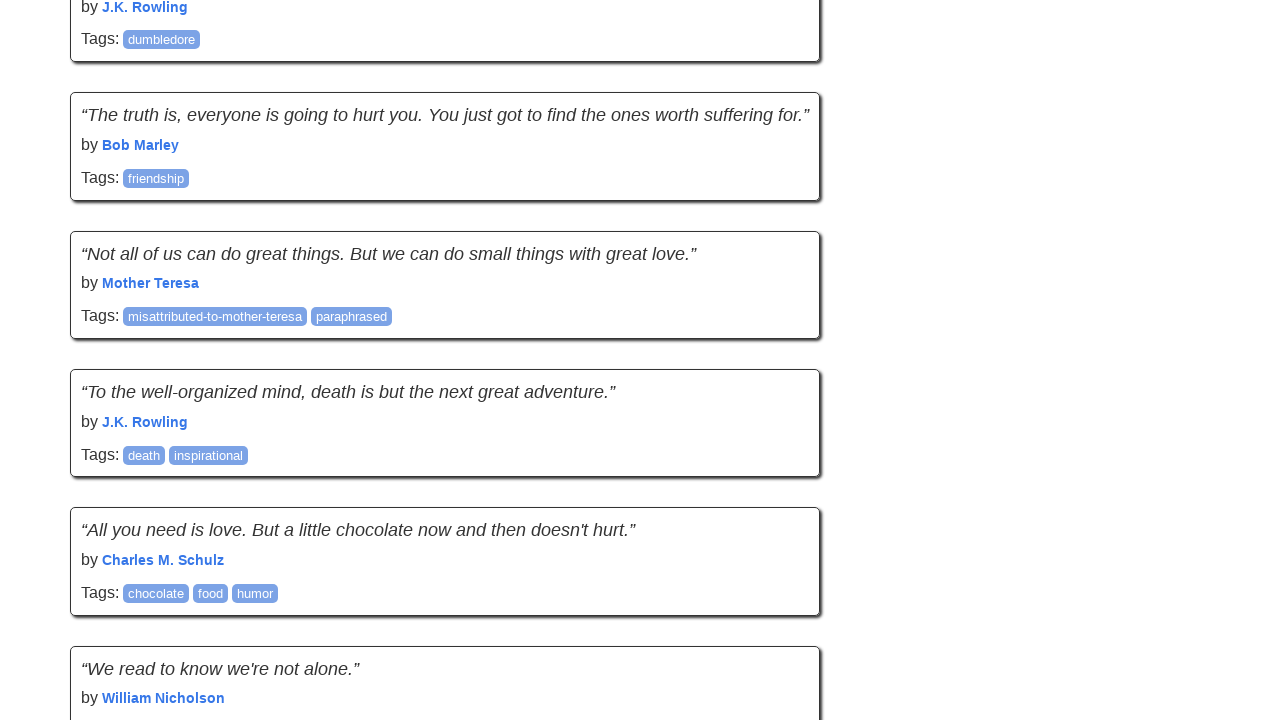

Network became idle
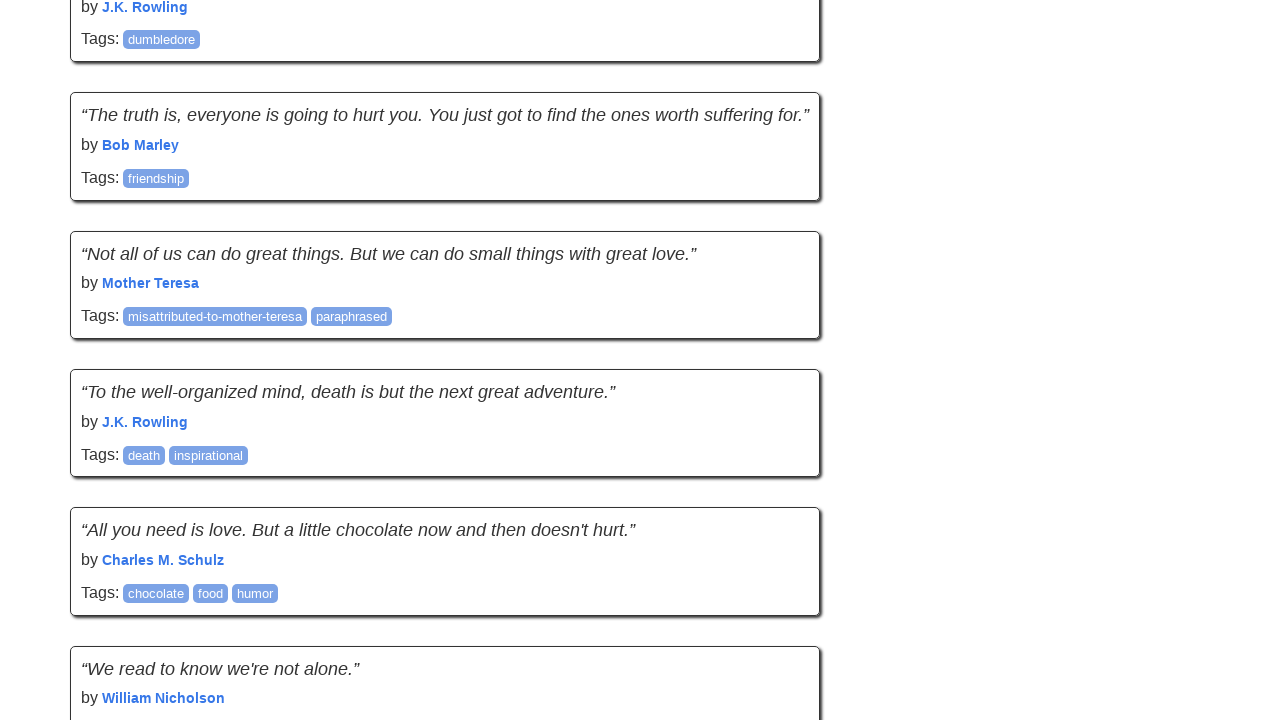

Retrieved current scroll position: 5354
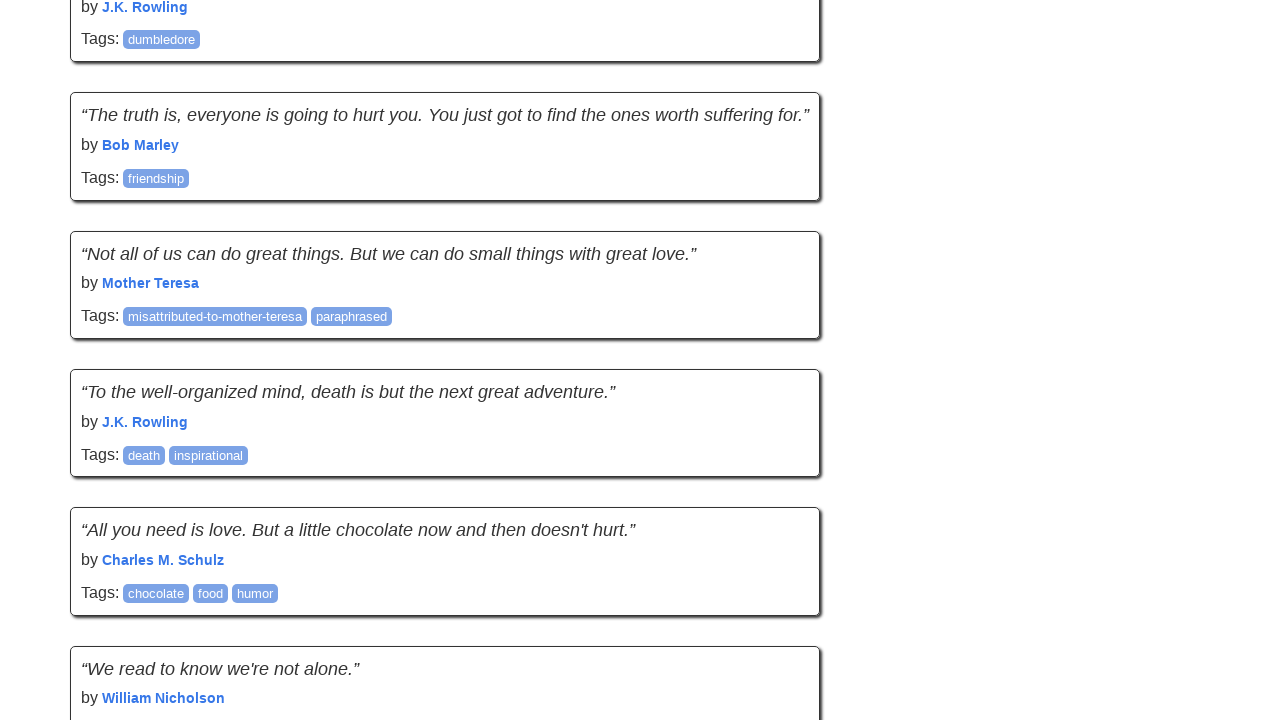

Retrieved current page height: 6553
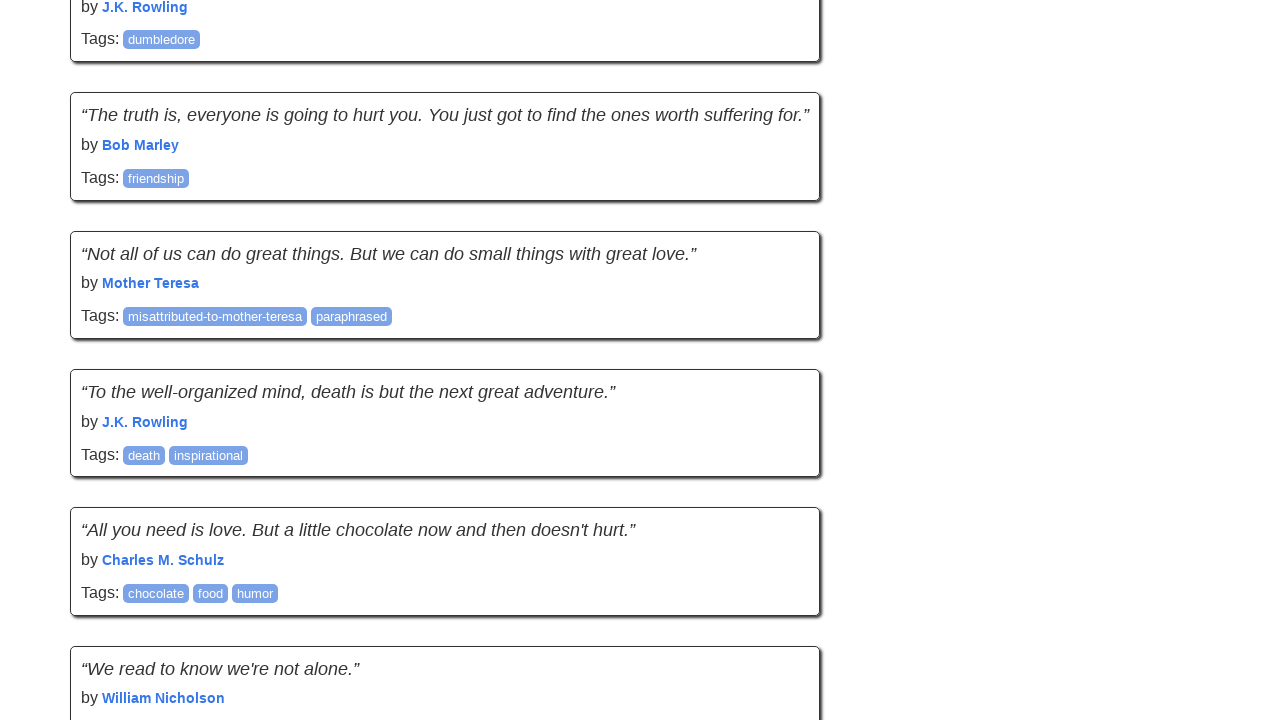

Scrolled down using mouse wheel
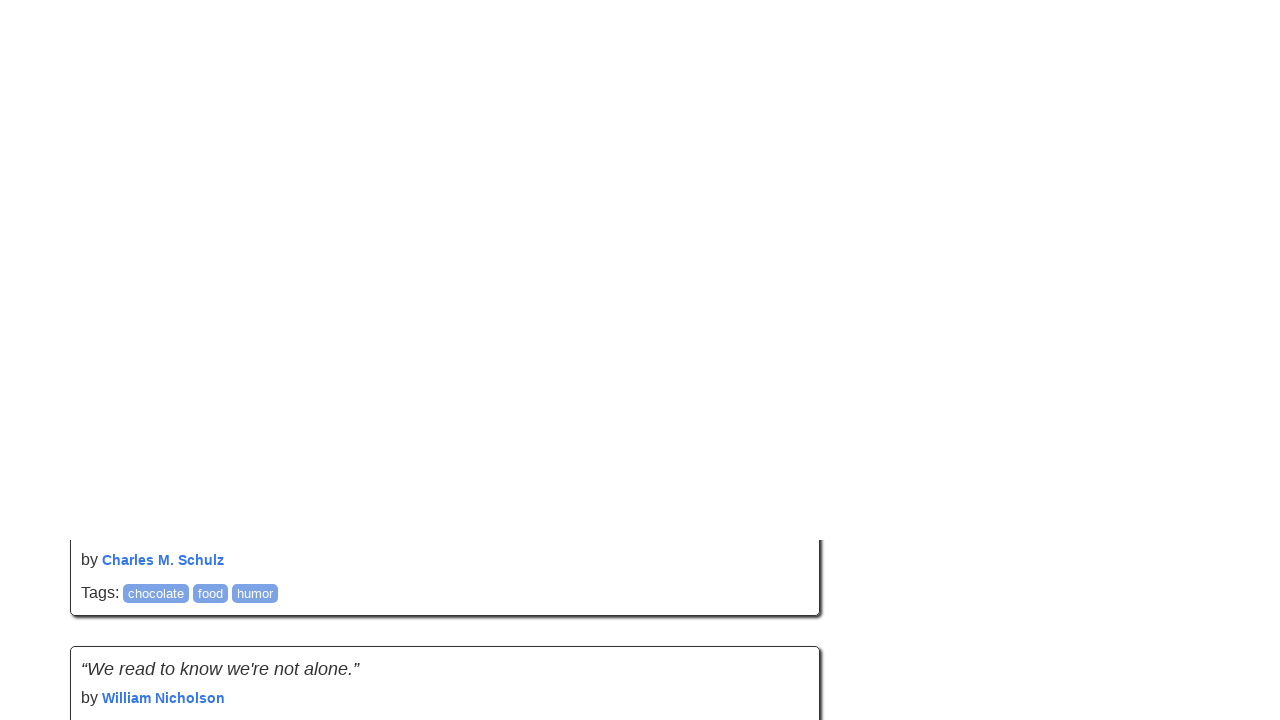

Waited 2 seconds for content to load
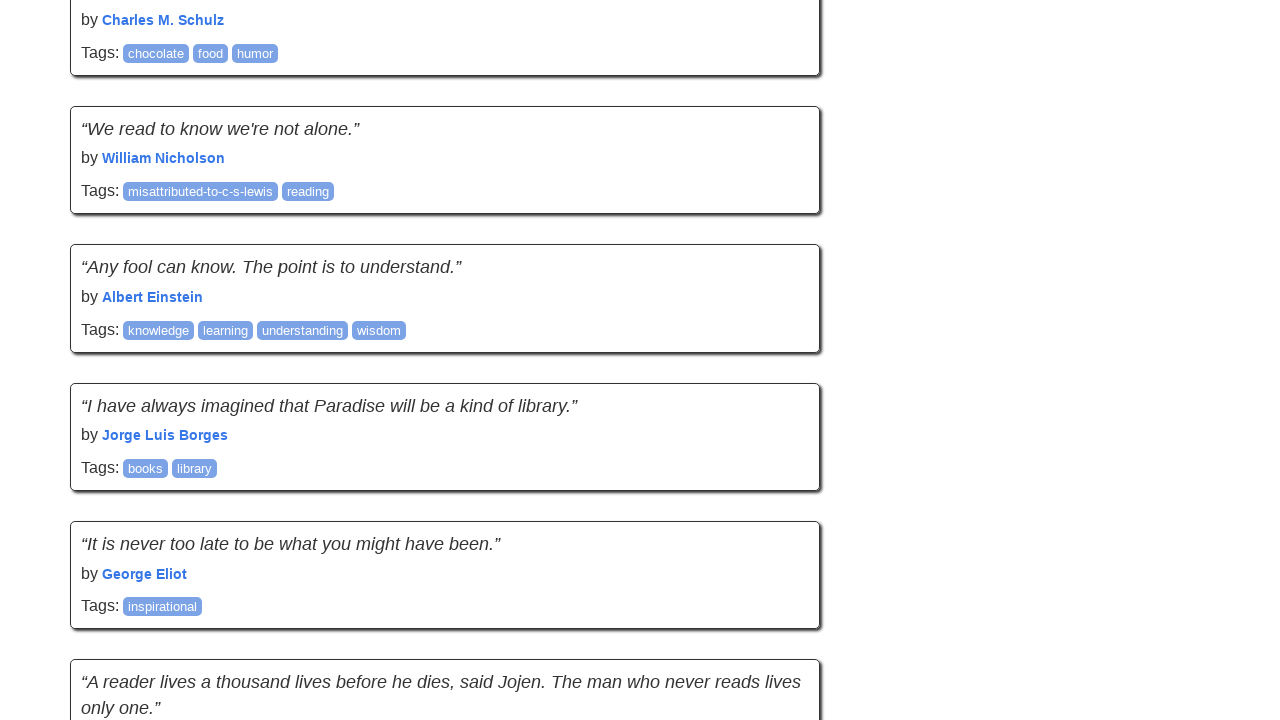

Retrieved new scroll position: 5894
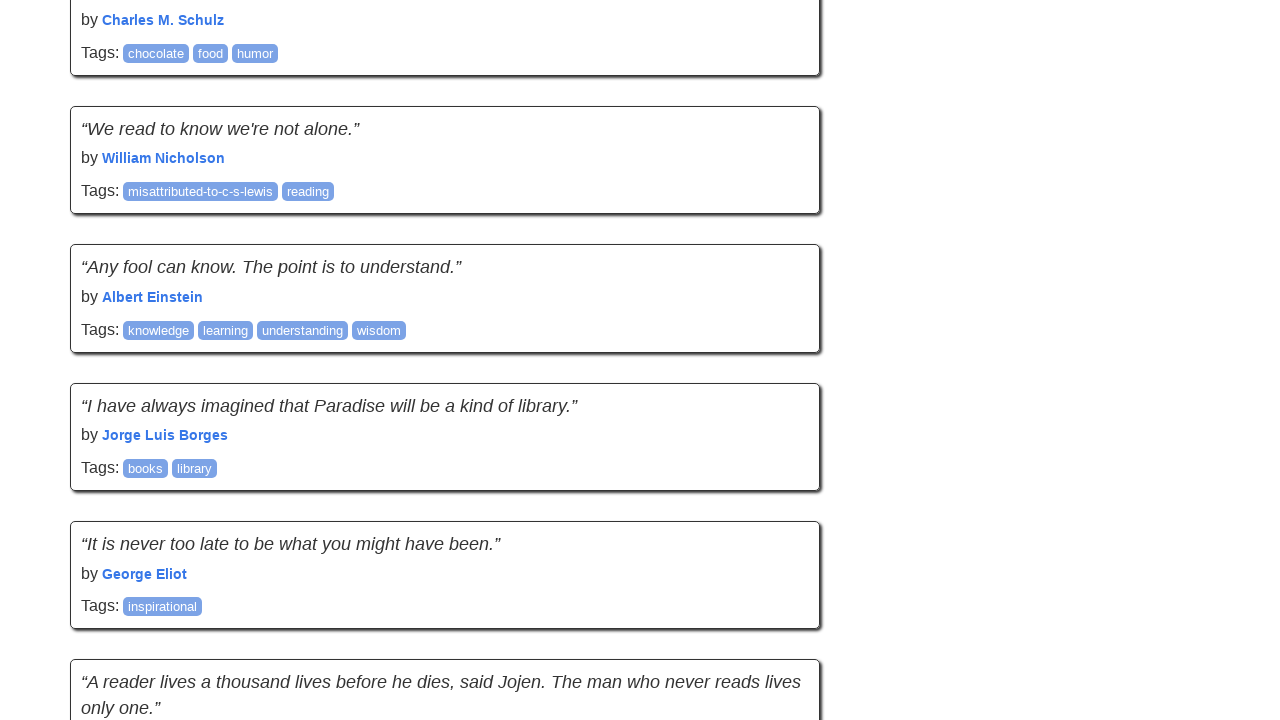

Retrieved new page height: 8040
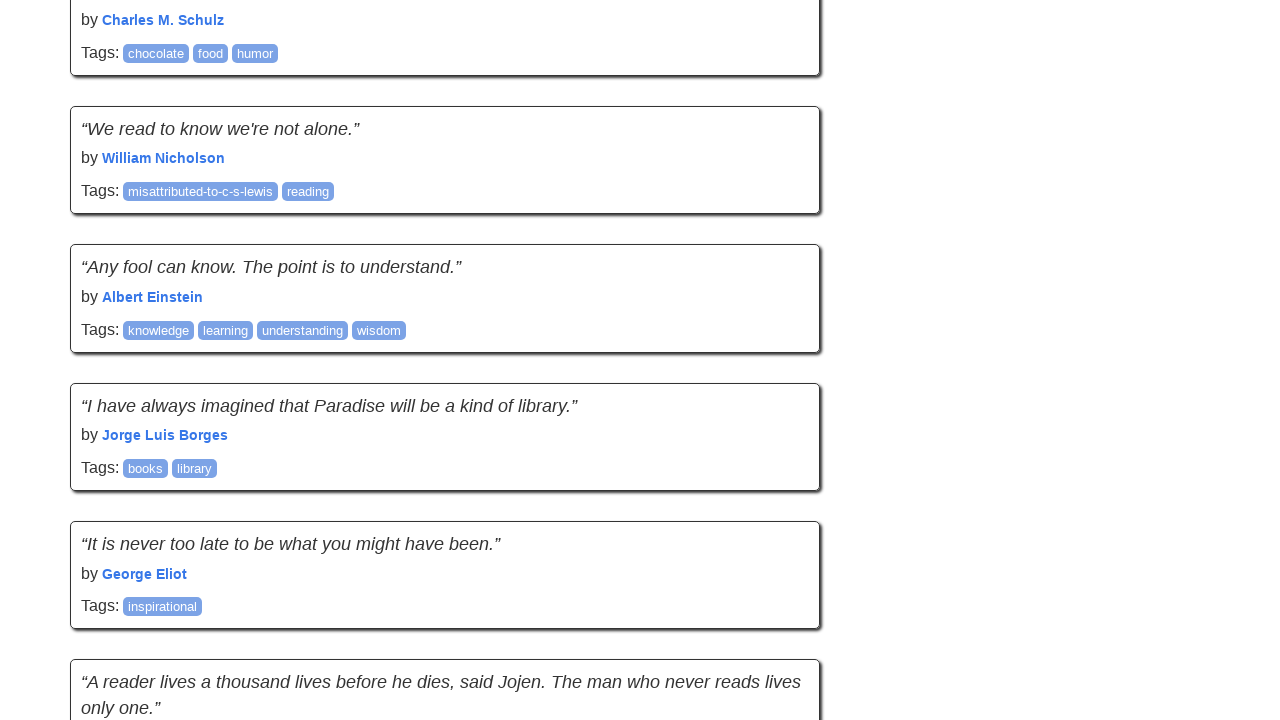

Verified quote elements are present
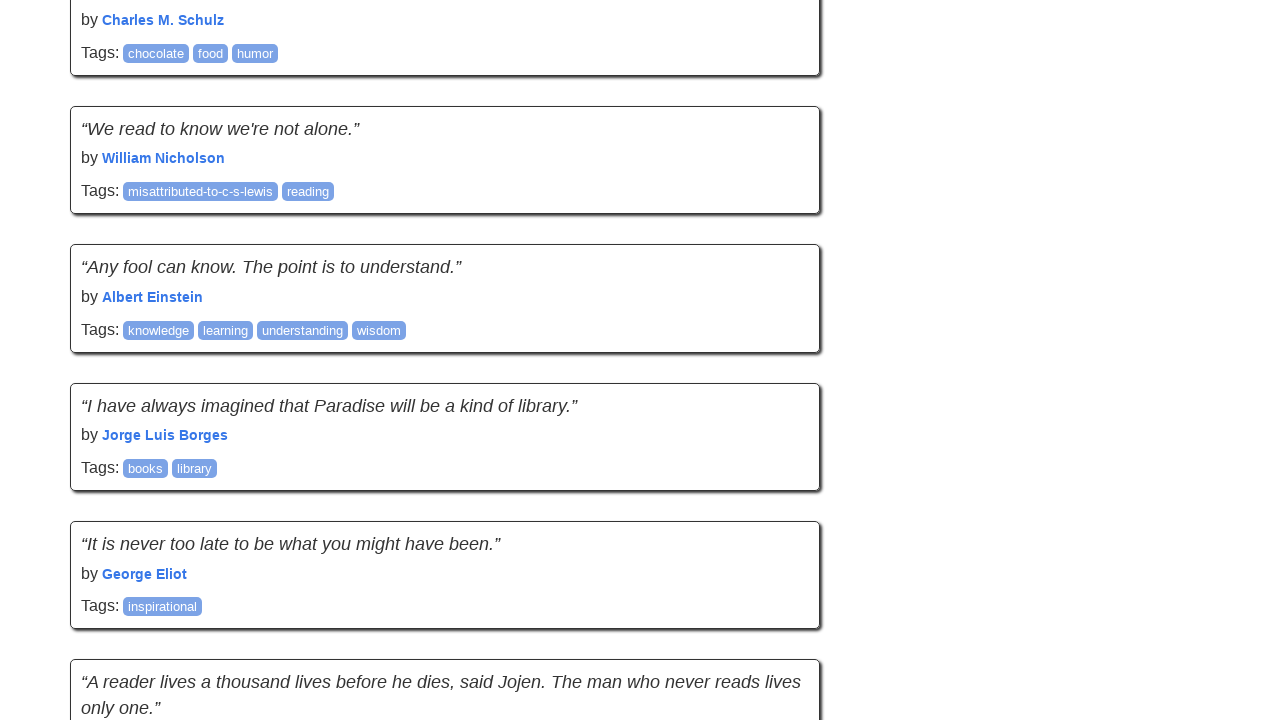

Scroll 9: Found 50 quotes
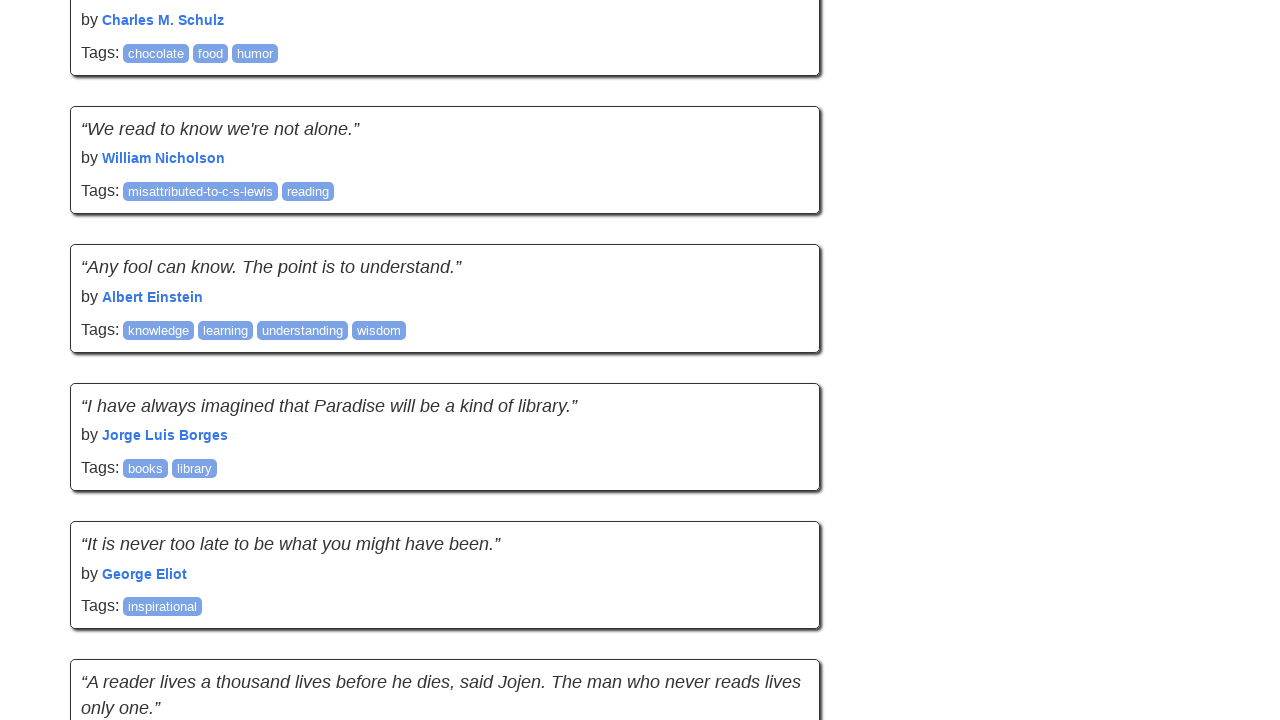

Network became idle
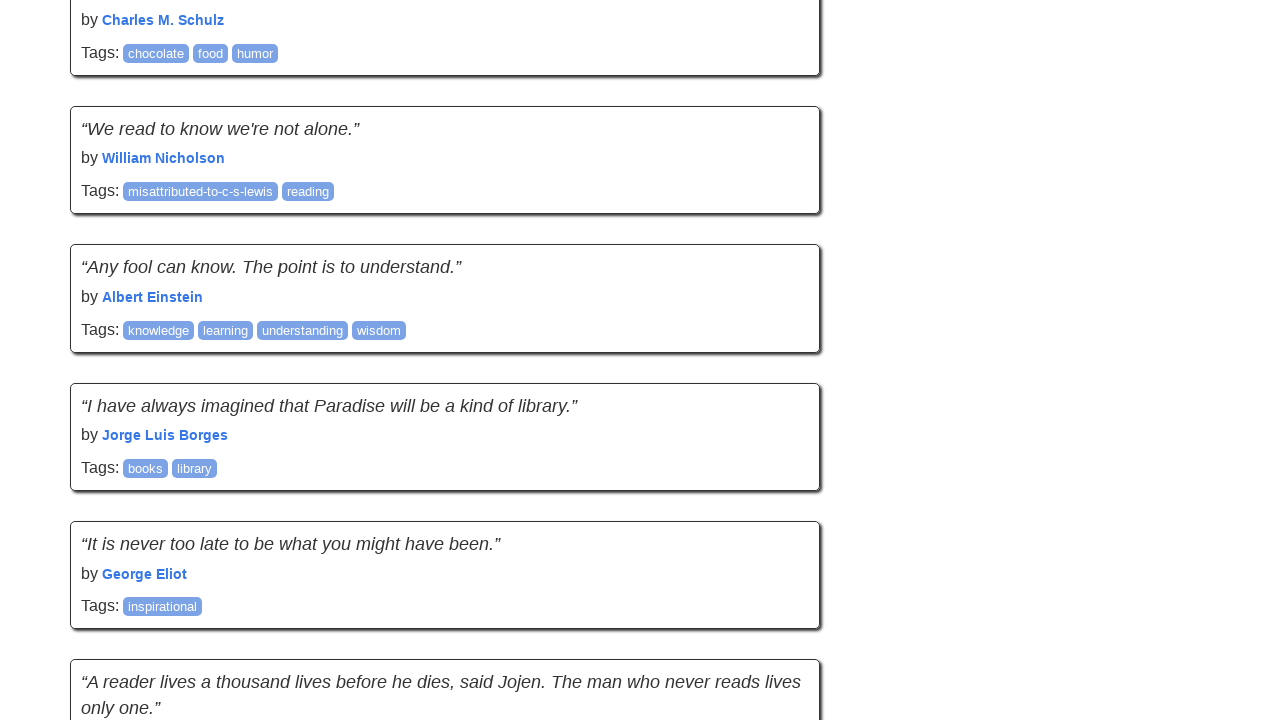

Retrieved current scroll position: 5894
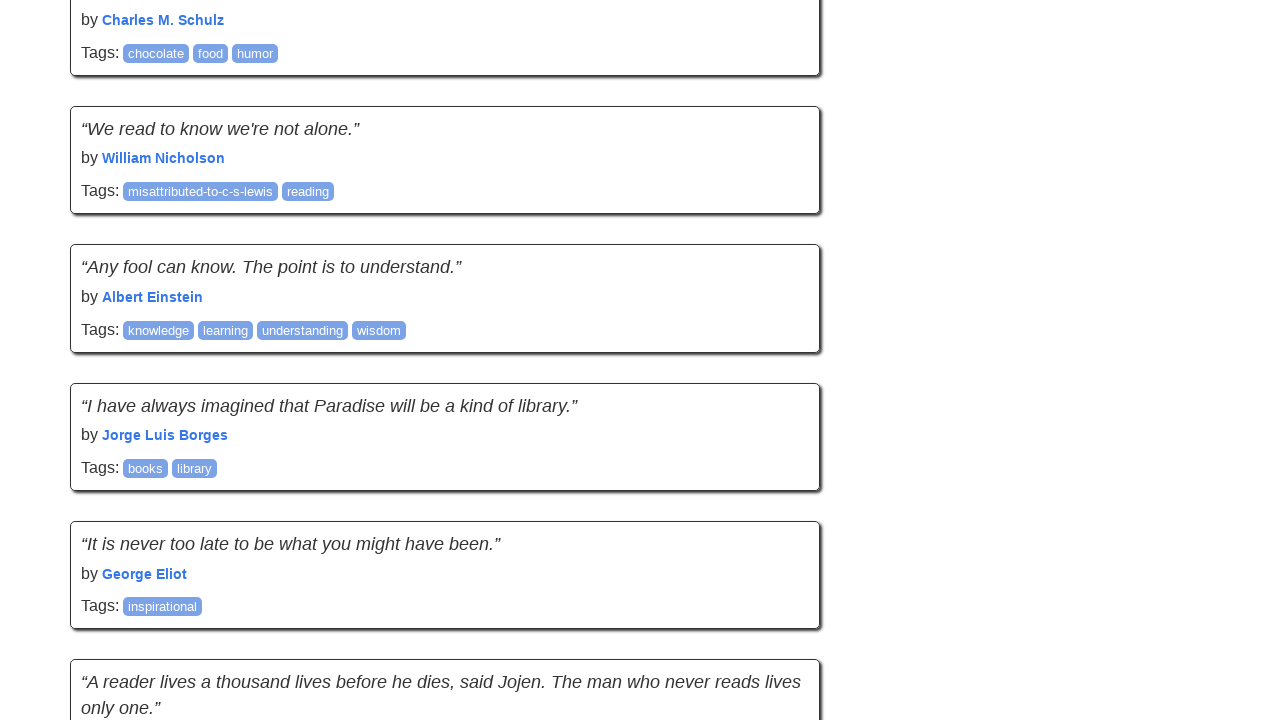

Retrieved current page height: 8040
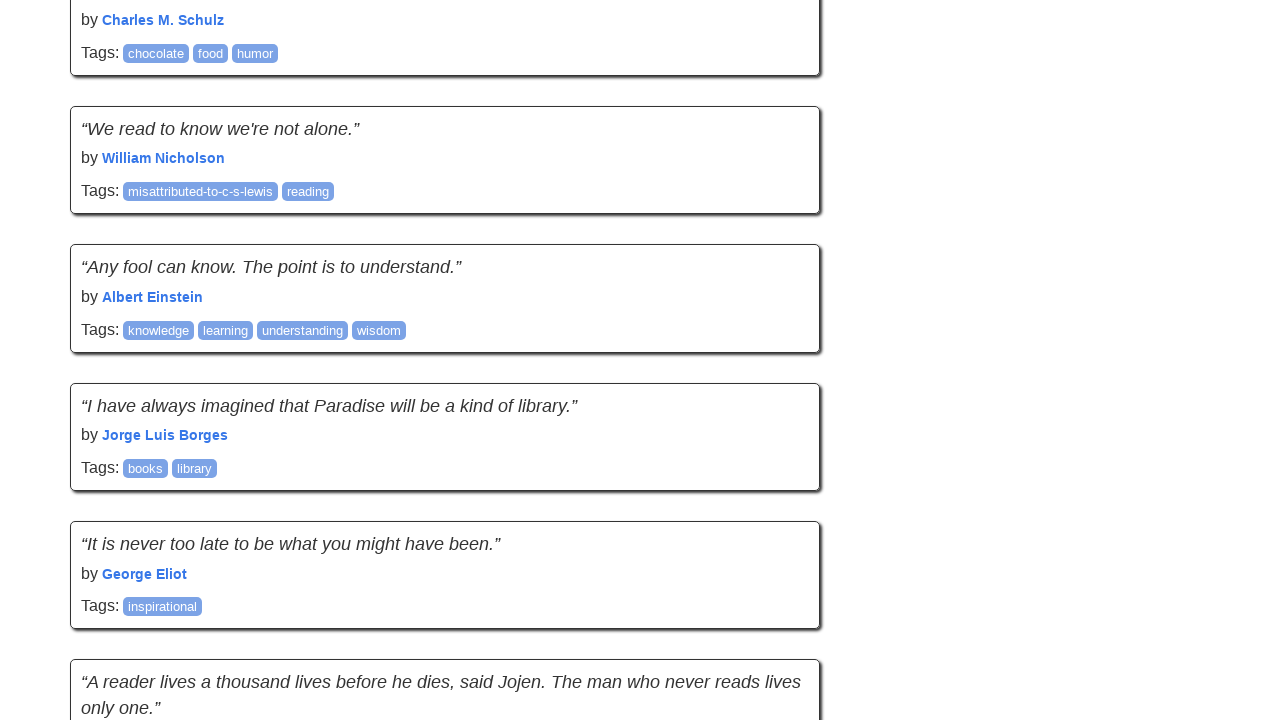

Scrolled down using mouse wheel
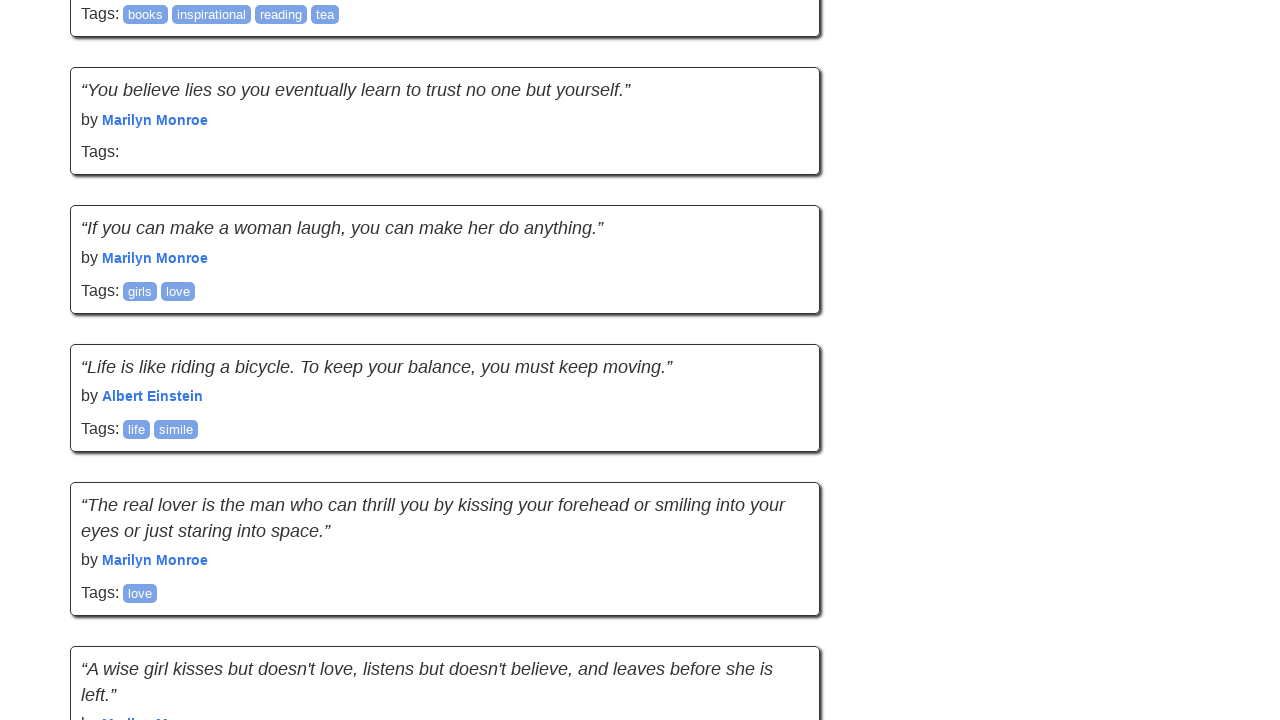

Waited 2 seconds for content to load
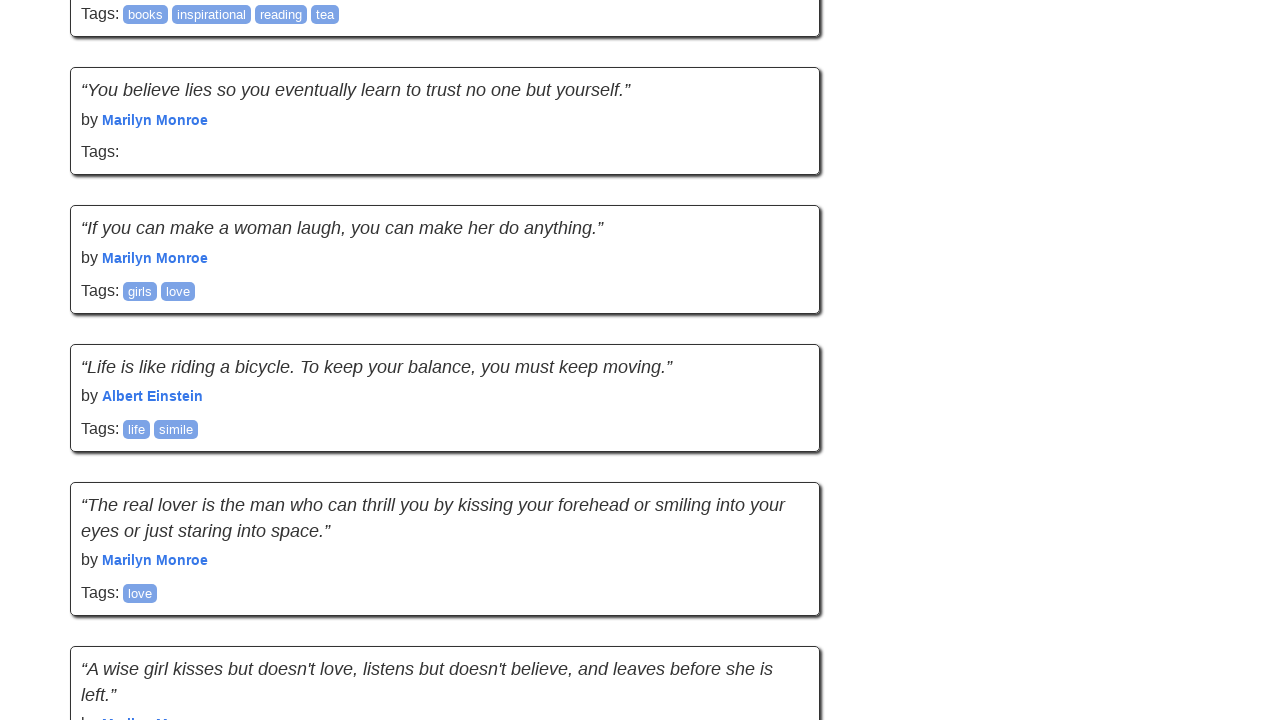

Retrieved new scroll position: 6789
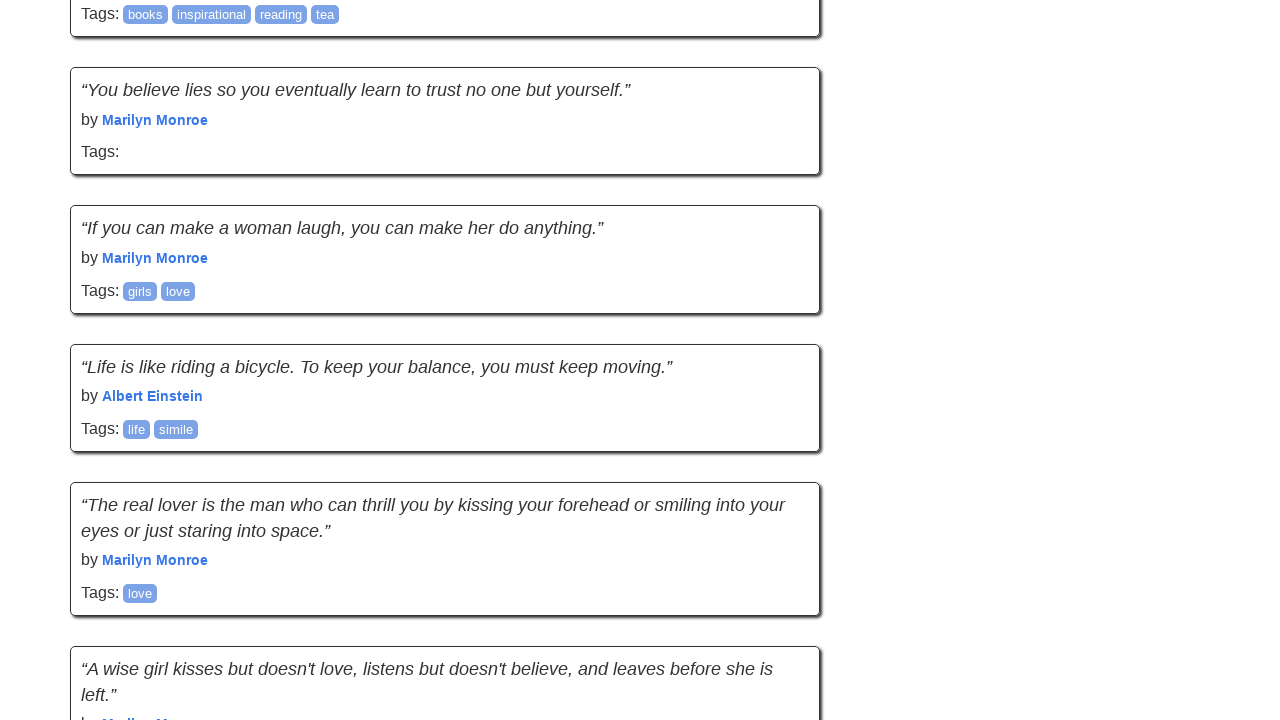

Retrieved new page height: 8040
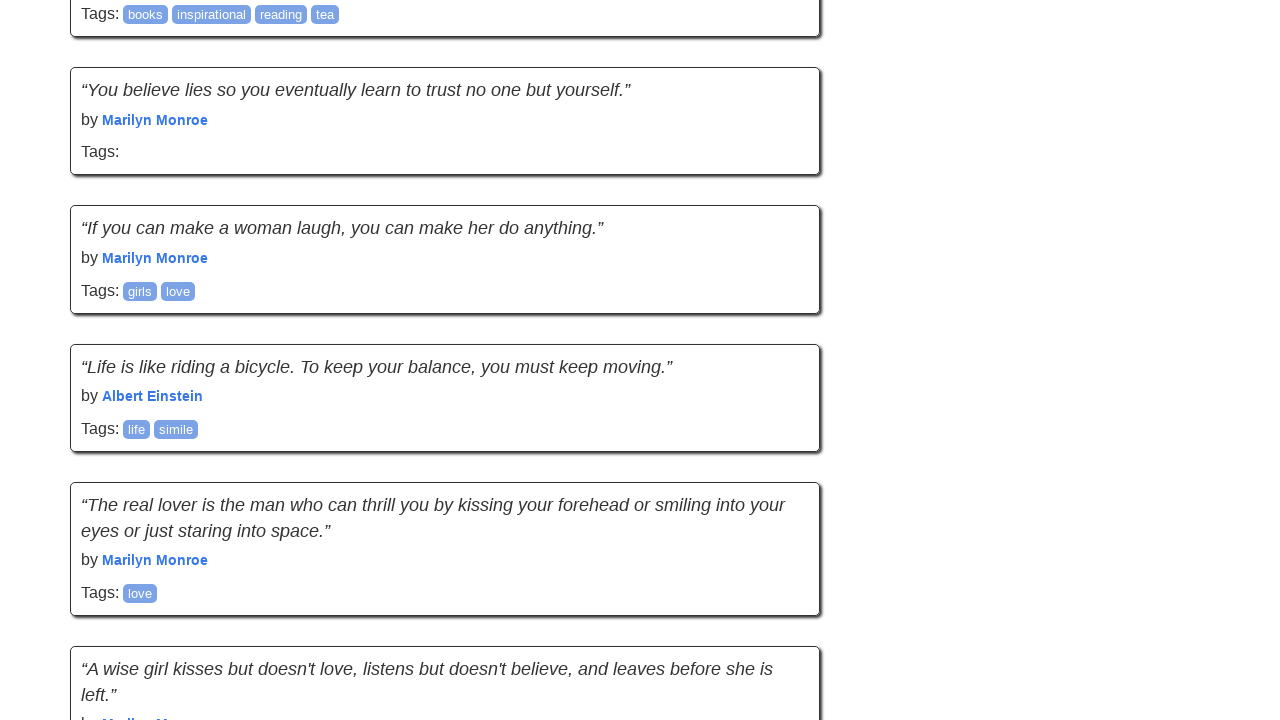

Verified quote elements are present
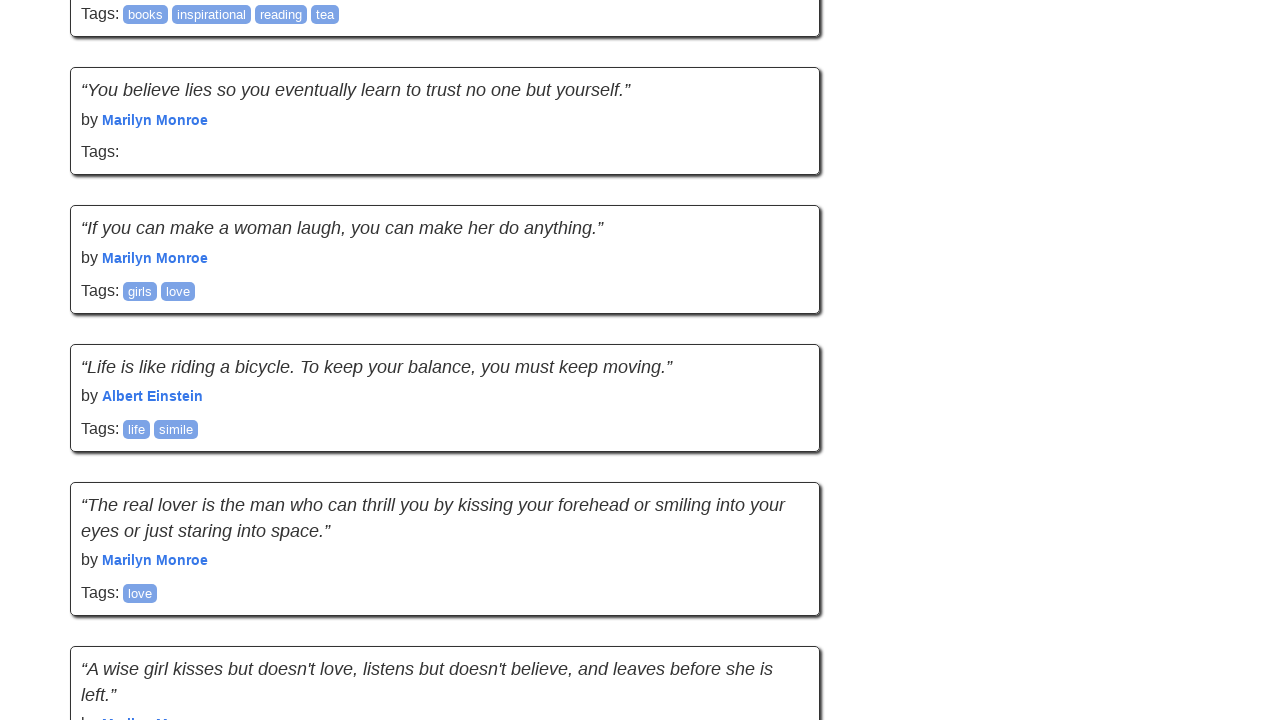

Scroll 10: Found 50 quotes
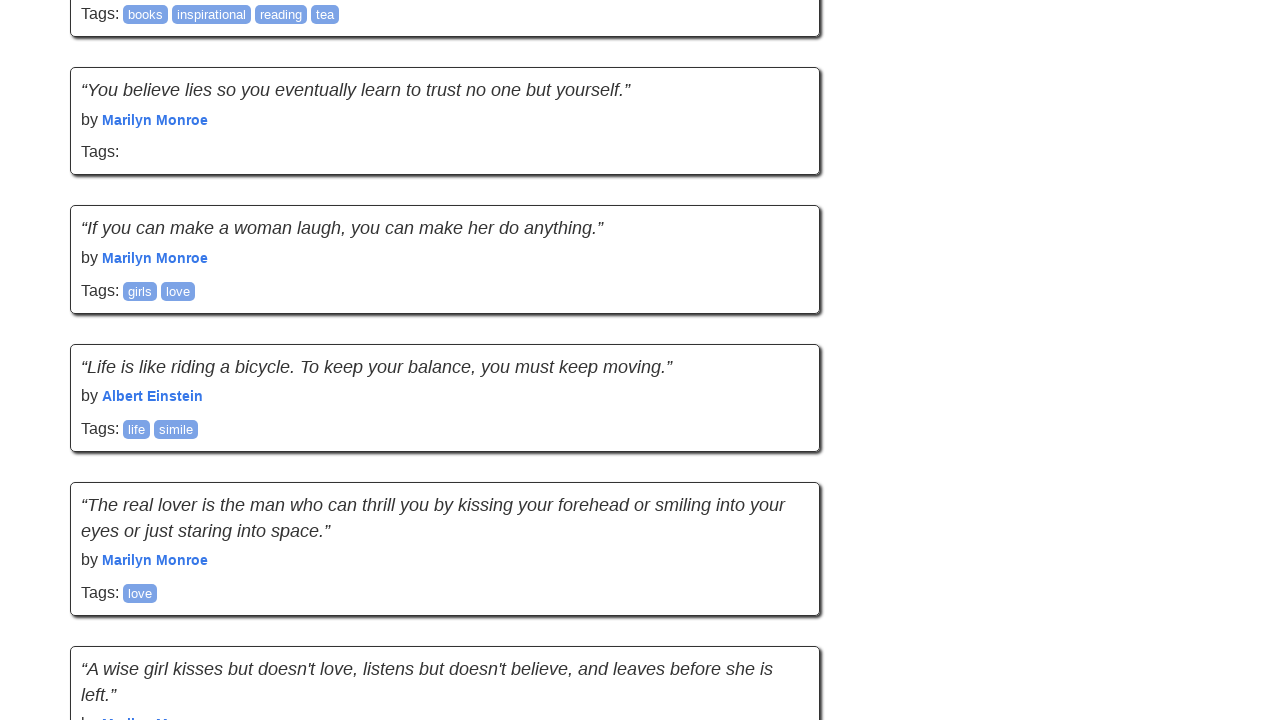

No new quotes loaded. Attempt 1/5
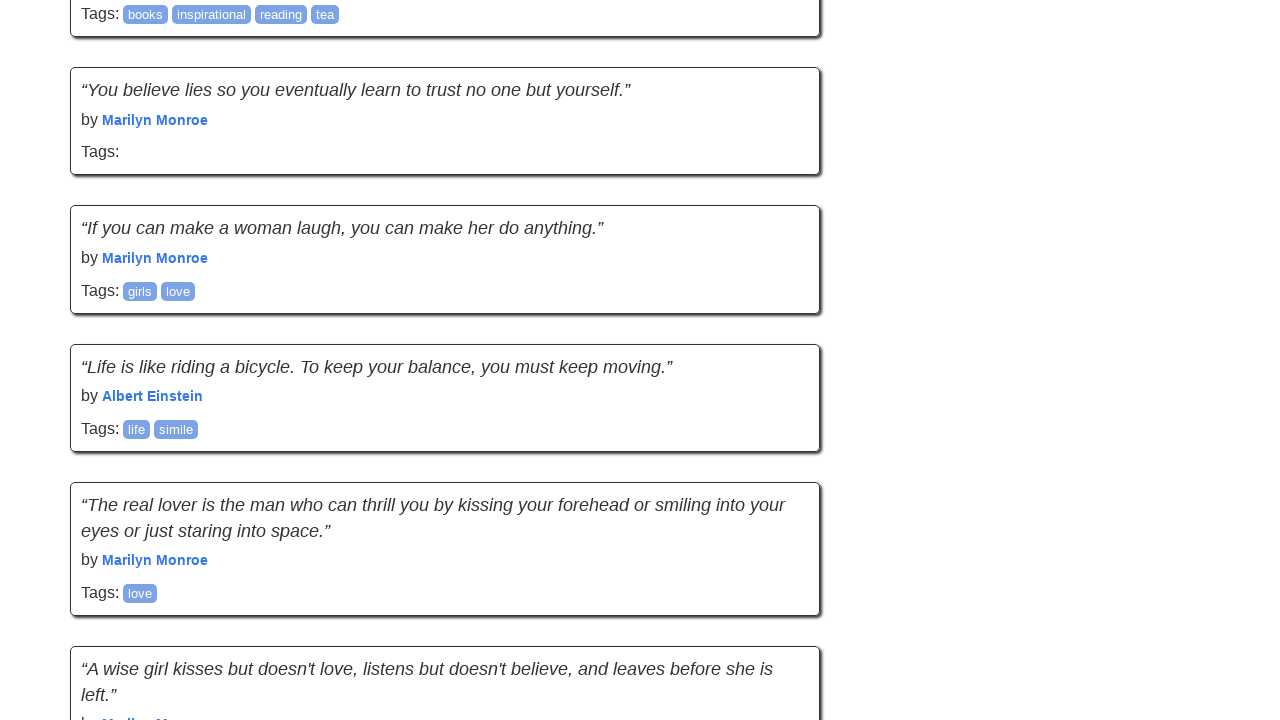

Network became idle
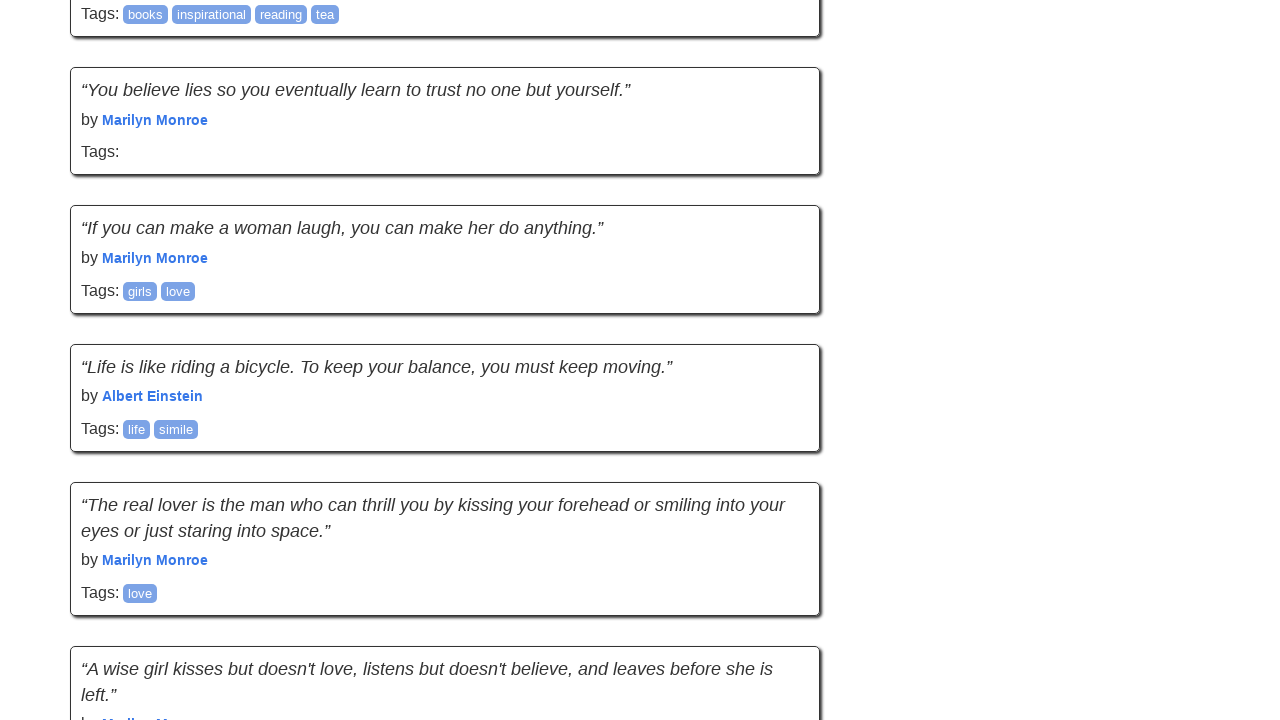

Retrieved current scroll position: 6789
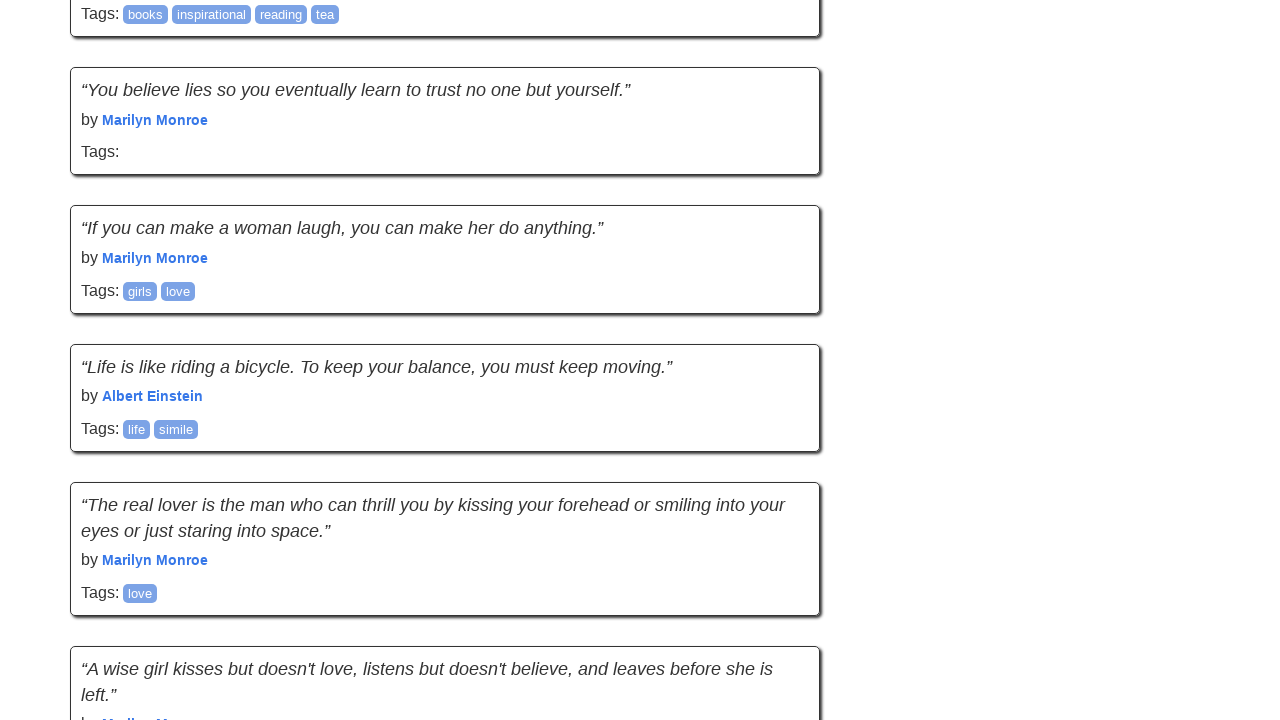

Retrieved current page height: 8040
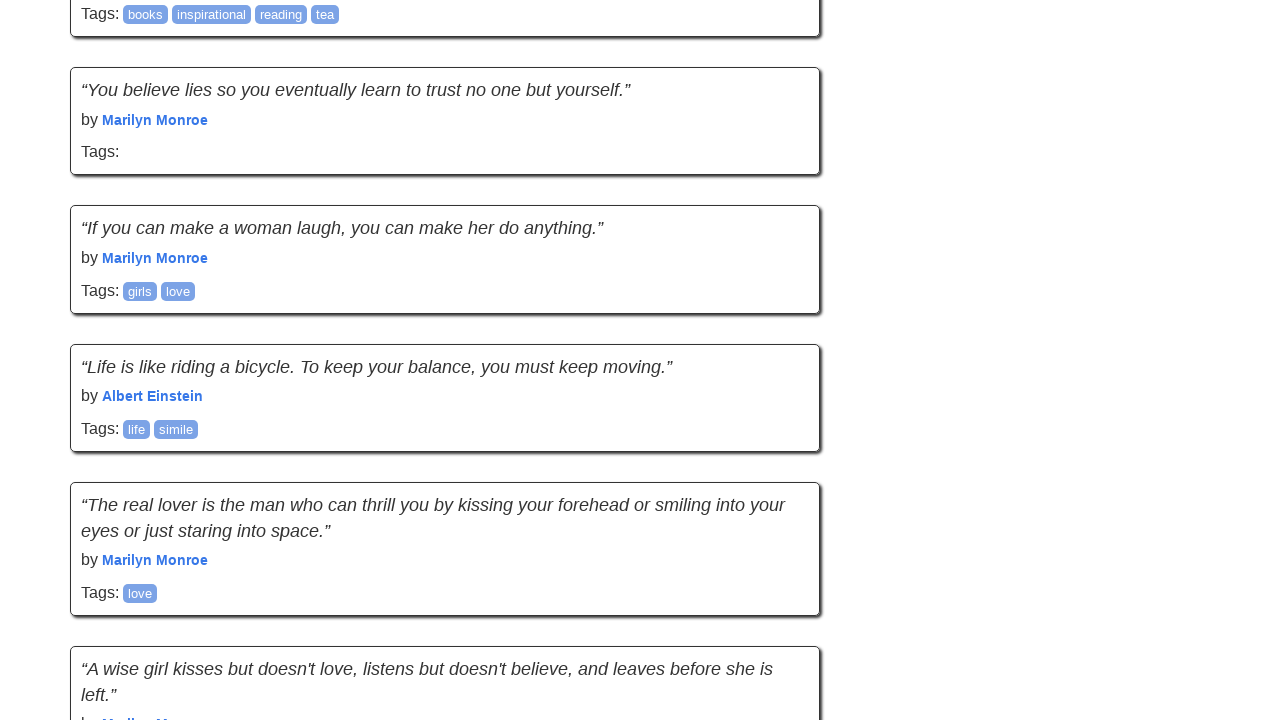

Scrolled down using mouse wheel
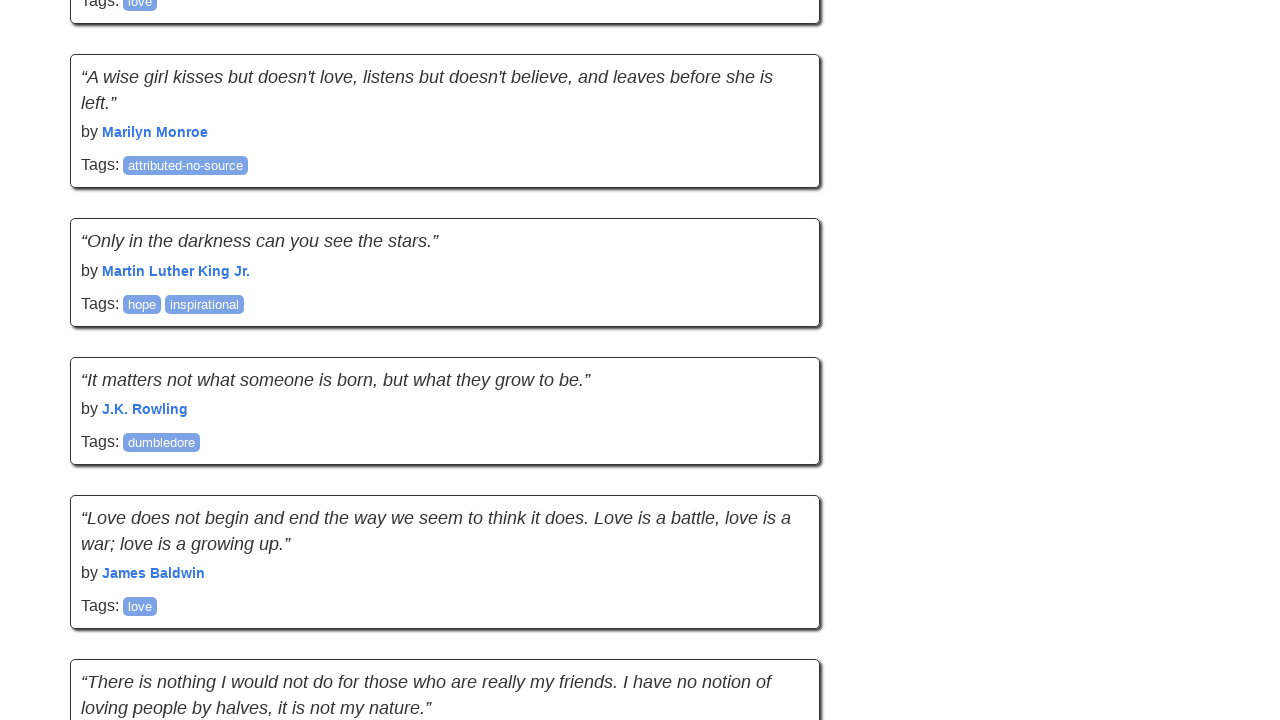

Waited 2 seconds for content to load
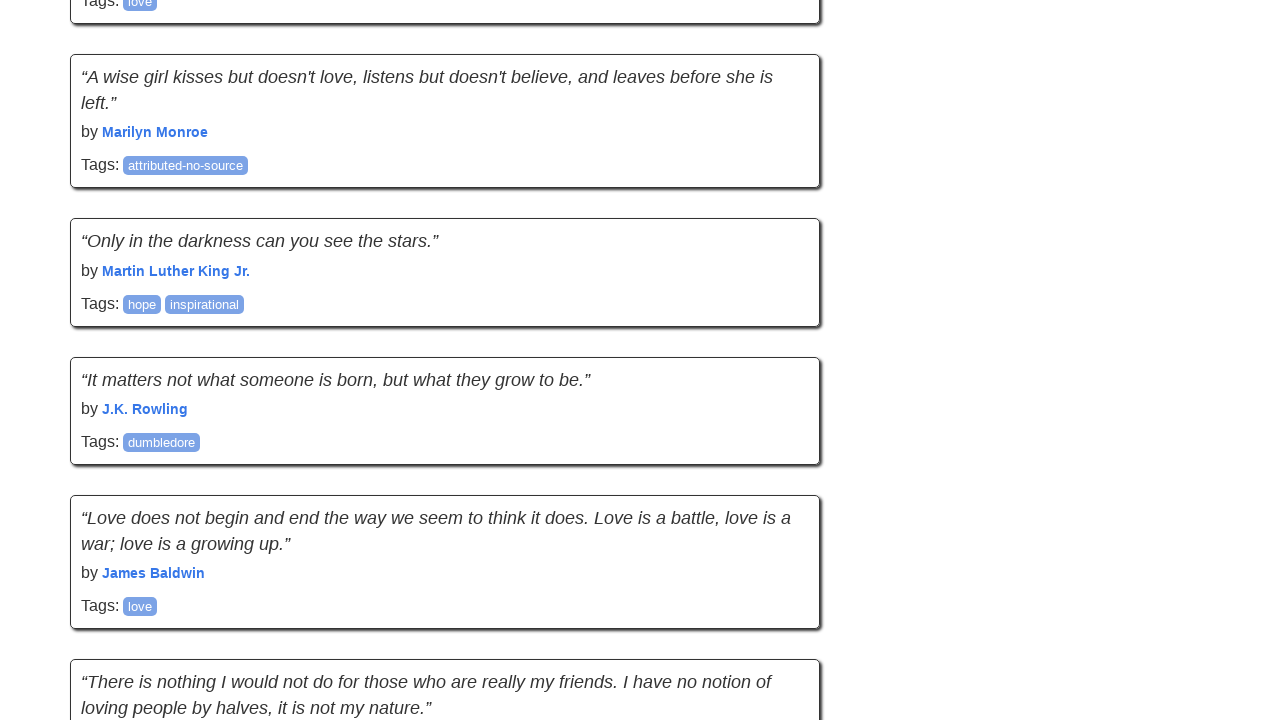

Retrieved new scroll position: 7381
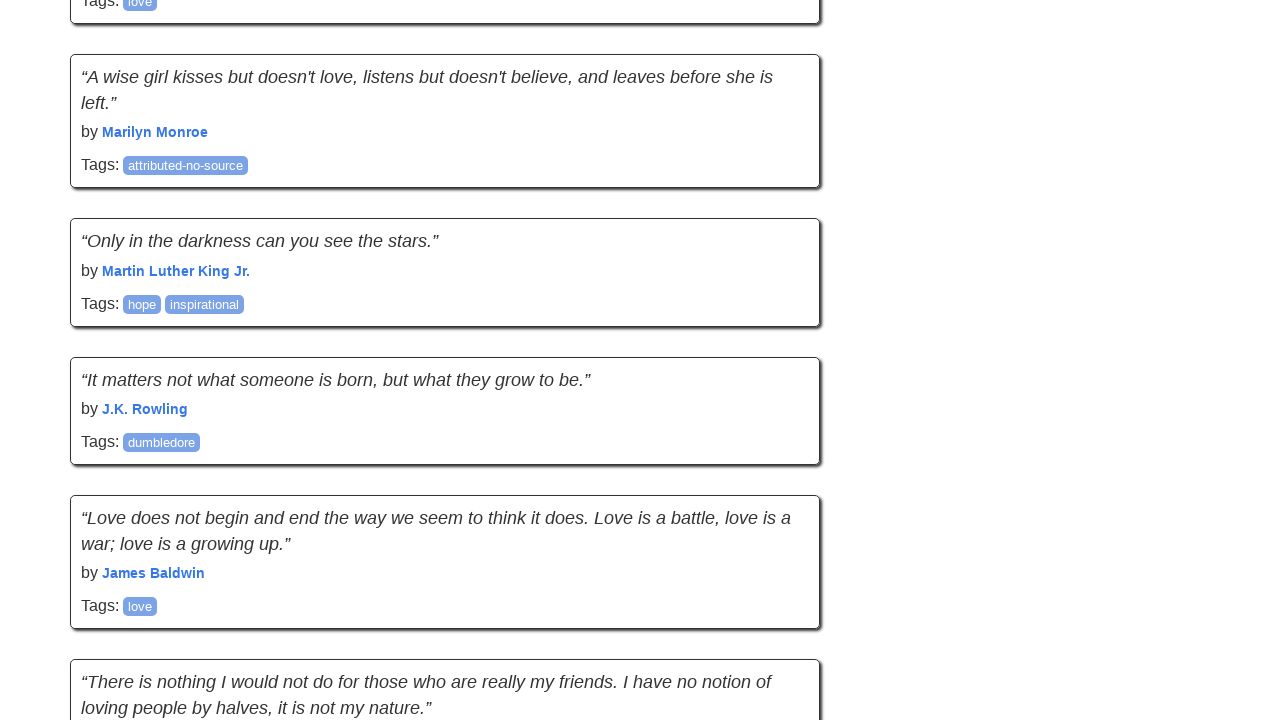

Retrieved new page height: 9552
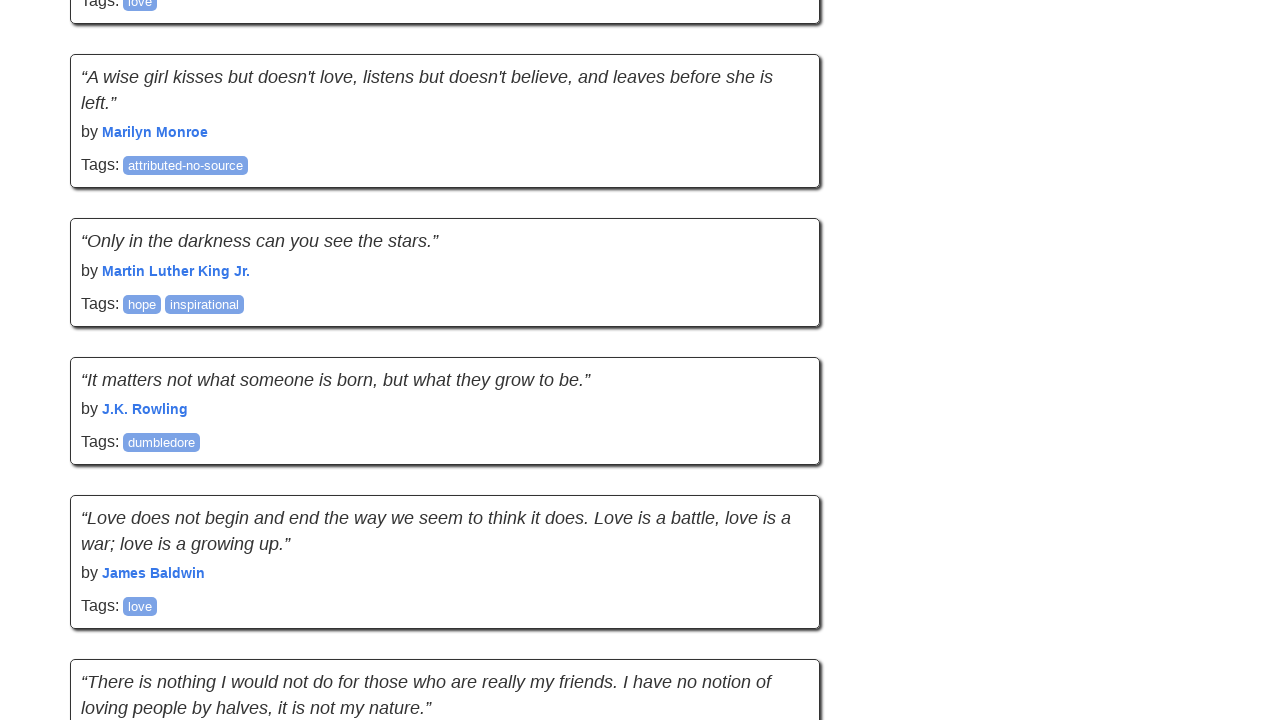

Verified quote elements are present
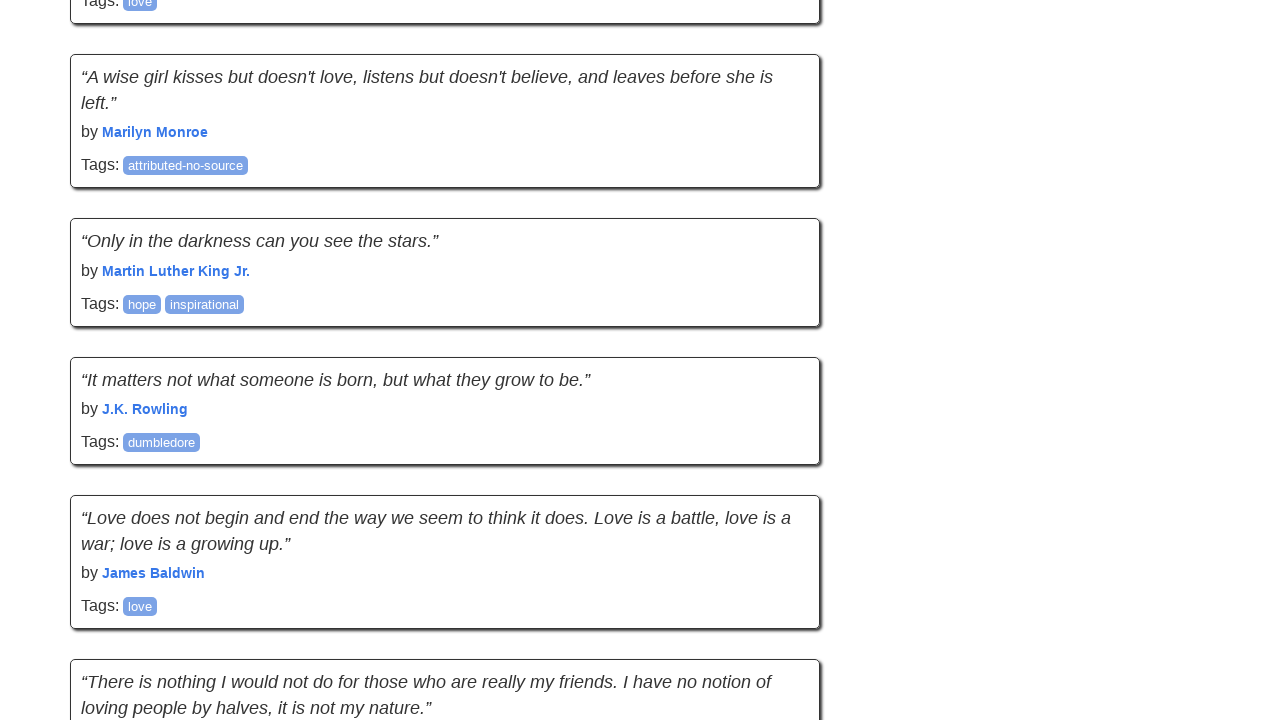

Scroll 11: Found 60 quotes
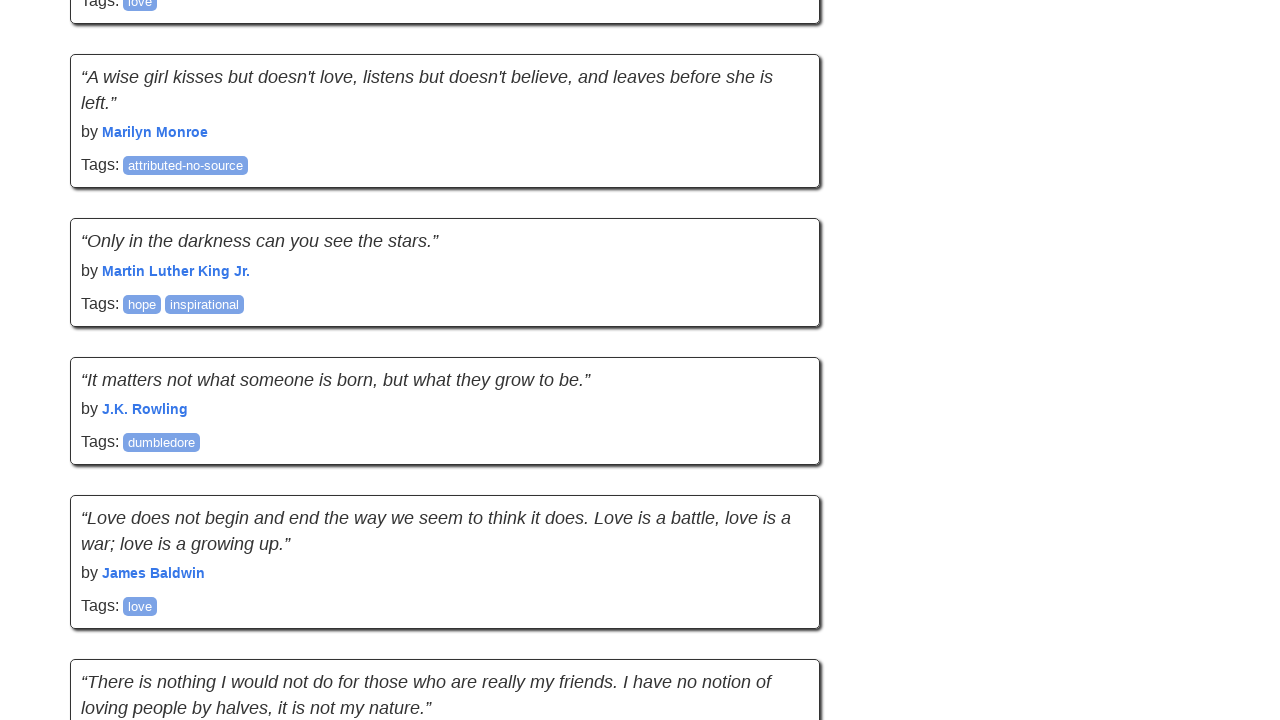

Network became idle
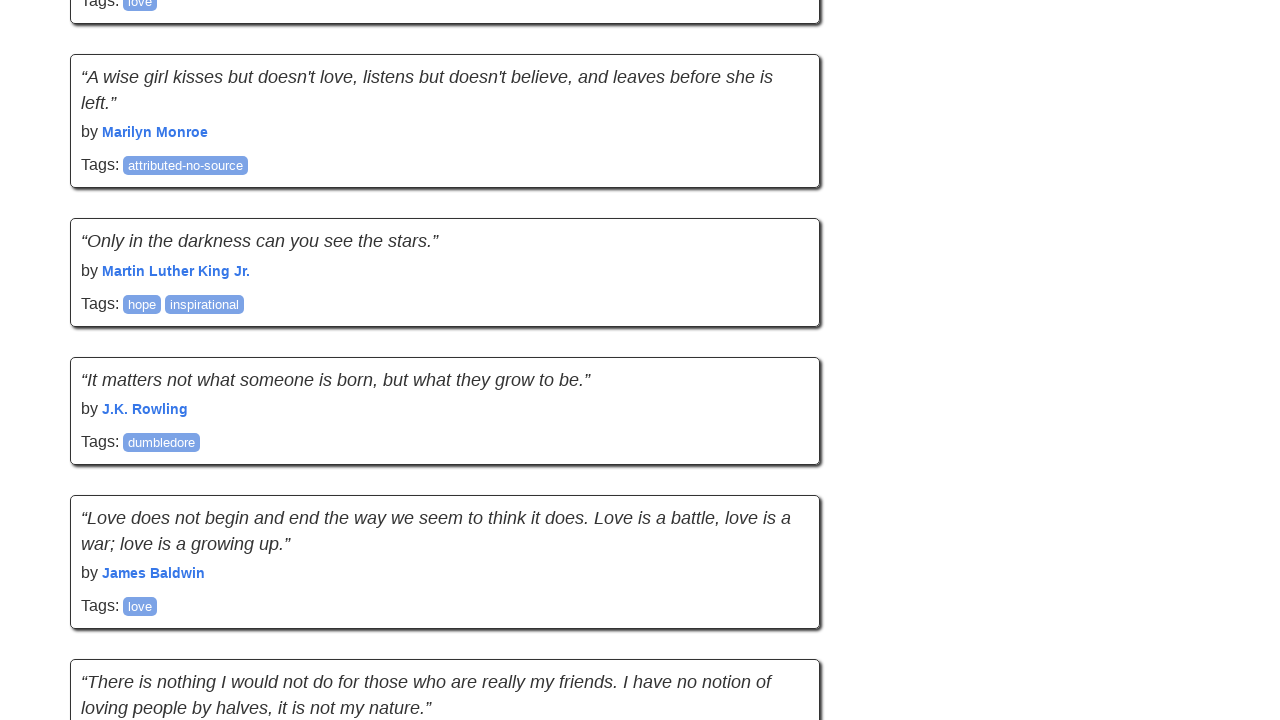

Retrieved current scroll position: 7381
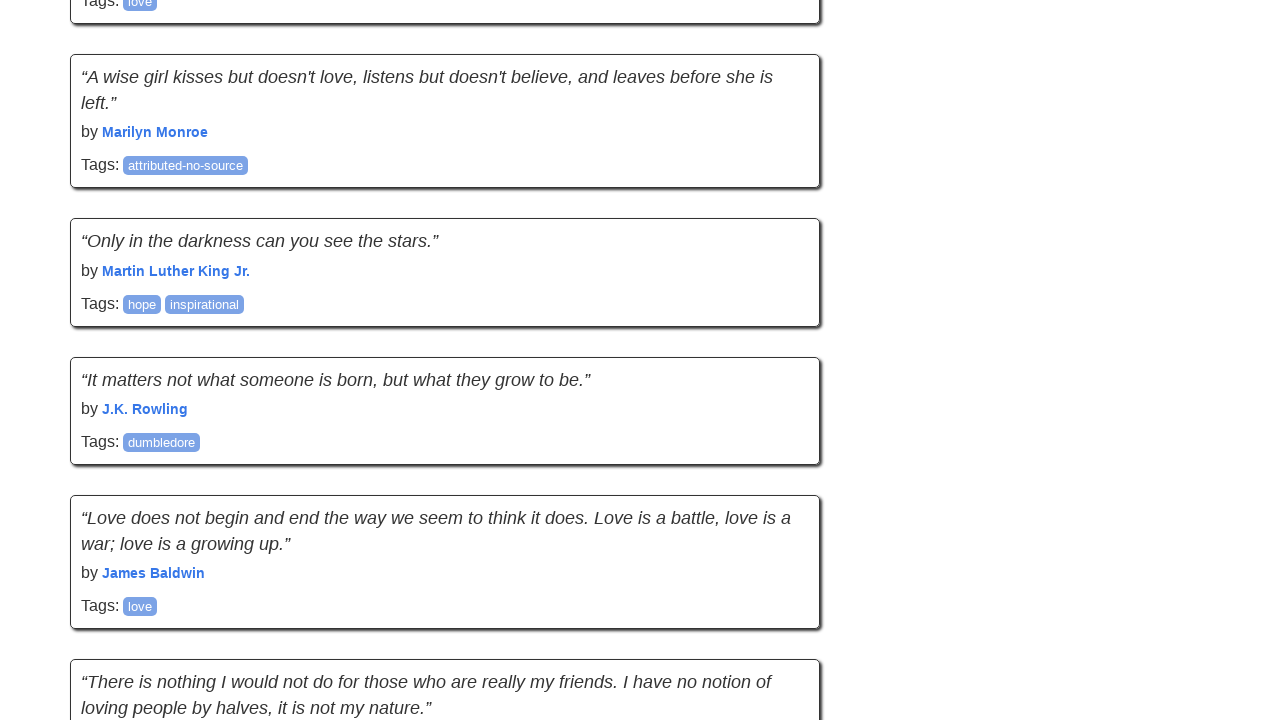

Retrieved current page height: 9552
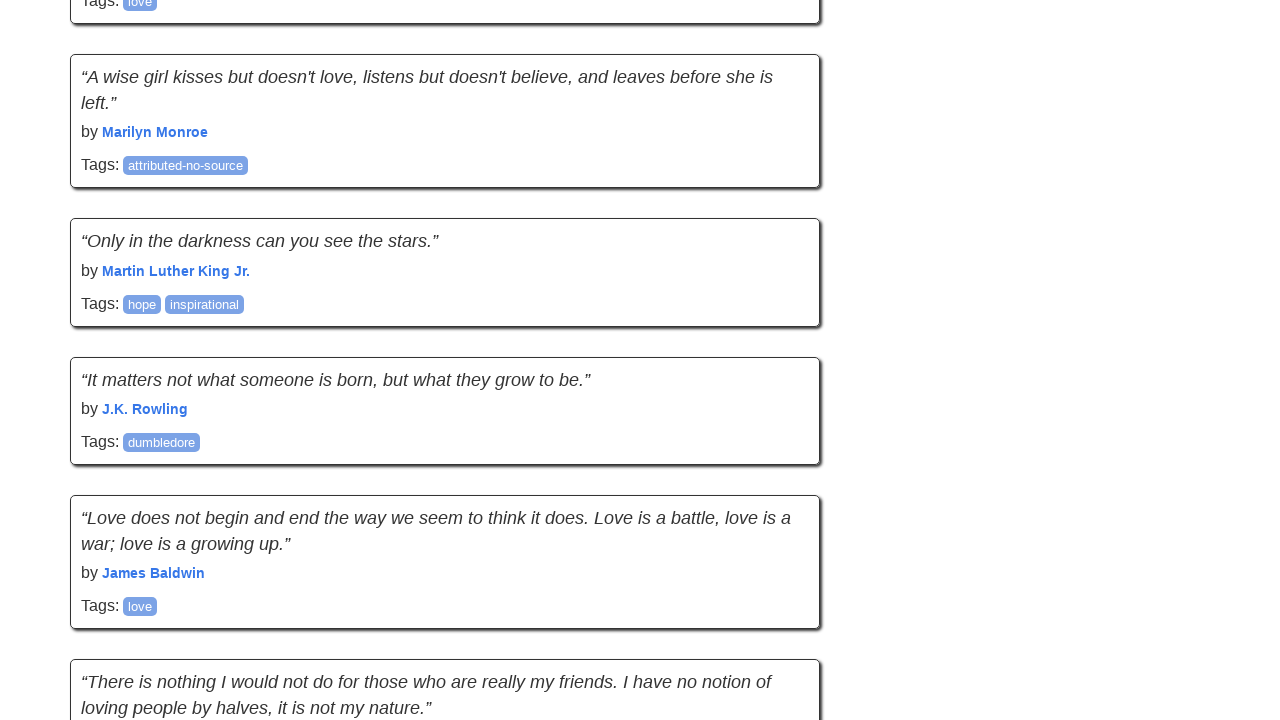

Scrolled down using mouse wheel
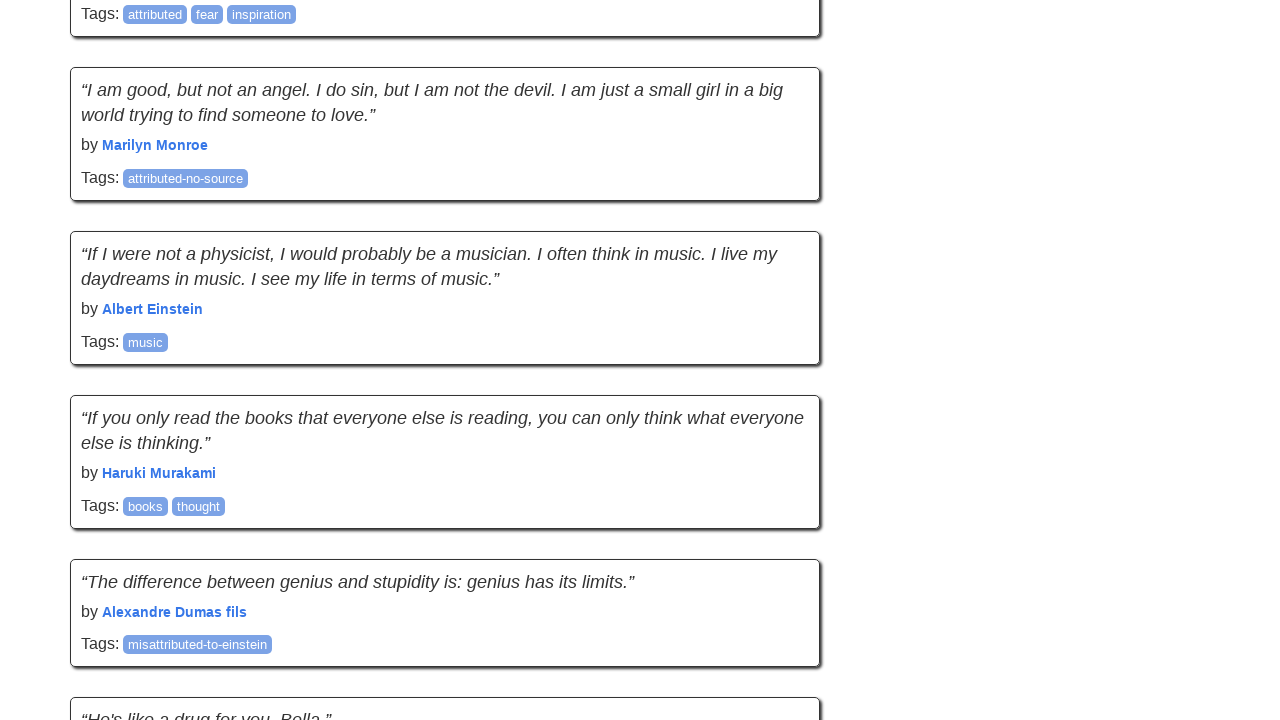

Waited 2 seconds for content to load
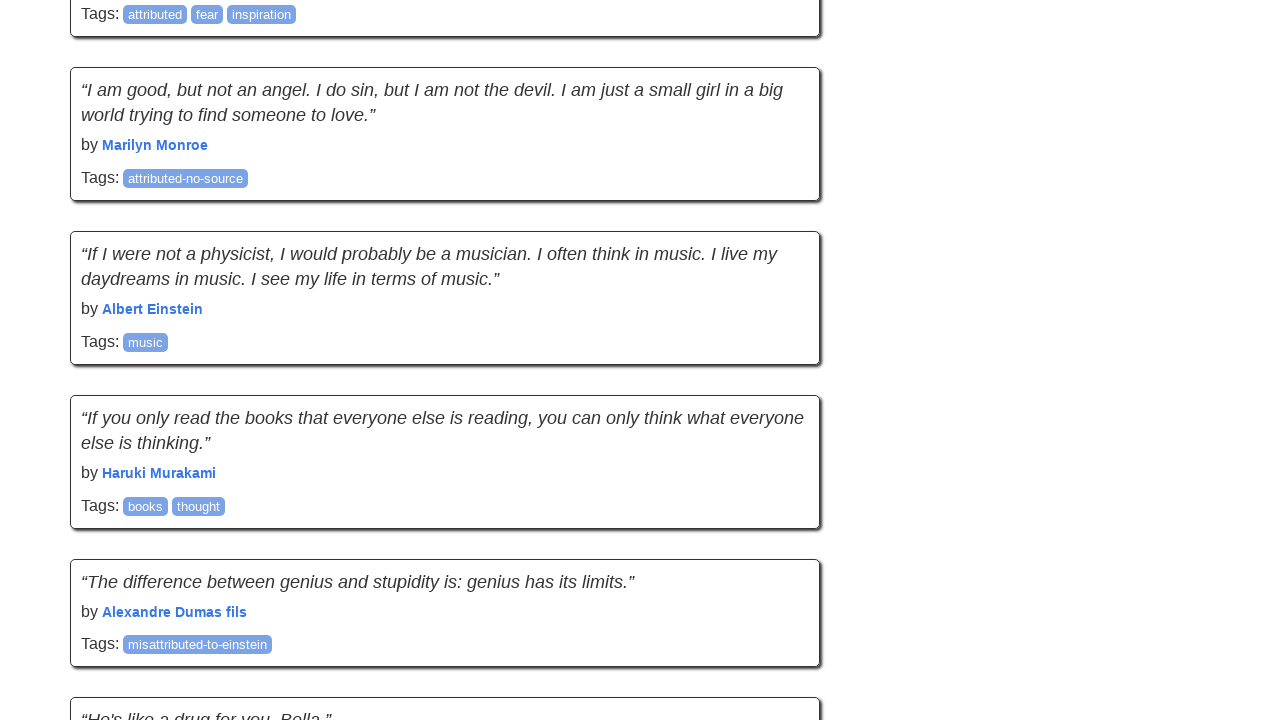

Retrieved new scroll position: 8276
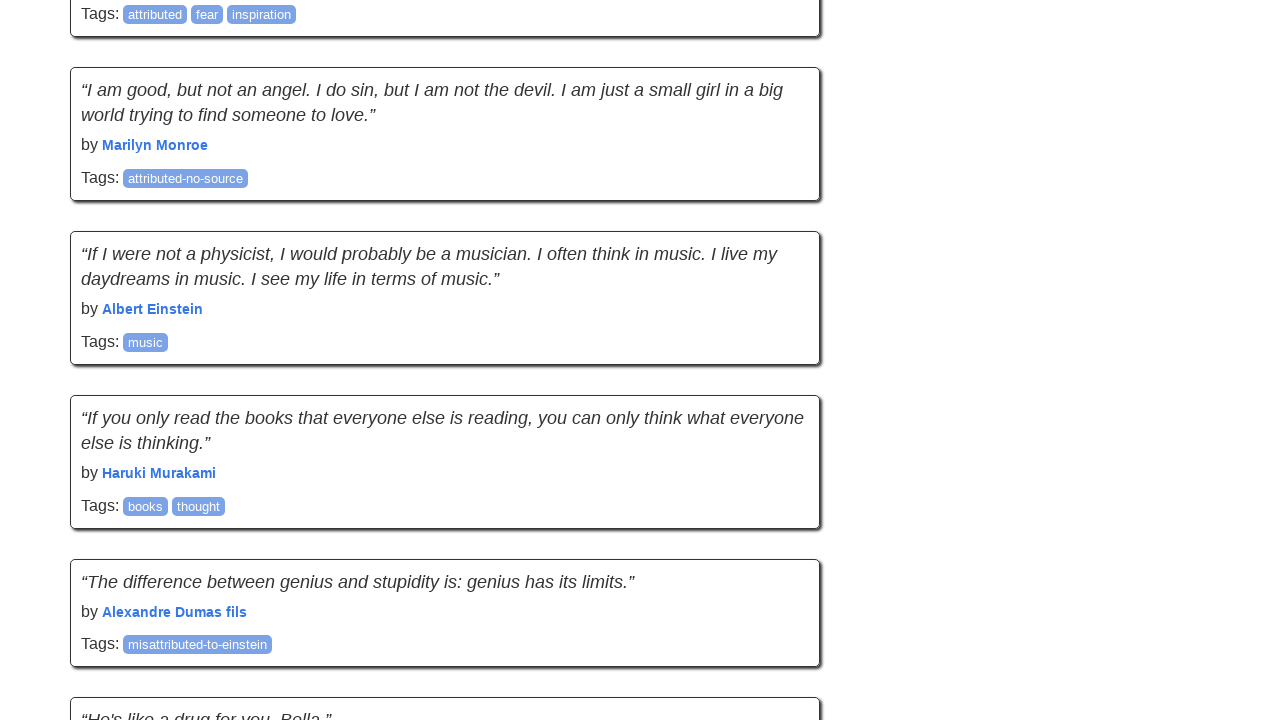

Retrieved new page height: 9552
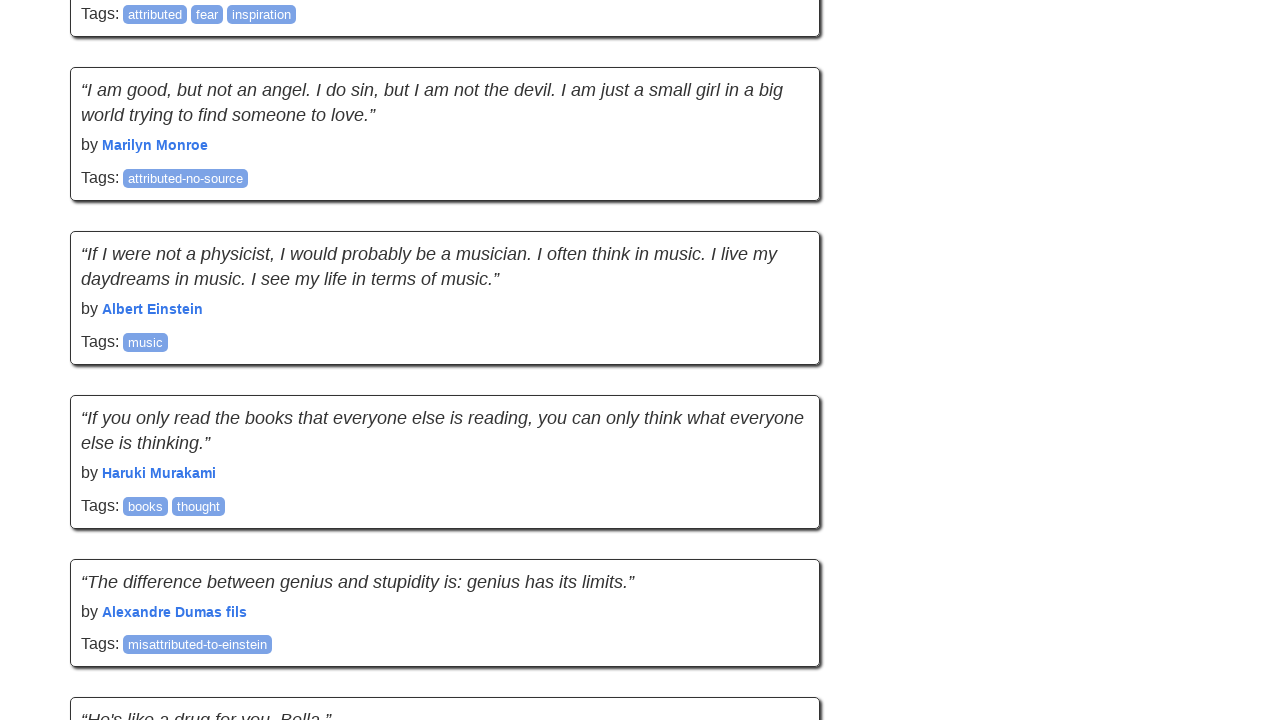

Verified quote elements are present
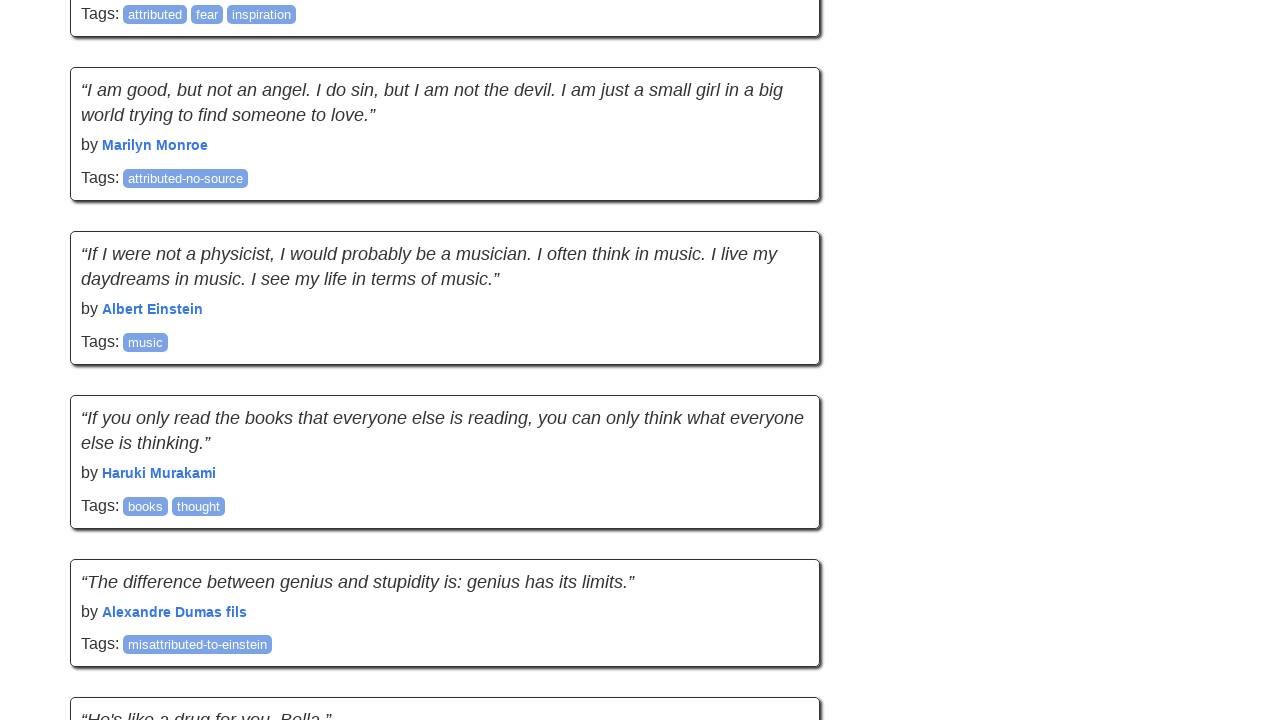

Scroll 12: Found 60 quotes
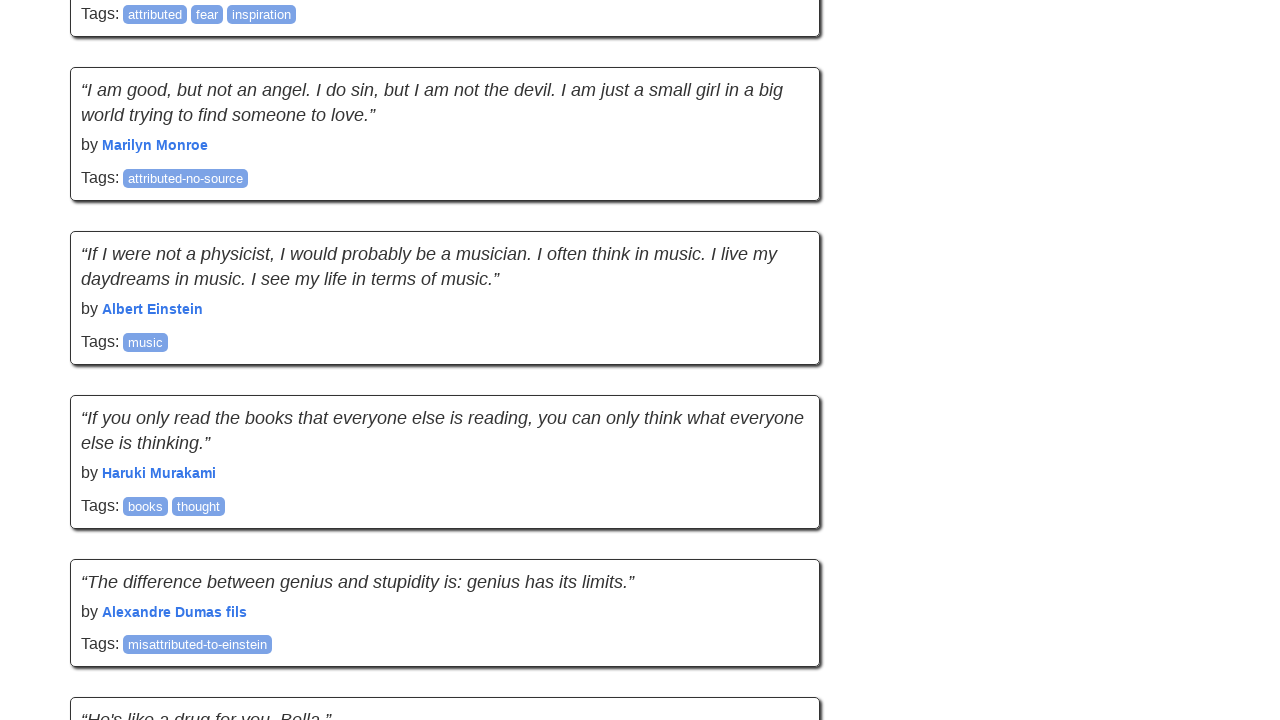

No new quotes loaded. Attempt 1/5
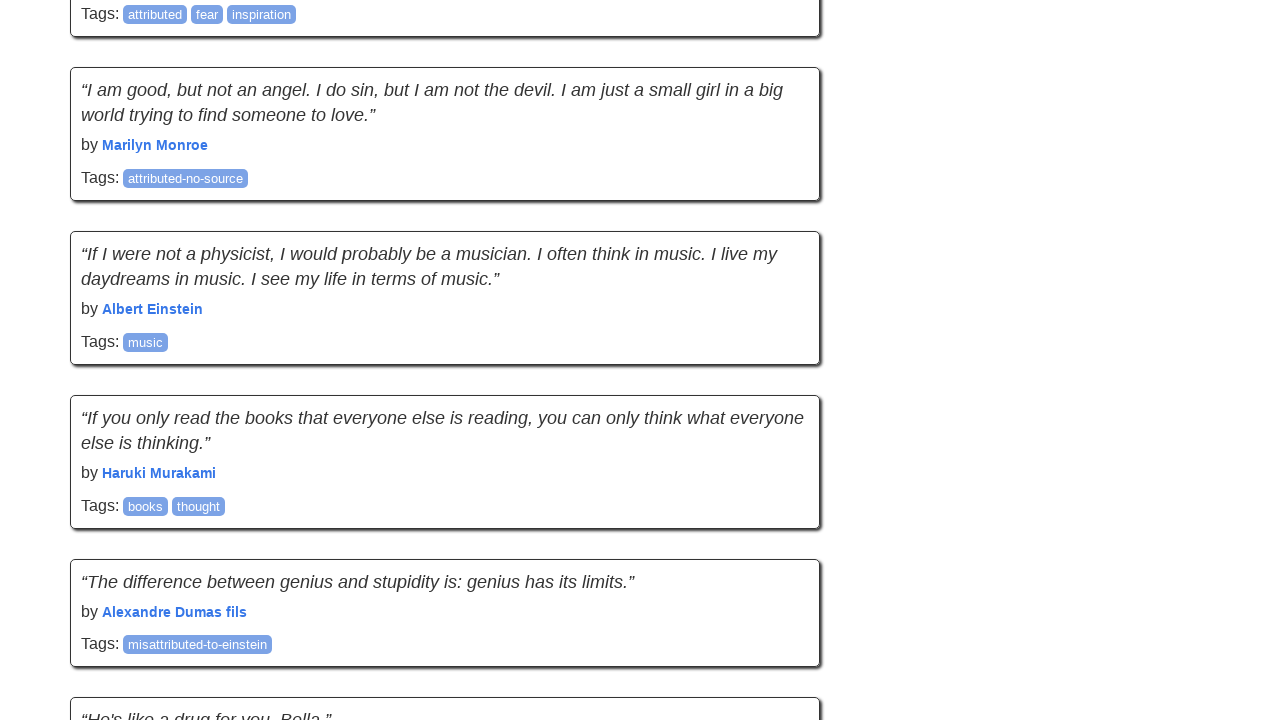

Network became idle
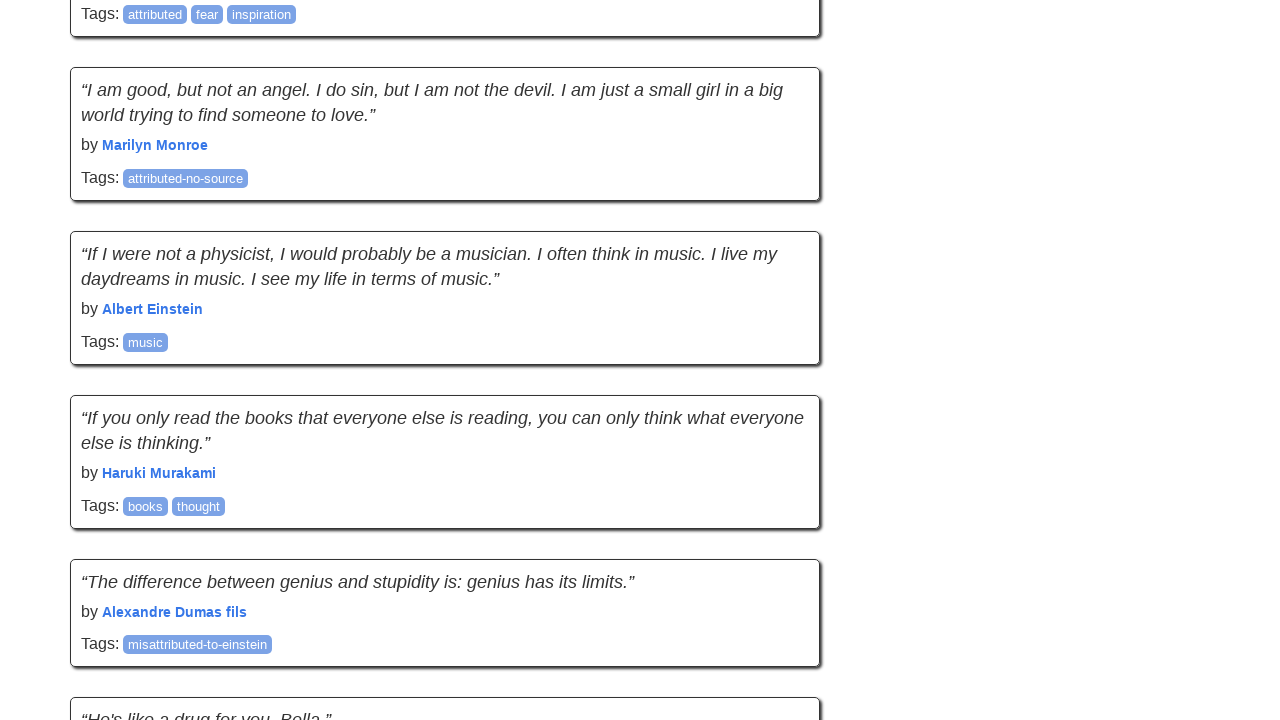

Retrieved current scroll position: 8276
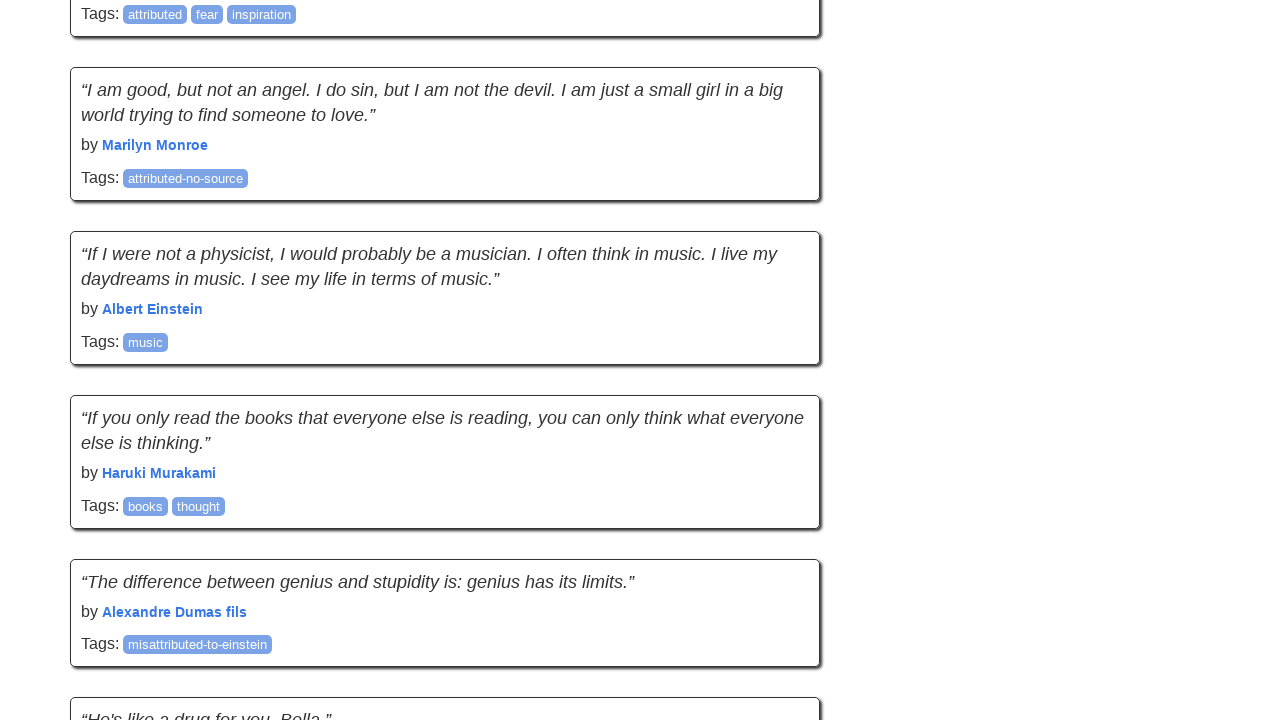

Retrieved current page height: 9552
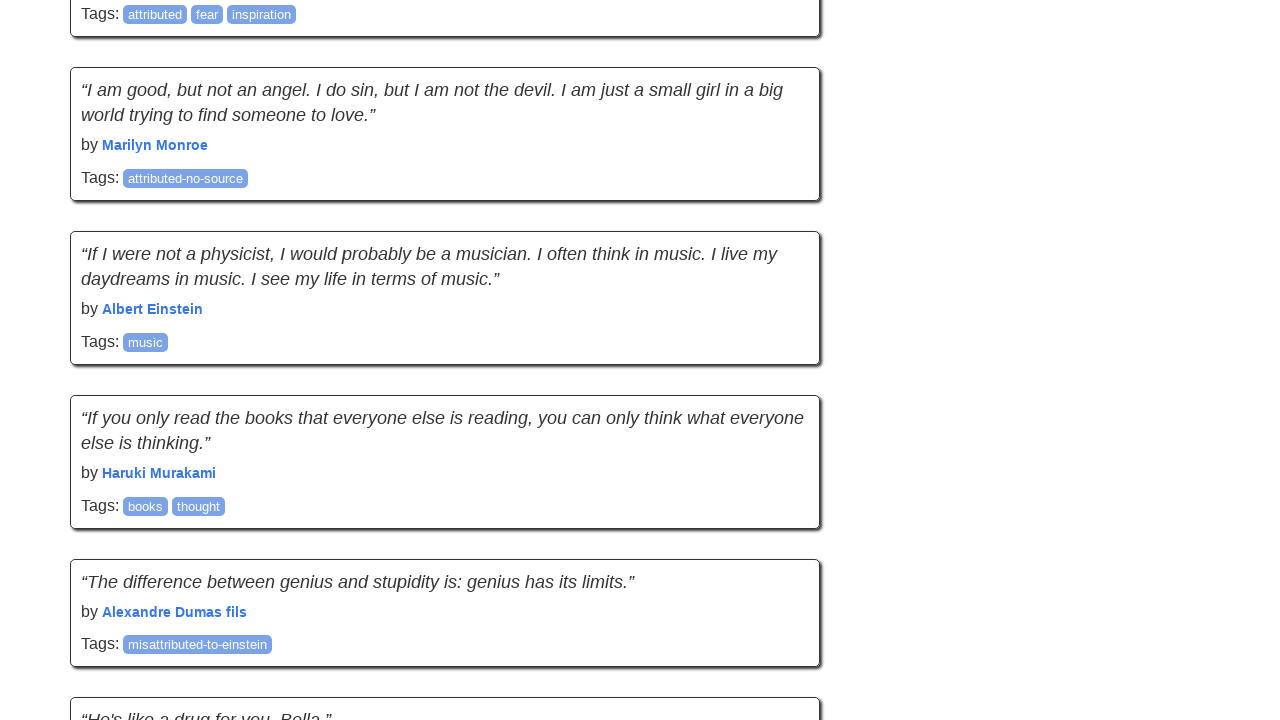

Scrolled down using mouse wheel
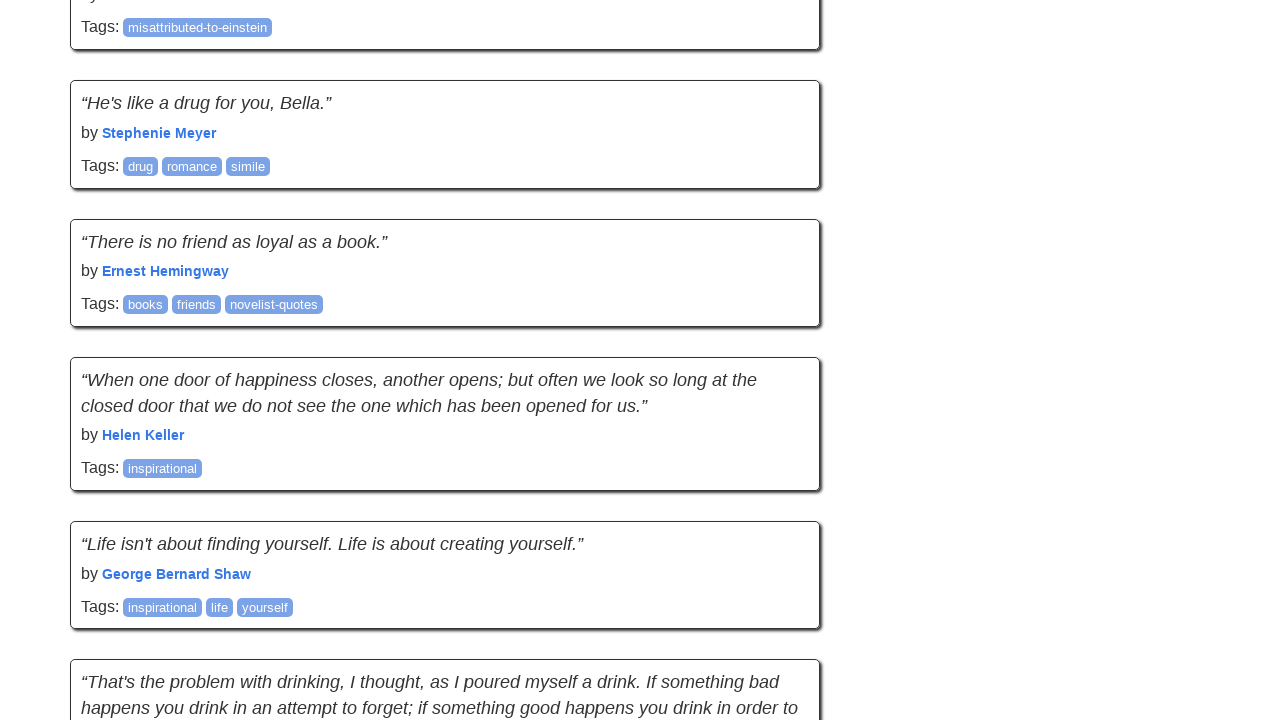

Waited 2 seconds for content to load
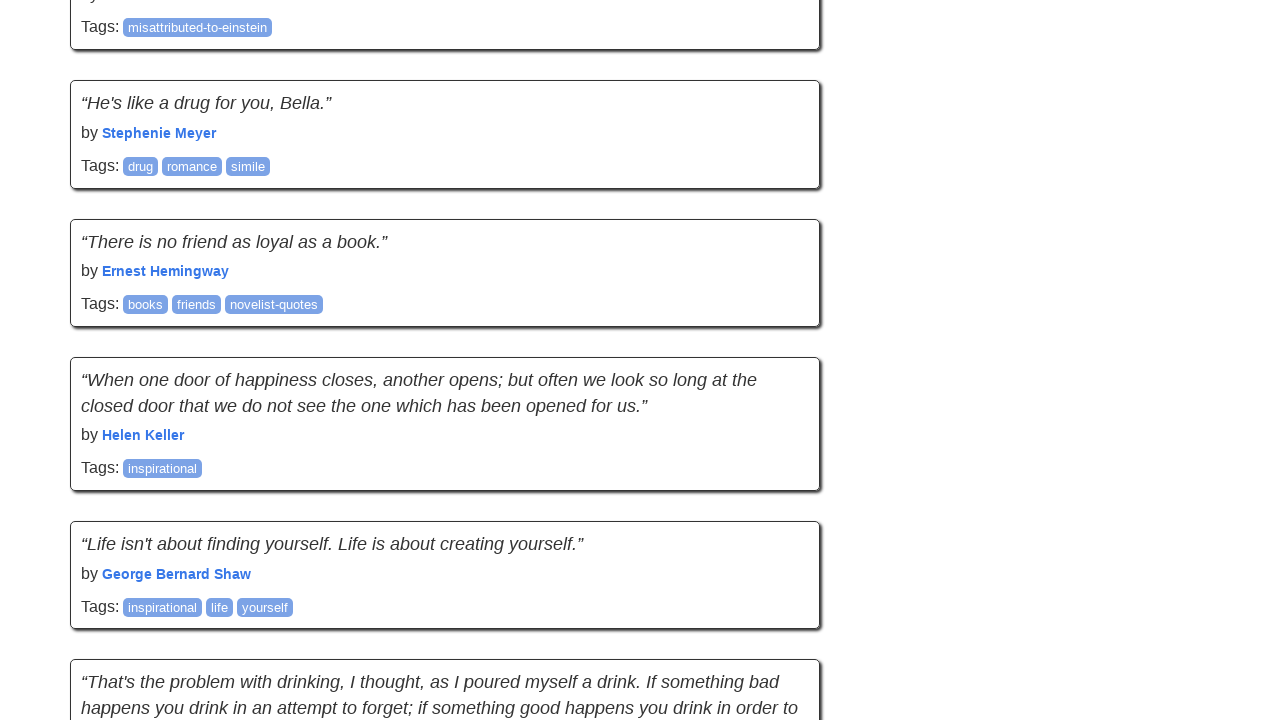

Retrieved new scroll position: 8893
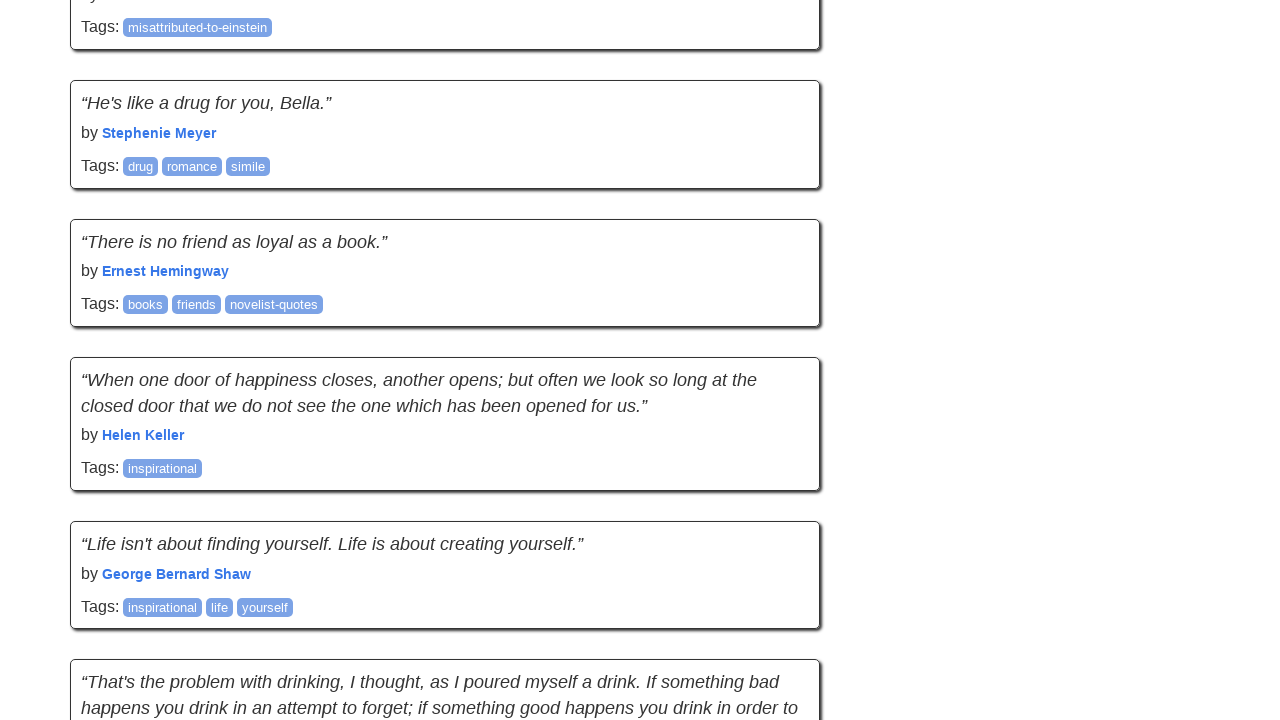

Retrieved new page height: 11219
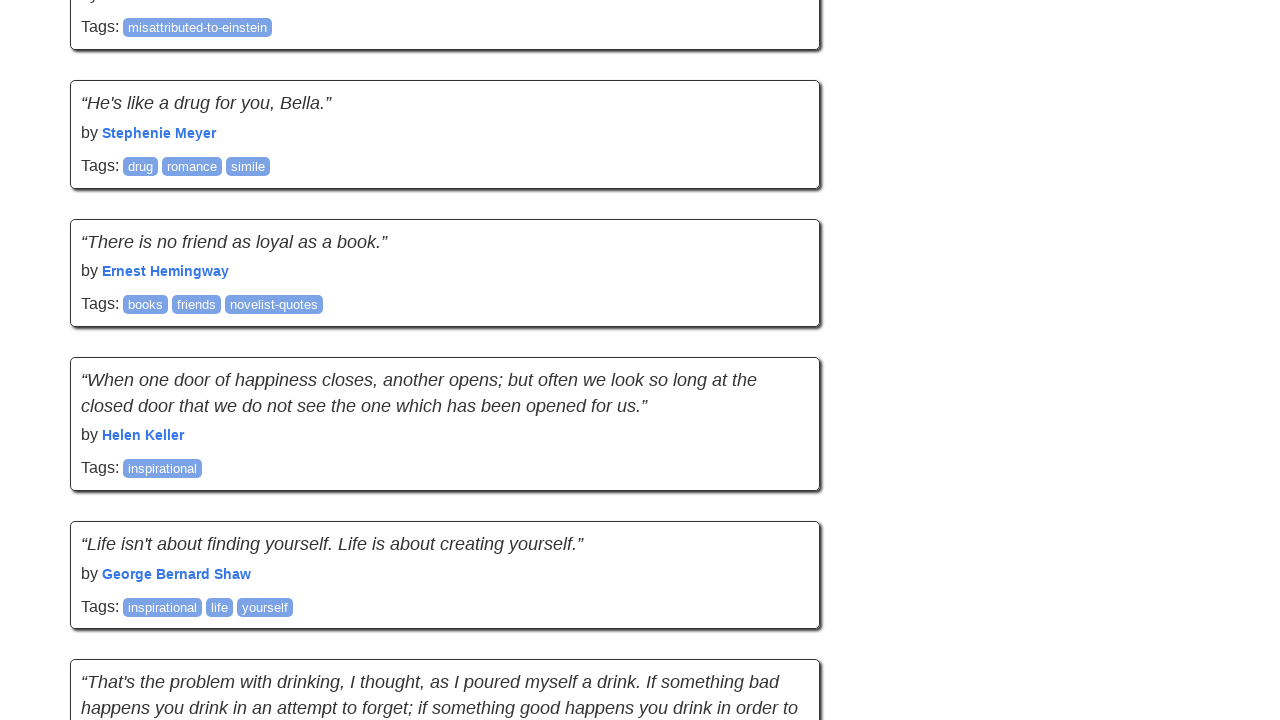

Verified quote elements are present
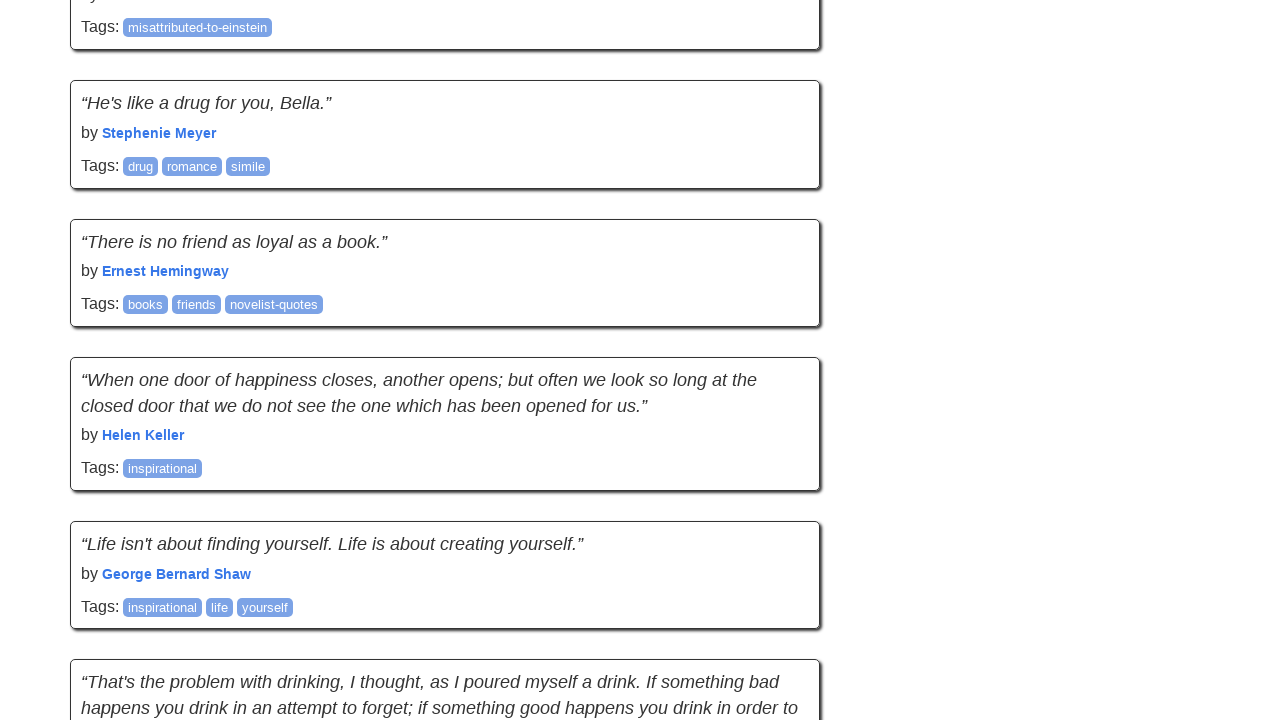

Scroll 13: Found 70 quotes
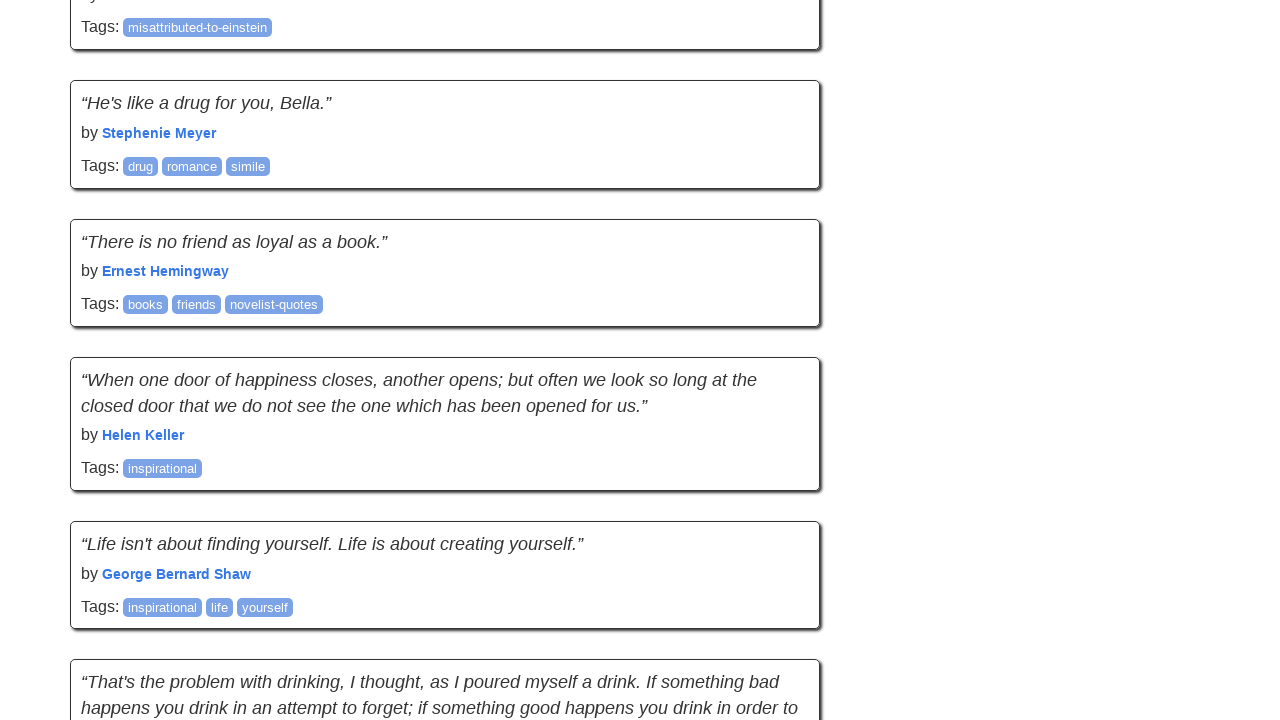

Network became idle
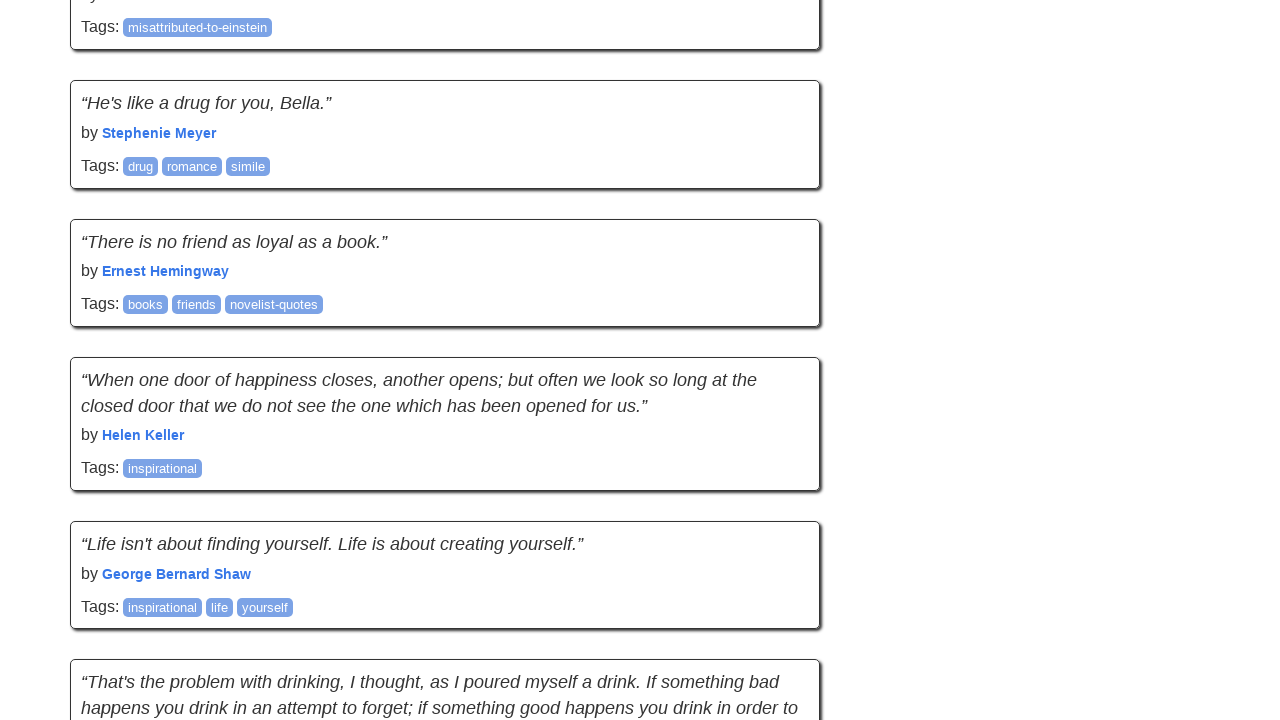

Retrieved current scroll position: 8893
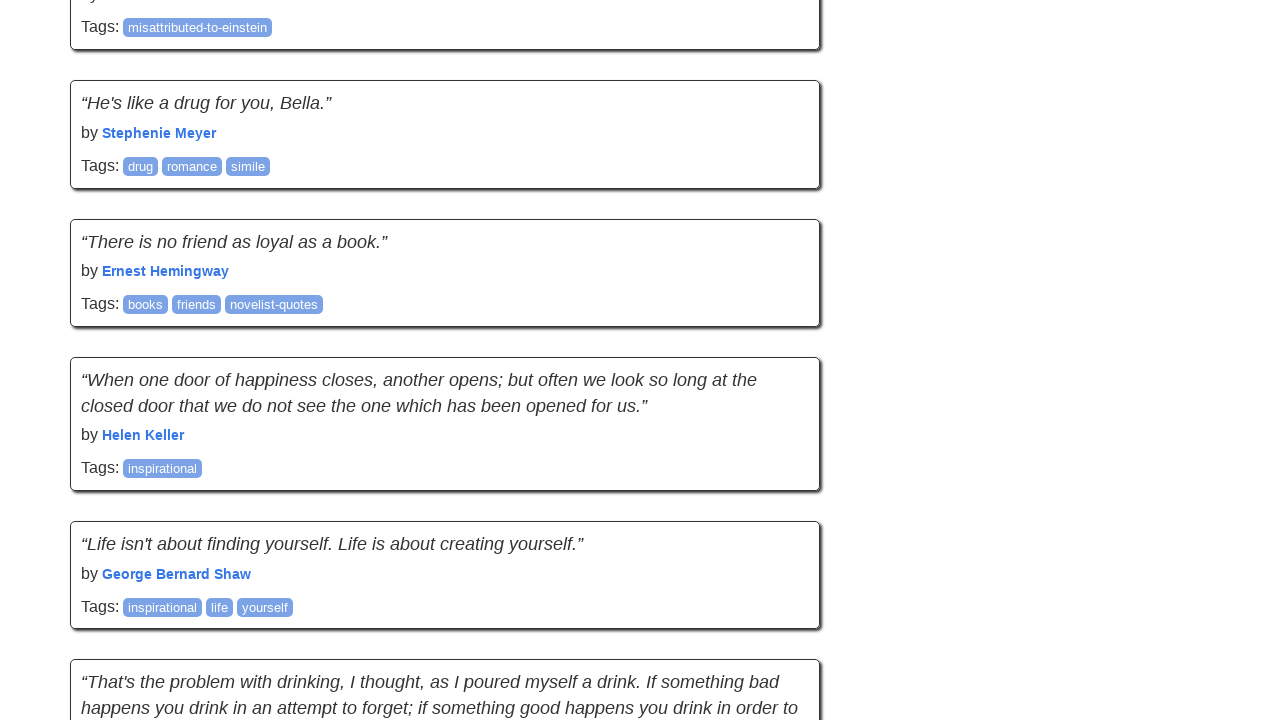

Retrieved current page height: 11219
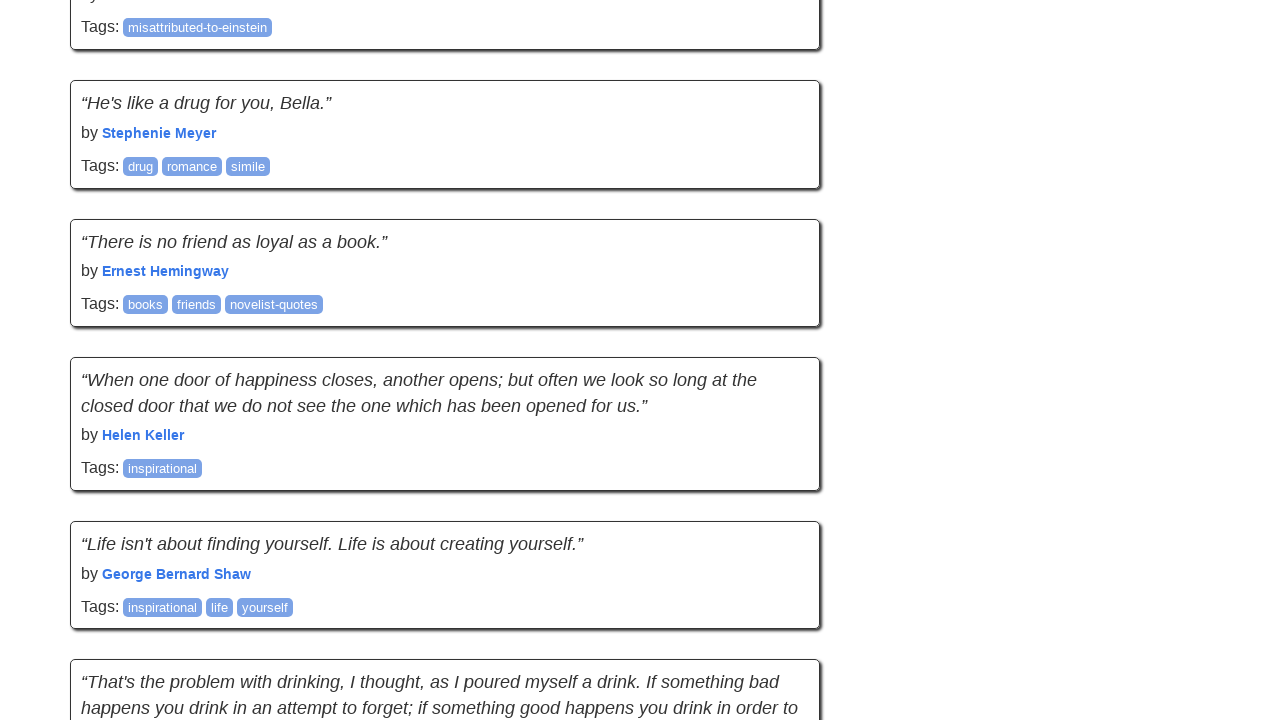

Scrolled down using mouse wheel
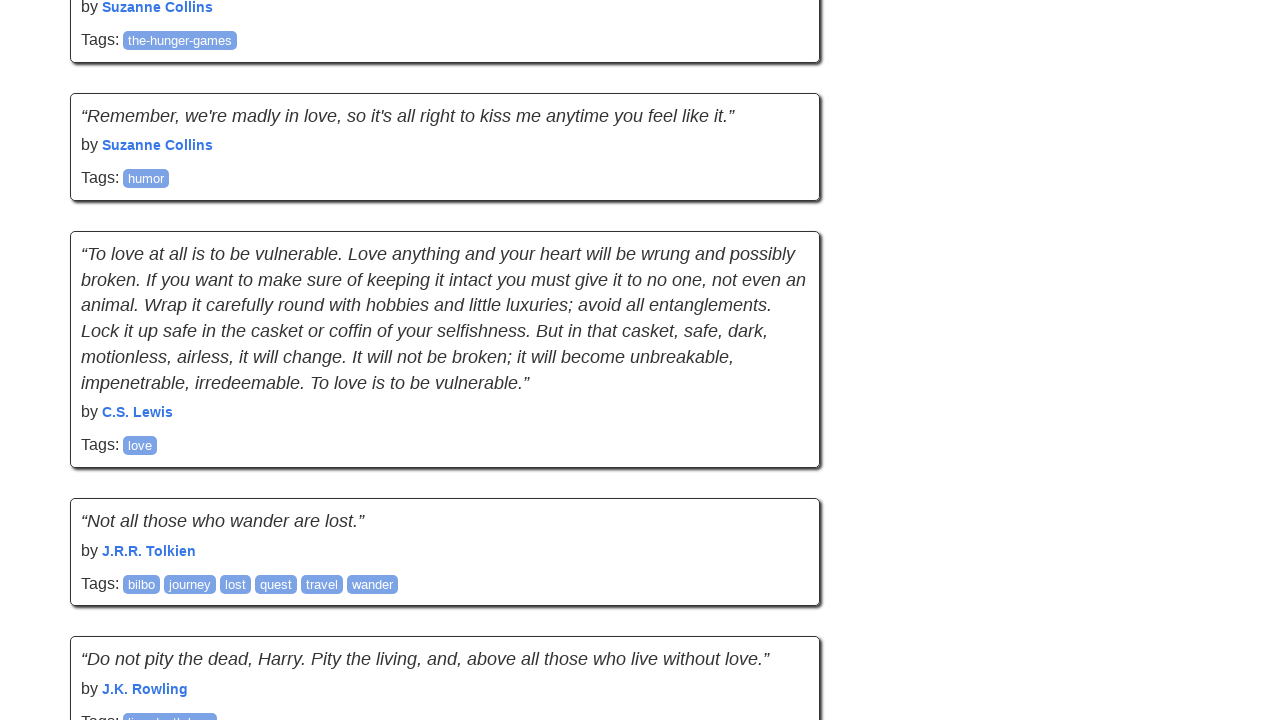

Waited 2 seconds for content to load
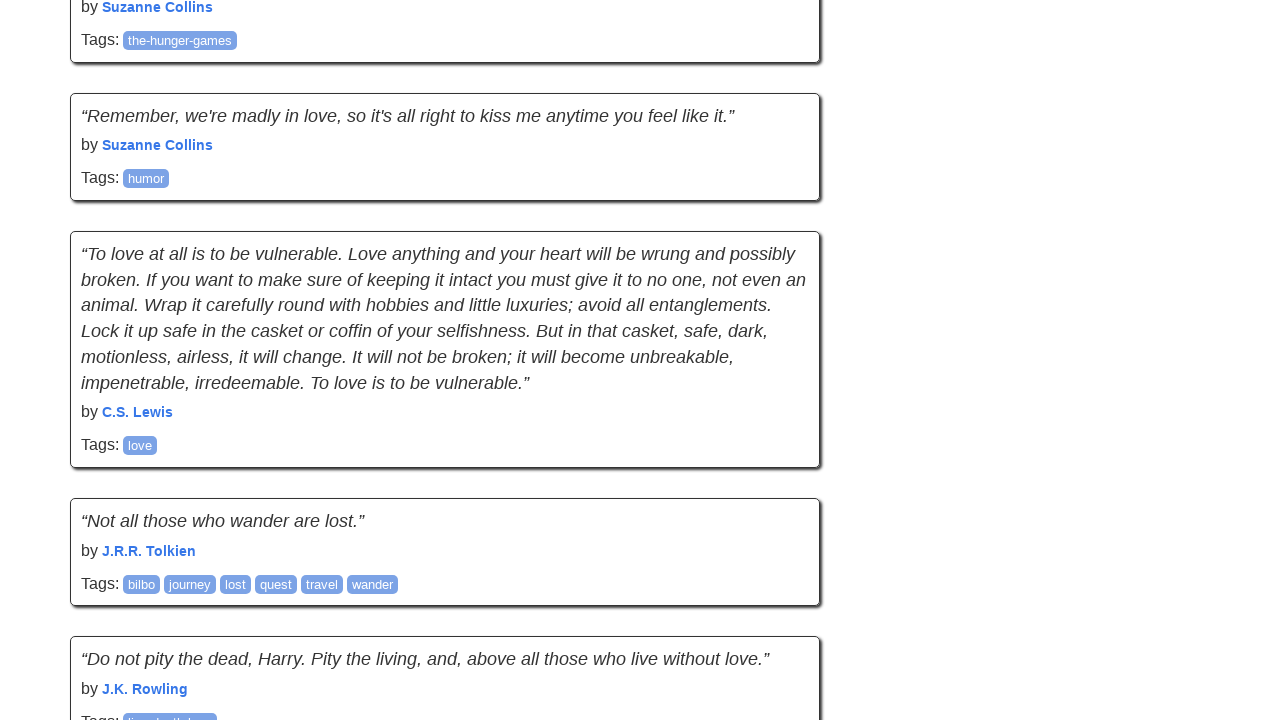

Retrieved new scroll position: 9788
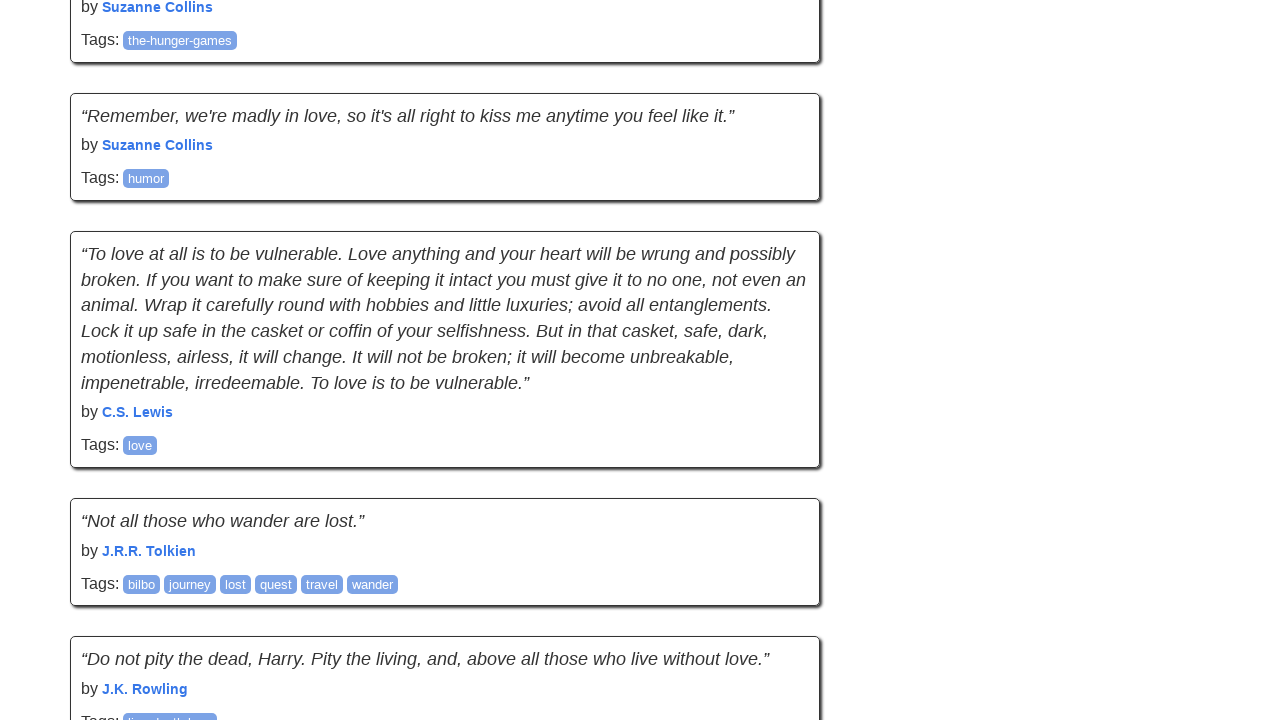

Retrieved new page height: 11219
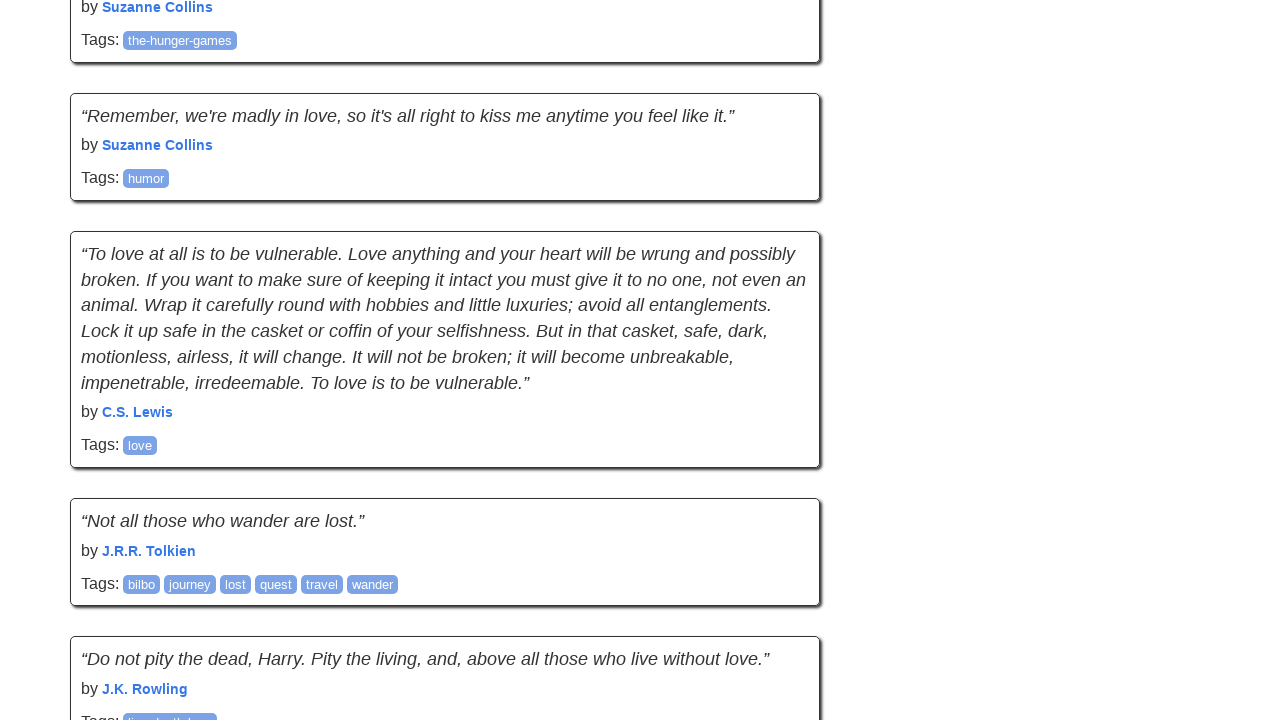

Verified quote elements are present
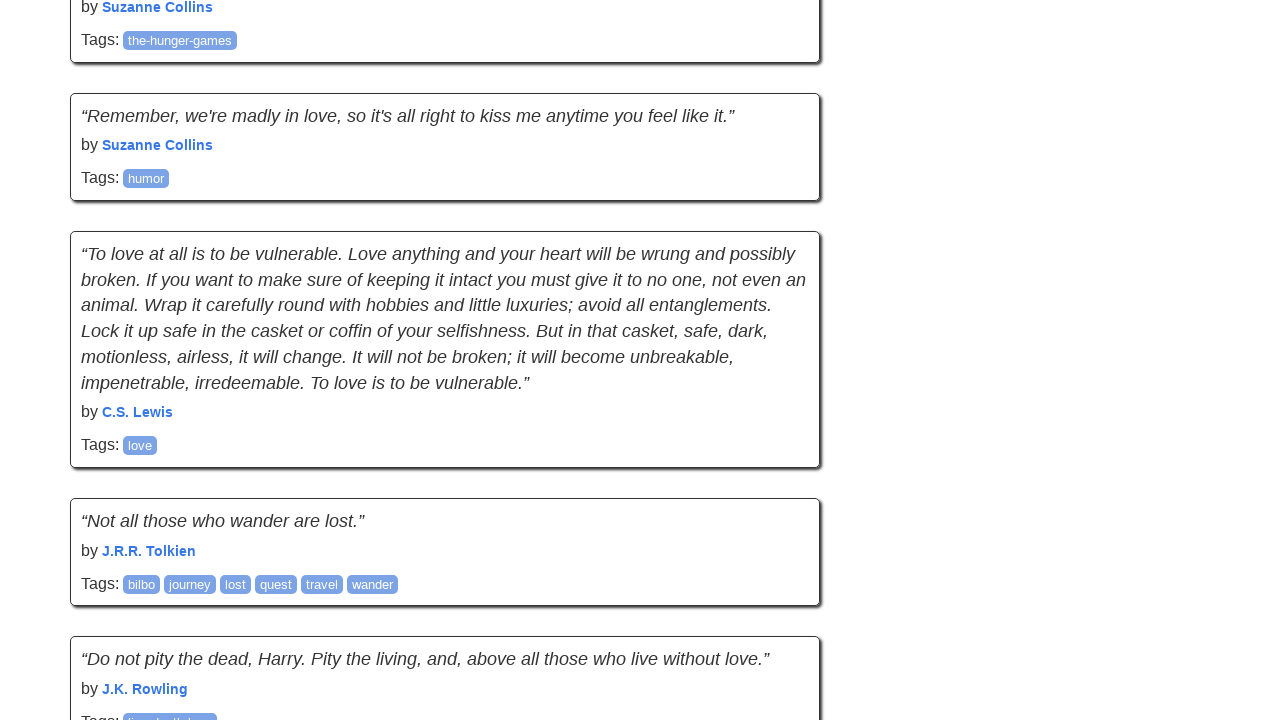

Scroll 14: Found 70 quotes
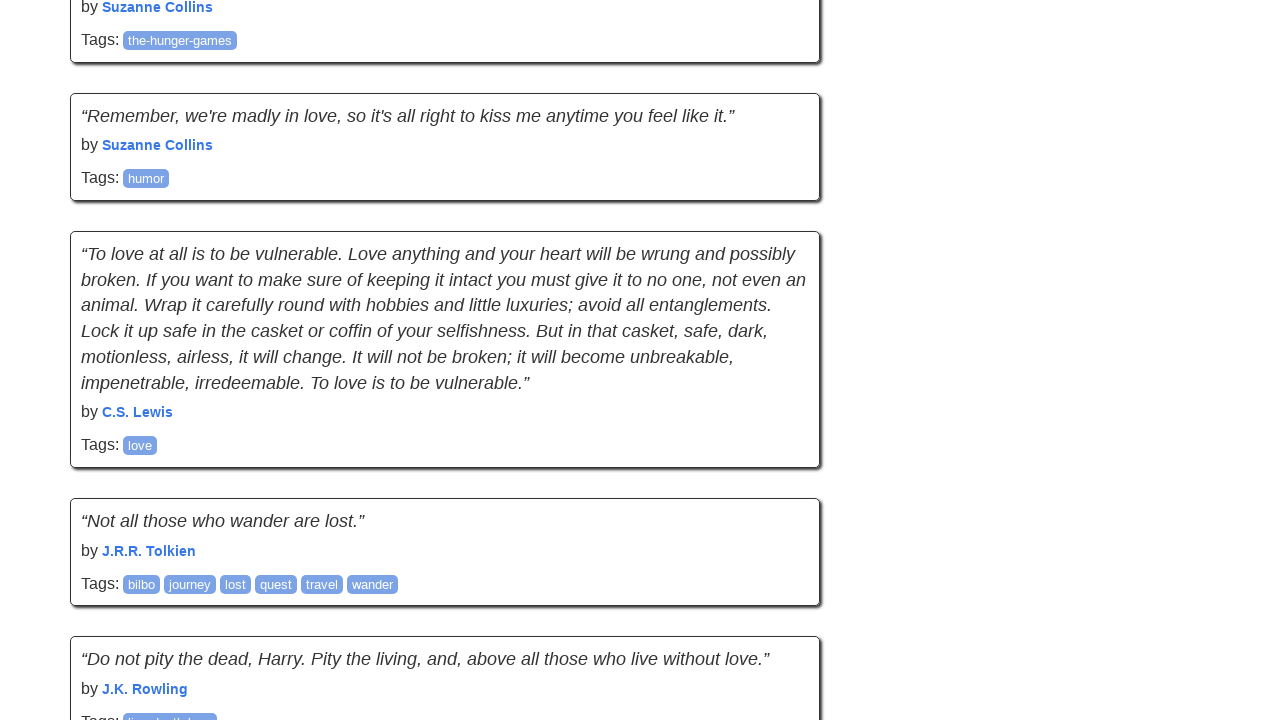

No new quotes loaded. Attempt 1/5
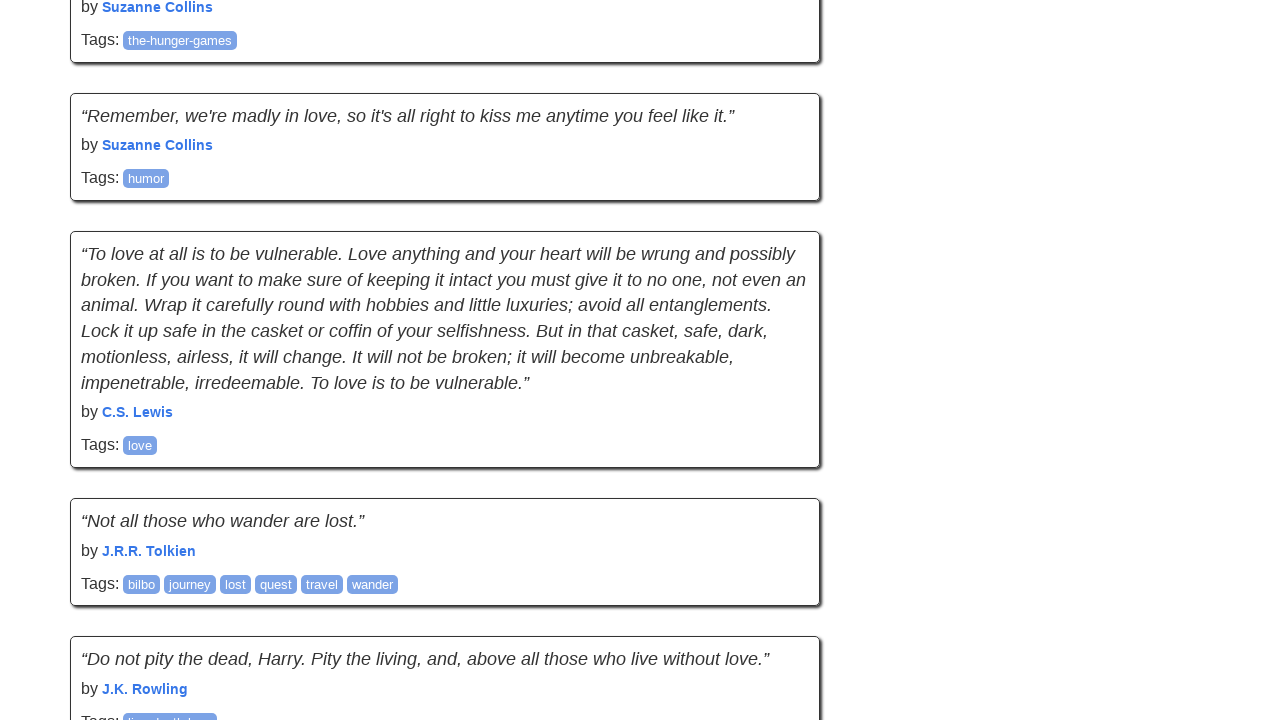

Network became idle
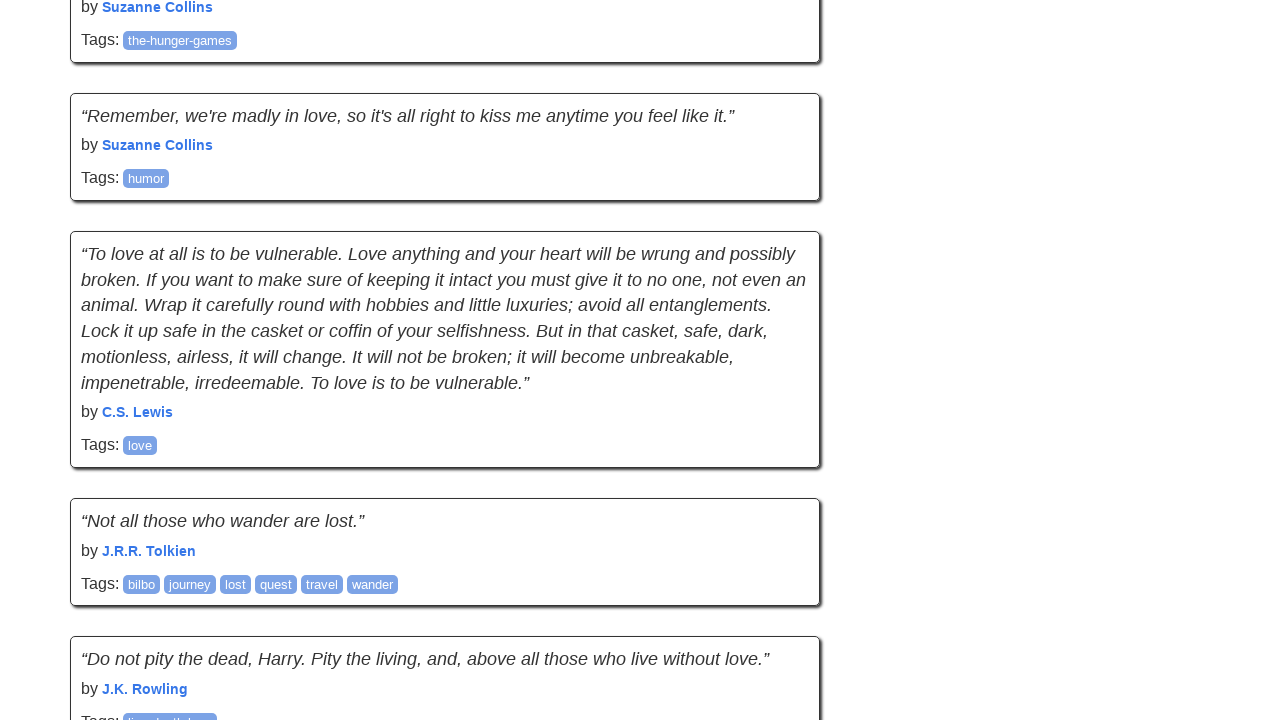

Retrieved current scroll position: 9788
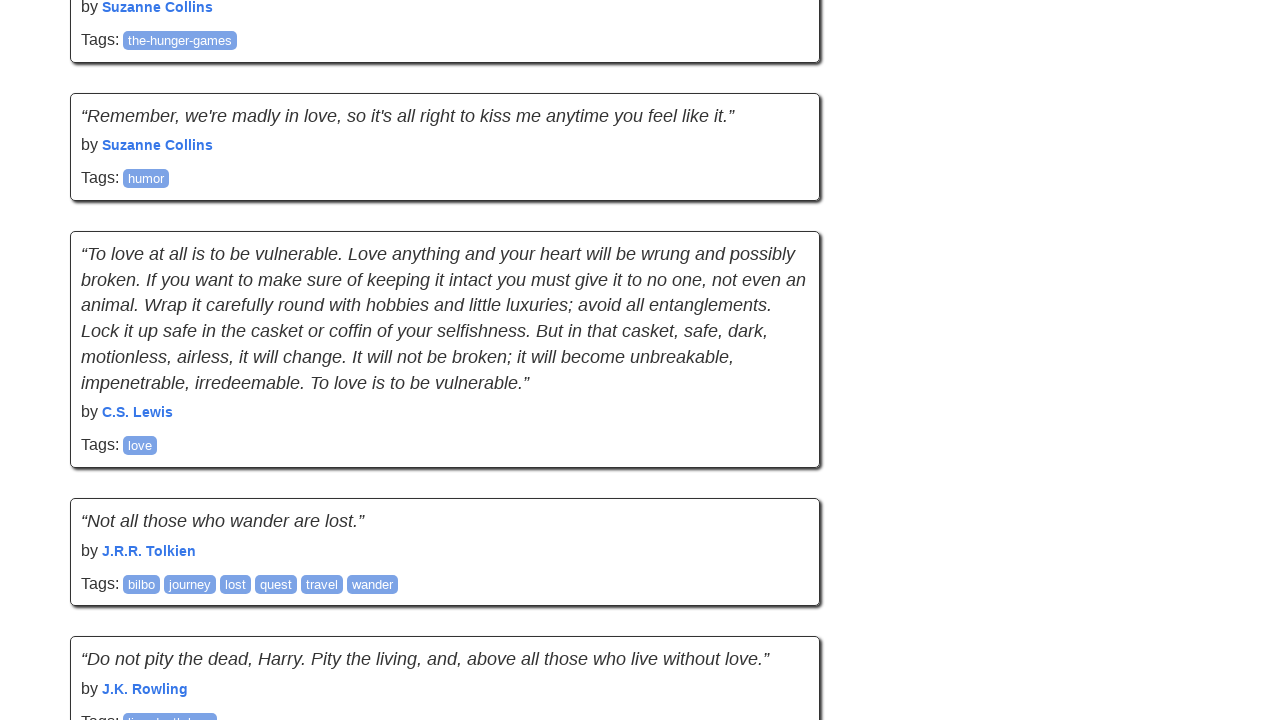

Retrieved current page height: 11219
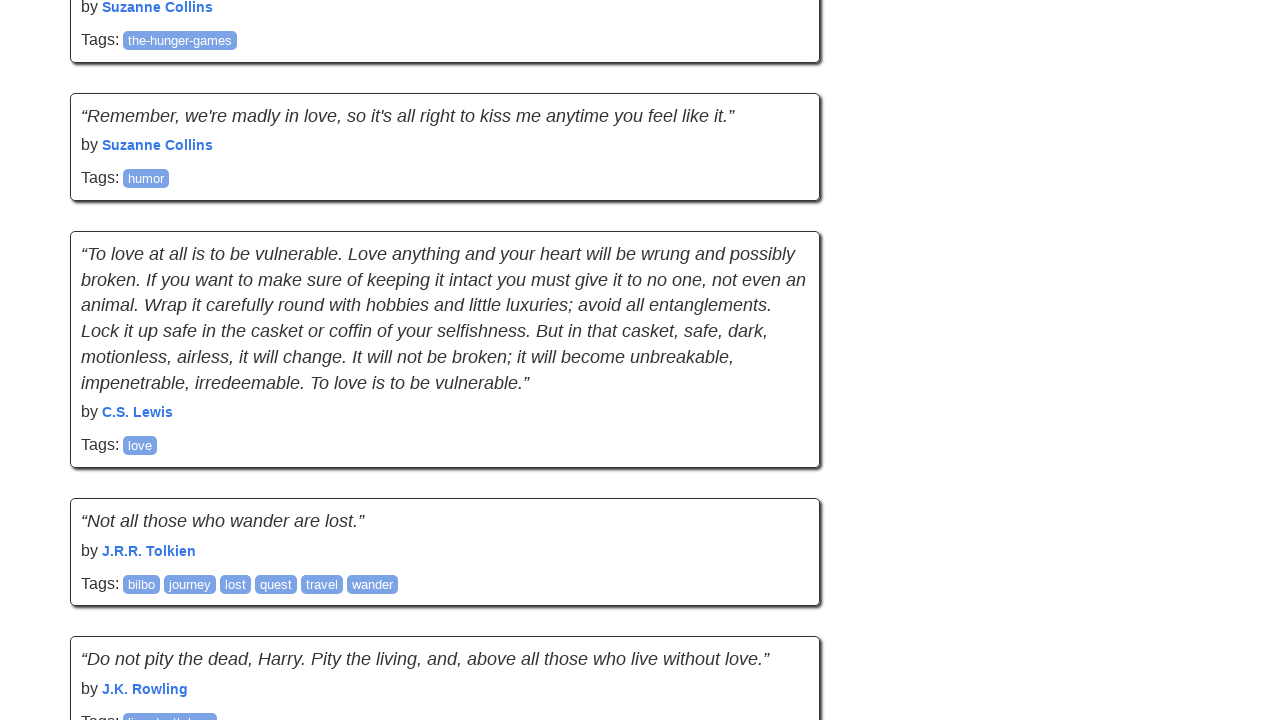

Scrolled down using mouse wheel
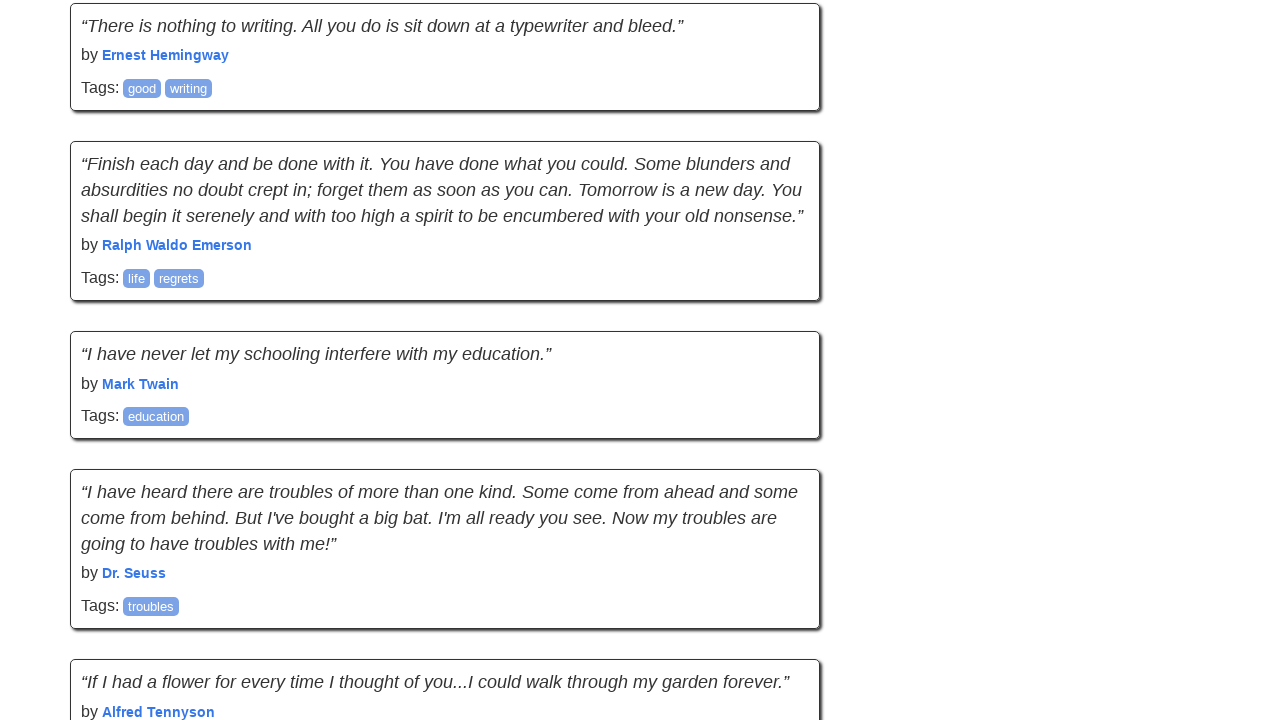

Waited 2 seconds for content to load
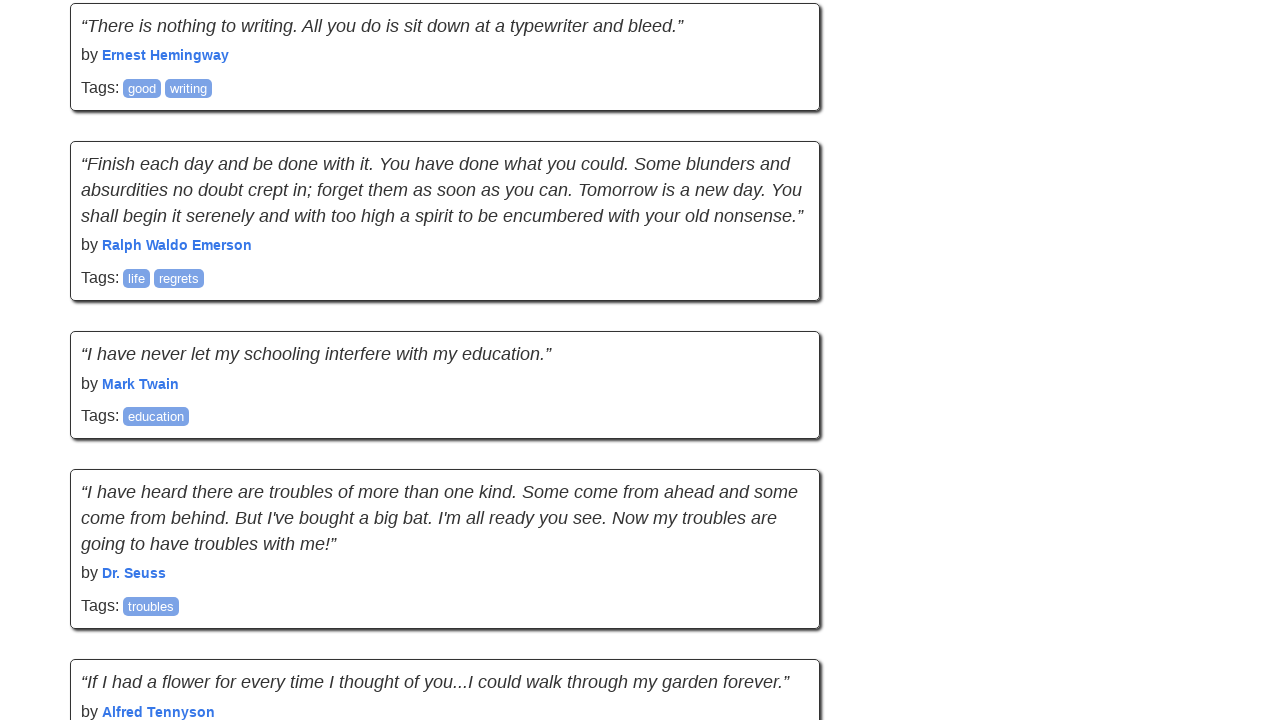

Retrieved new scroll position: 10560
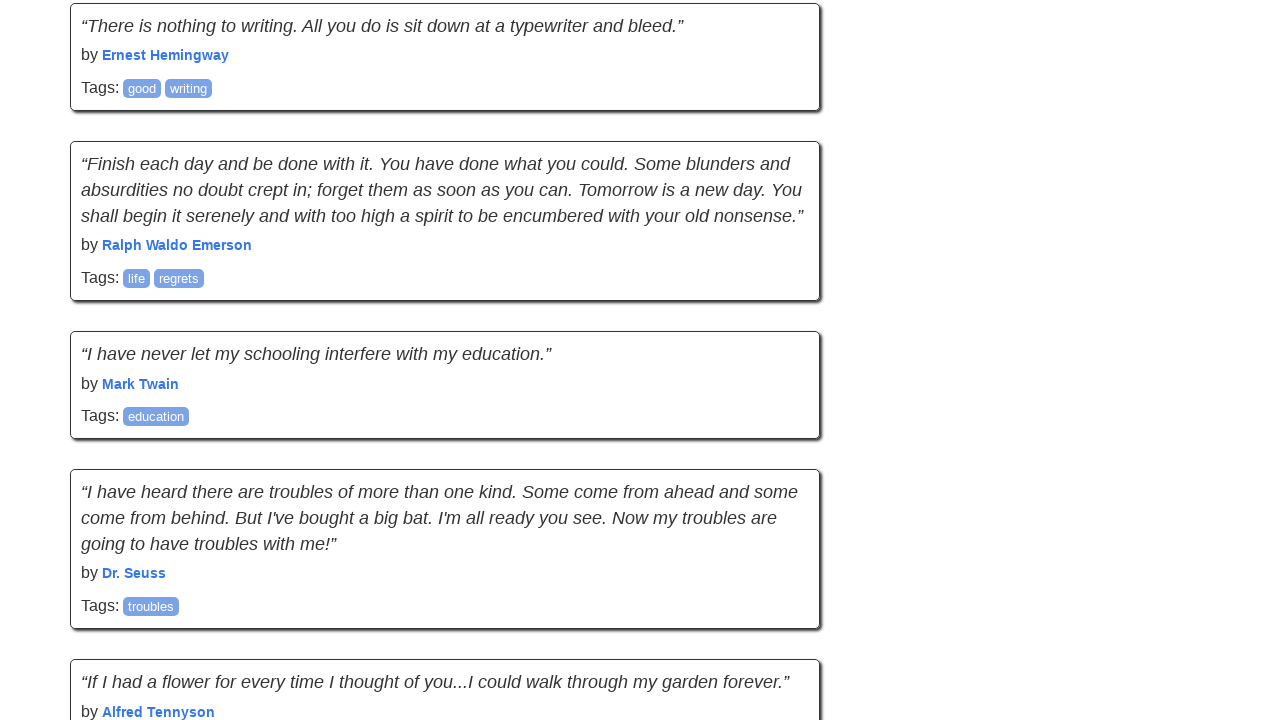

Retrieved new page height: 12732
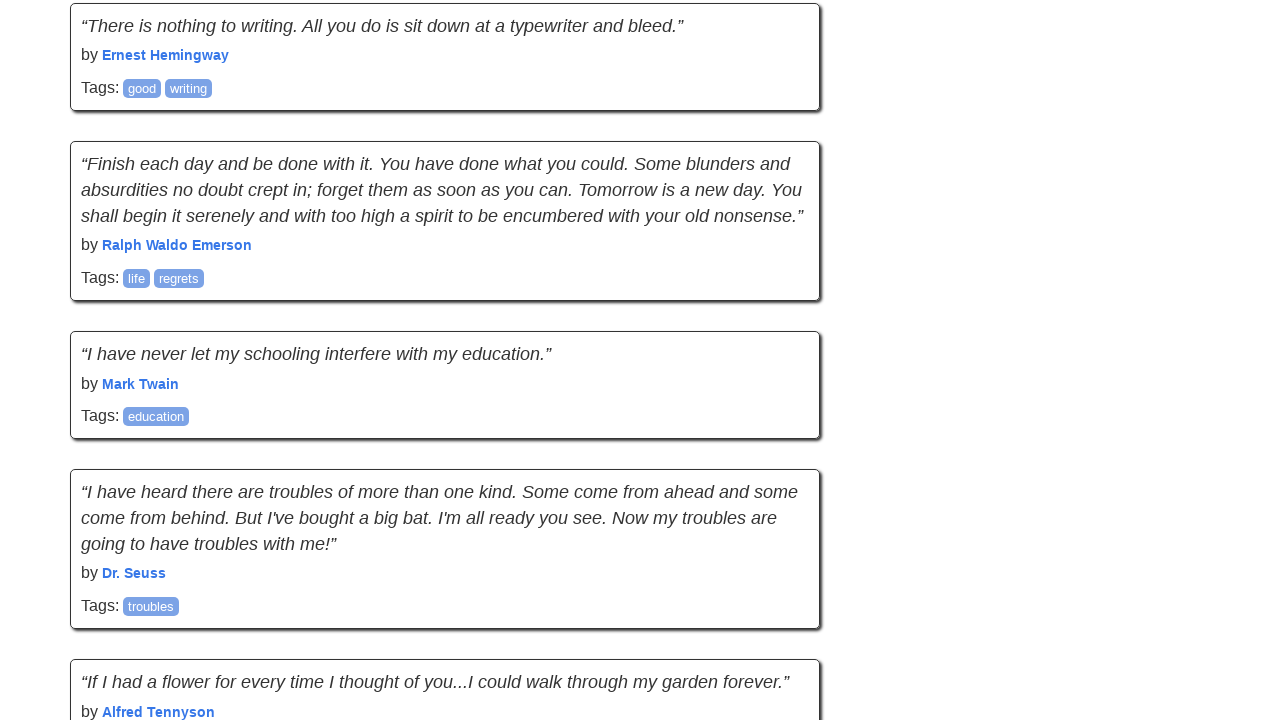

Verified quote elements are present
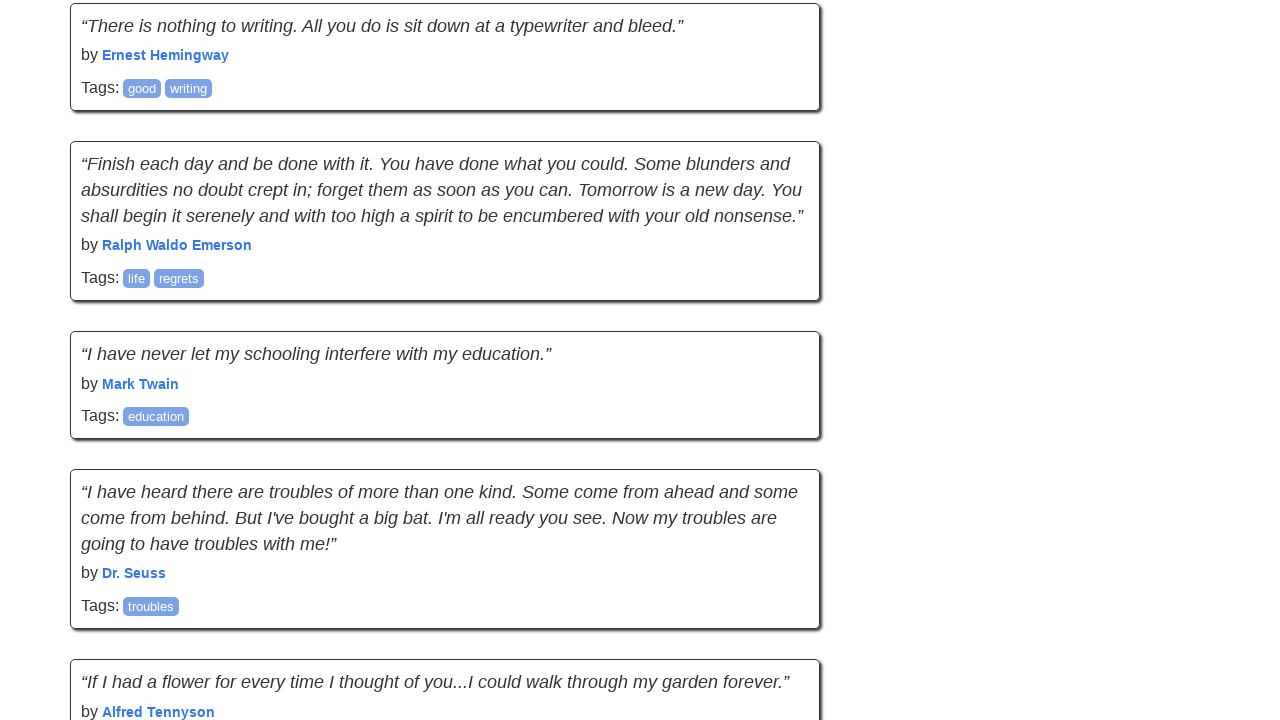

Scroll 15: Found 80 quotes
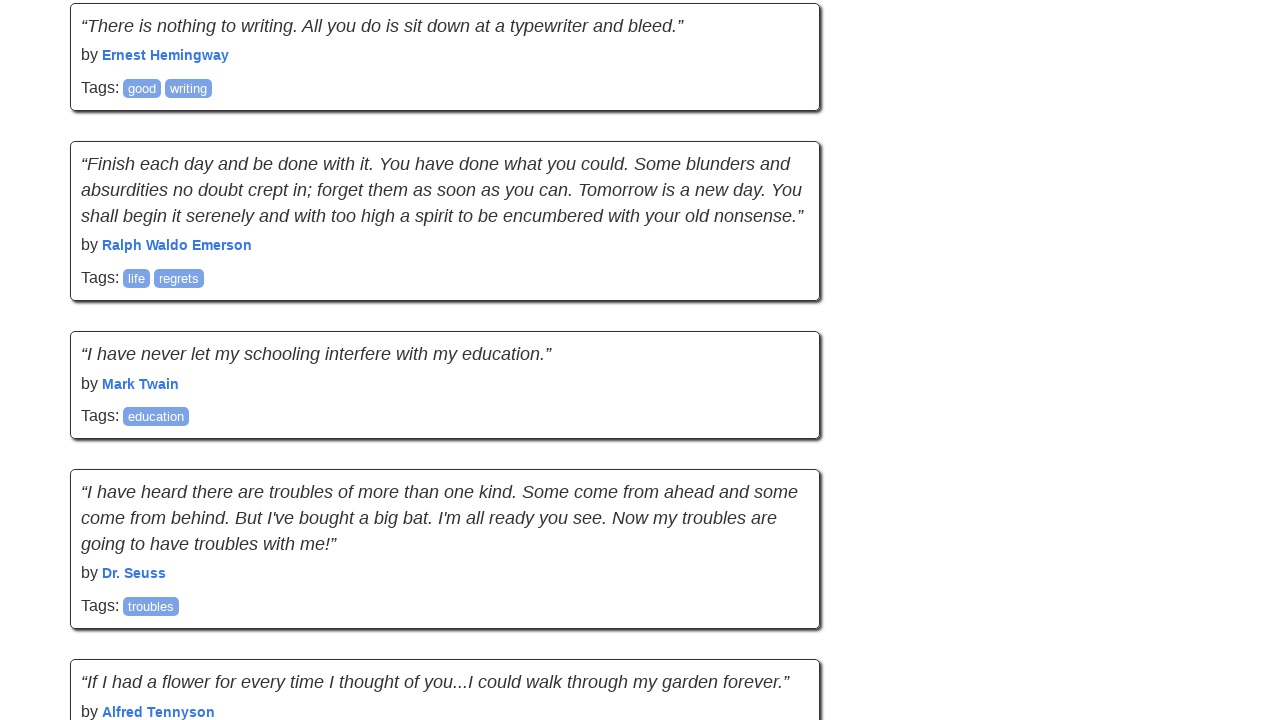

Network became idle
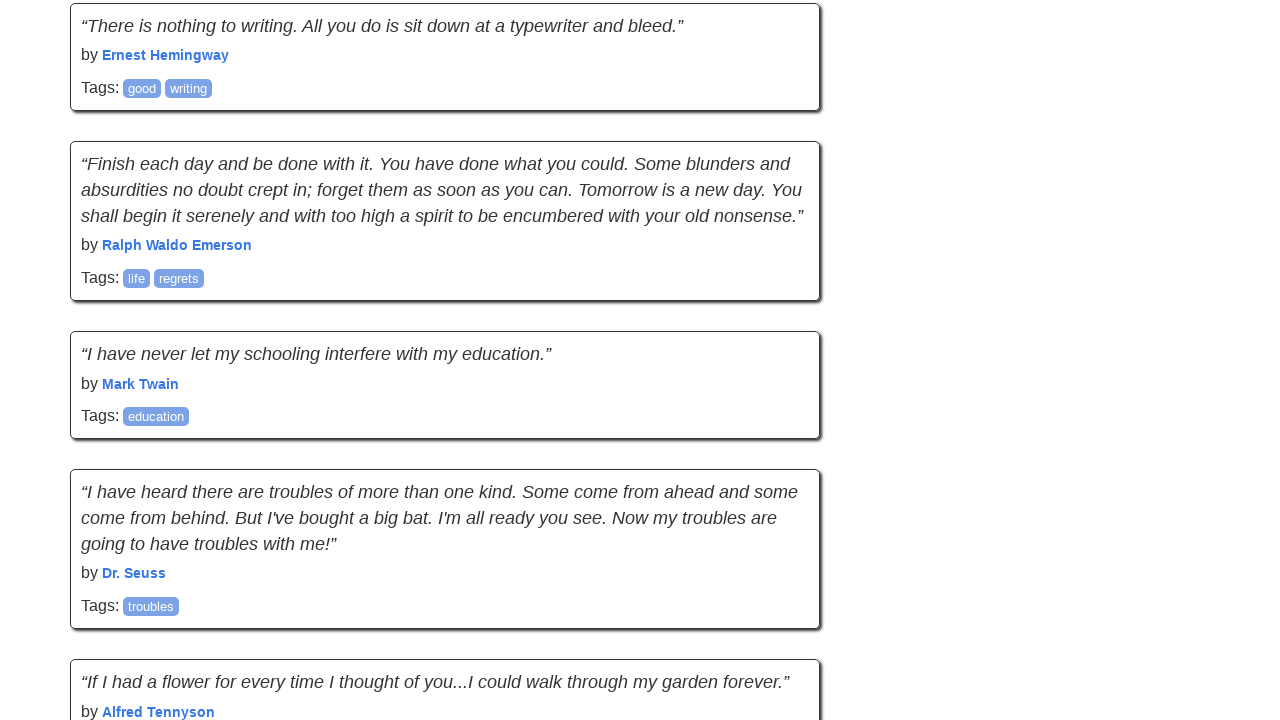

Retrieved current scroll position: 10560
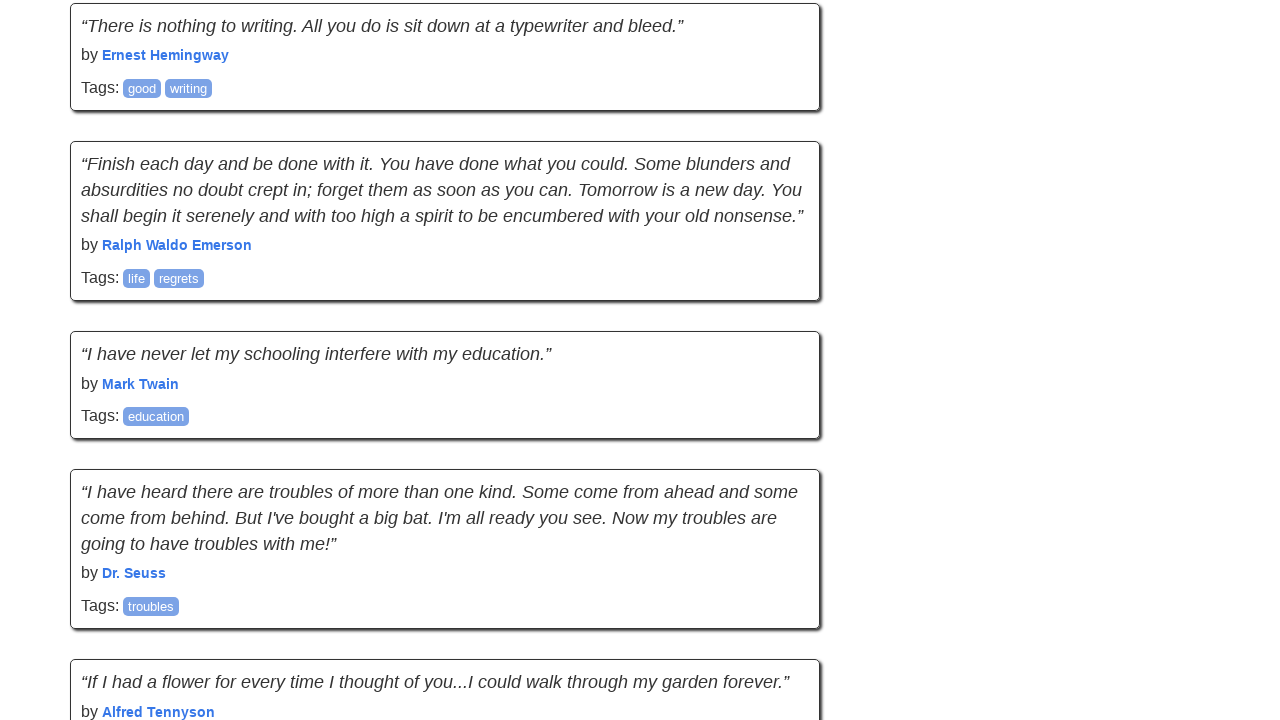

Retrieved current page height: 12732
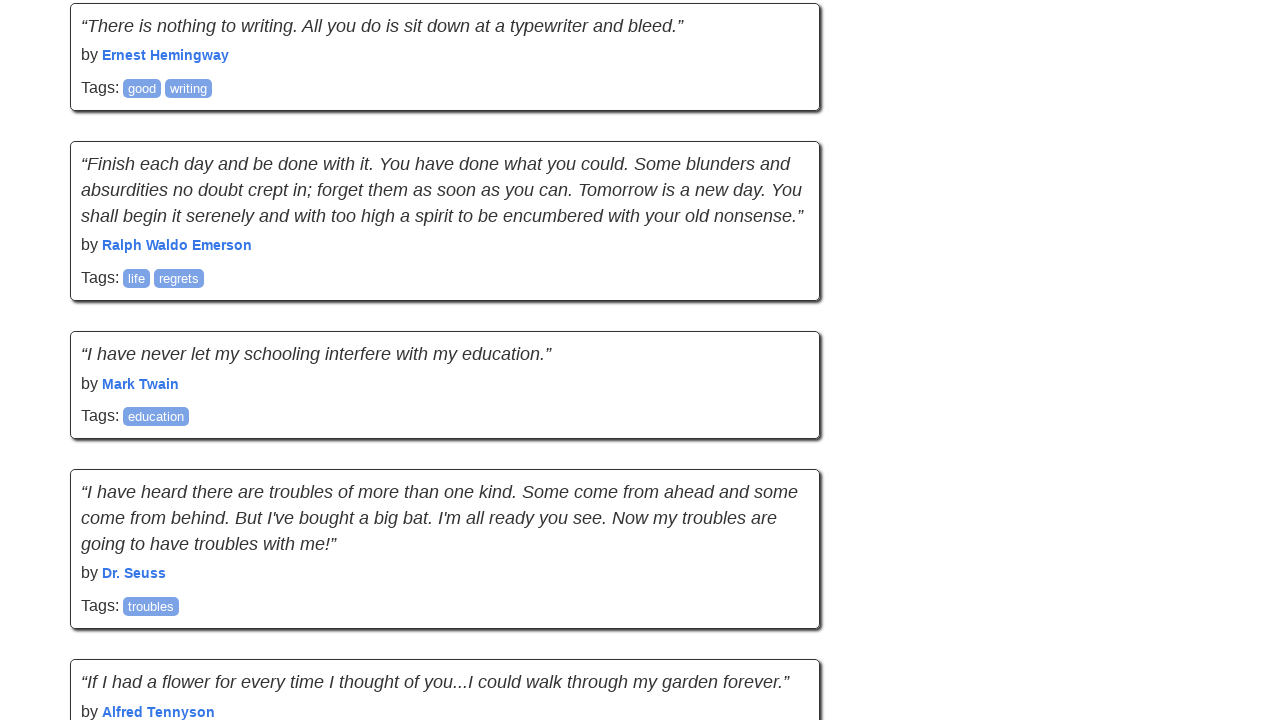

Scrolled down using mouse wheel
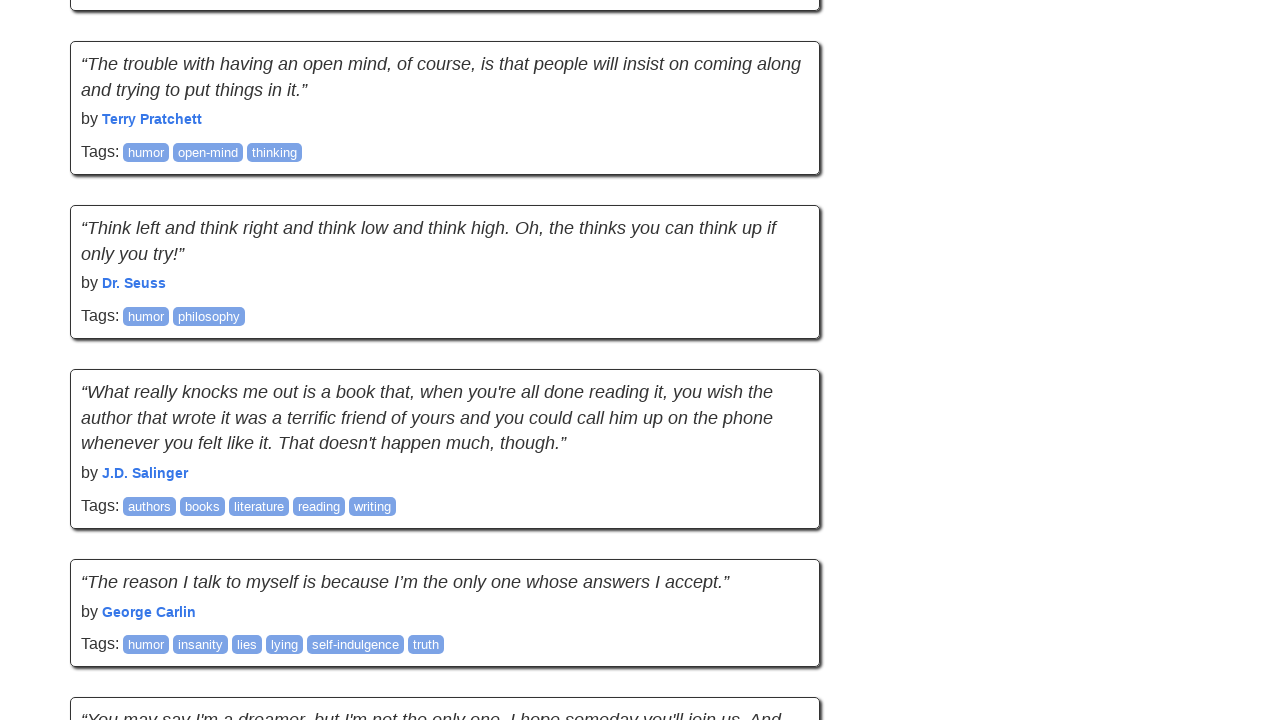

Waited 2 seconds for content to load
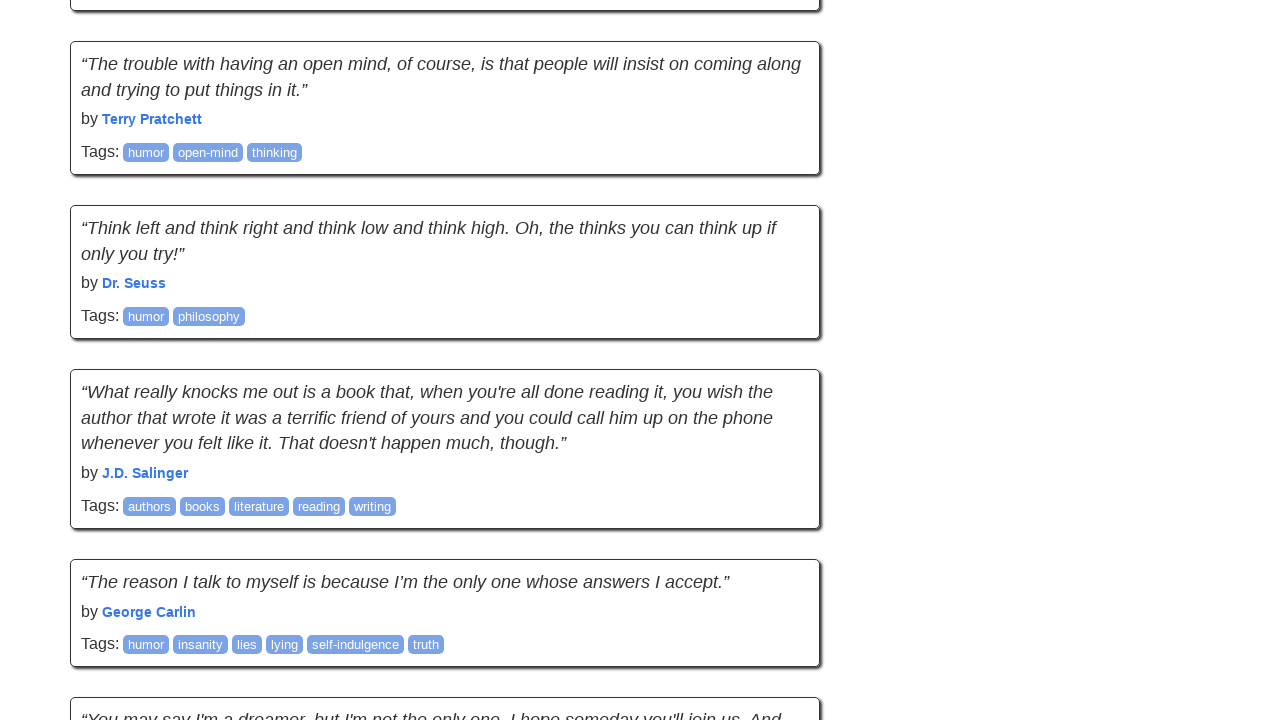

Retrieved new scroll position: 11455
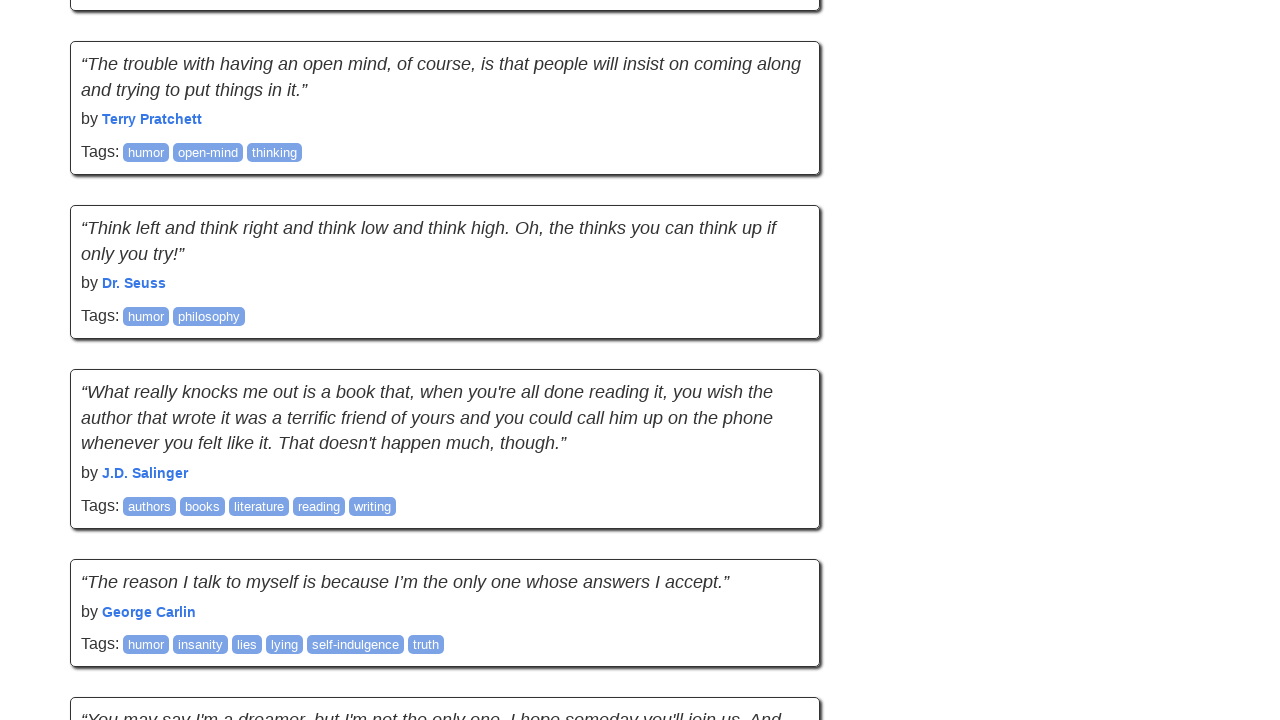

Retrieved new page height: 12732
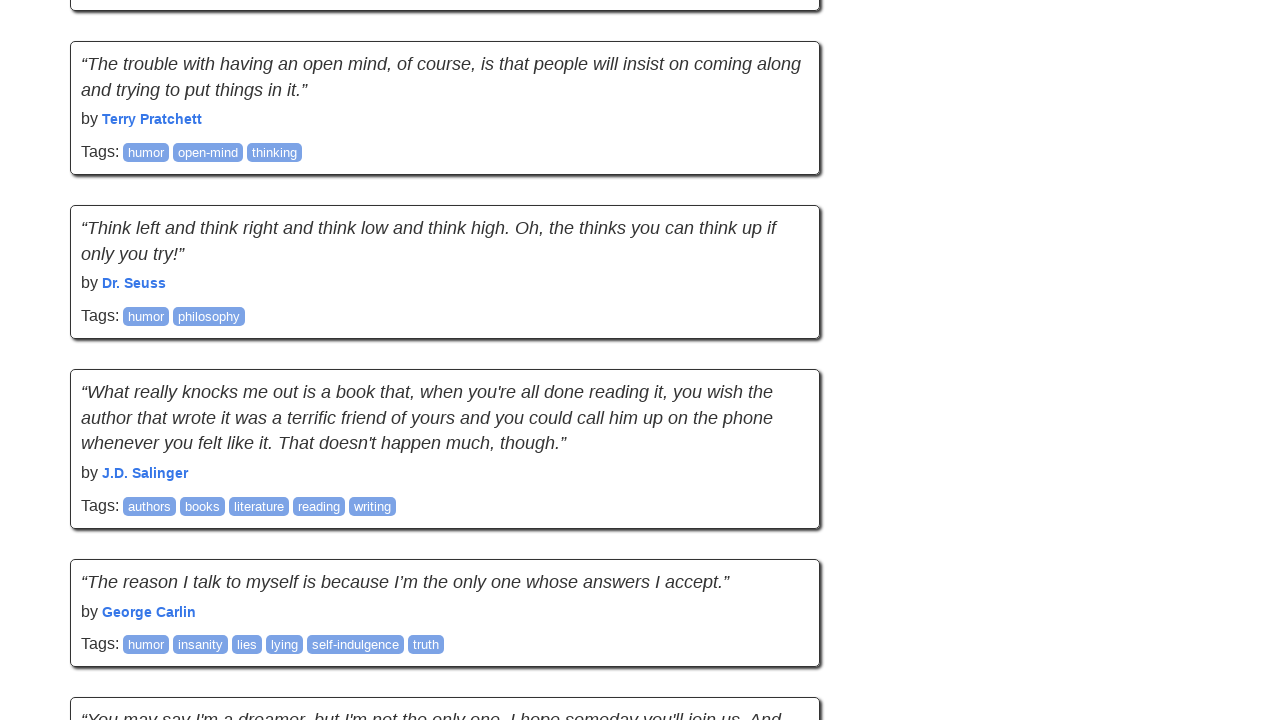

Verified quote elements are present
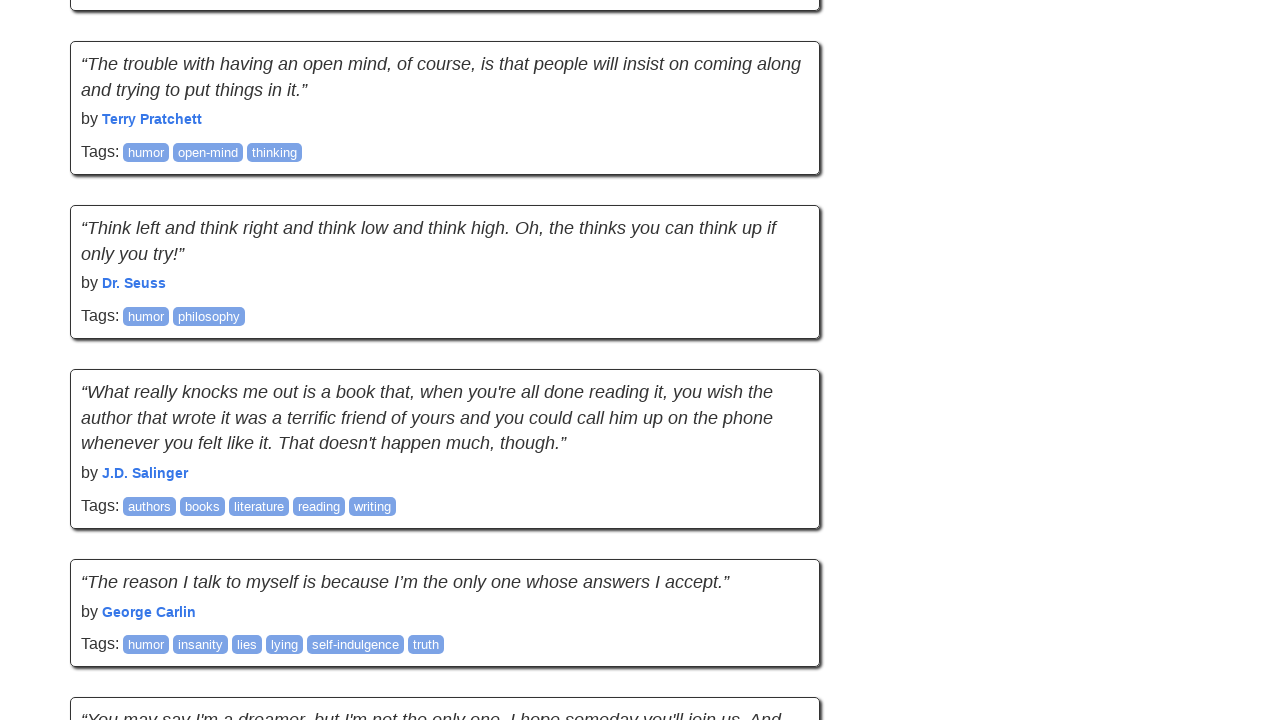

Scroll 16: Found 80 quotes
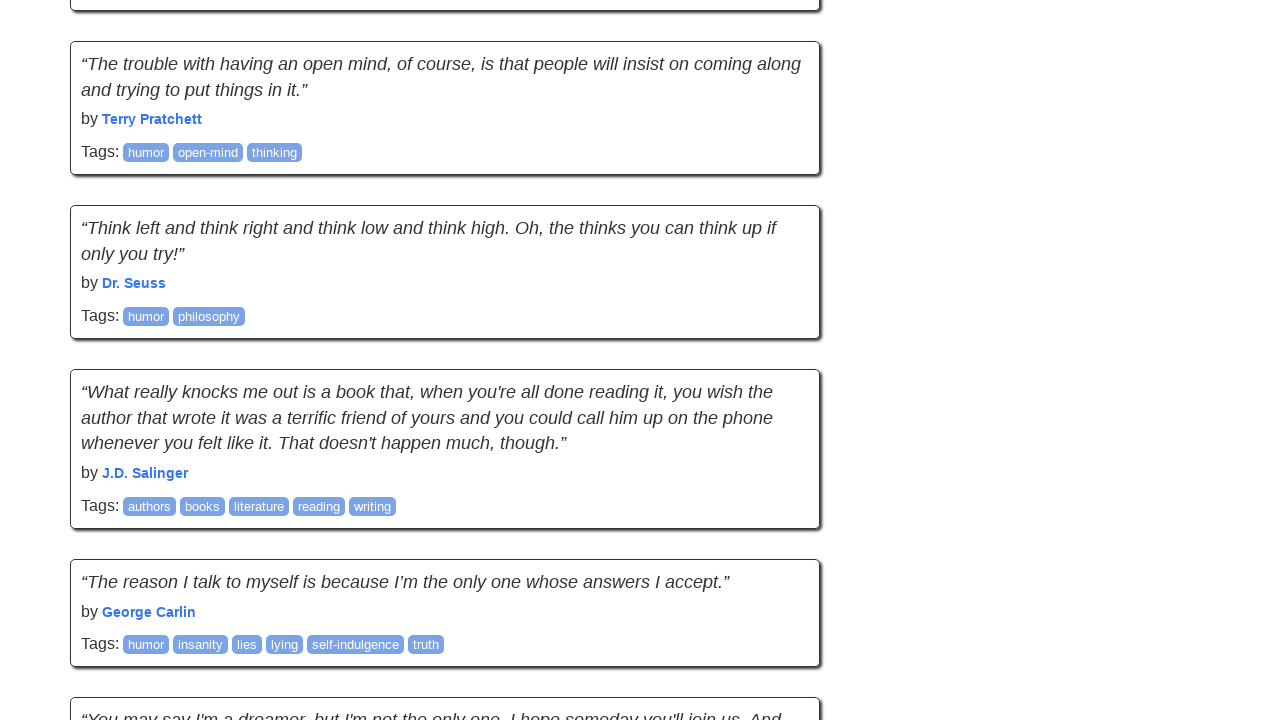

No new quotes loaded. Attempt 1/5
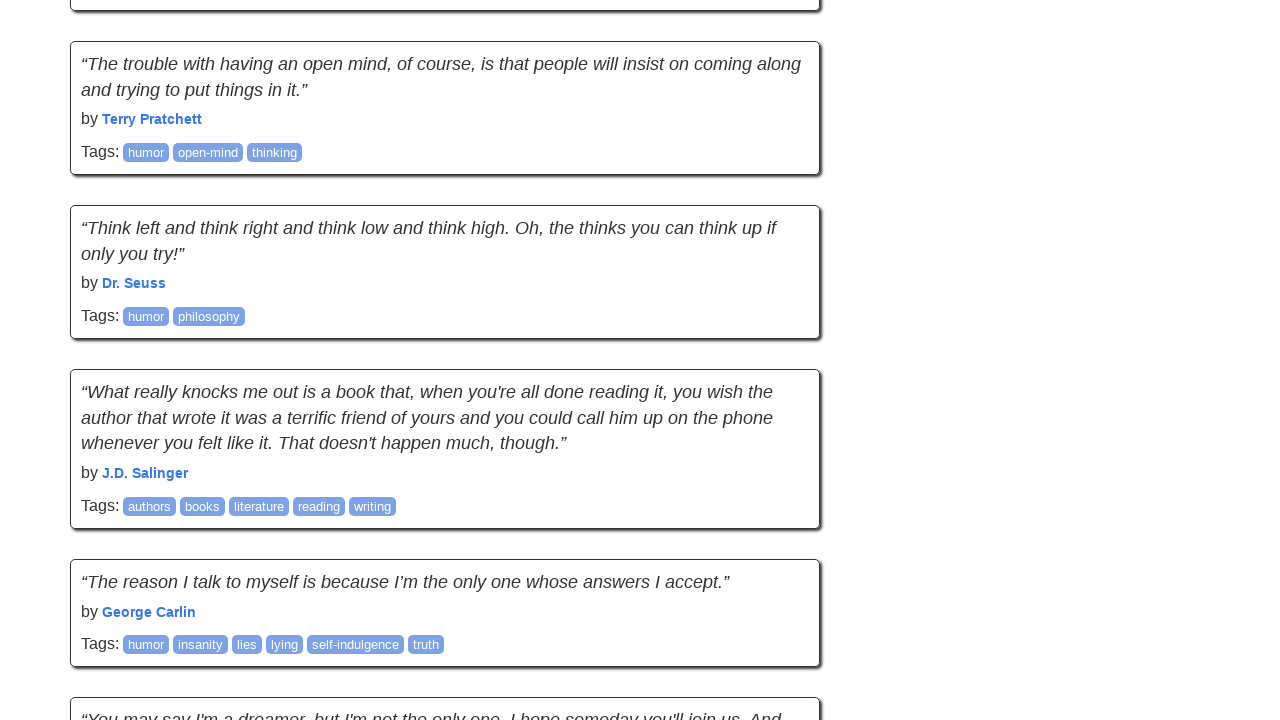

Network became idle
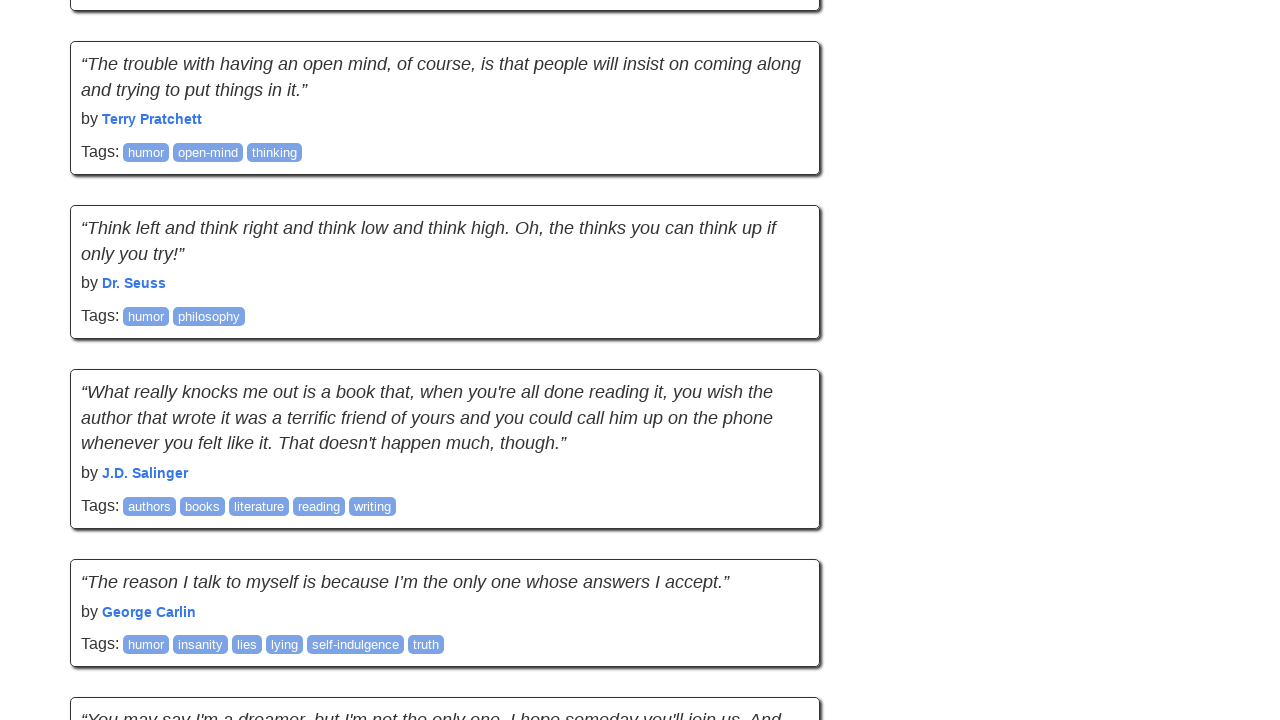

Retrieved current scroll position: 11455
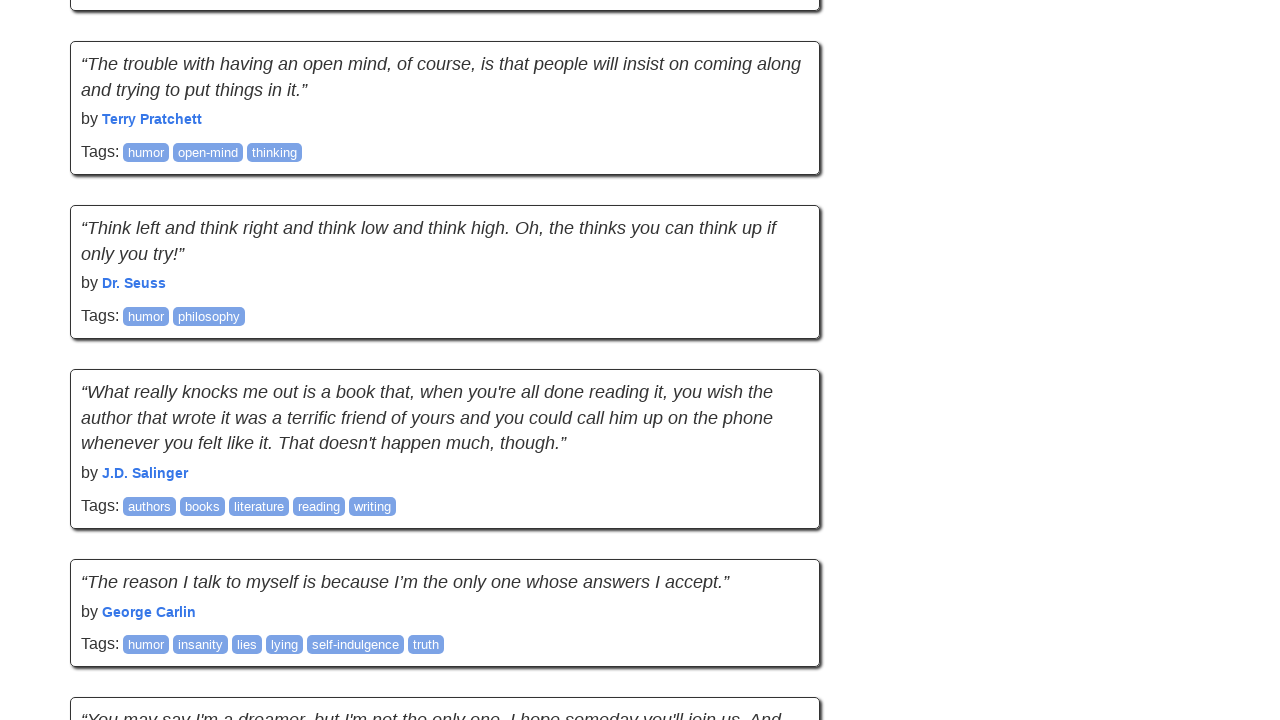

Retrieved current page height: 12732
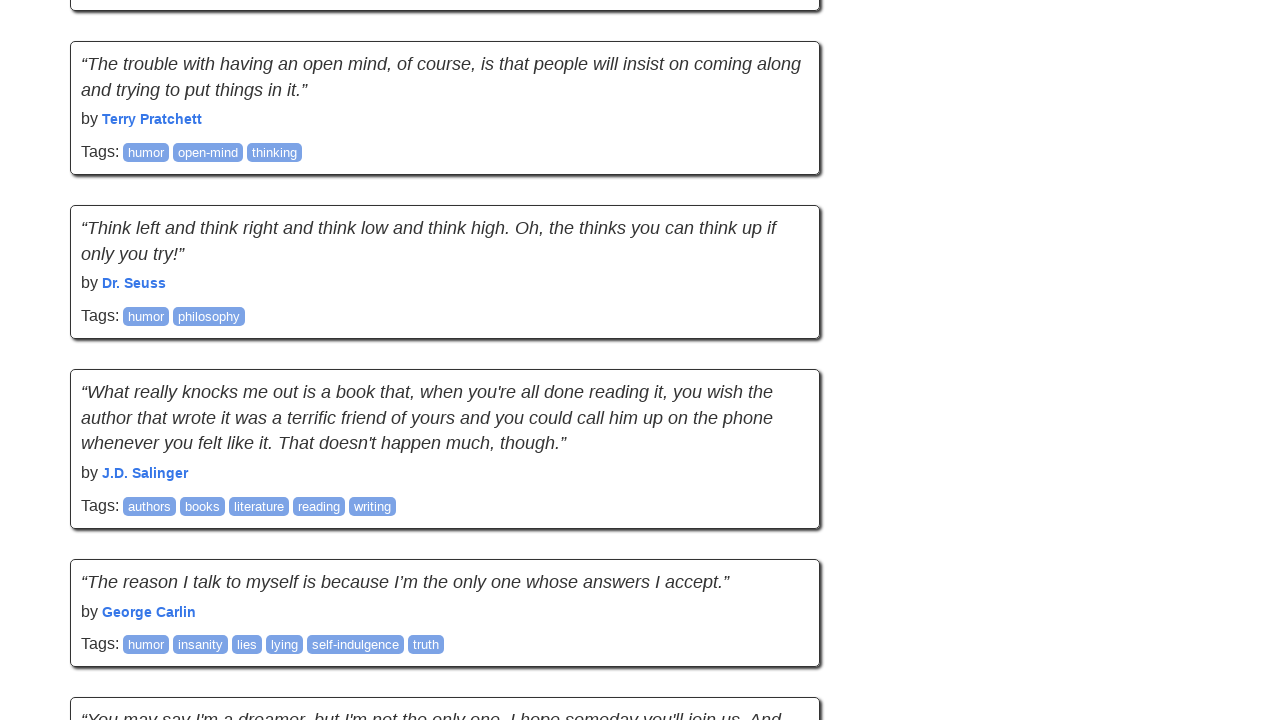

Scrolled down using mouse wheel
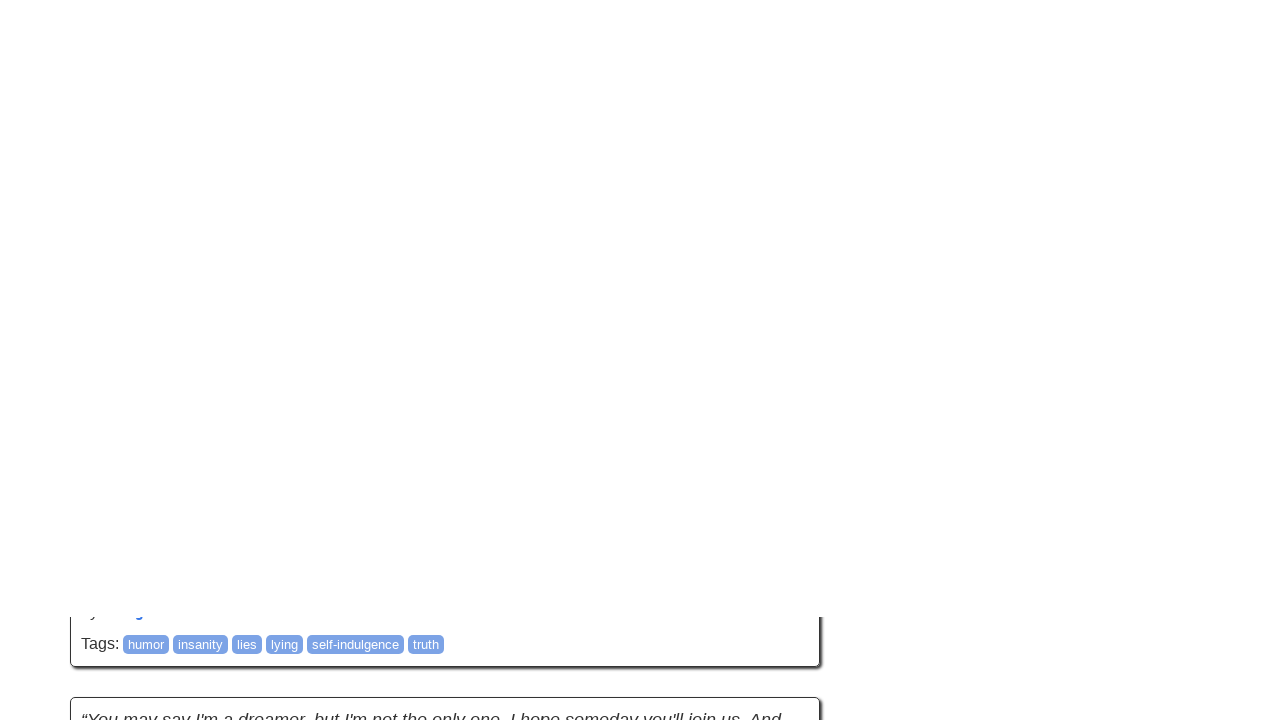

Waited 2 seconds for content to load
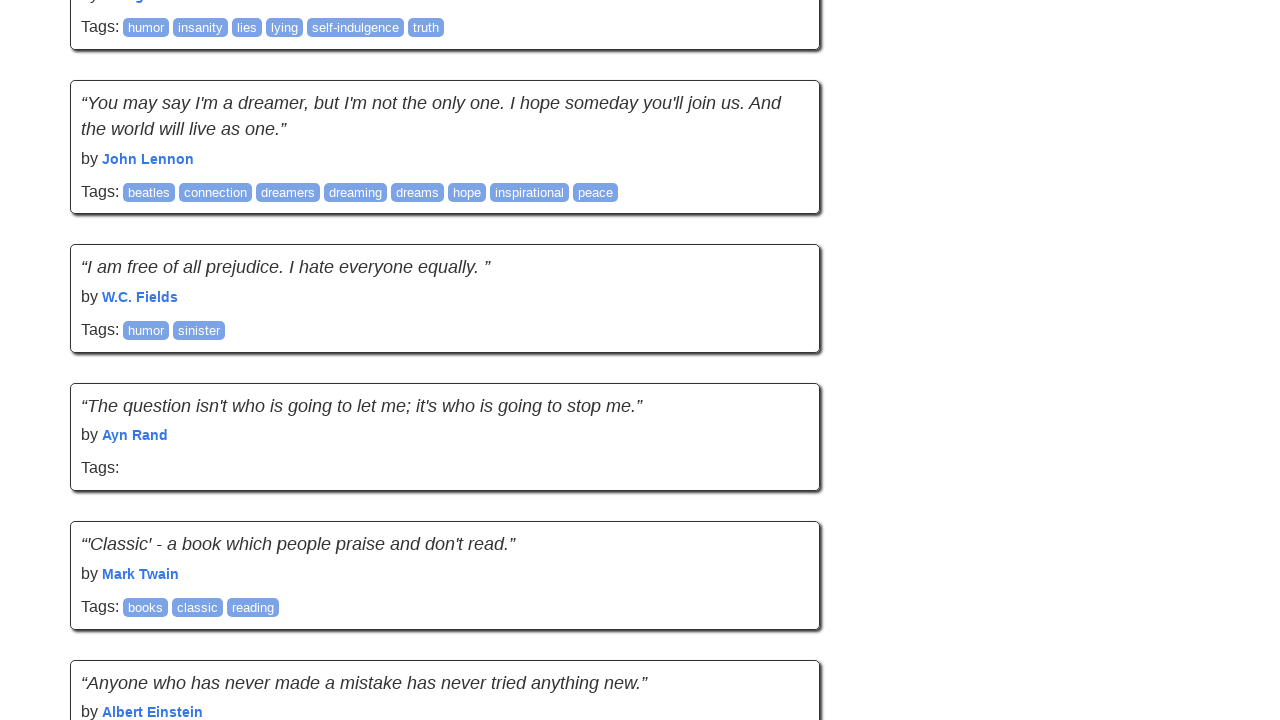

Retrieved new scroll position: 12072
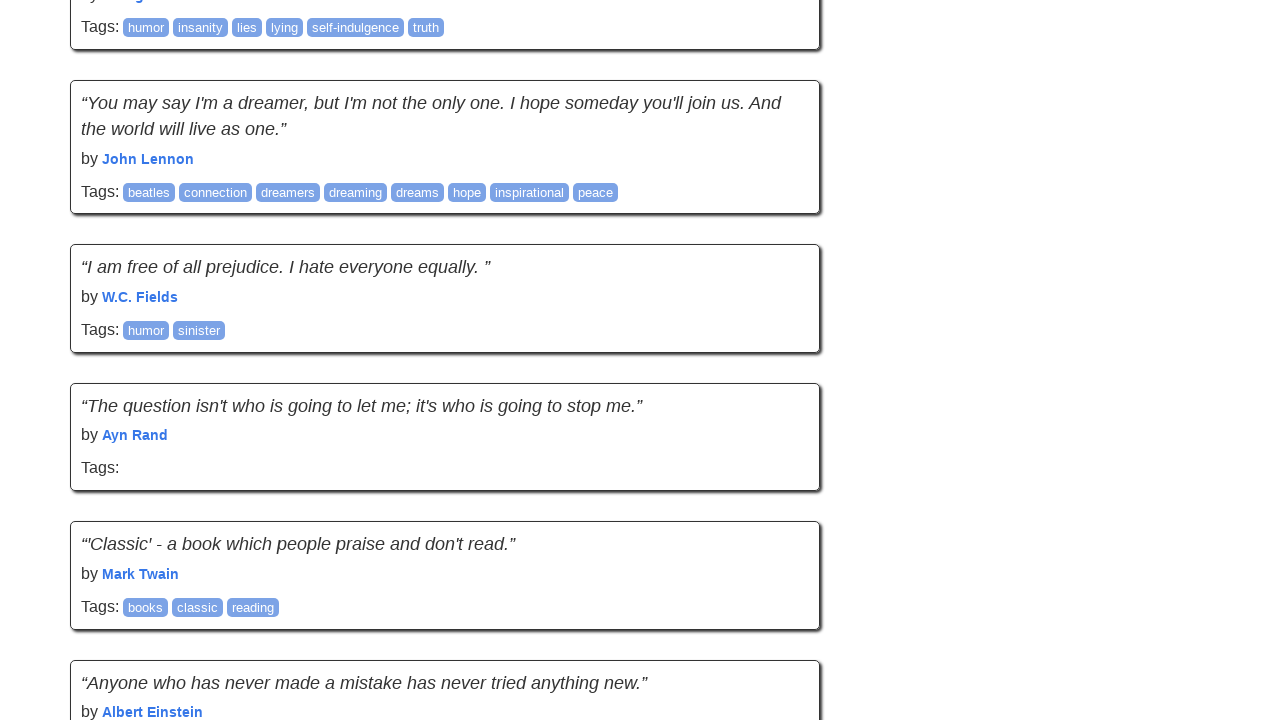

Retrieved new page height: 14398
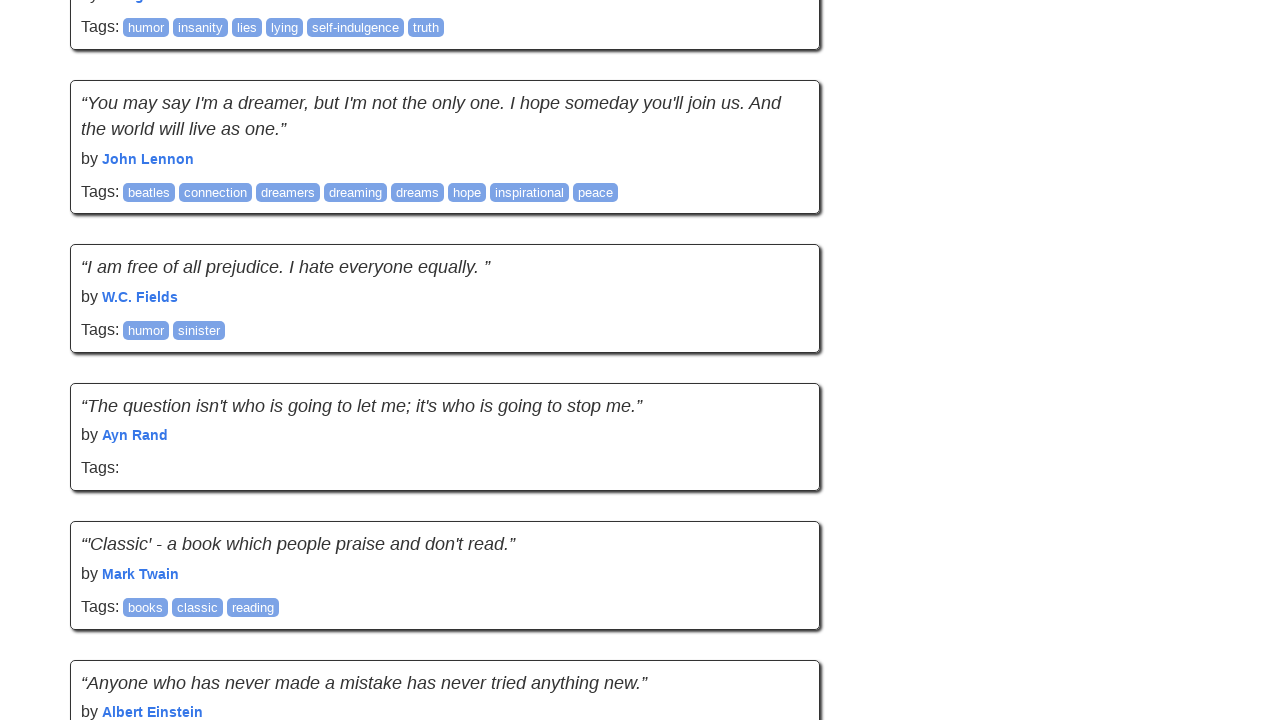

Verified quote elements are present
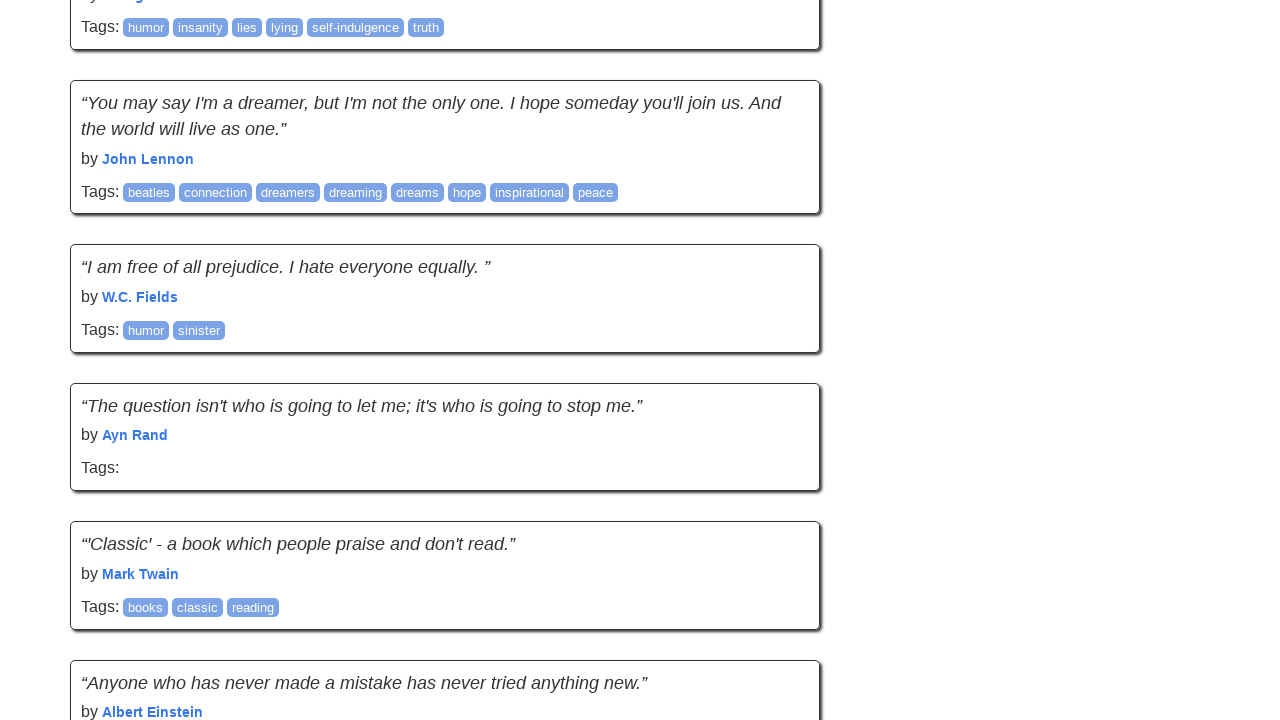

Scroll 17: Found 90 quotes
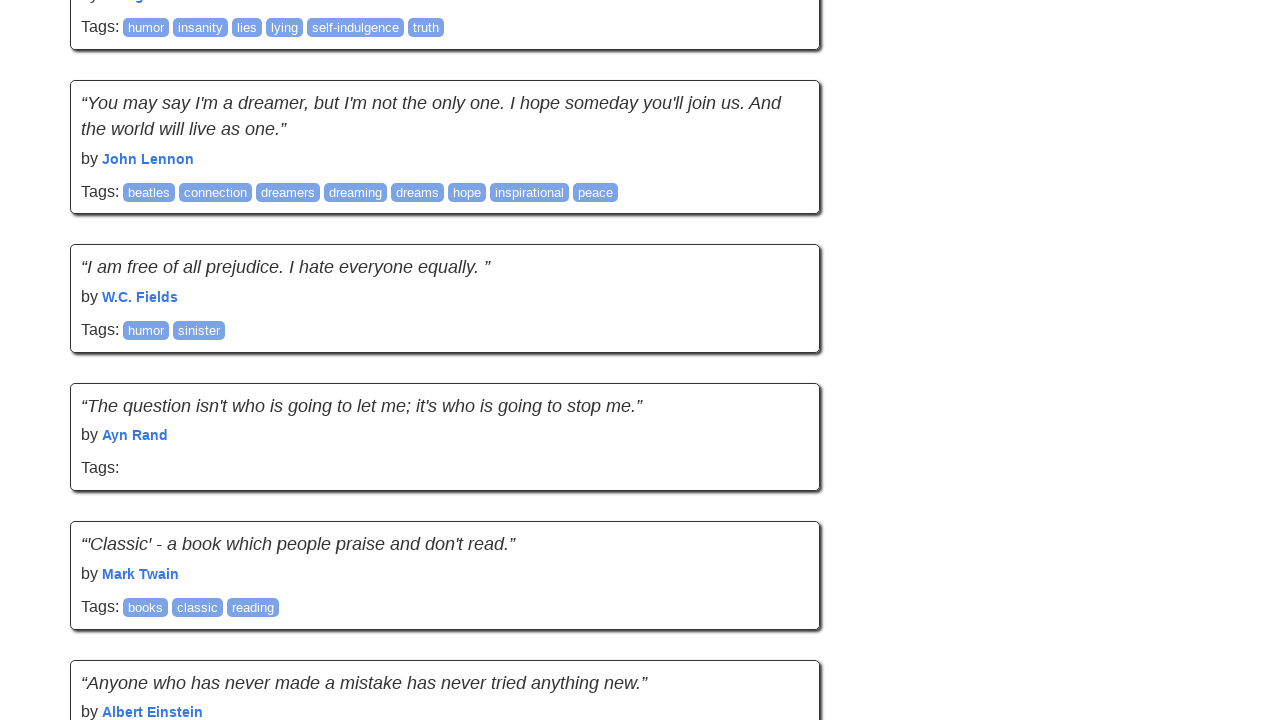

Network became idle
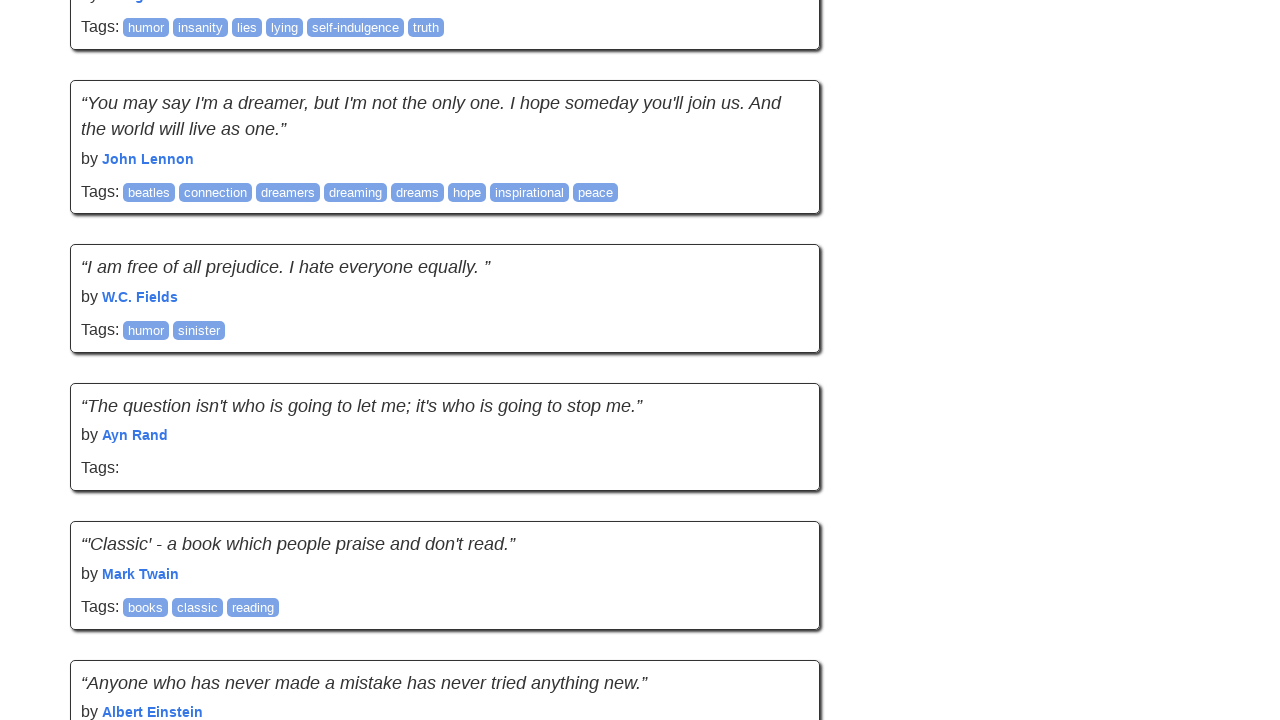

Retrieved current scroll position: 12072
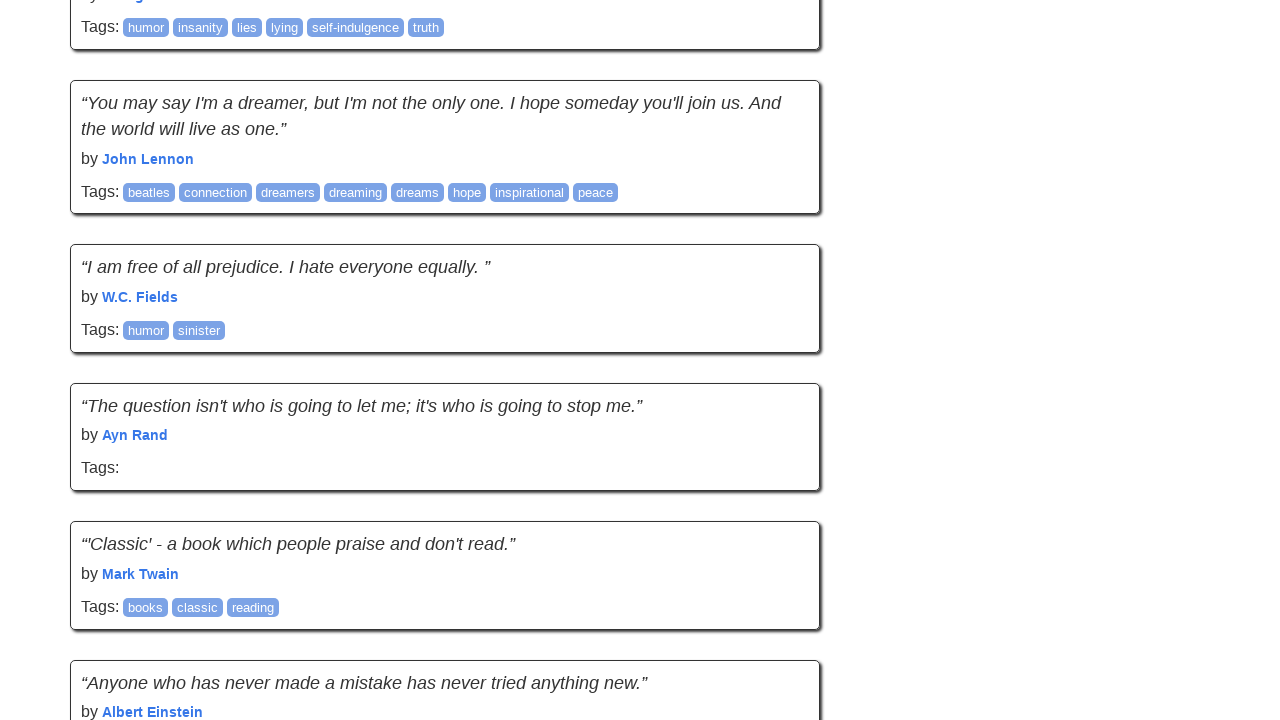

Retrieved current page height: 14398
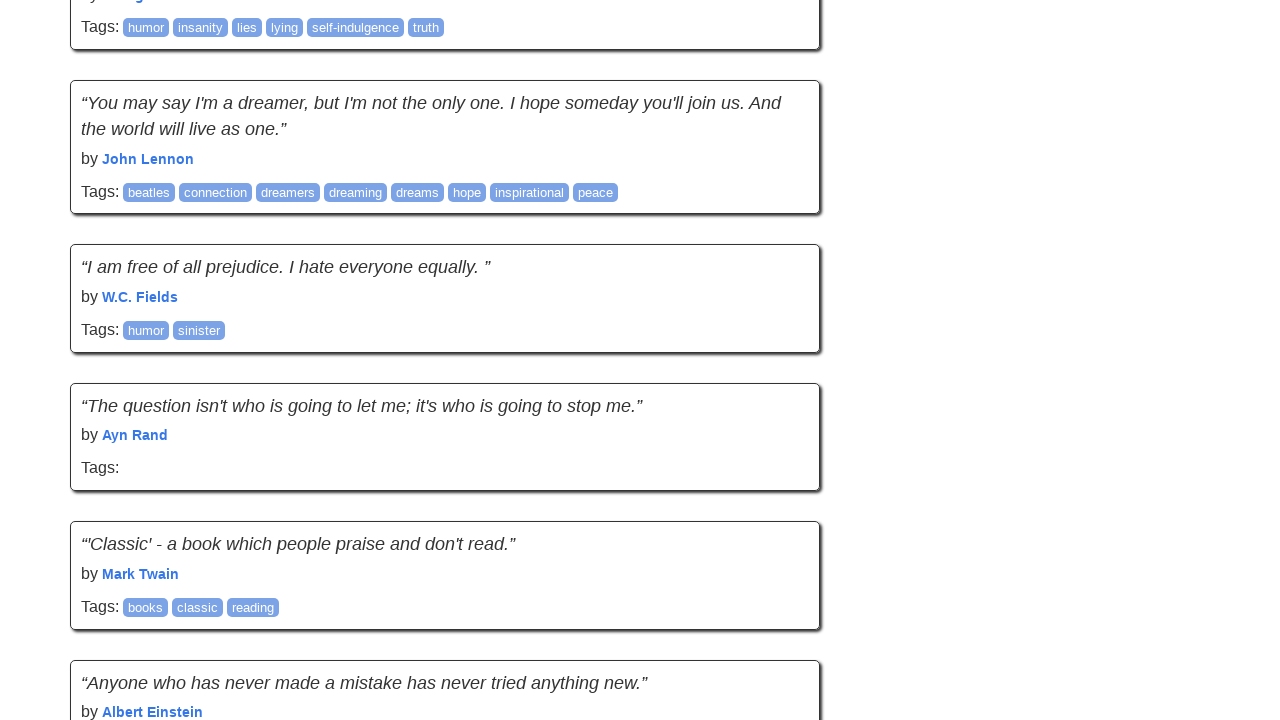

Scrolled down using mouse wheel
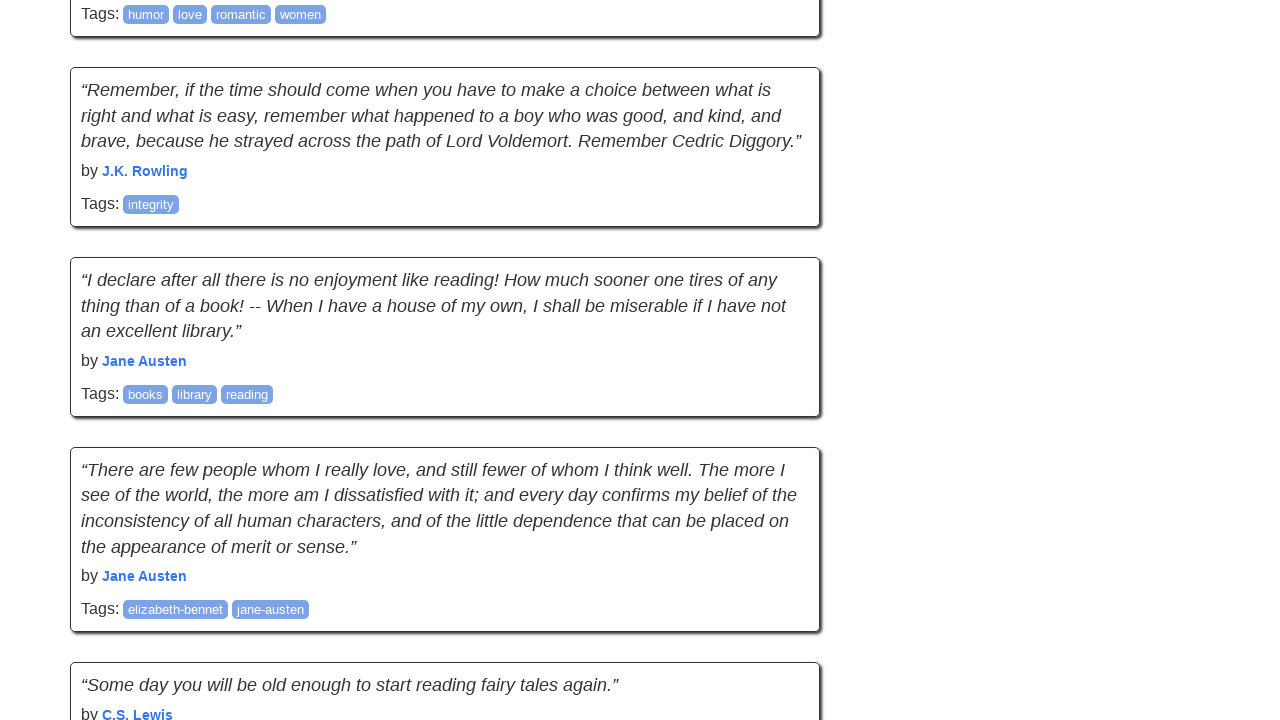

Waited 2 seconds for content to load
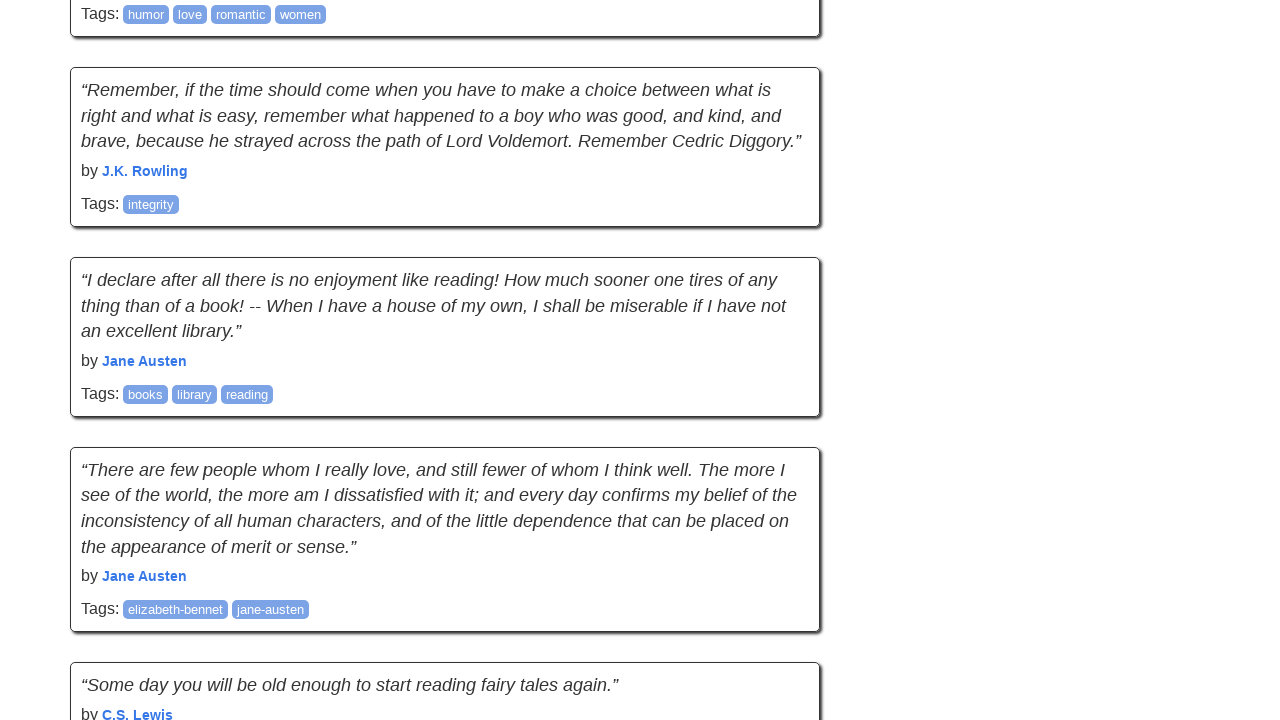

Retrieved new scroll position: 12967
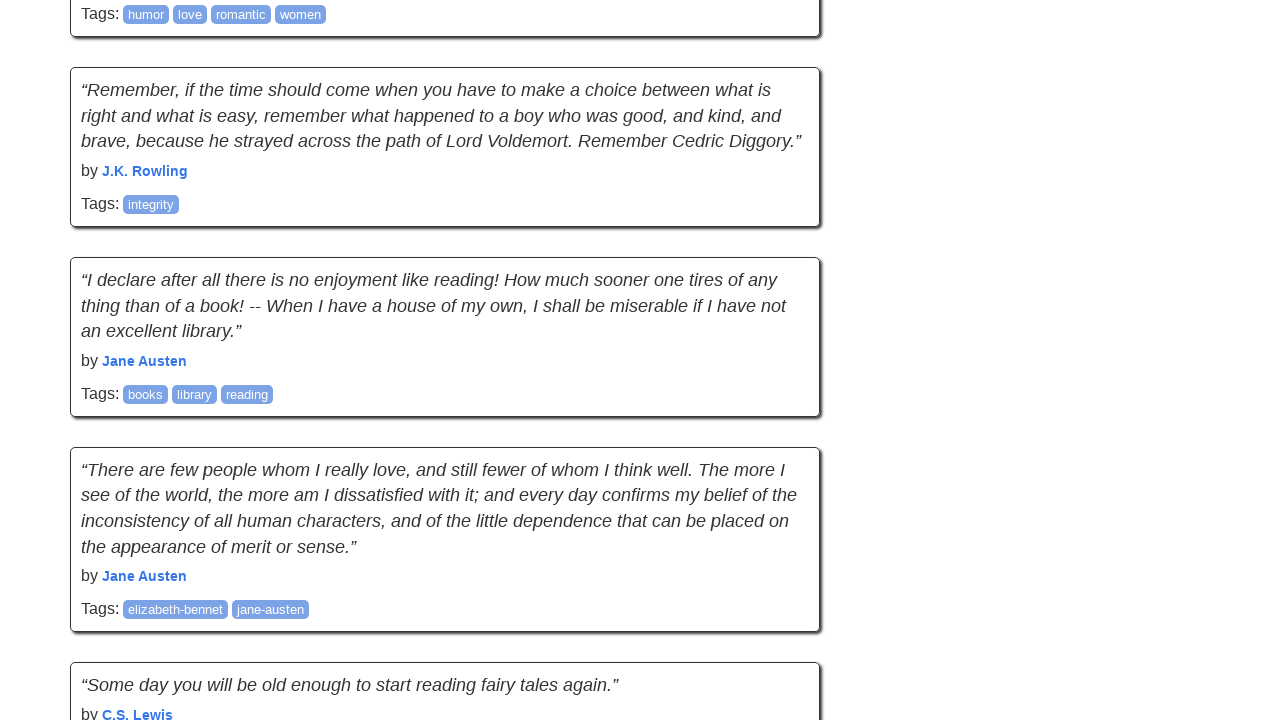

Retrieved new page height: 14398
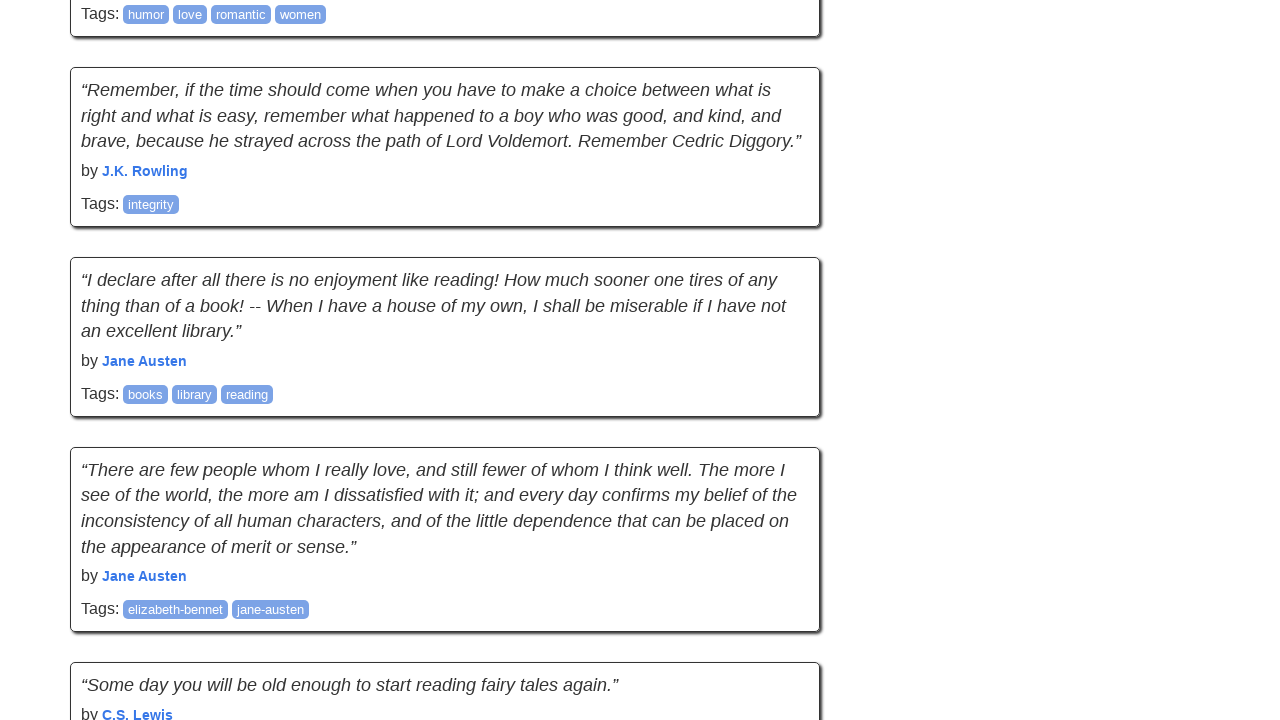

Verified quote elements are present
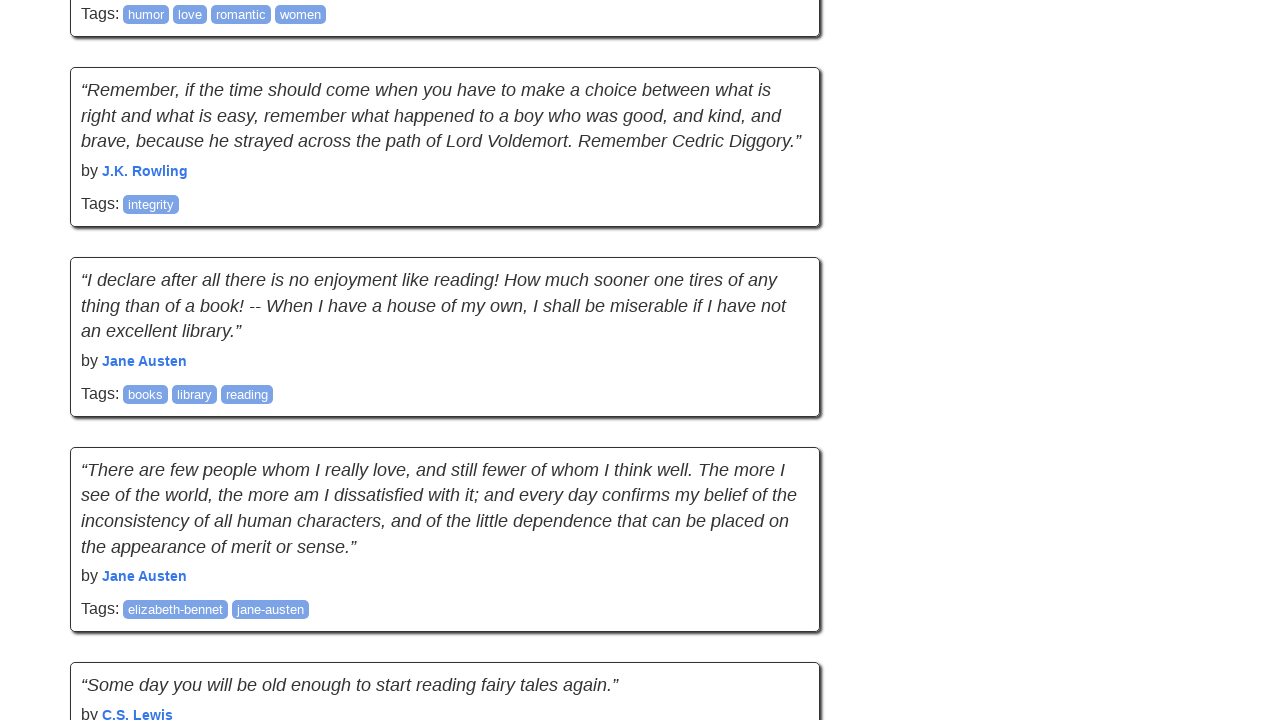

Scroll 18: Found 90 quotes
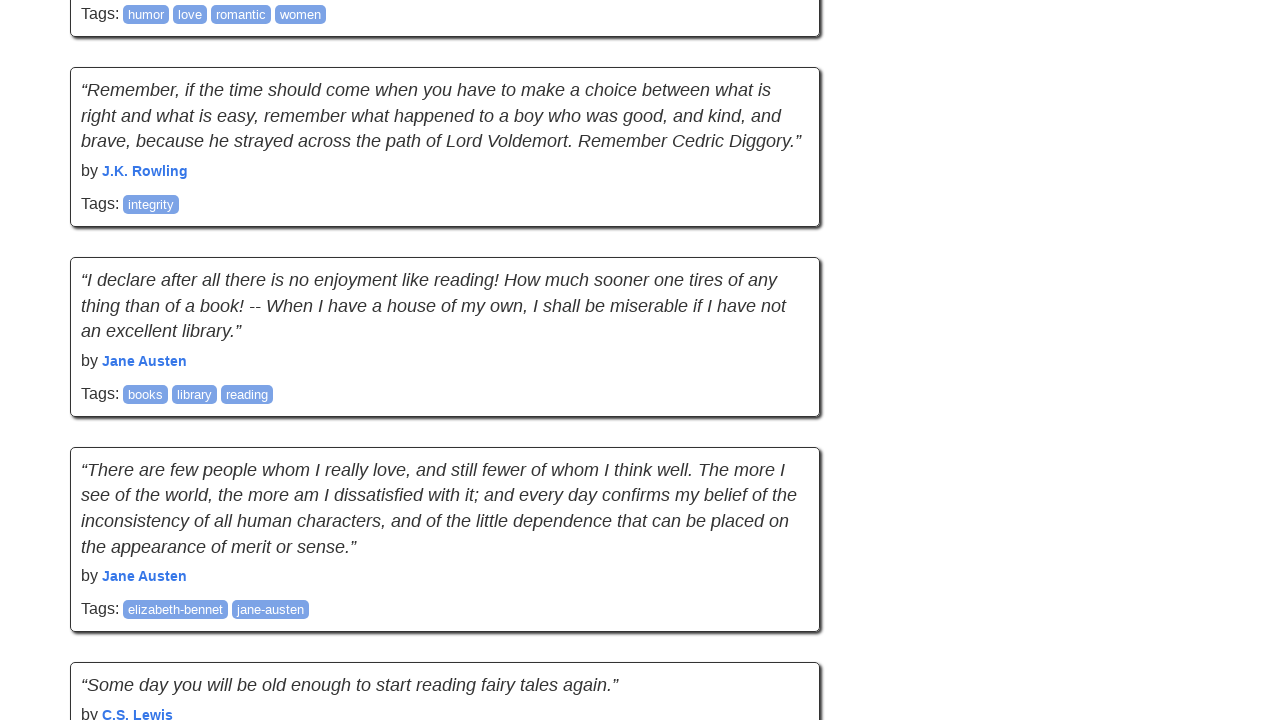

No new quotes loaded. Attempt 1/5
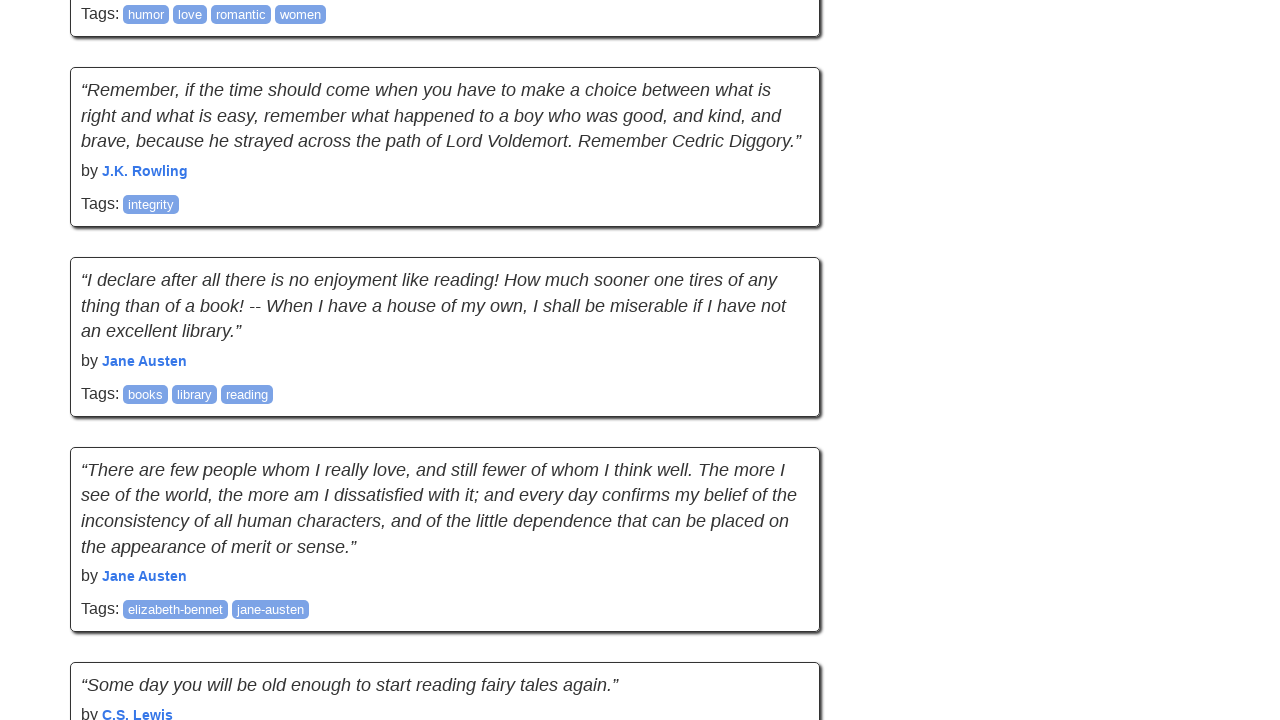

Network became idle
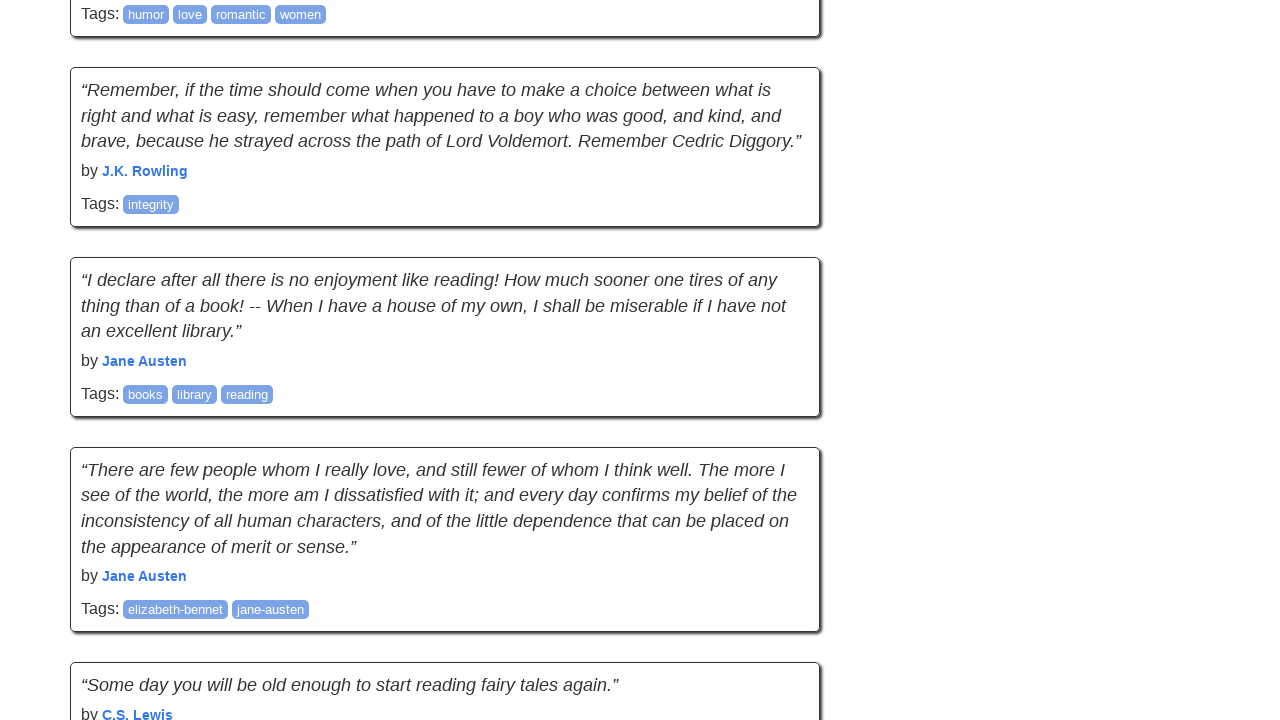

Retrieved current scroll position: 12967
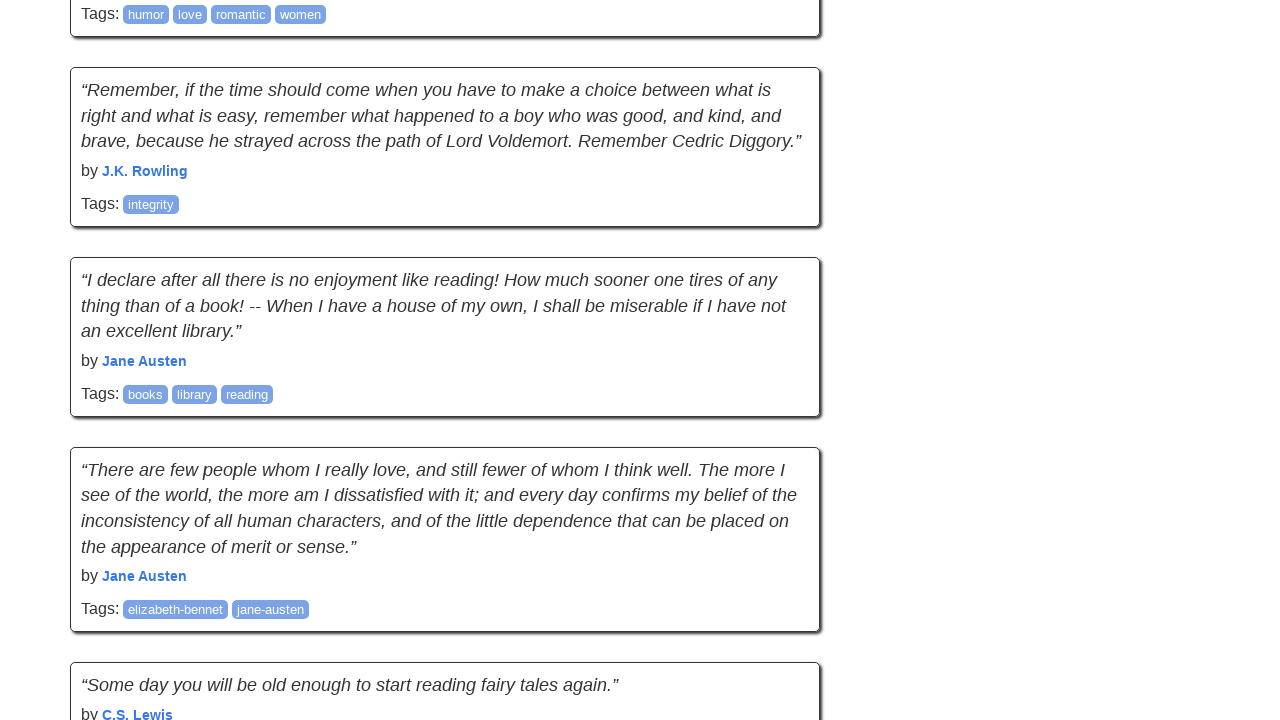

Retrieved current page height: 14398
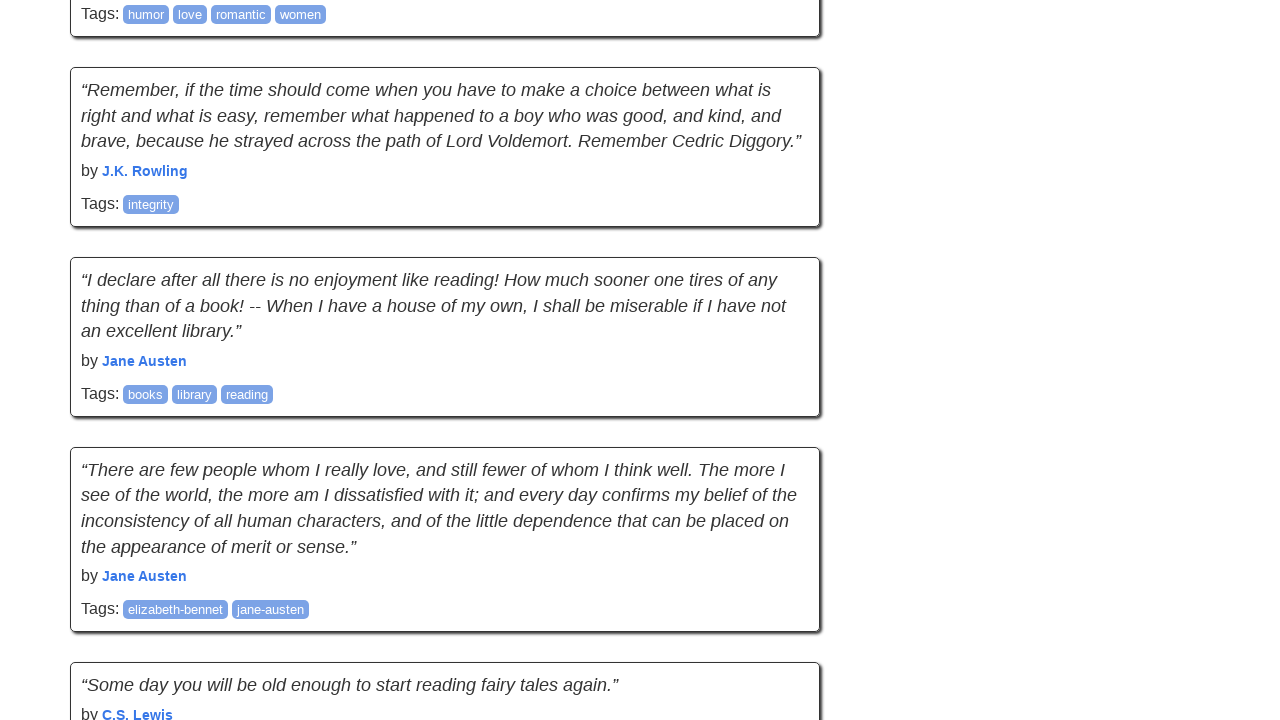

Scrolled down using mouse wheel
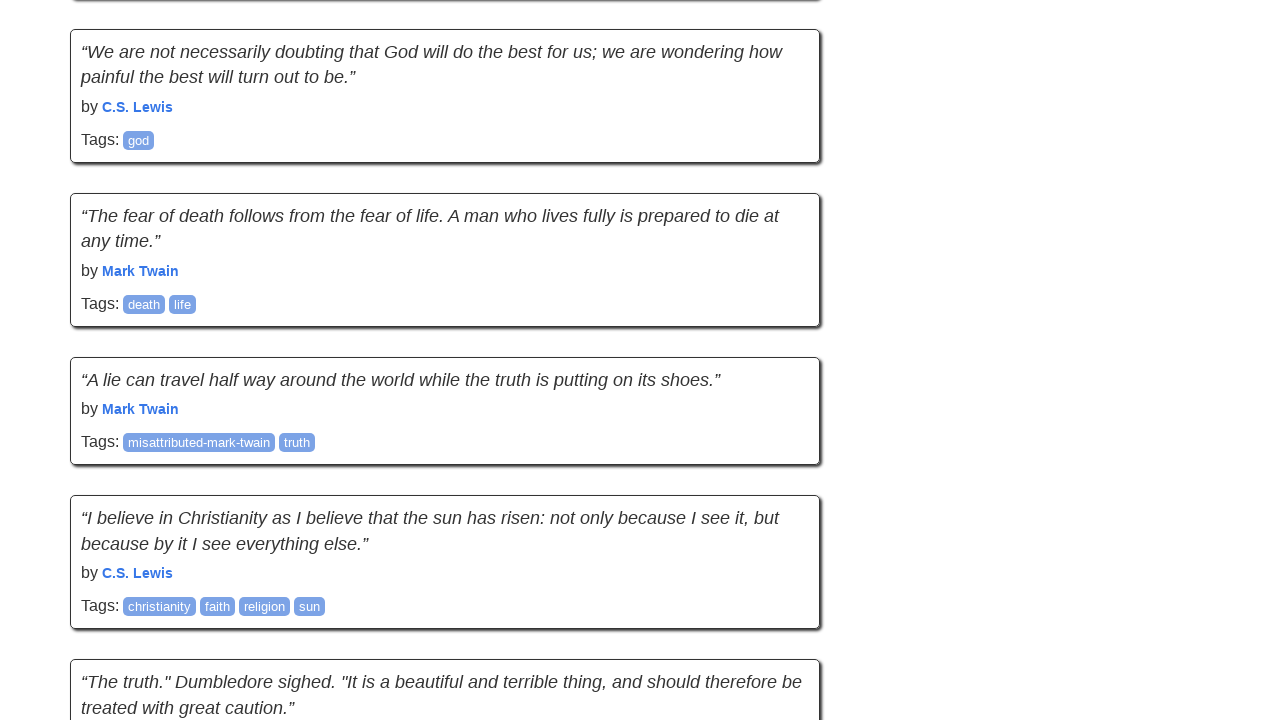

Waited 2 seconds for content to load
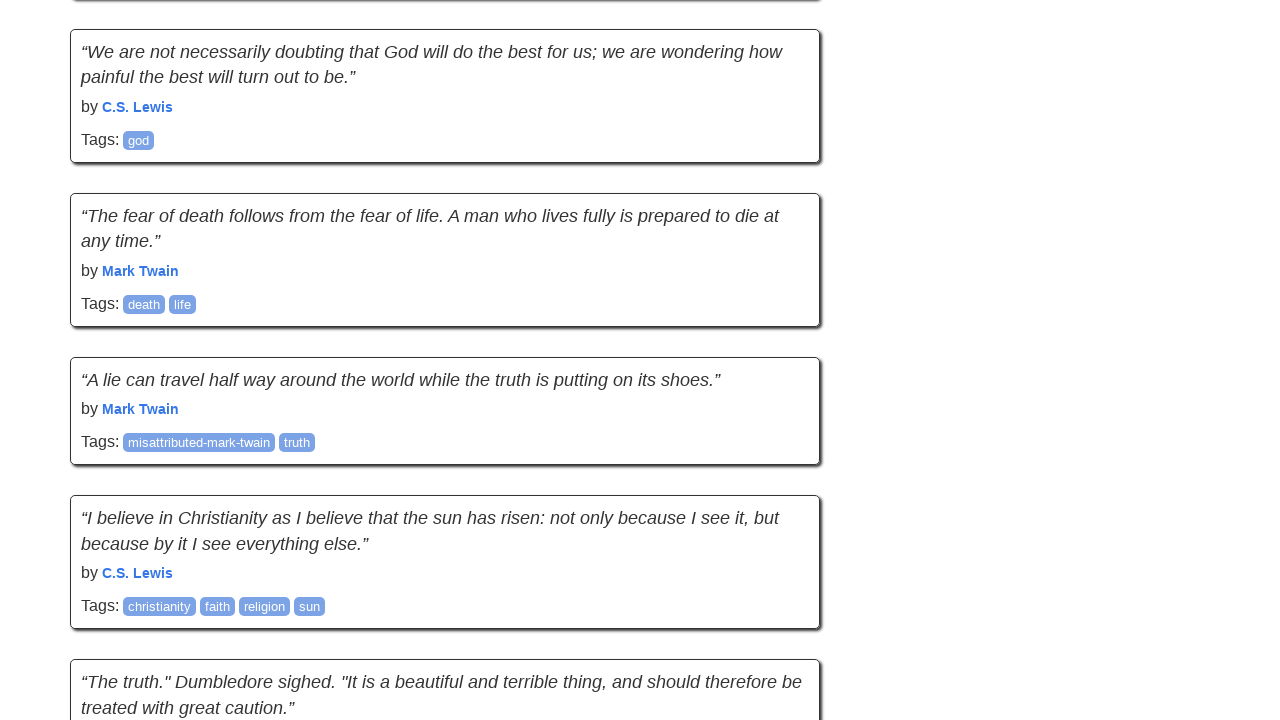

Retrieved new scroll position: 13739
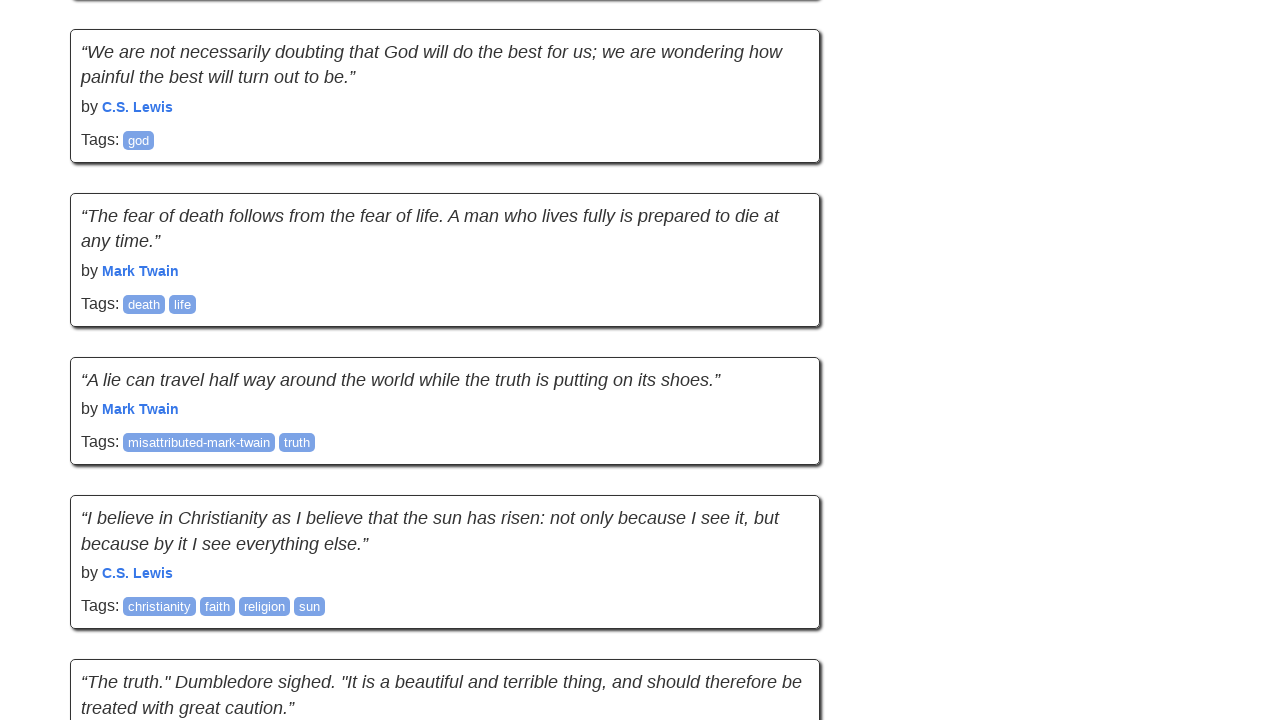

Retrieved new page height: 15885
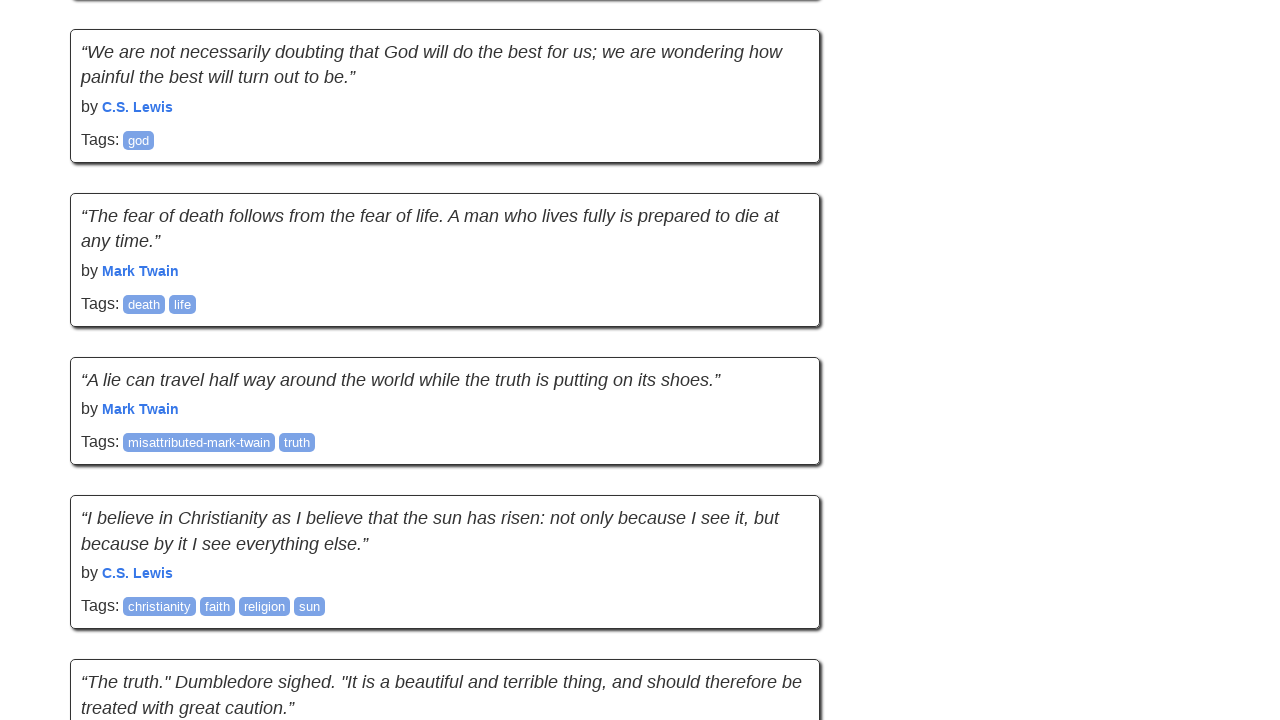

Verified quote elements are present
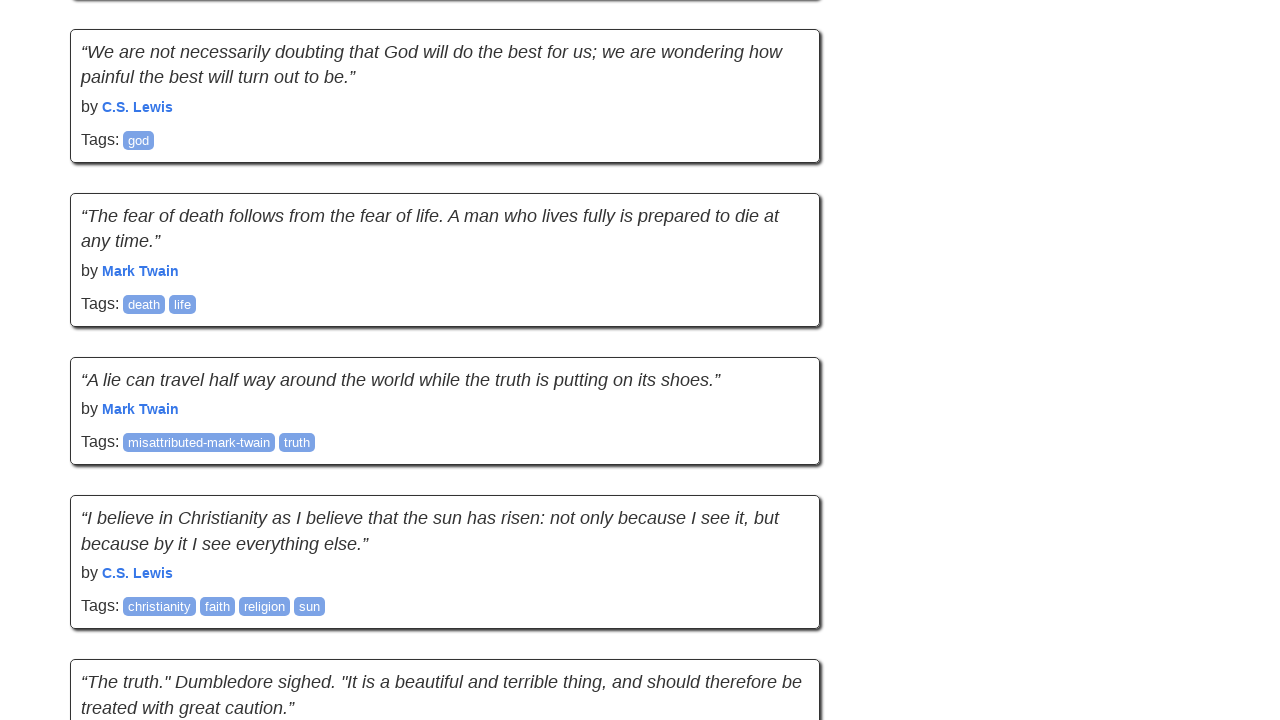

Scroll 19: Found 100 quotes
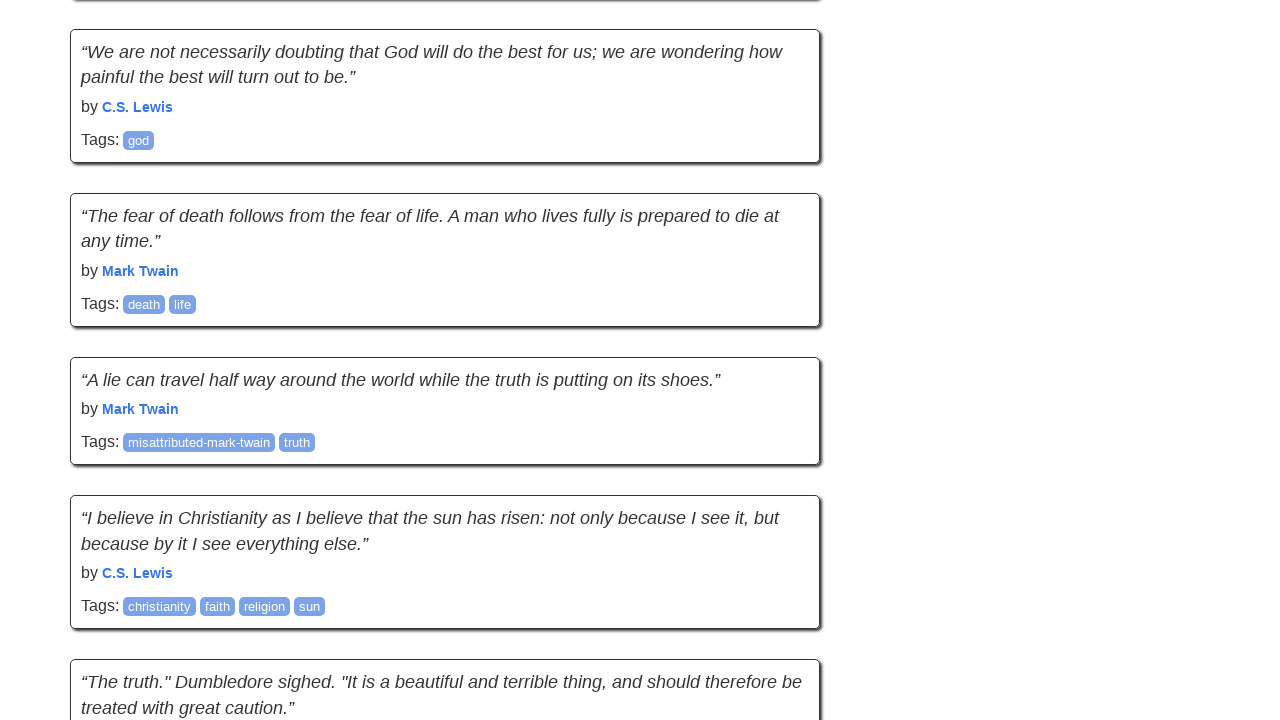

Network became idle
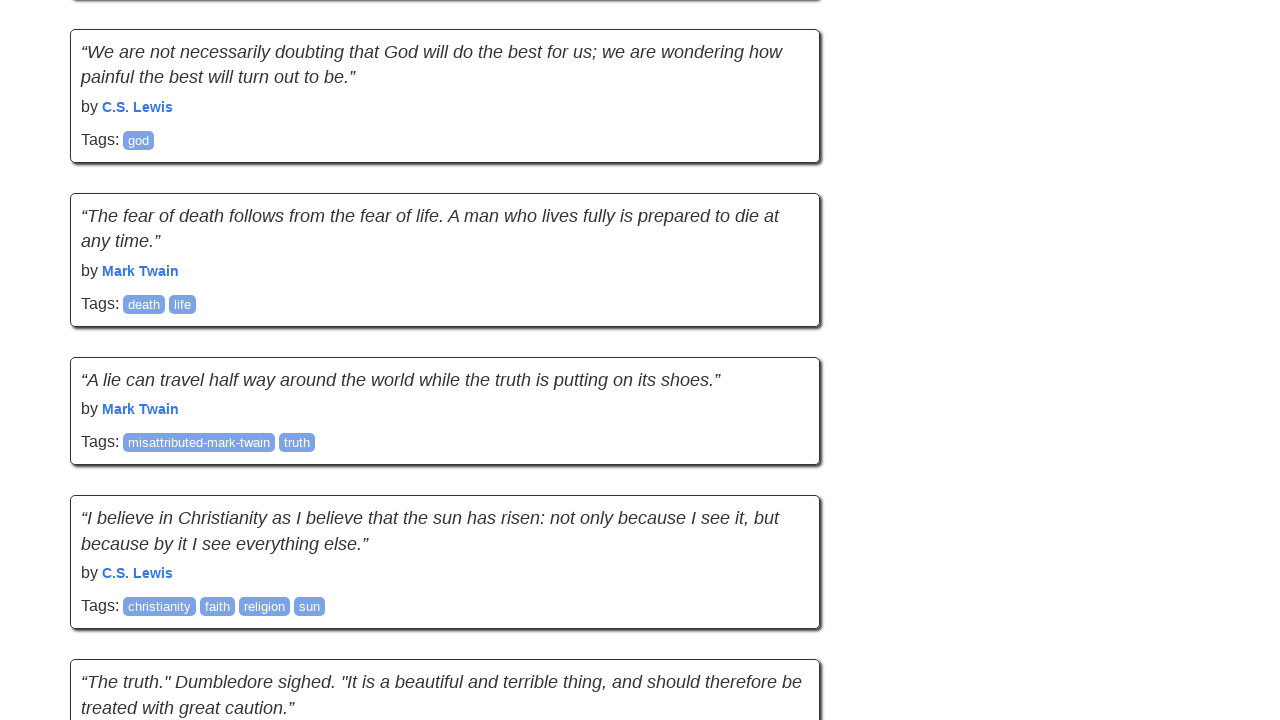

Retrieved current scroll position: 13739
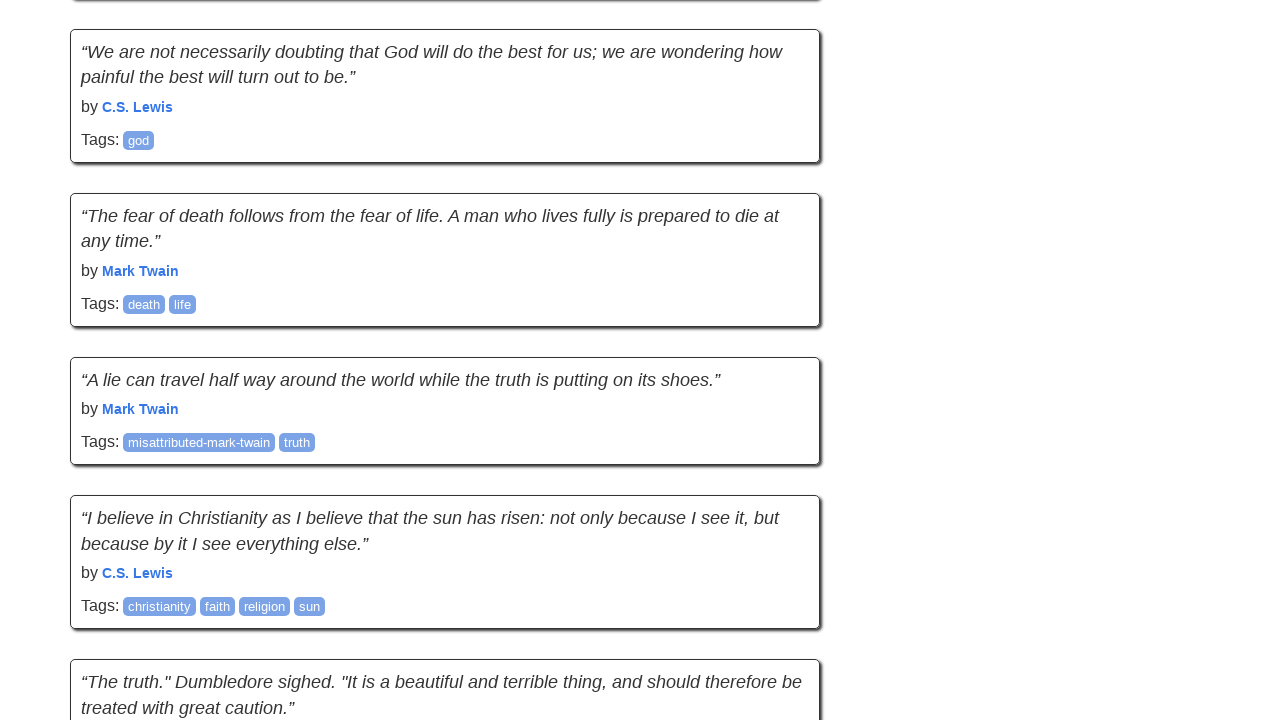

Retrieved current page height: 15885
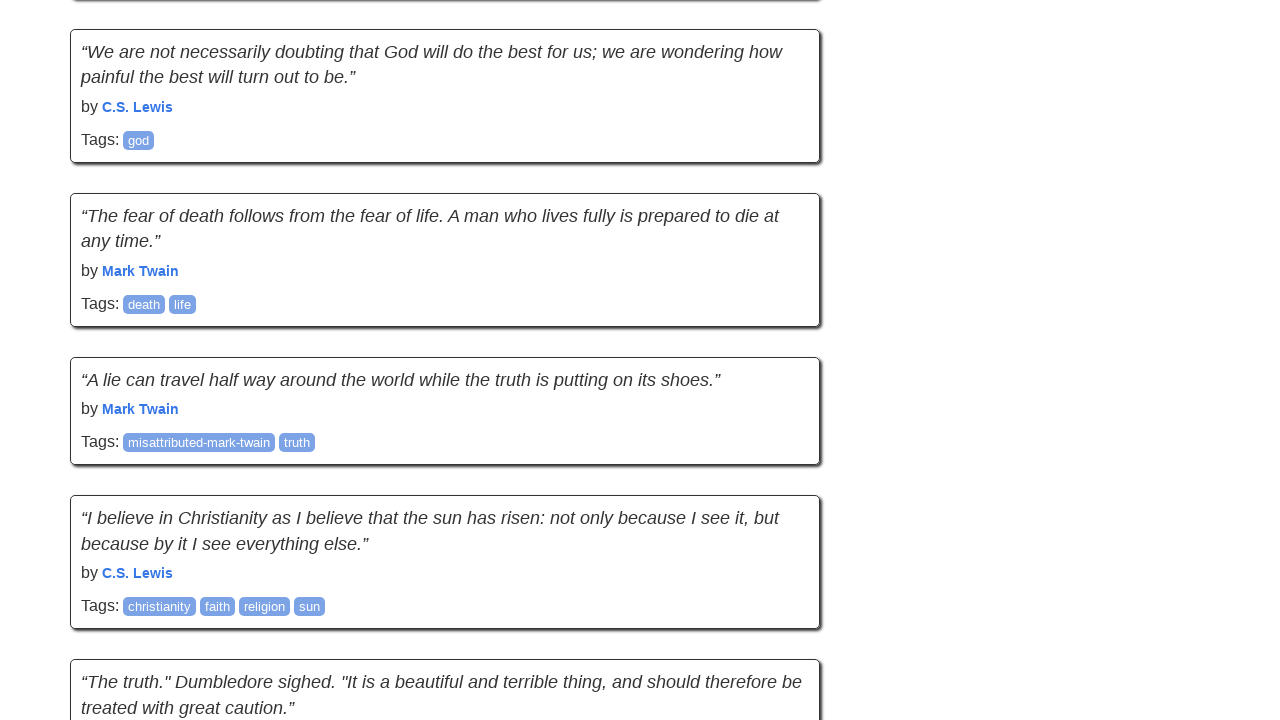

Scrolled down using mouse wheel
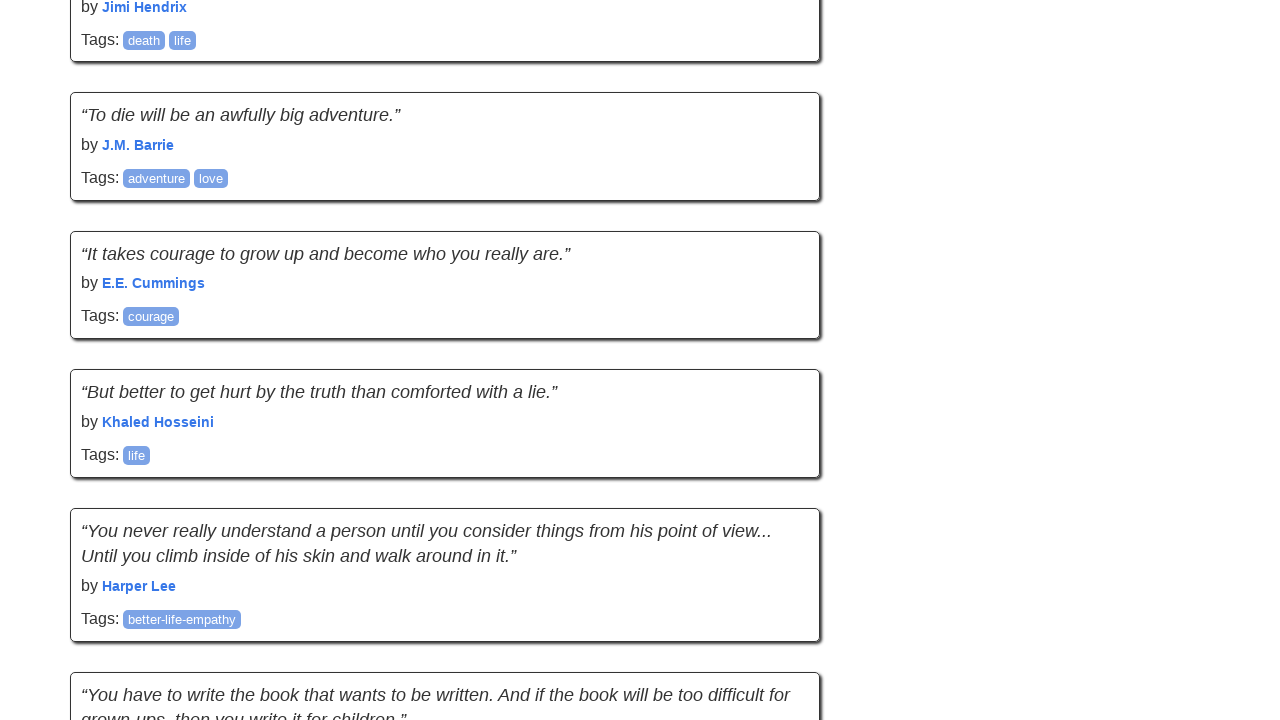

Waited 2 seconds for content to load
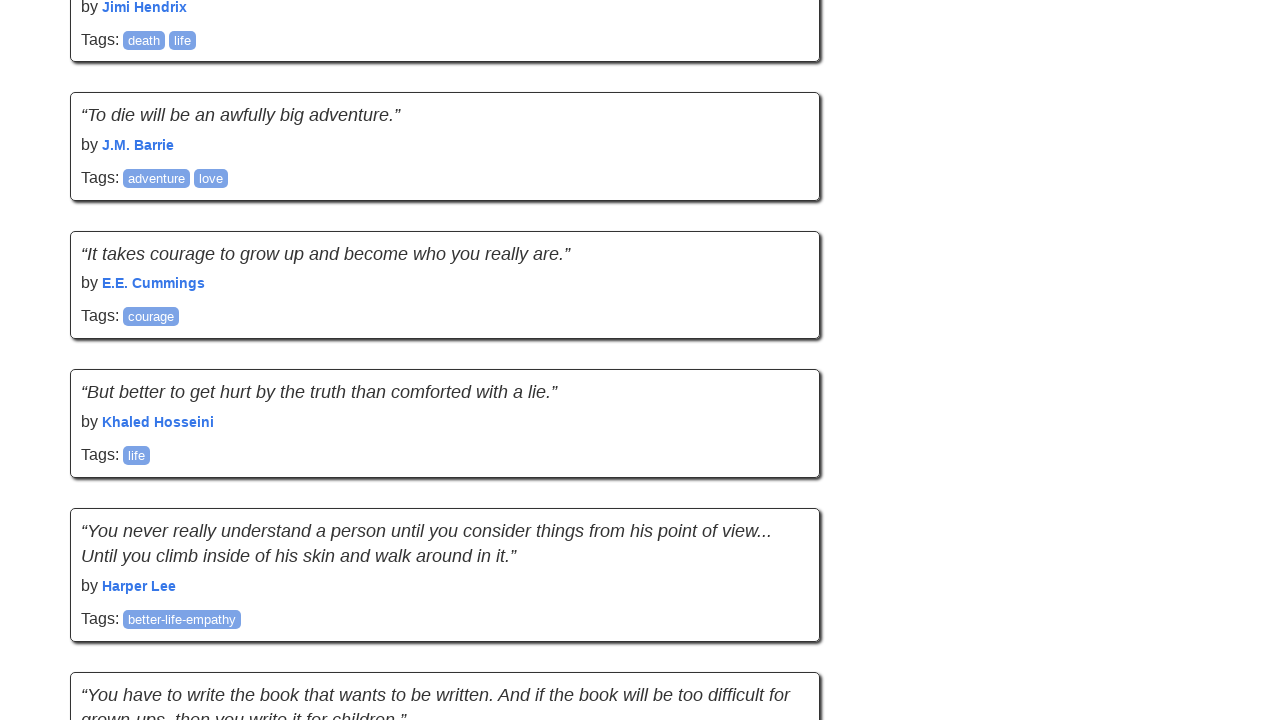

Retrieved new scroll position: 14634
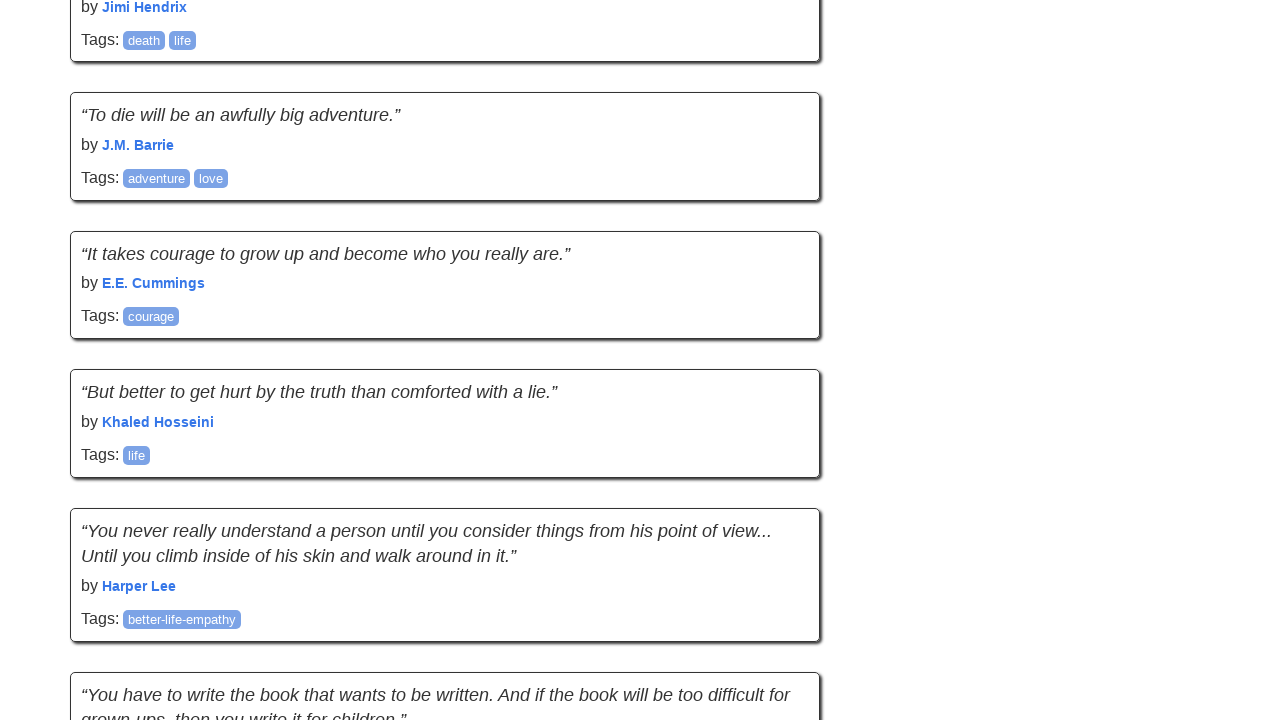

Retrieved new page height: 15885
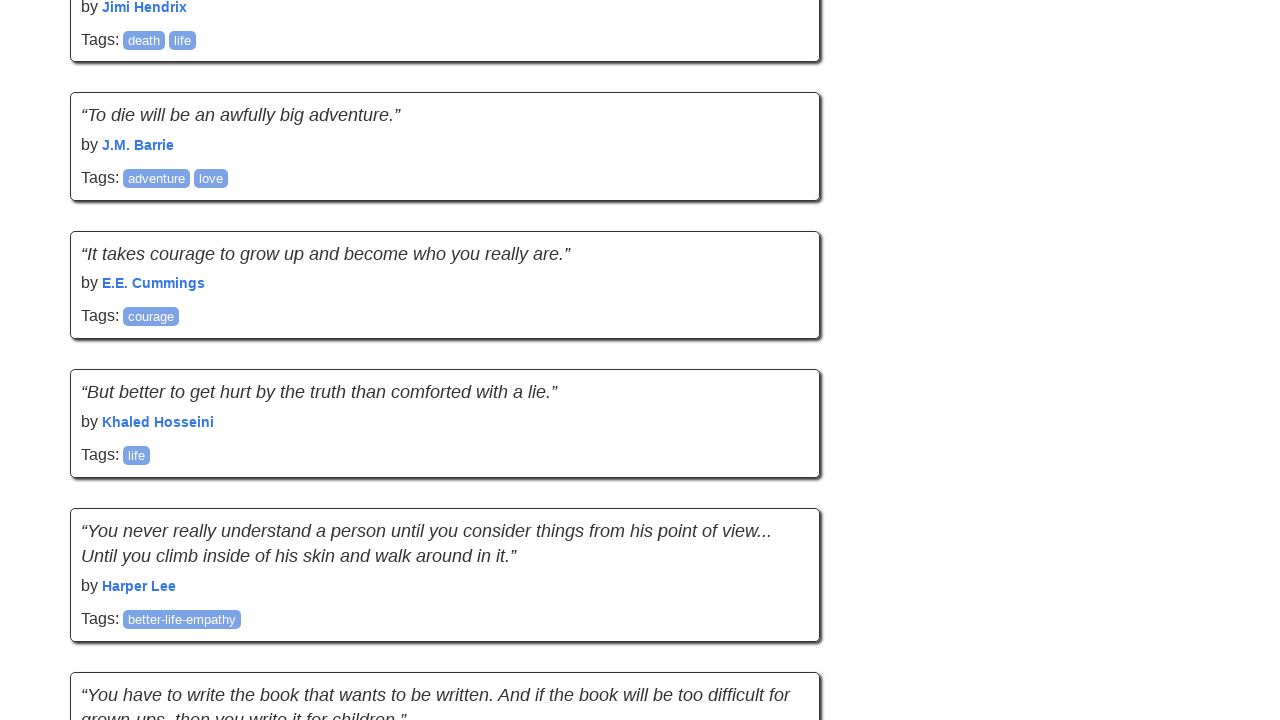

Verified quote elements are present
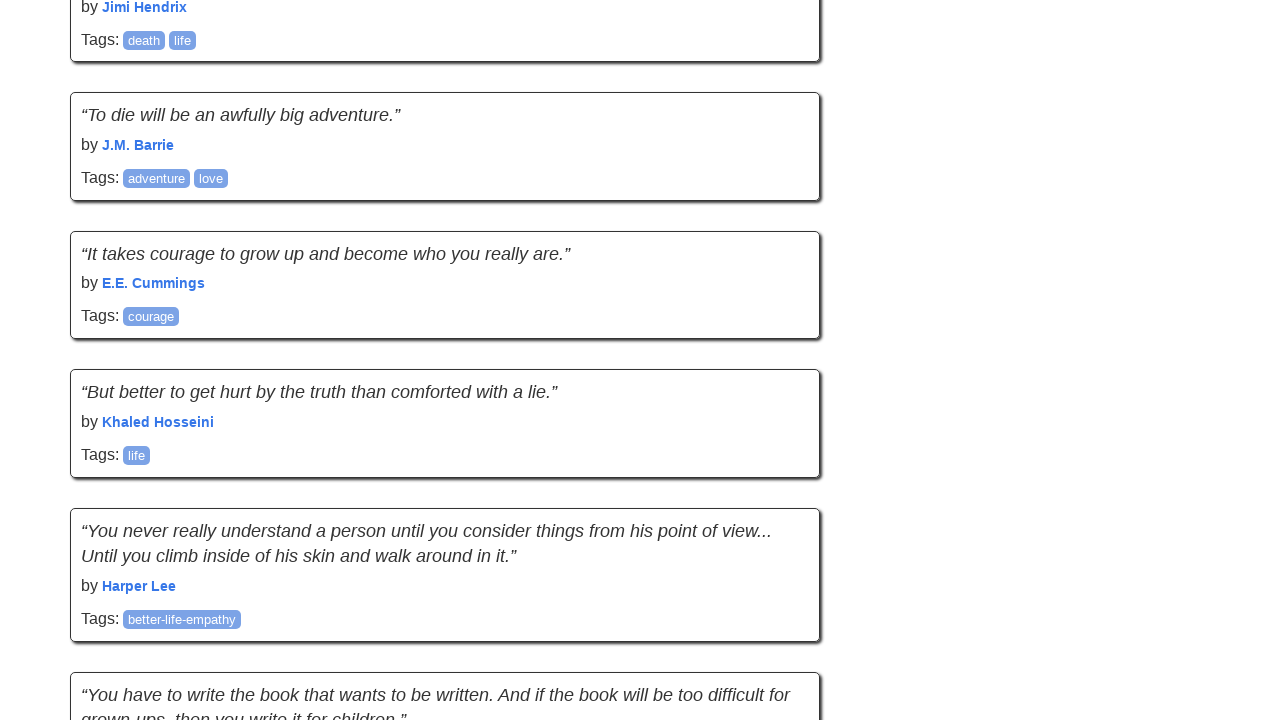

Scroll 20: Found 100 quotes
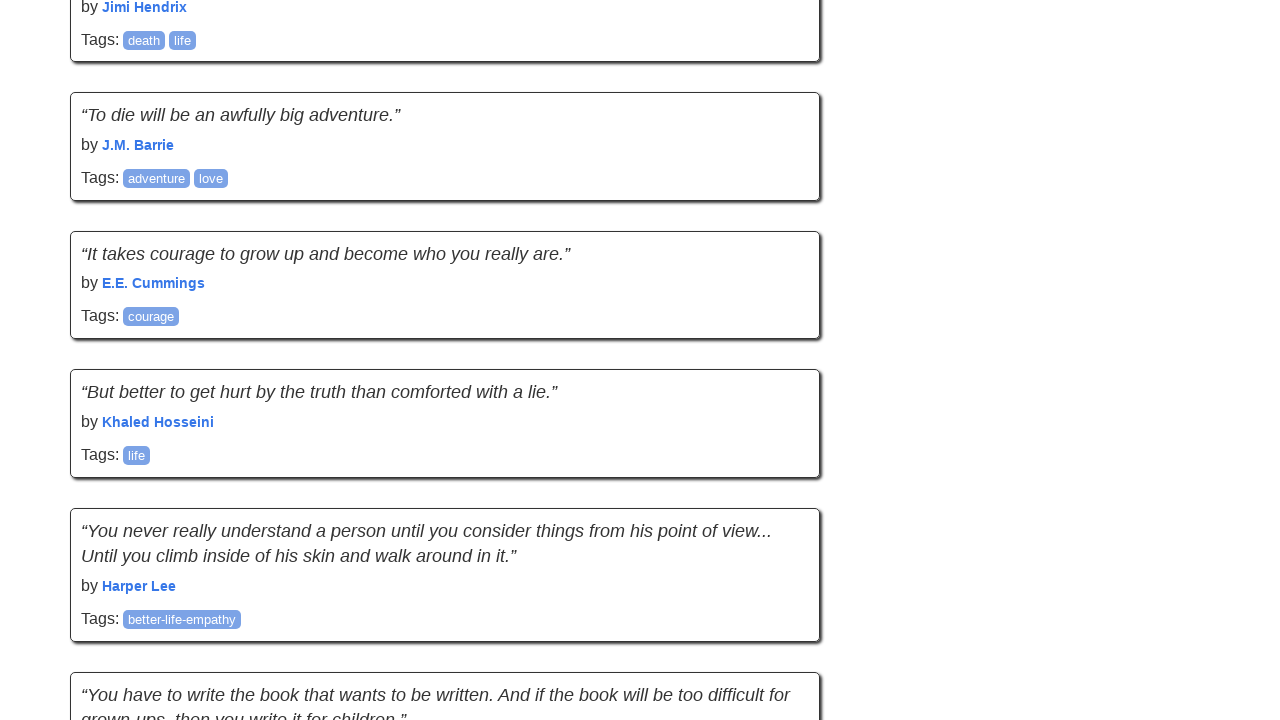

No new quotes loaded. Attempt 1/5
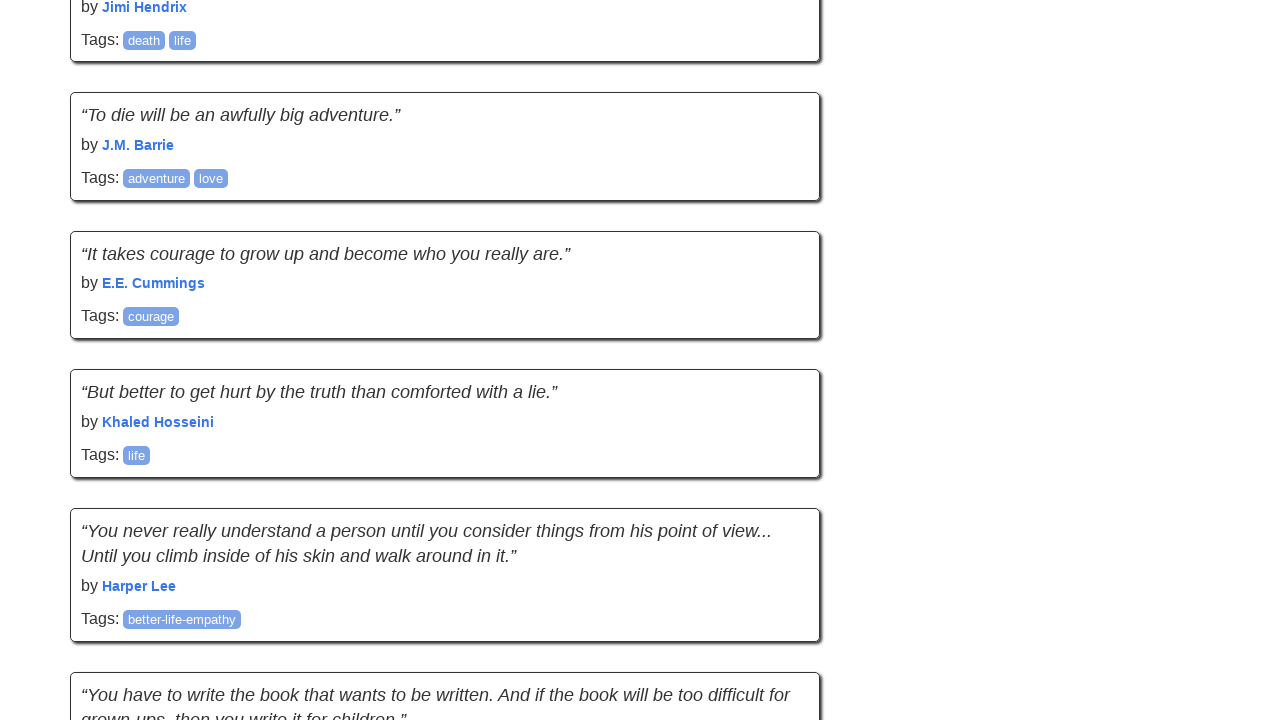

Final verification - quotes are present
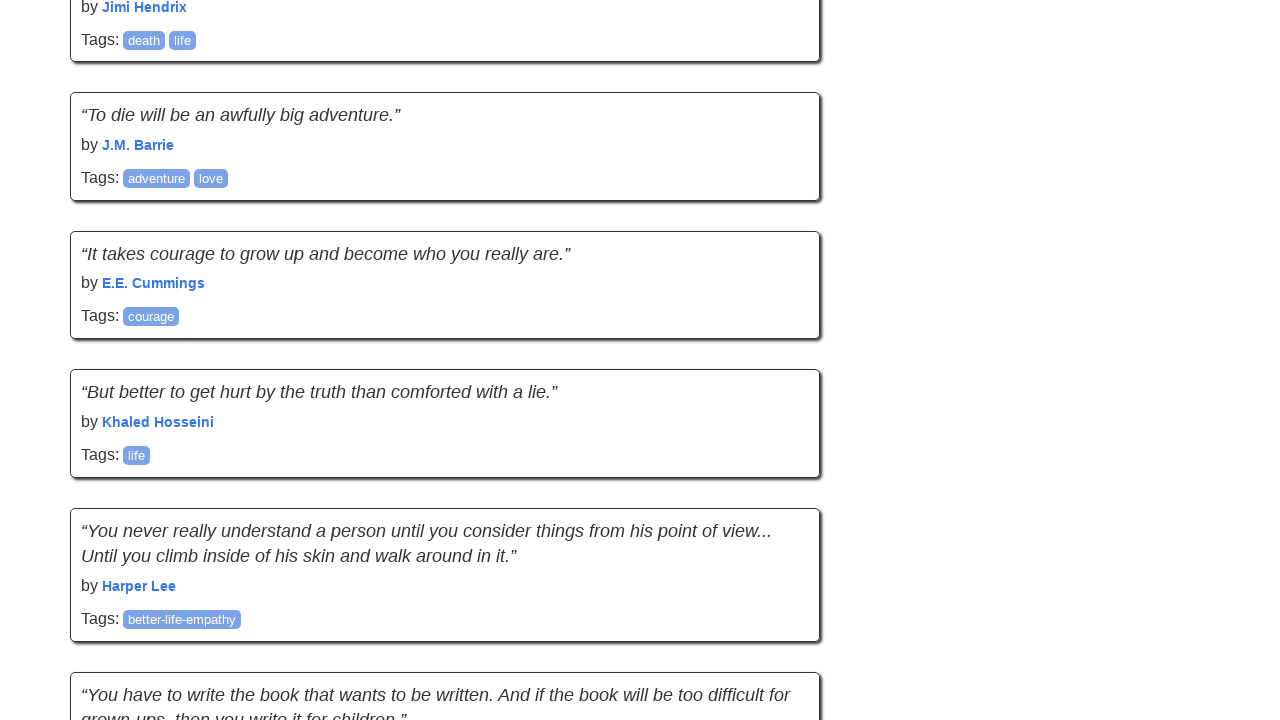

Final quote count after scrolling: 100
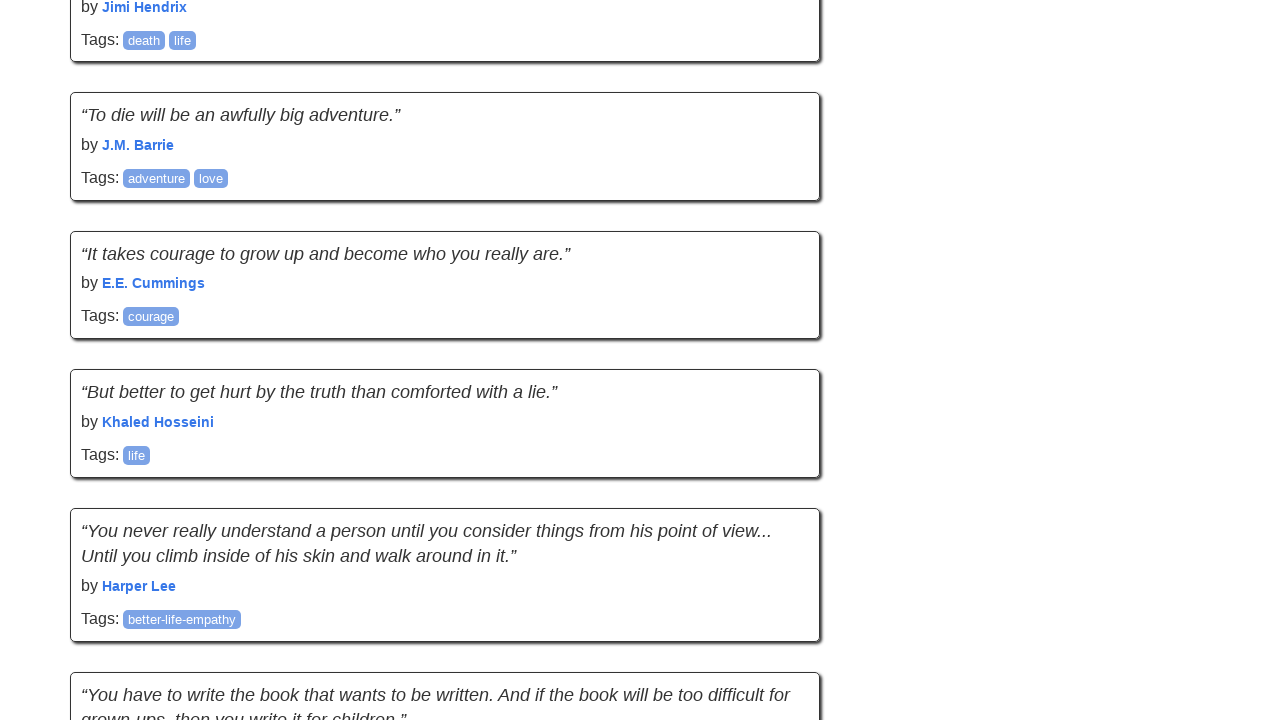

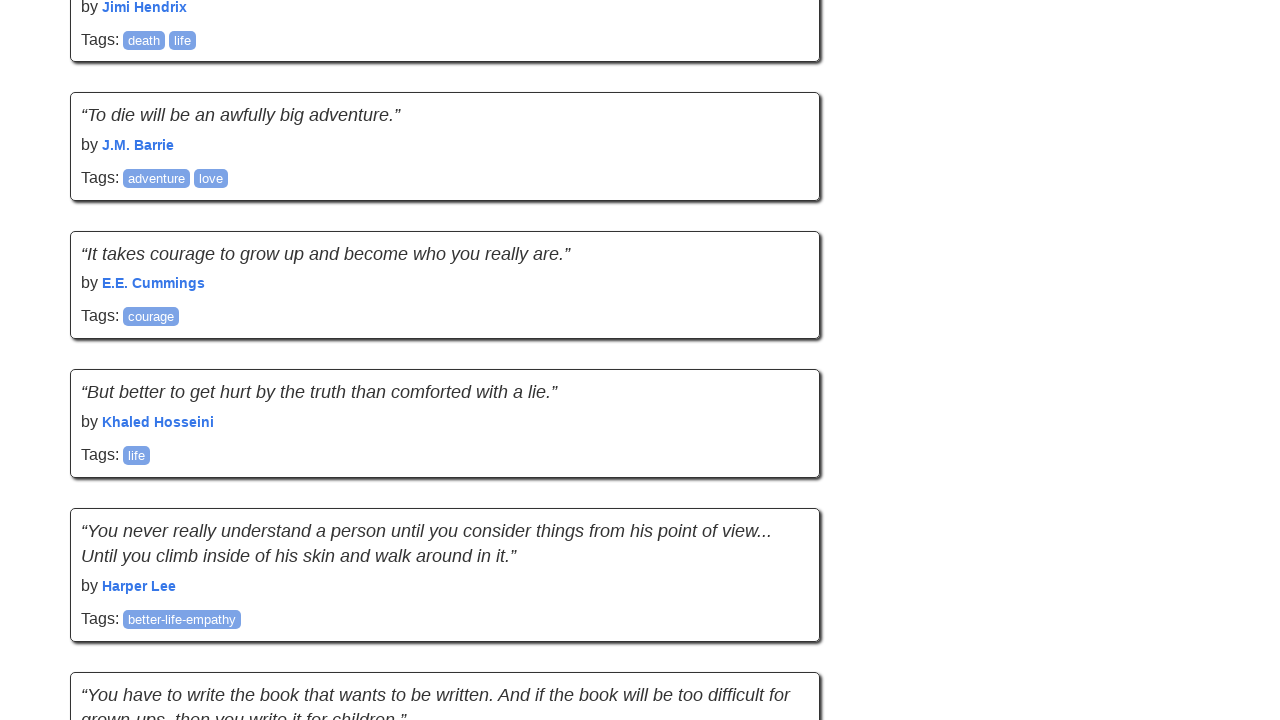